Tests the add/remove elements functionality by clicking the Add Element button 100 times, verifying 100 delete buttons exist, then clicking delete 90 times and verifying 10 delete buttons remain

Starting URL: http://the-internet.herokuapp.com/add_remove_elements/

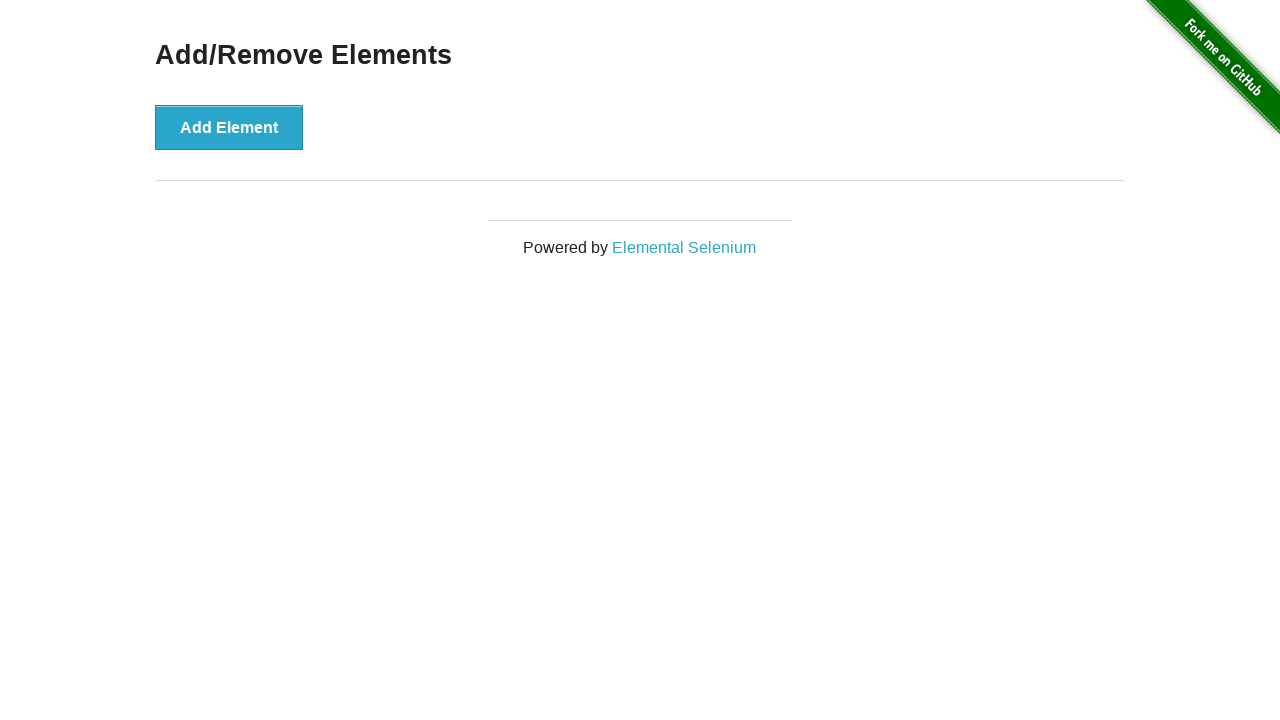

Navigated to add/remove elements page
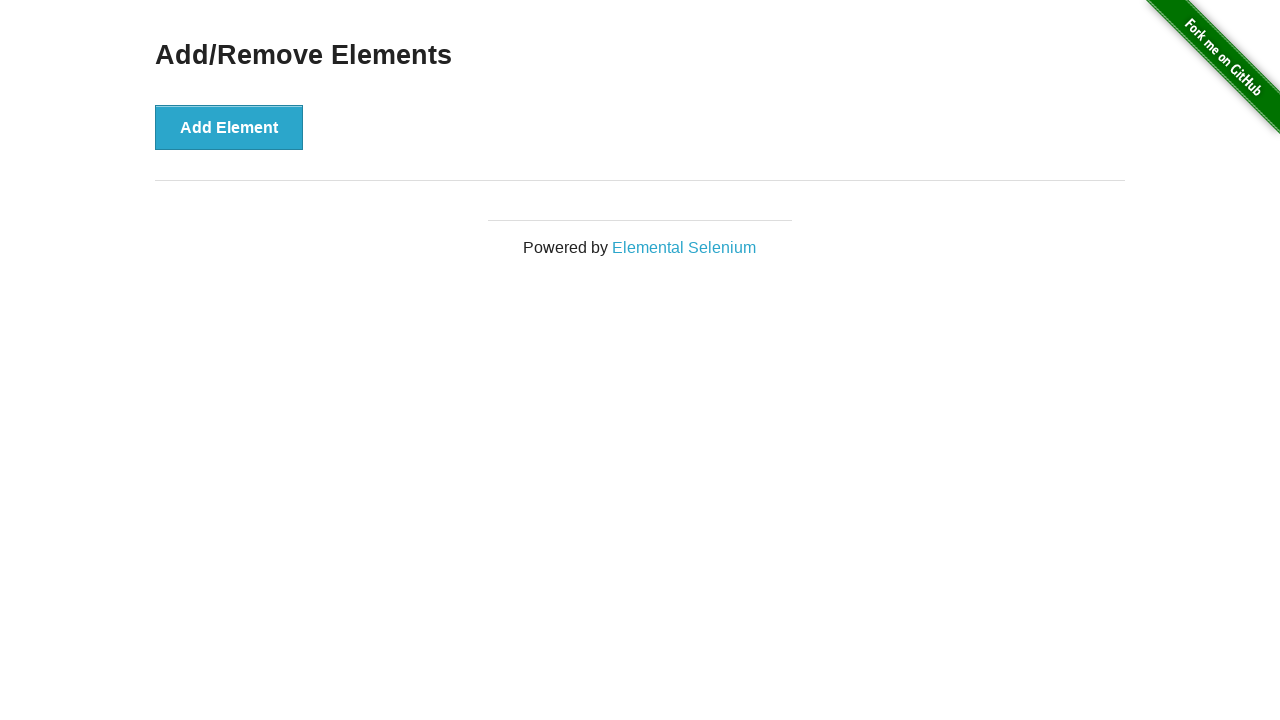

Clicked Add Element button (iteration 1/100) at (229, 127) on xpath=//*[@onclick='addElement()']
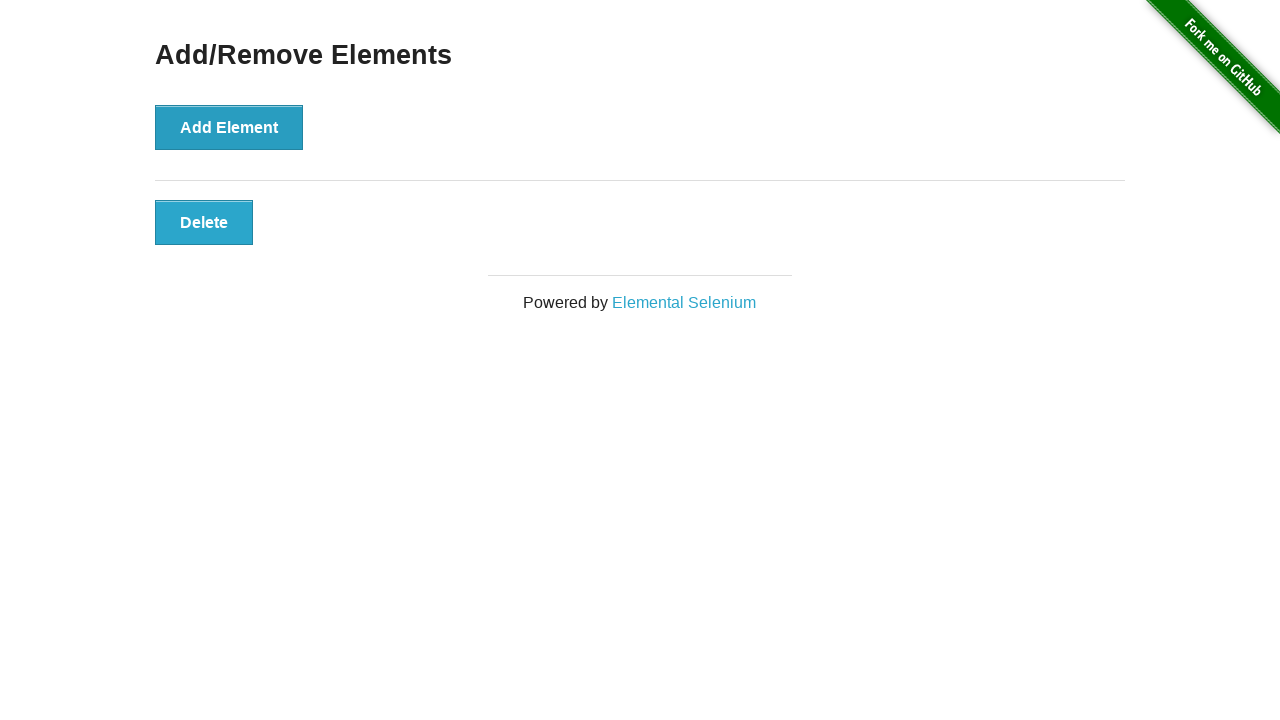

Clicked Add Element button (iteration 2/100) at (229, 127) on xpath=//*[@onclick='addElement()']
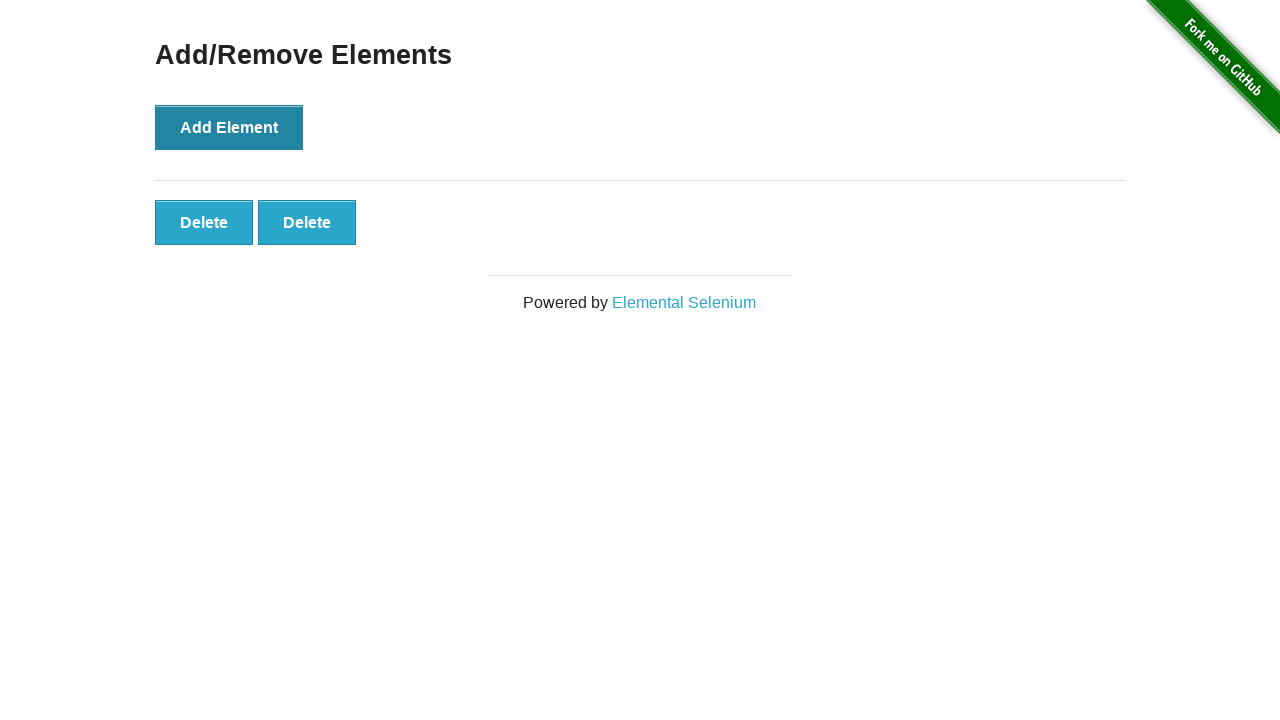

Clicked Add Element button (iteration 3/100) at (229, 127) on xpath=//*[@onclick='addElement()']
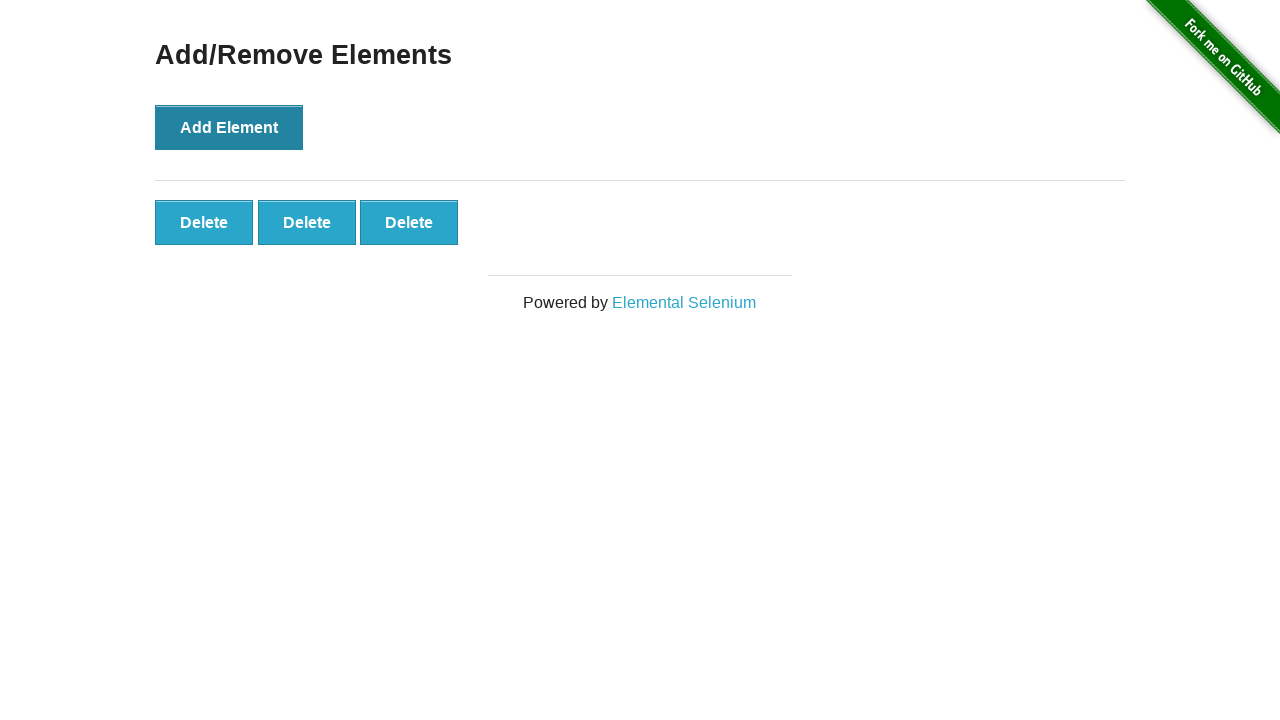

Clicked Add Element button (iteration 4/100) at (229, 127) on xpath=//*[@onclick='addElement()']
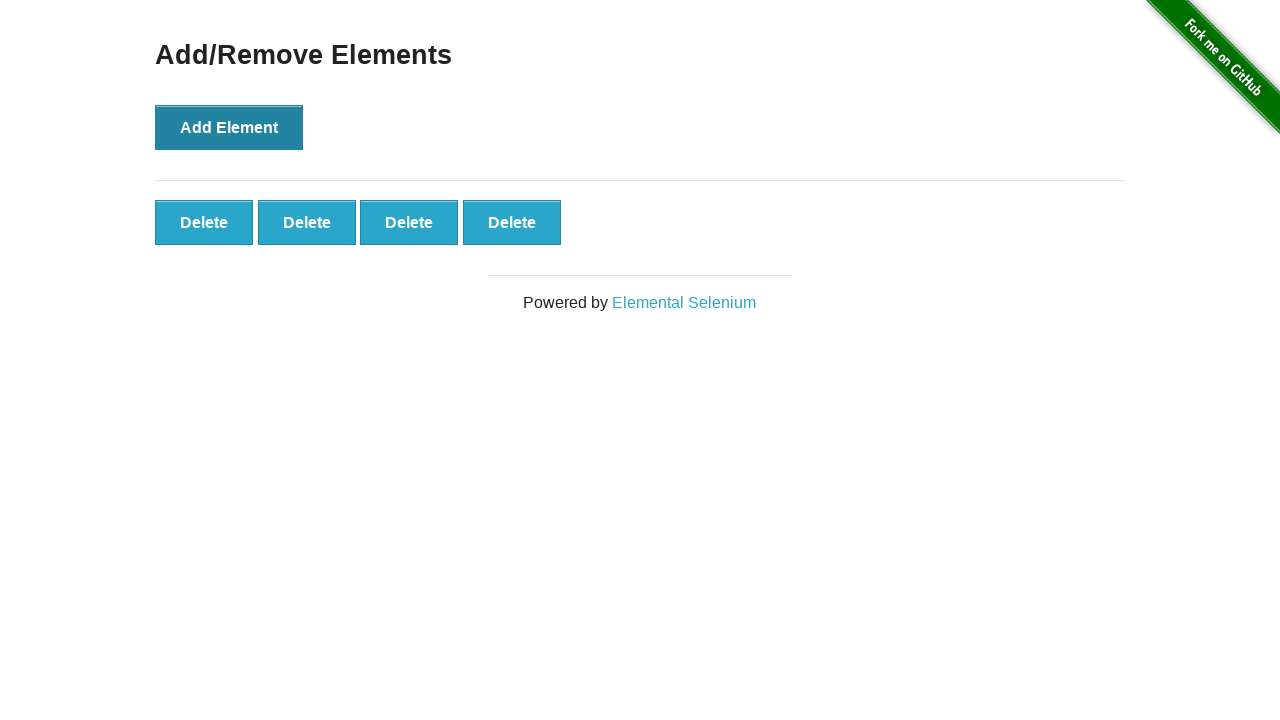

Clicked Add Element button (iteration 5/100) at (229, 127) on xpath=//*[@onclick='addElement()']
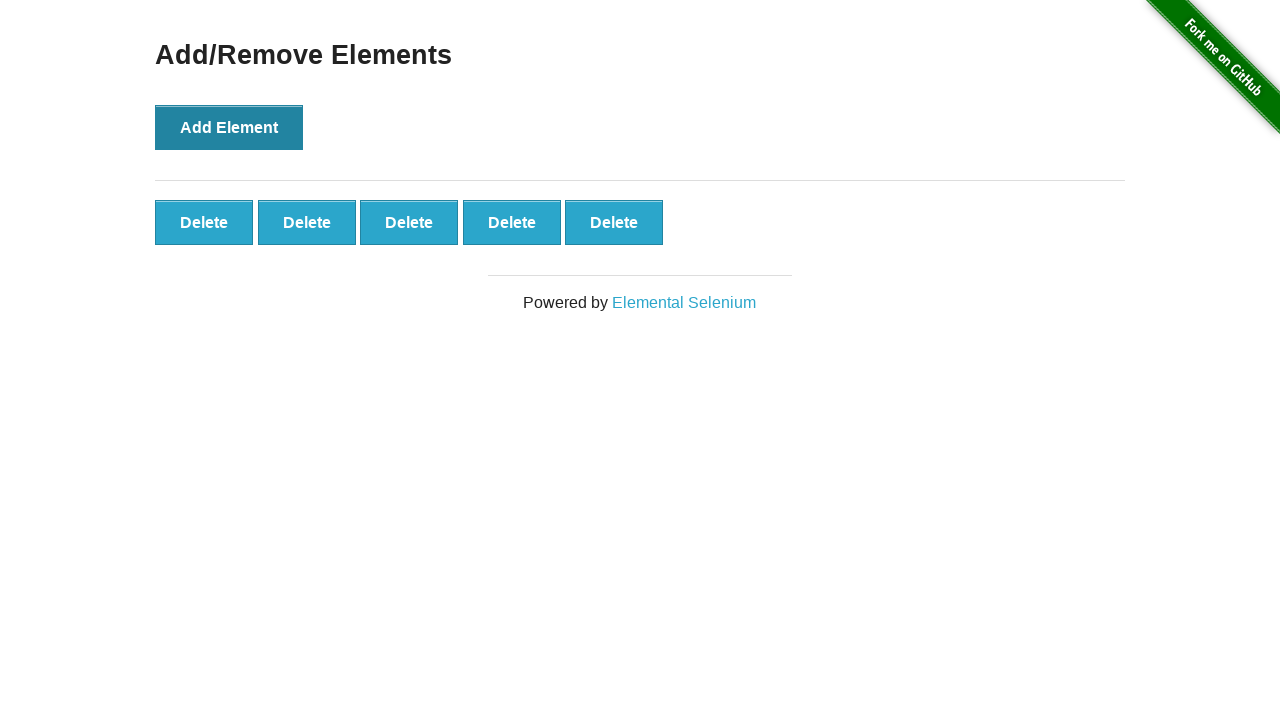

Clicked Add Element button (iteration 6/100) at (229, 127) on xpath=//*[@onclick='addElement()']
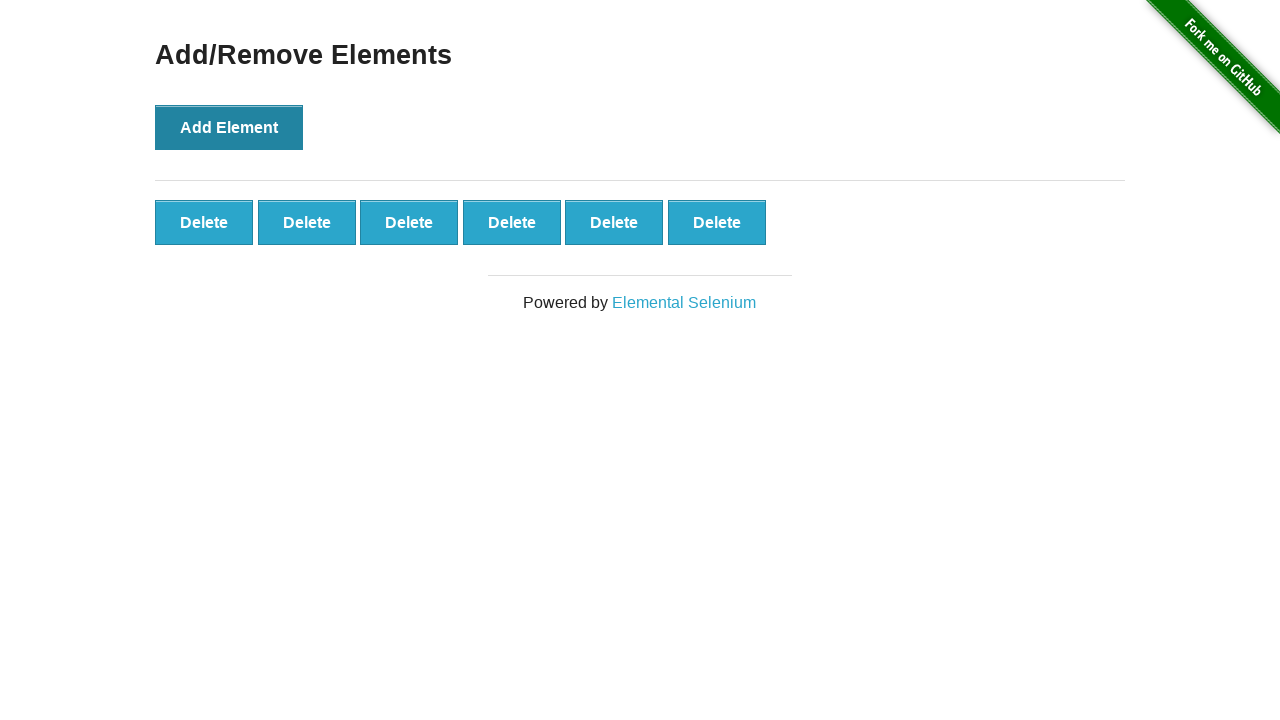

Clicked Add Element button (iteration 7/100) at (229, 127) on xpath=//*[@onclick='addElement()']
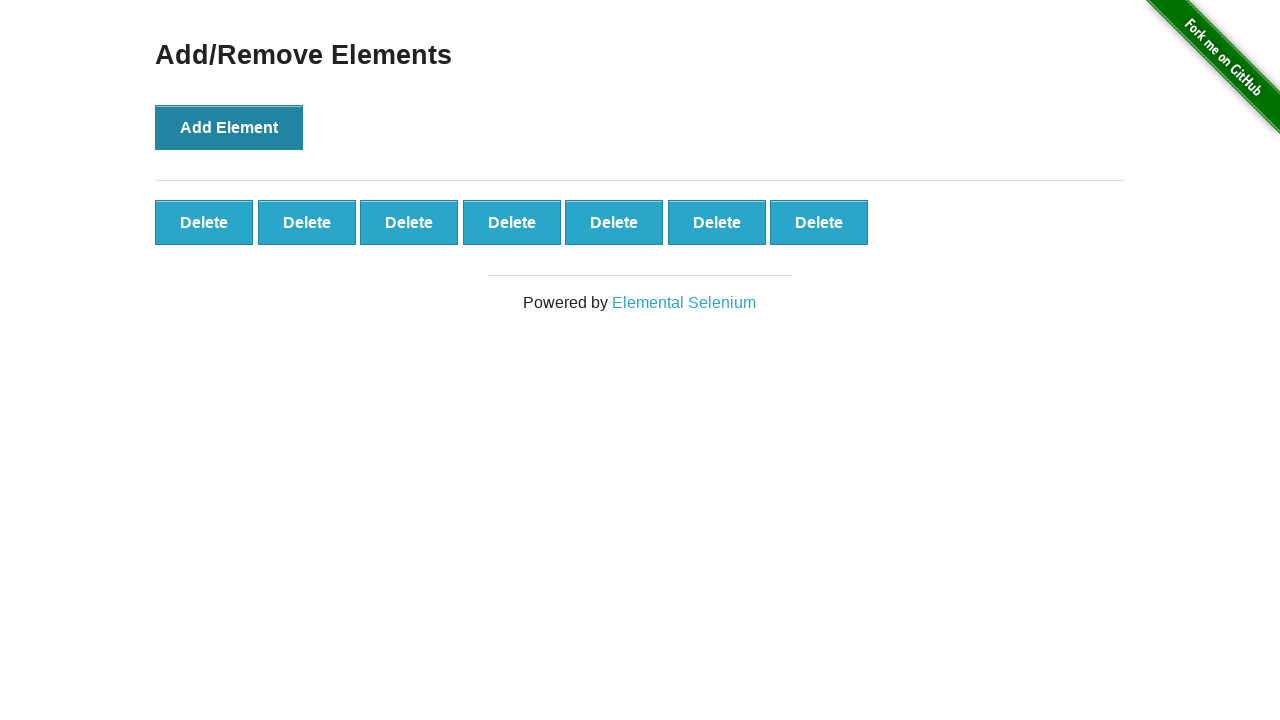

Clicked Add Element button (iteration 8/100) at (229, 127) on xpath=//*[@onclick='addElement()']
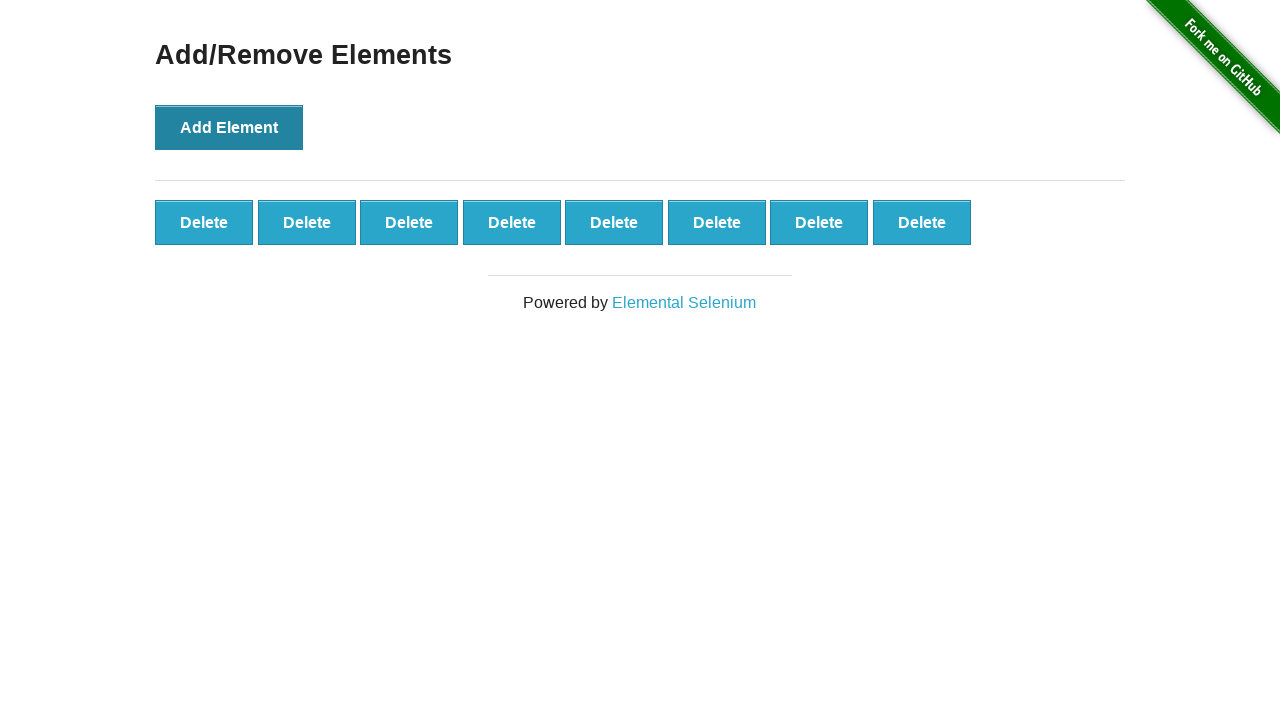

Clicked Add Element button (iteration 9/100) at (229, 127) on xpath=//*[@onclick='addElement()']
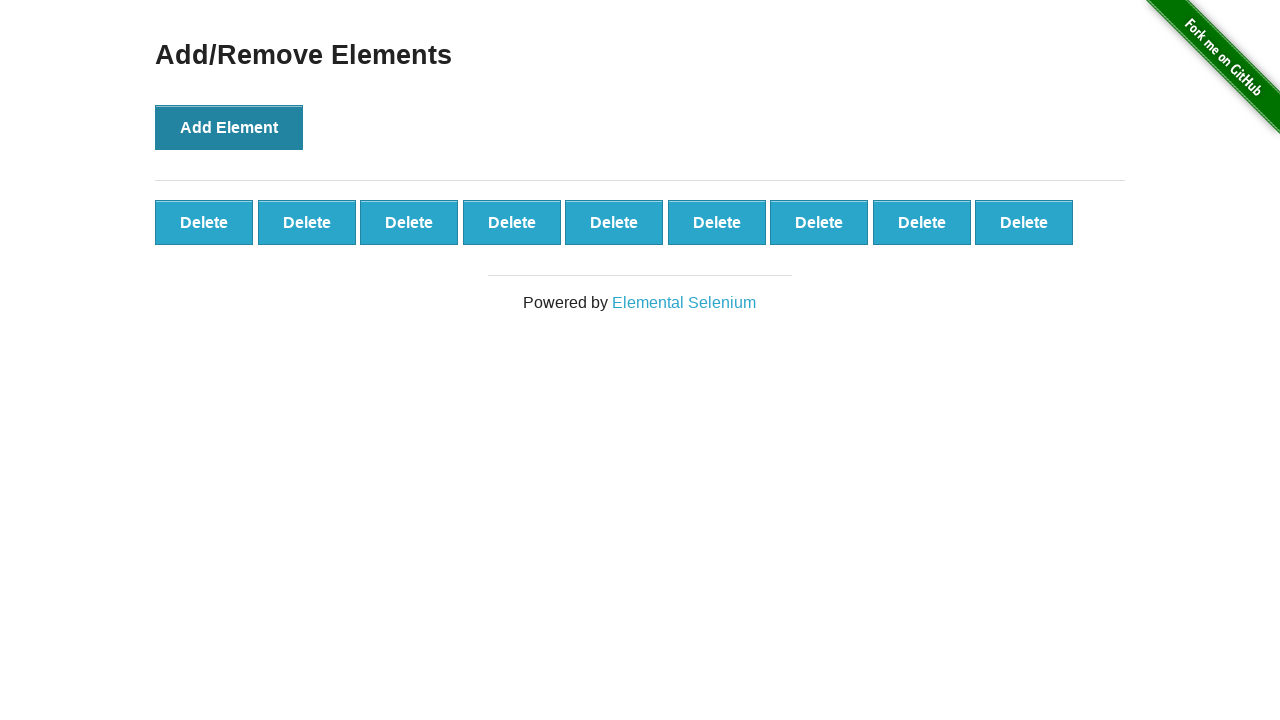

Clicked Add Element button (iteration 10/100) at (229, 127) on xpath=//*[@onclick='addElement()']
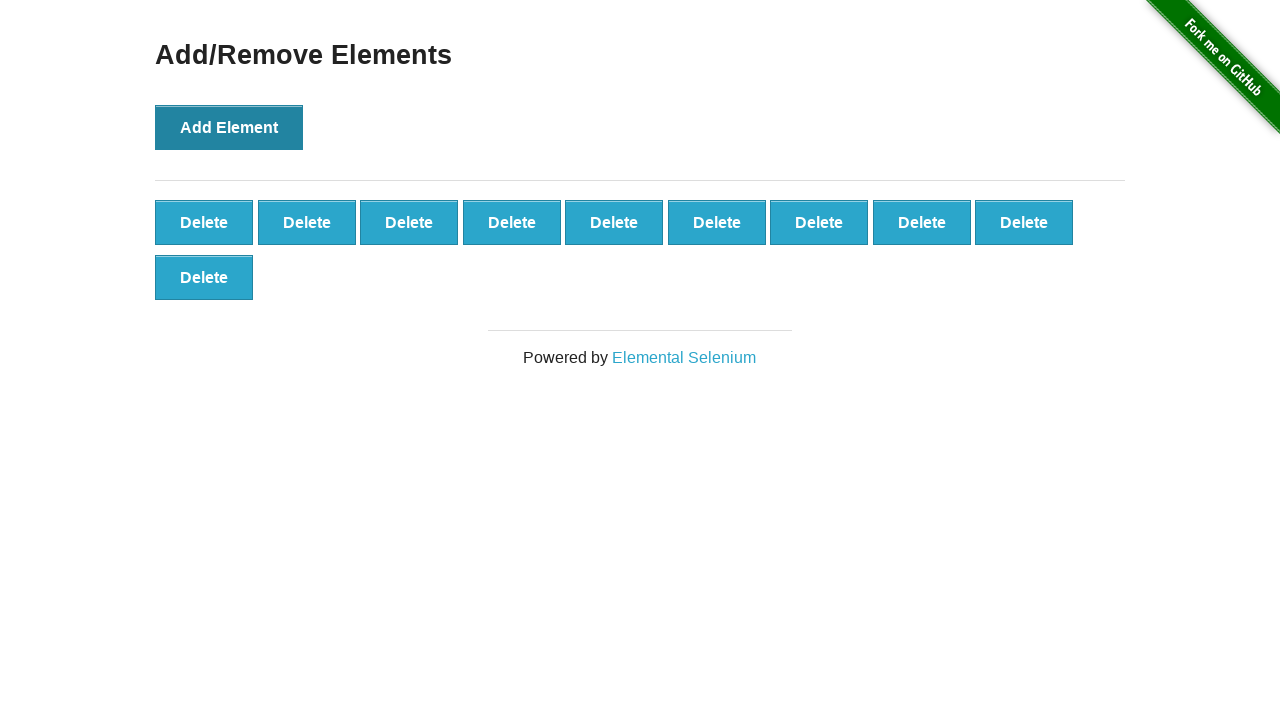

Clicked Add Element button (iteration 11/100) at (229, 127) on xpath=//*[@onclick='addElement()']
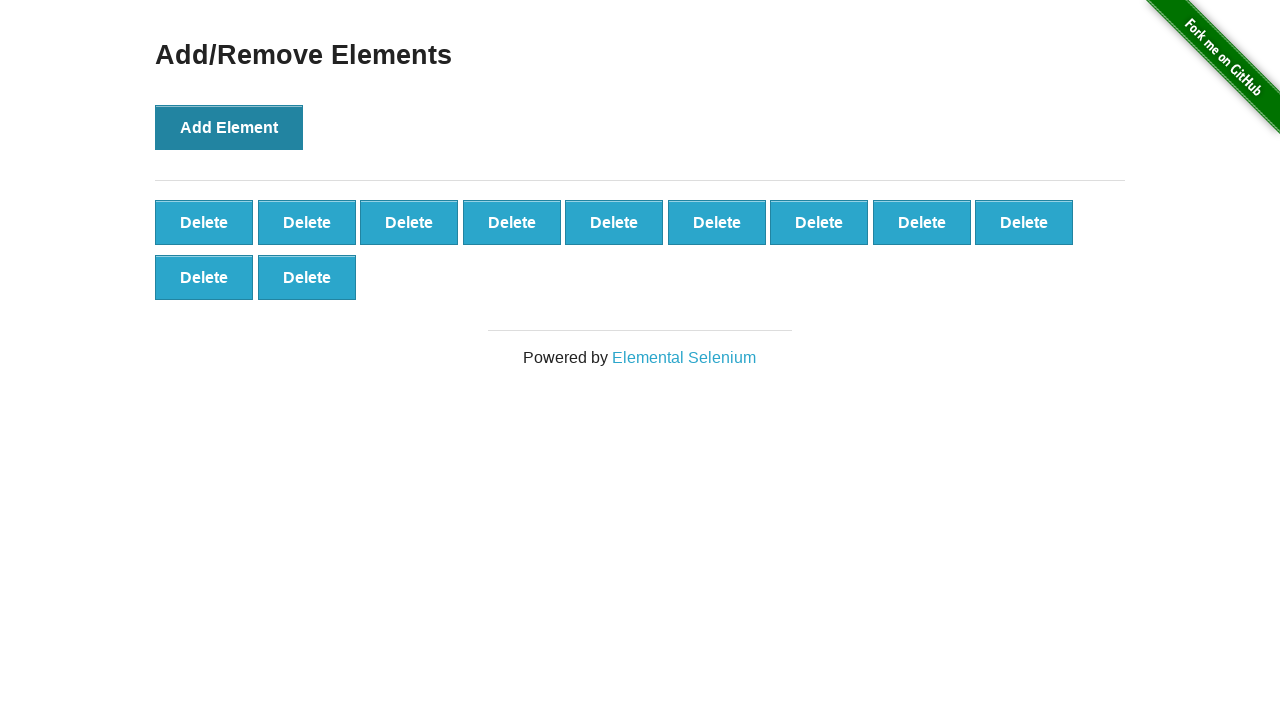

Clicked Add Element button (iteration 12/100) at (229, 127) on xpath=//*[@onclick='addElement()']
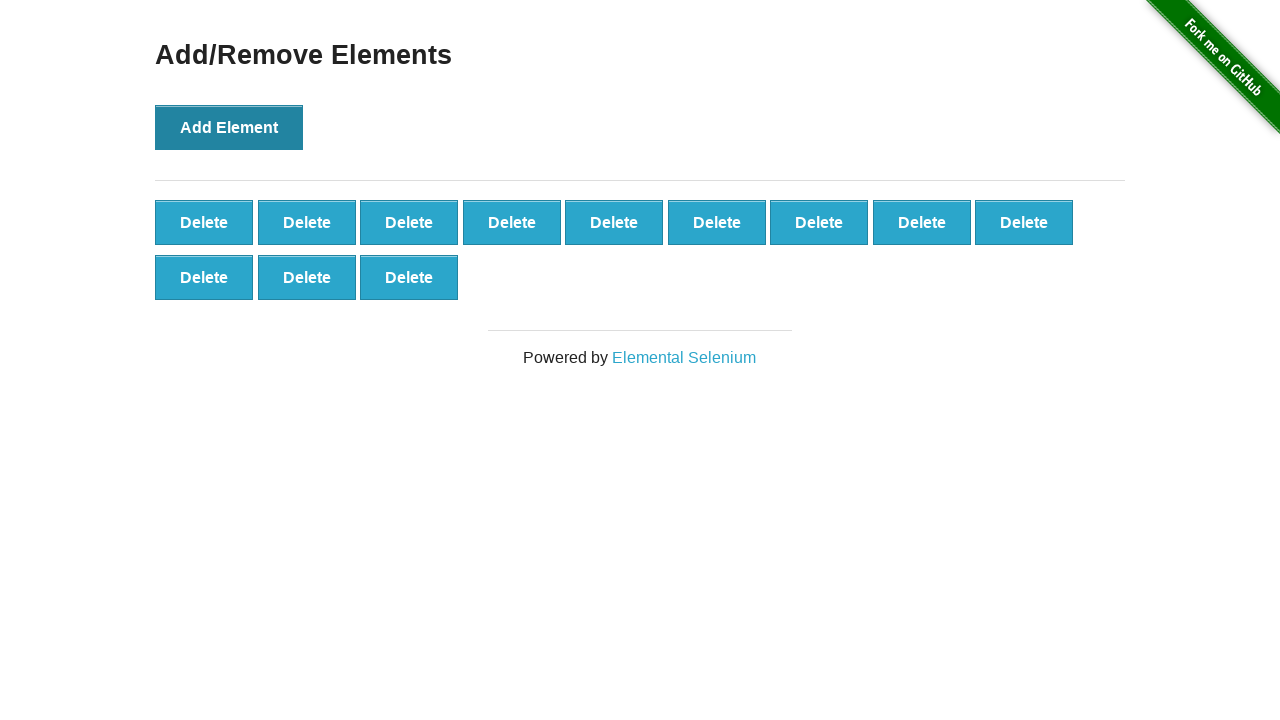

Clicked Add Element button (iteration 13/100) at (229, 127) on xpath=//*[@onclick='addElement()']
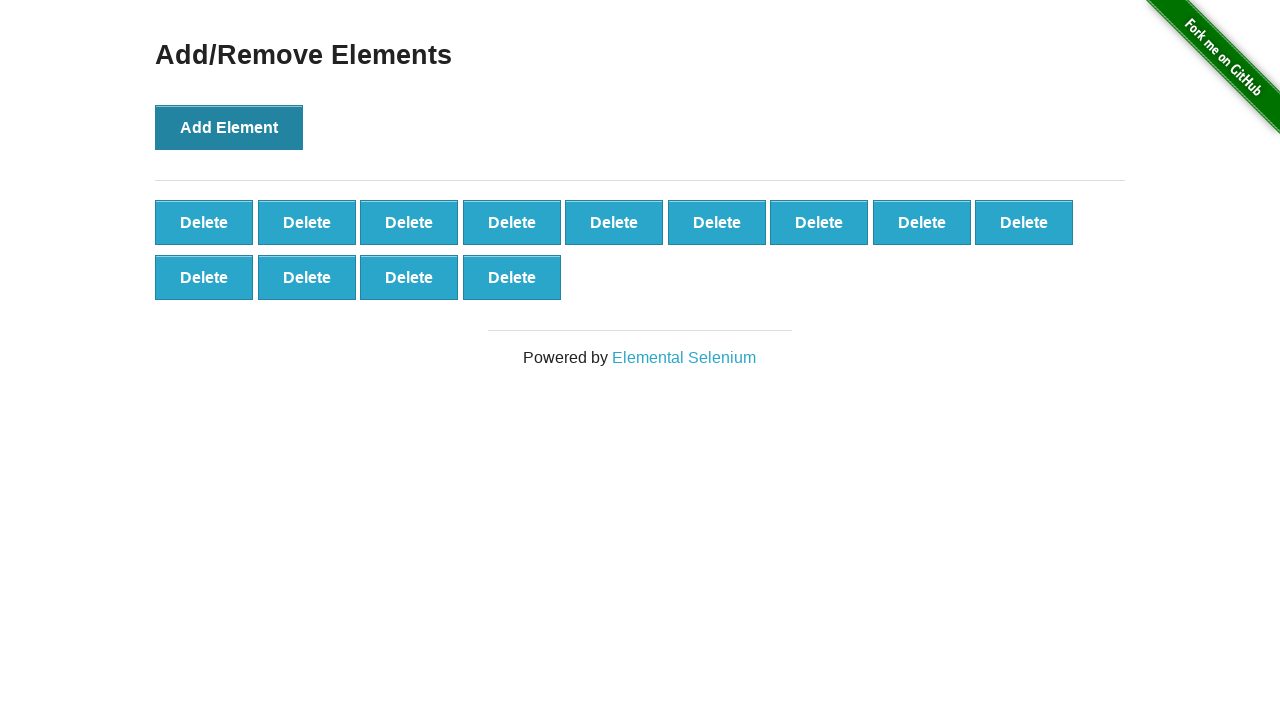

Clicked Add Element button (iteration 14/100) at (229, 127) on xpath=//*[@onclick='addElement()']
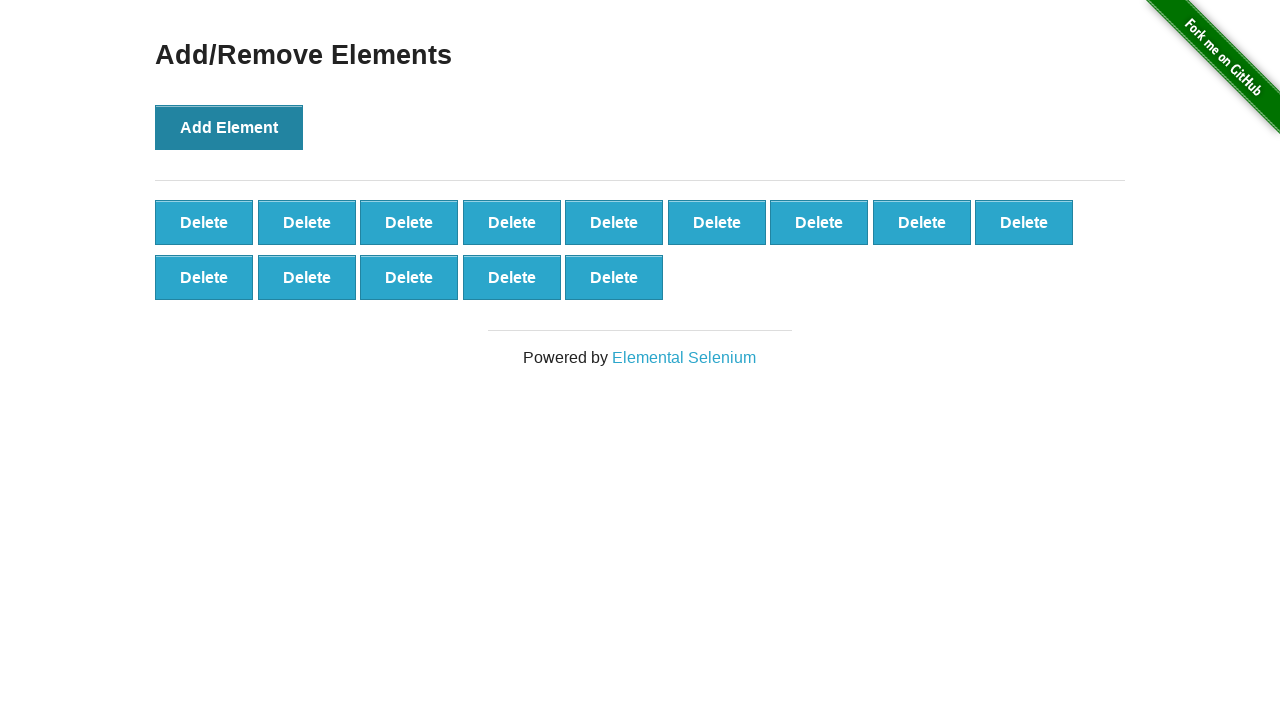

Clicked Add Element button (iteration 15/100) at (229, 127) on xpath=//*[@onclick='addElement()']
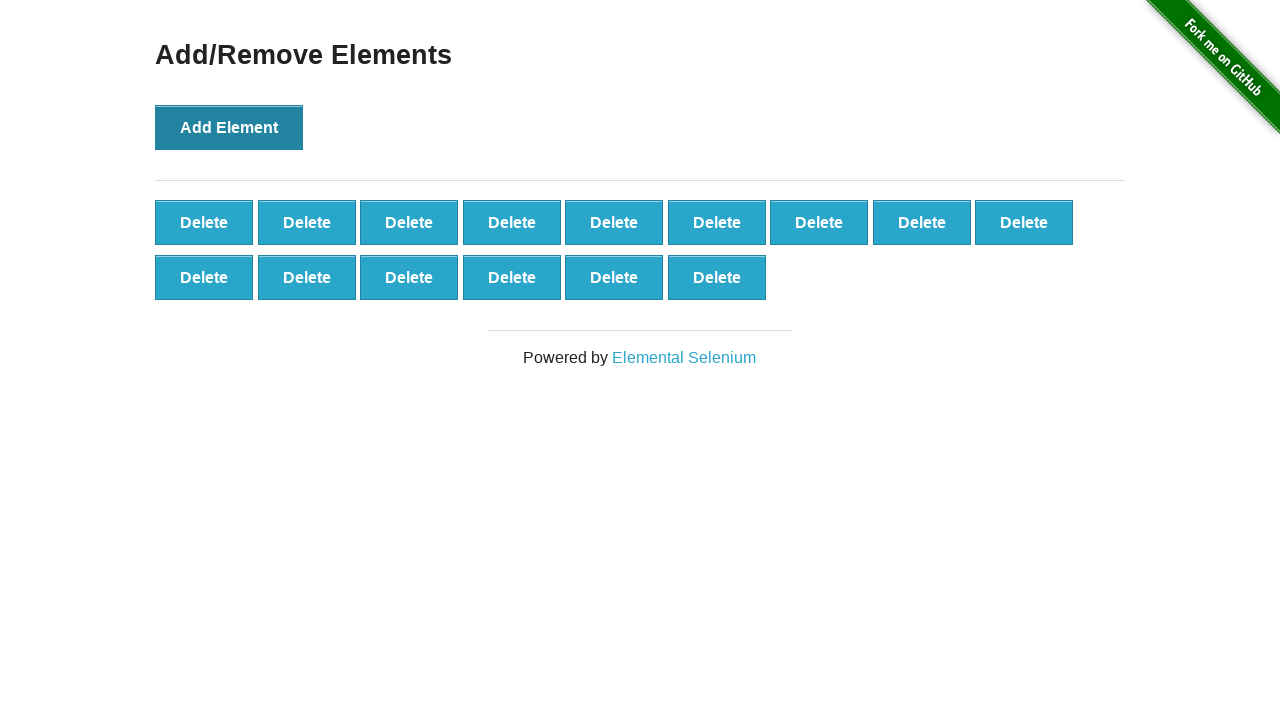

Clicked Add Element button (iteration 16/100) at (229, 127) on xpath=//*[@onclick='addElement()']
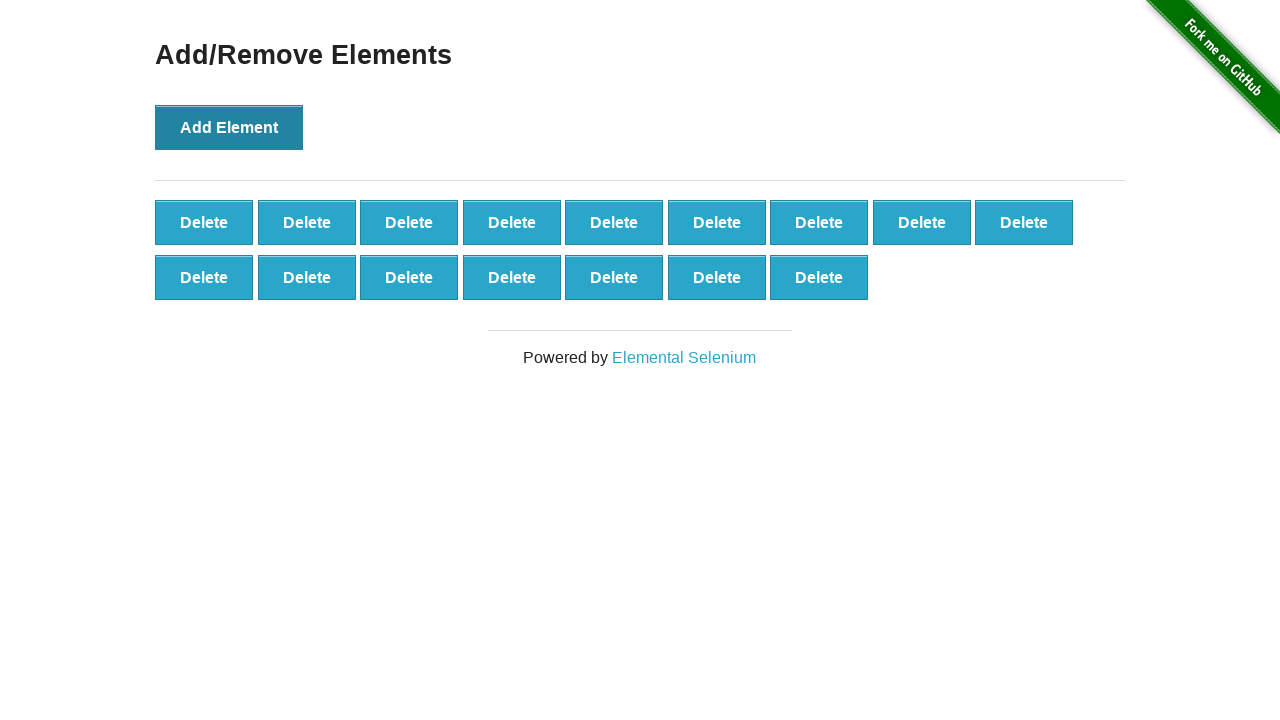

Clicked Add Element button (iteration 17/100) at (229, 127) on xpath=//*[@onclick='addElement()']
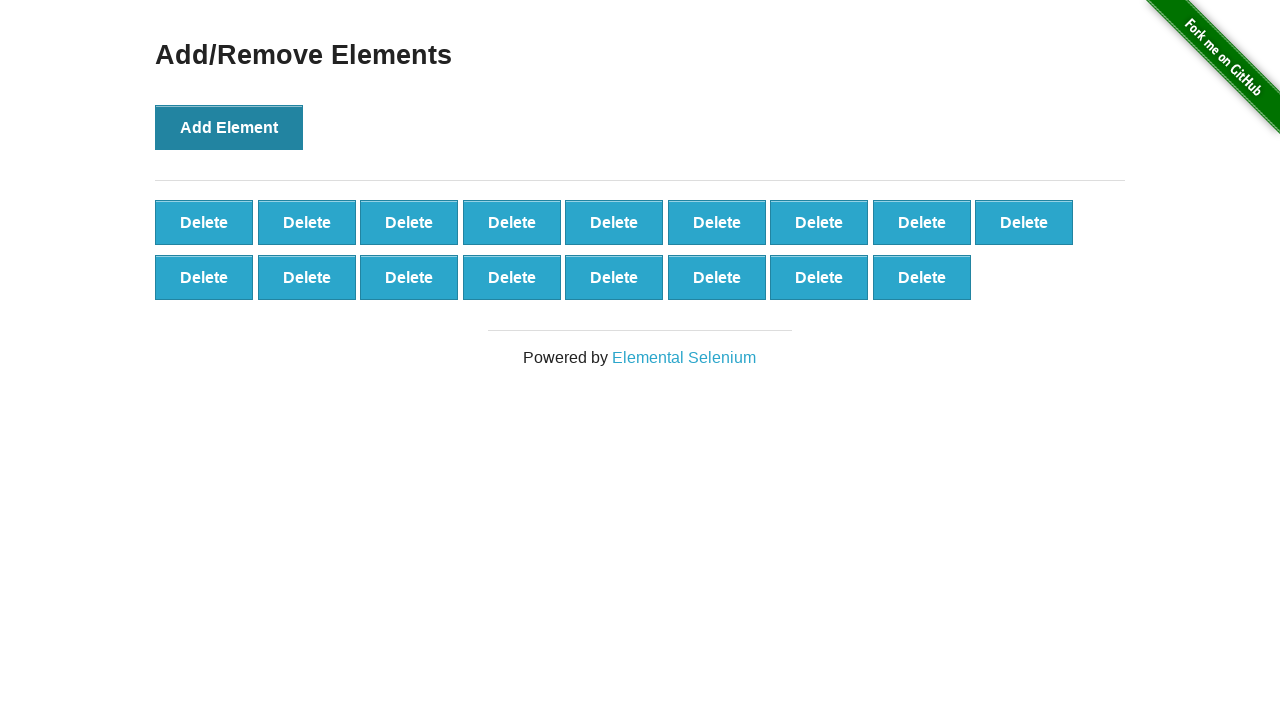

Clicked Add Element button (iteration 18/100) at (229, 127) on xpath=//*[@onclick='addElement()']
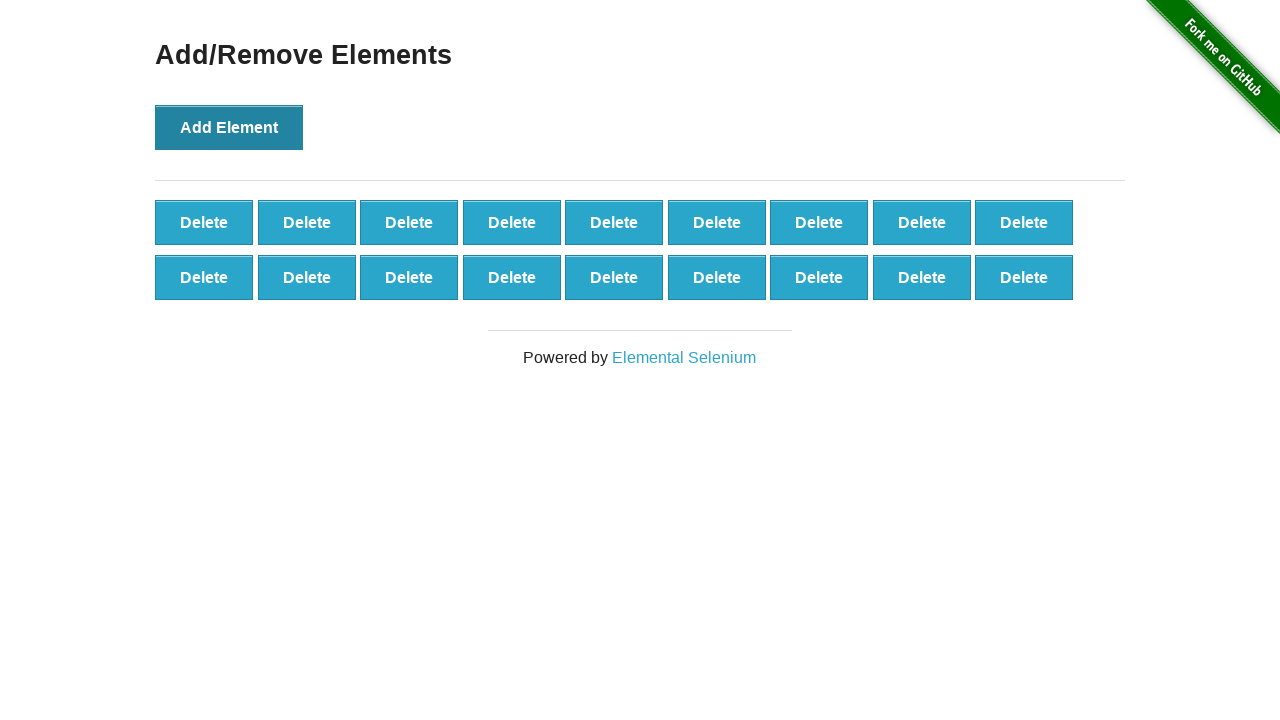

Clicked Add Element button (iteration 19/100) at (229, 127) on xpath=//*[@onclick='addElement()']
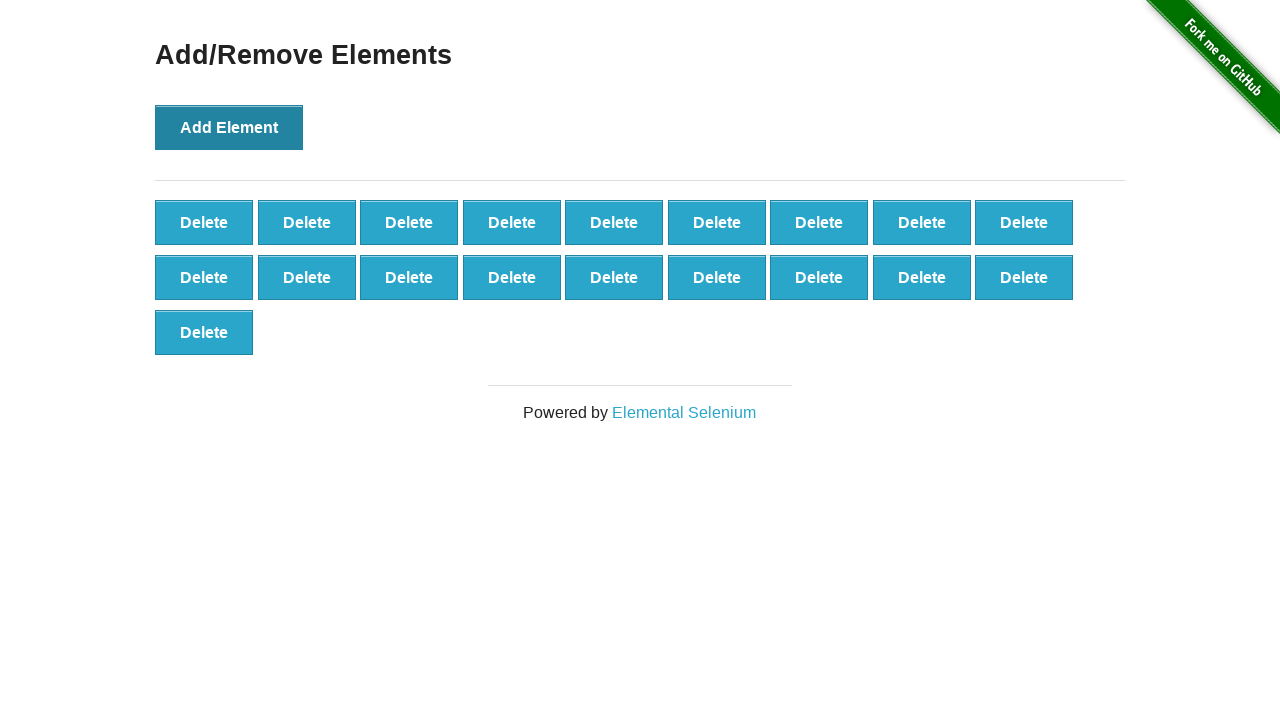

Clicked Add Element button (iteration 20/100) at (229, 127) on xpath=//*[@onclick='addElement()']
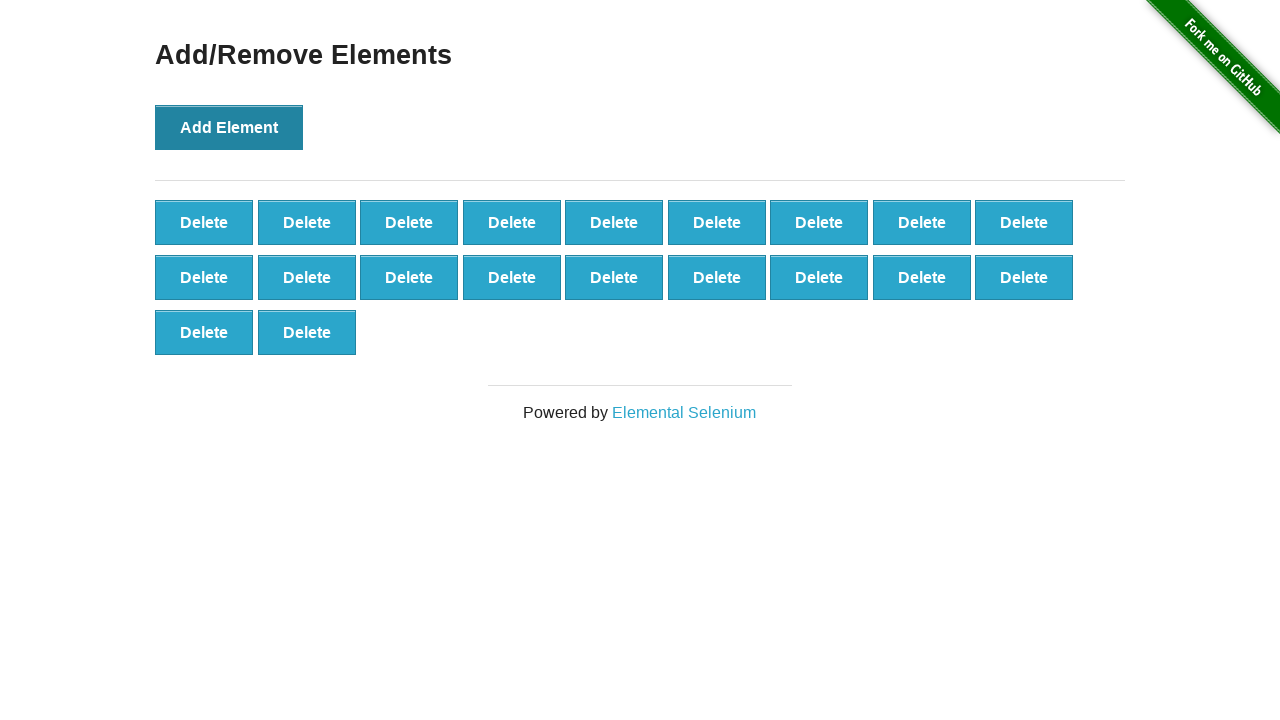

Clicked Add Element button (iteration 21/100) at (229, 127) on xpath=//*[@onclick='addElement()']
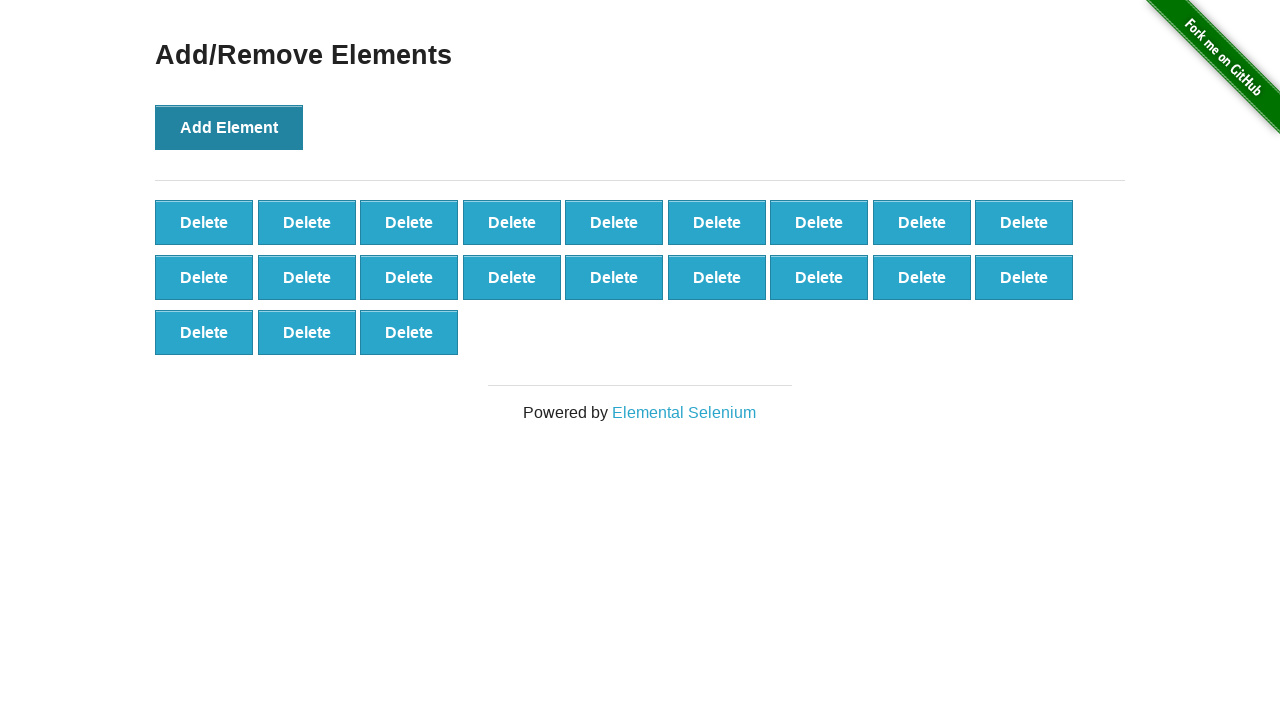

Clicked Add Element button (iteration 22/100) at (229, 127) on xpath=//*[@onclick='addElement()']
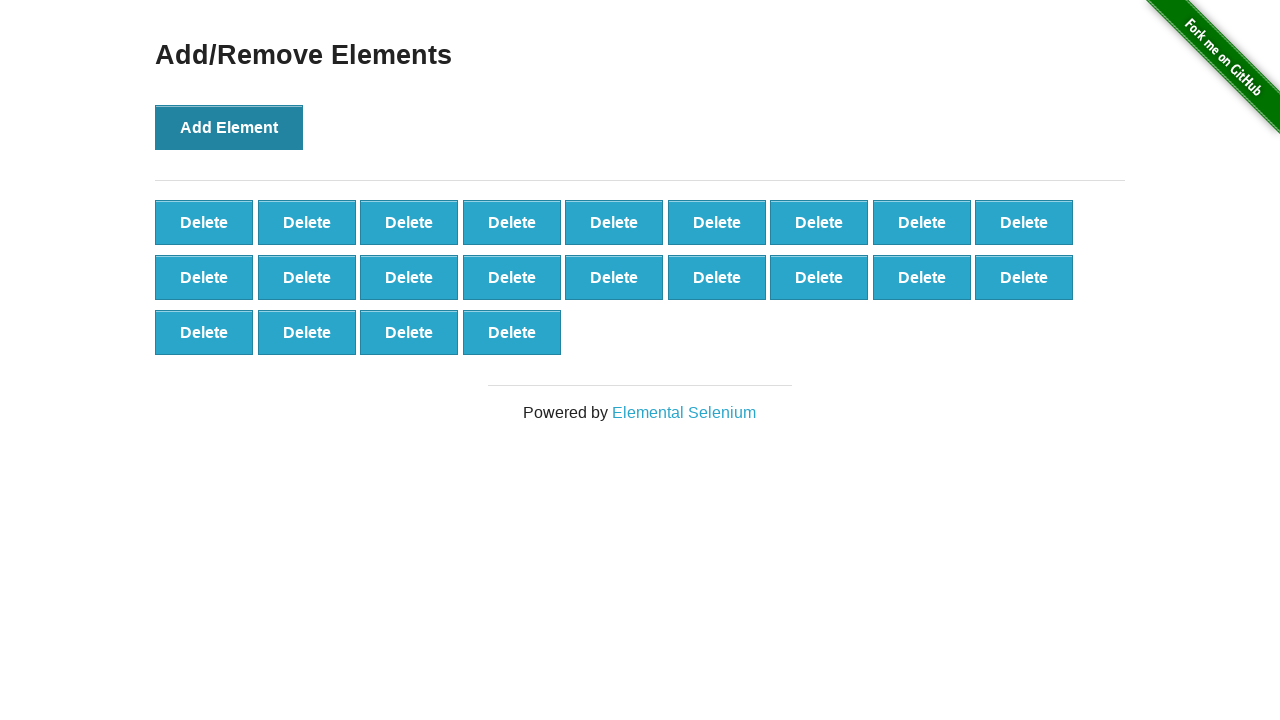

Clicked Add Element button (iteration 23/100) at (229, 127) on xpath=//*[@onclick='addElement()']
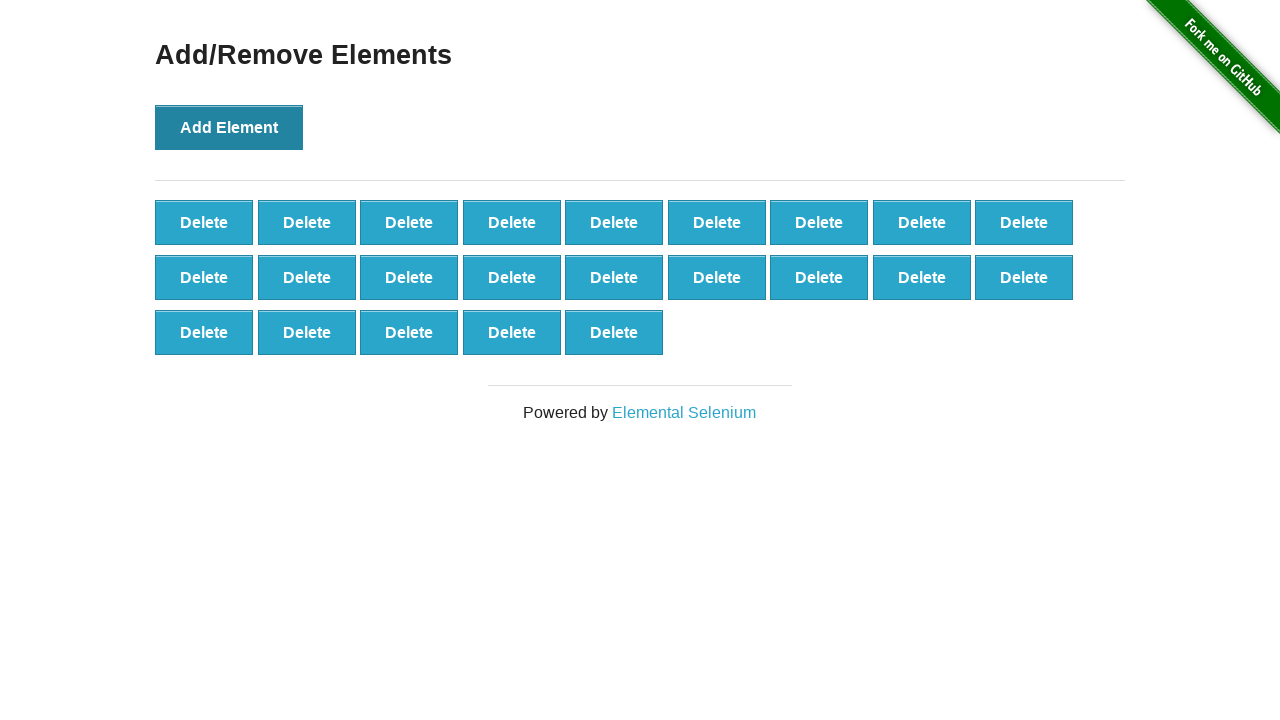

Clicked Add Element button (iteration 24/100) at (229, 127) on xpath=//*[@onclick='addElement()']
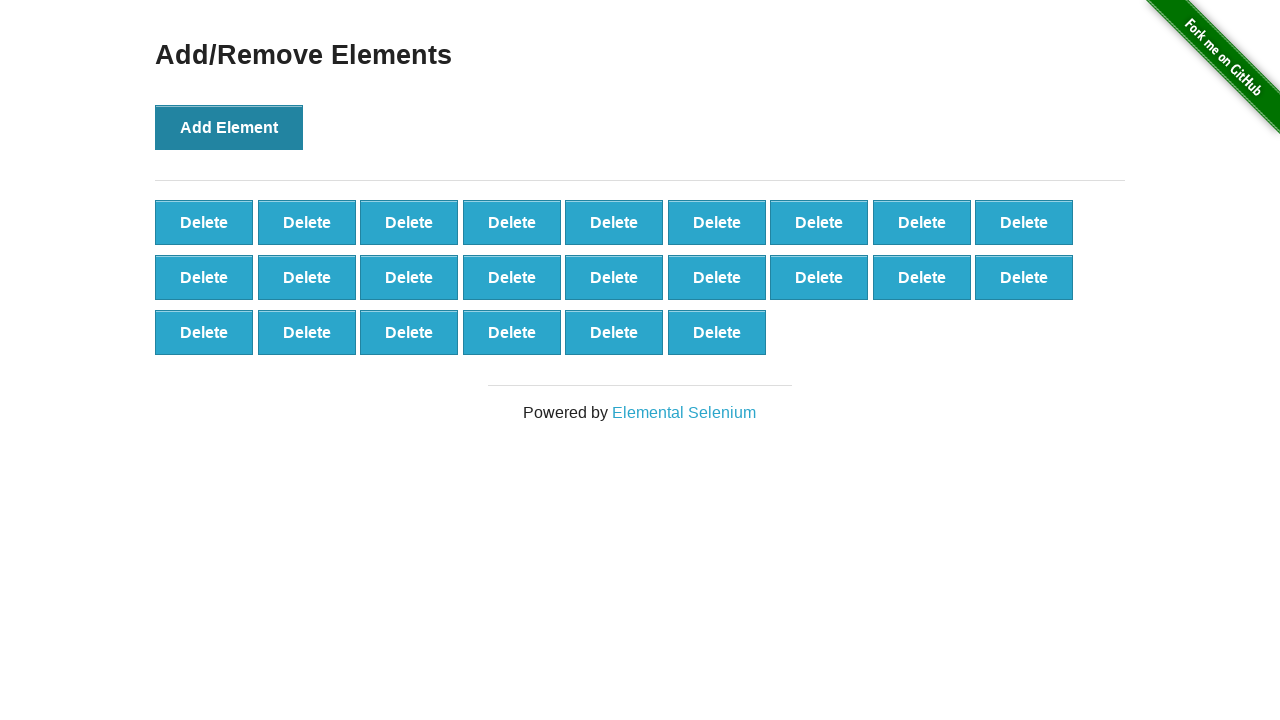

Clicked Add Element button (iteration 25/100) at (229, 127) on xpath=//*[@onclick='addElement()']
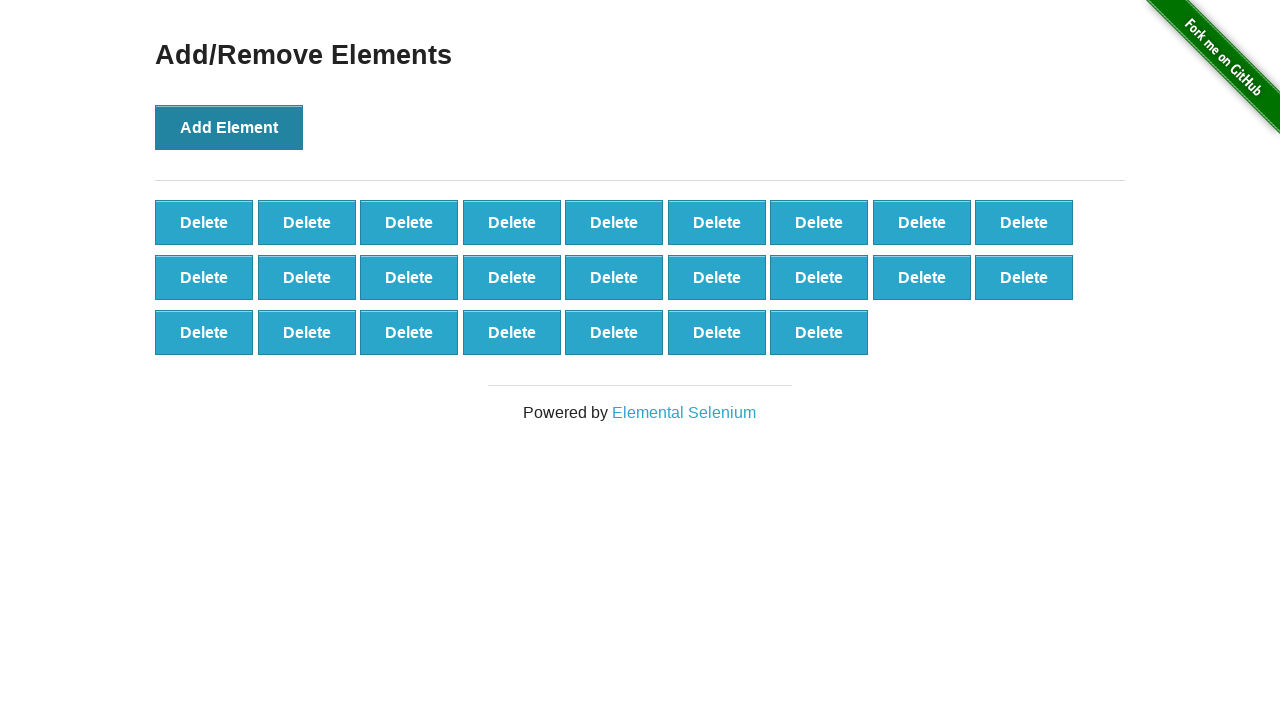

Clicked Add Element button (iteration 26/100) at (229, 127) on xpath=//*[@onclick='addElement()']
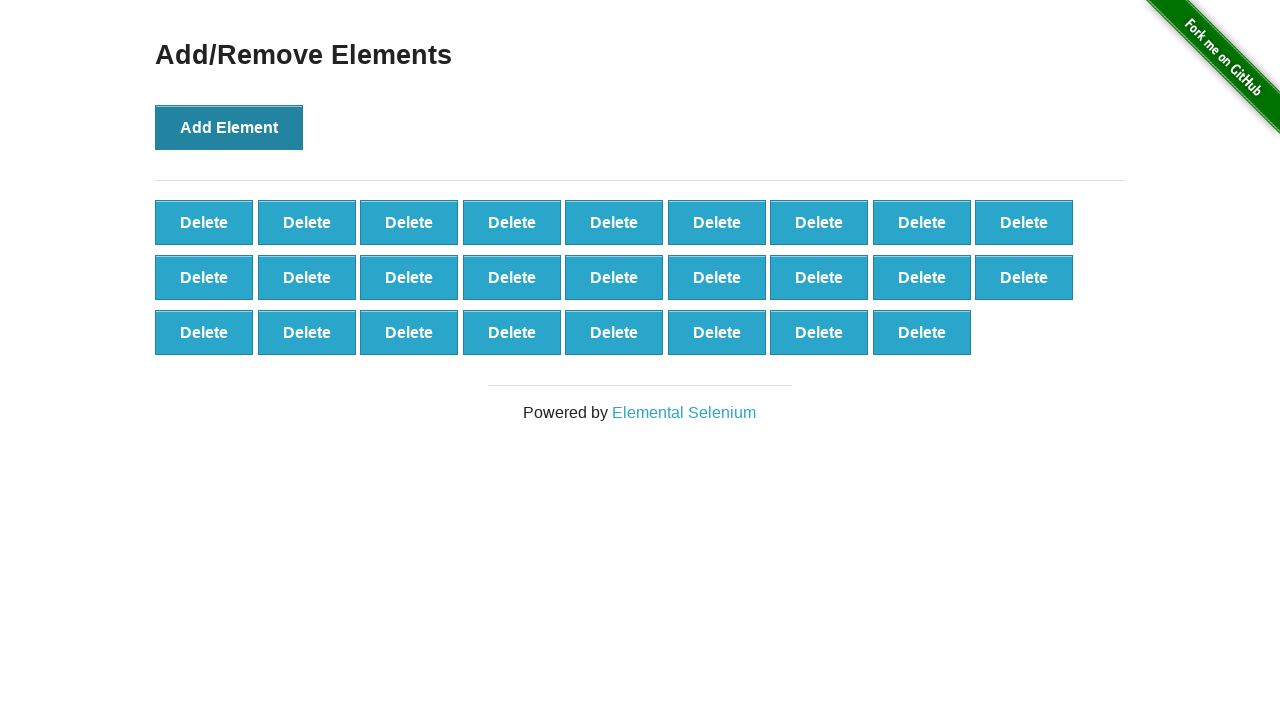

Clicked Add Element button (iteration 27/100) at (229, 127) on xpath=//*[@onclick='addElement()']
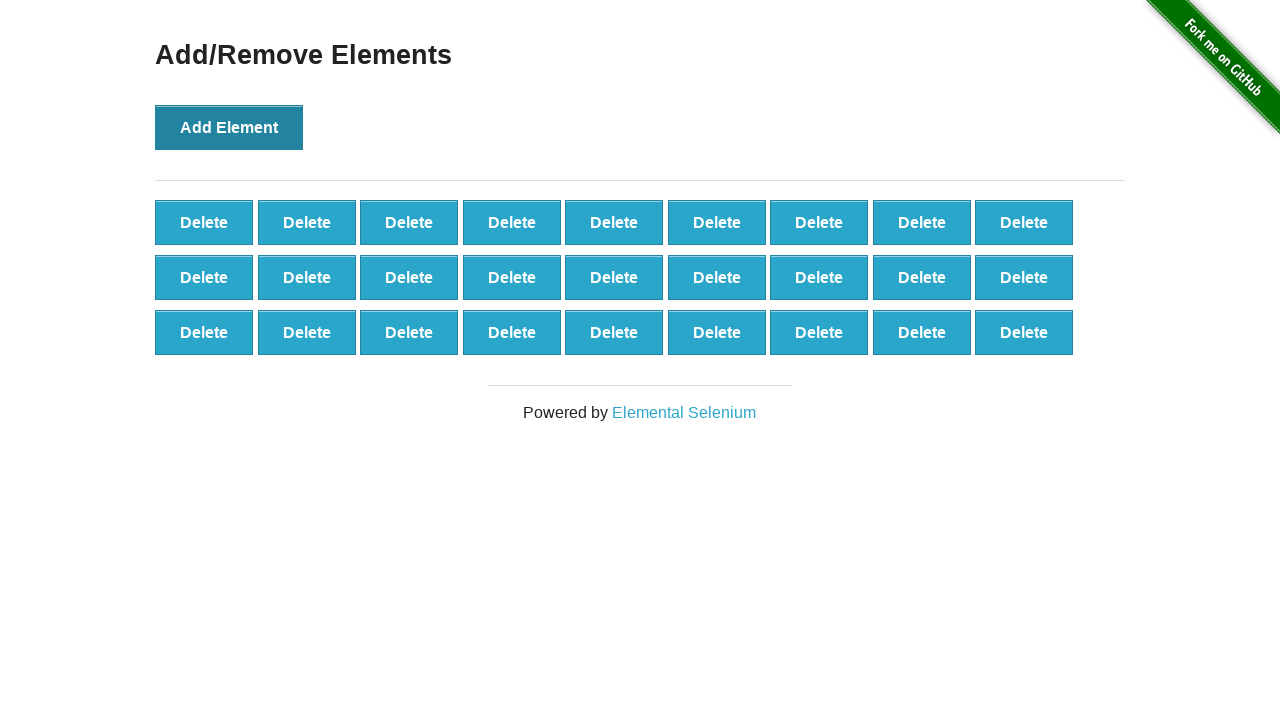

Clicked Add Element button (iteration 28/100) at (229, 127) on xpath=//*[@onclick='addElement()']
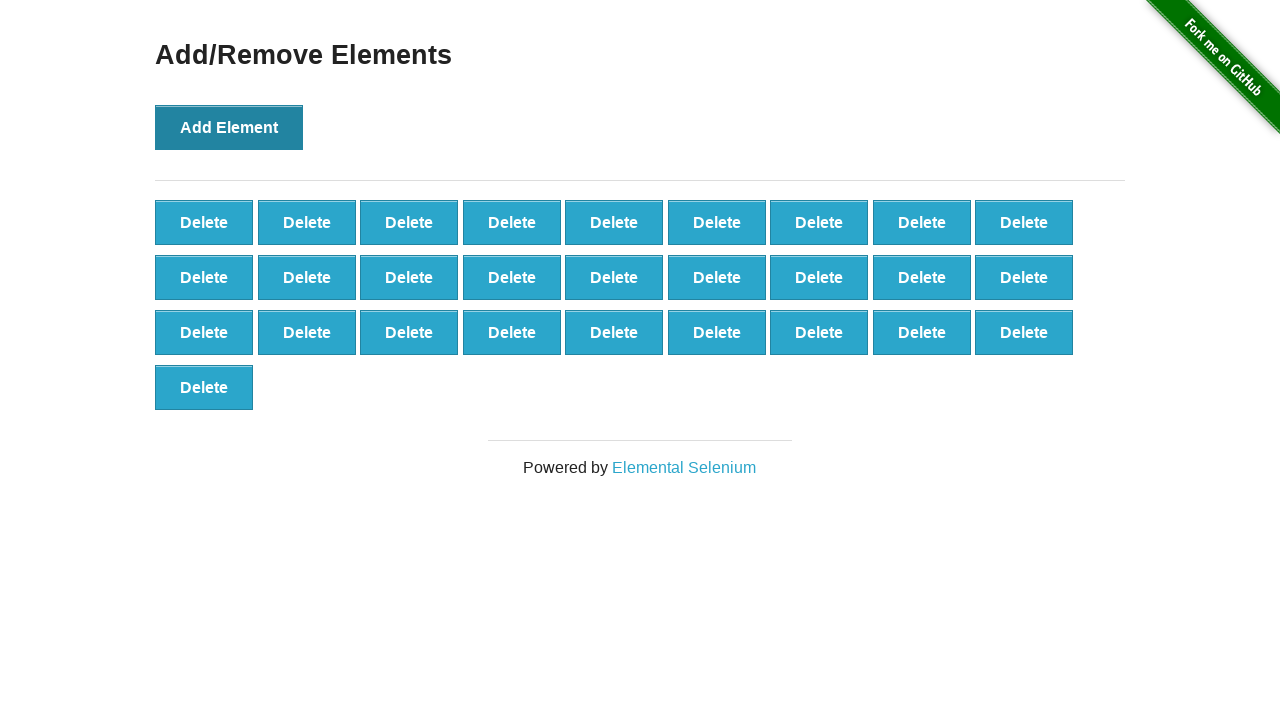

Clicked Add Element button (iteration 29/100) at (229, 127) on xpath=//*[@onclick='addElement()']
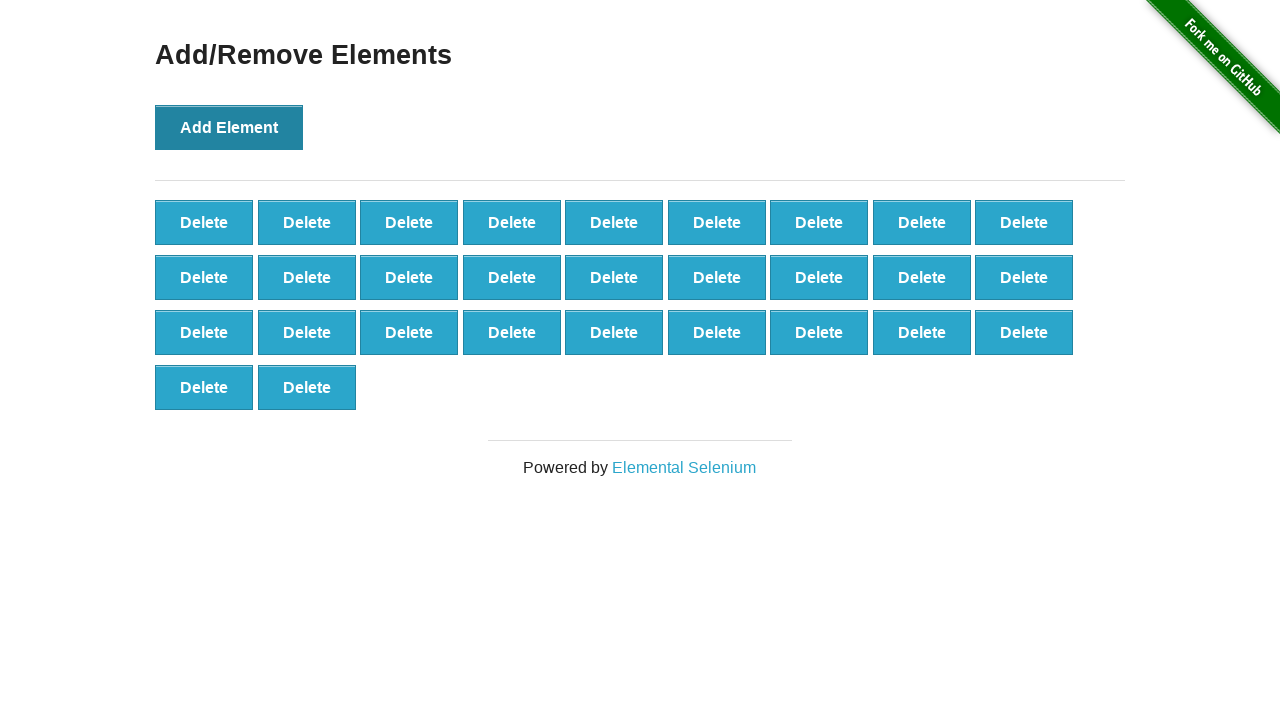

Clicked Add Element button (iteration 30/100) at (229, 127) on xpath=//*[@onclick='addElement()']
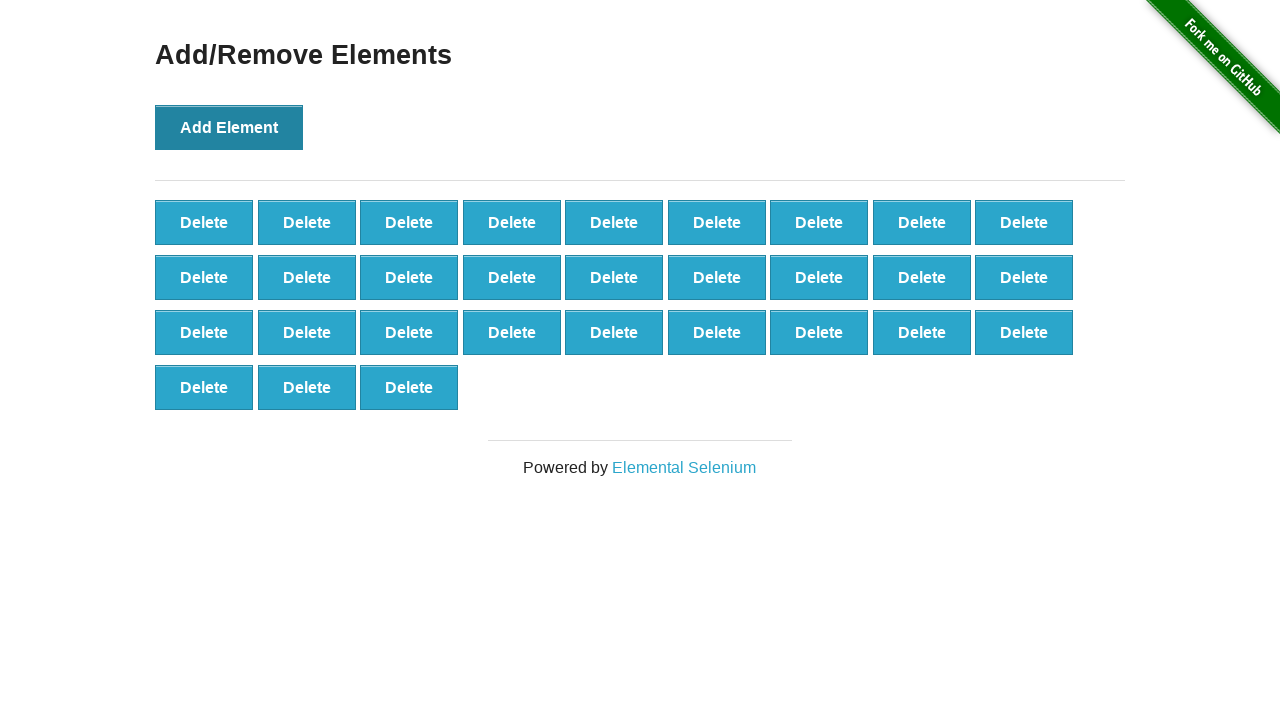

Clicked Add Element button (iteration 31/100) at (229, 127) on xpath=//*[@onclick='addElement()']
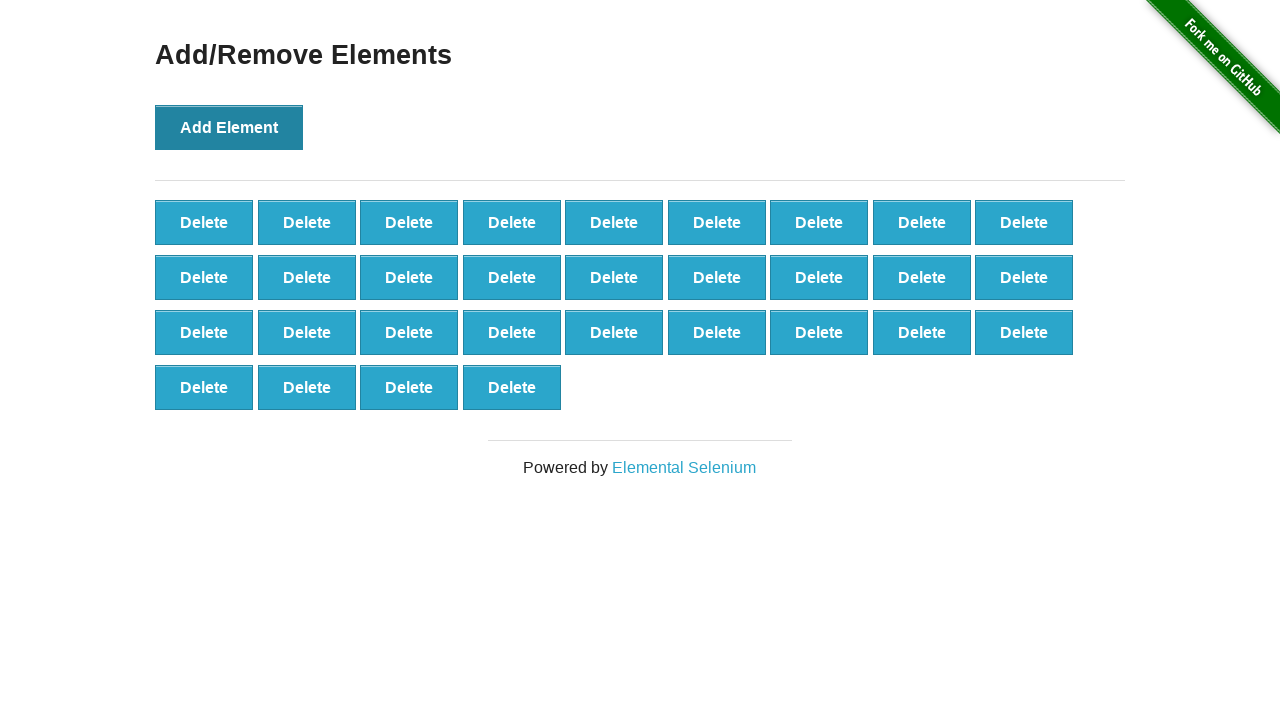

Clicked Add Element button (iteration 32/100) at (229, 127) on xpath=//*[@onclick='addElement()']
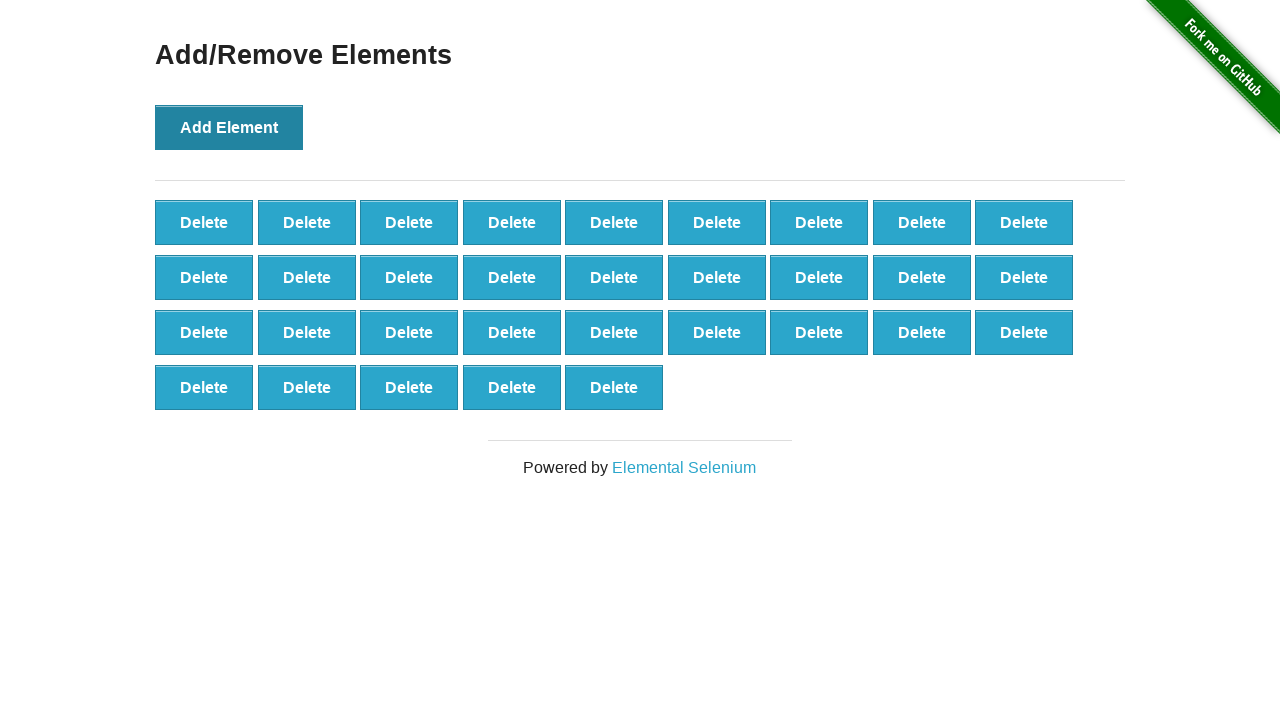

Clicked Add Element button (iteration 33/100) at (229, 127) on xpath=//*[@onclick='addElement()']
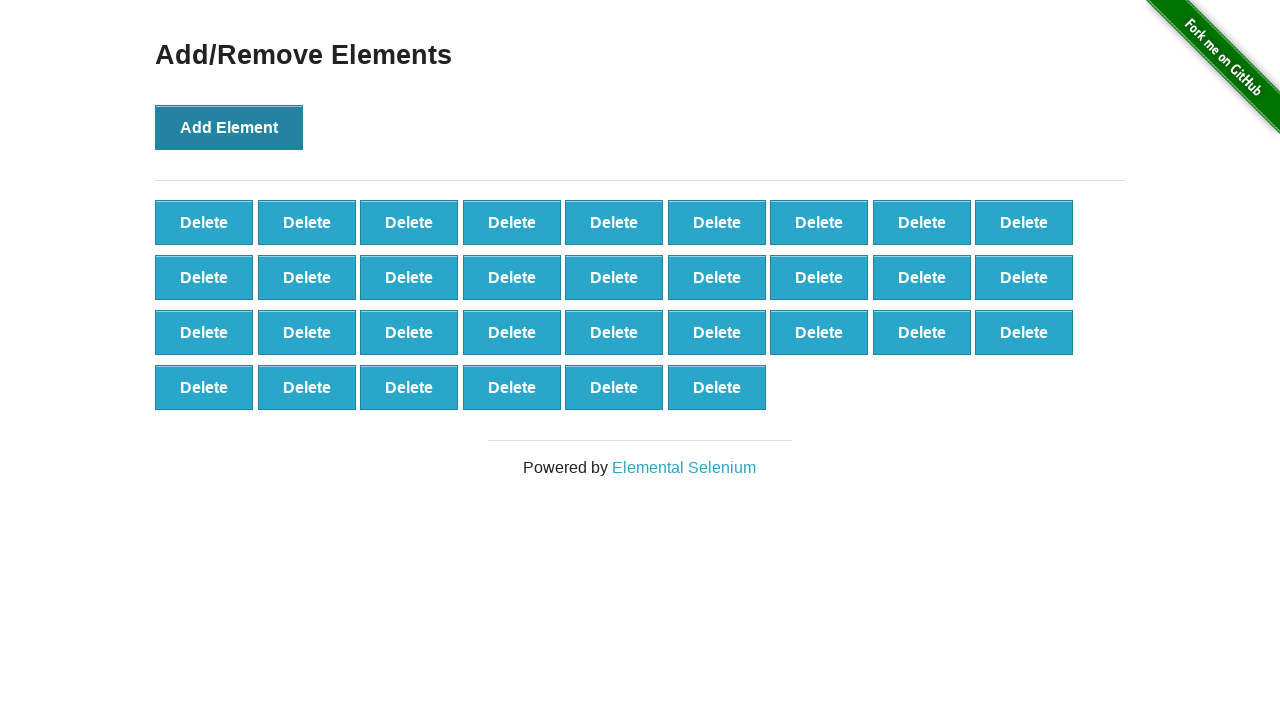

Clicked Add Element button (iteration 34/100) at (229, 127) on xpath=//*[@onclick='addElement()']
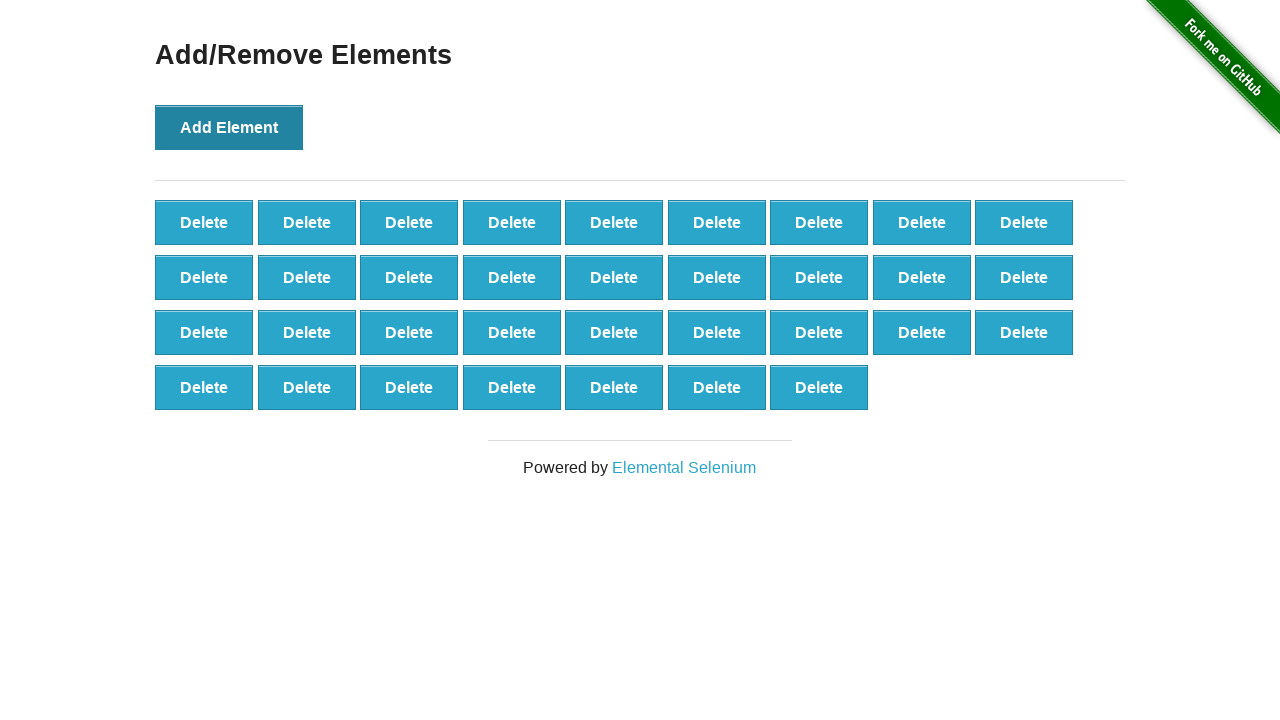

Clicked Add Element button (iteration 35/100) at (229, 127) on xpath=//*[@onclick='addElement()']
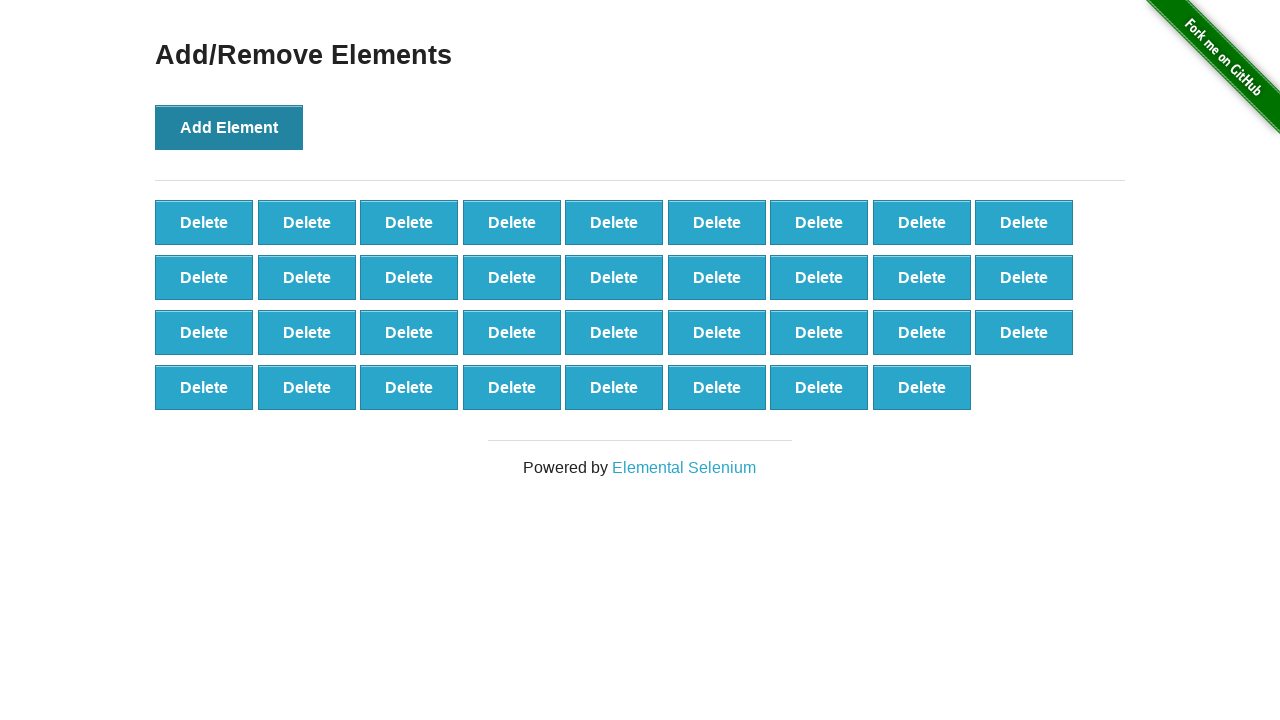

Clicked Add Element button (iteration 36/100) at (229, 127) on xpath=//*[@onclick='addElement()']
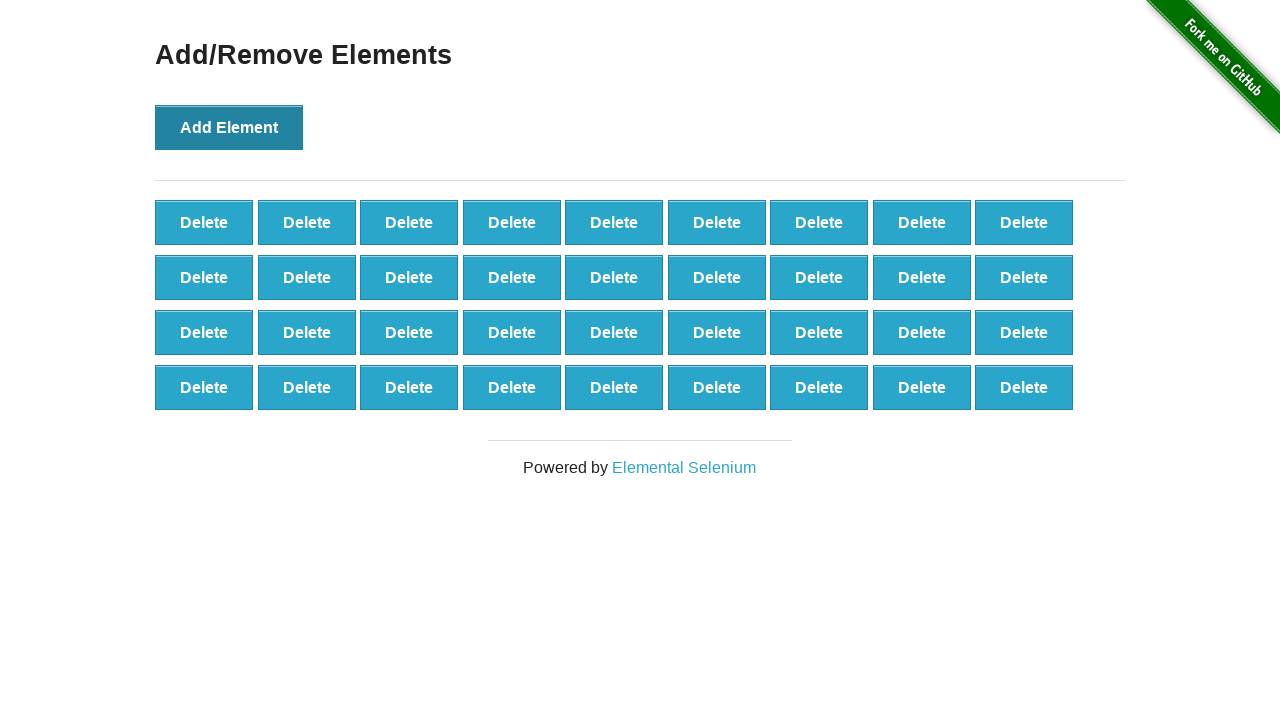

Clicked Add Element button (iteration 37/100) at (229, 127) on xpath=//*[@onclick='addElement()']
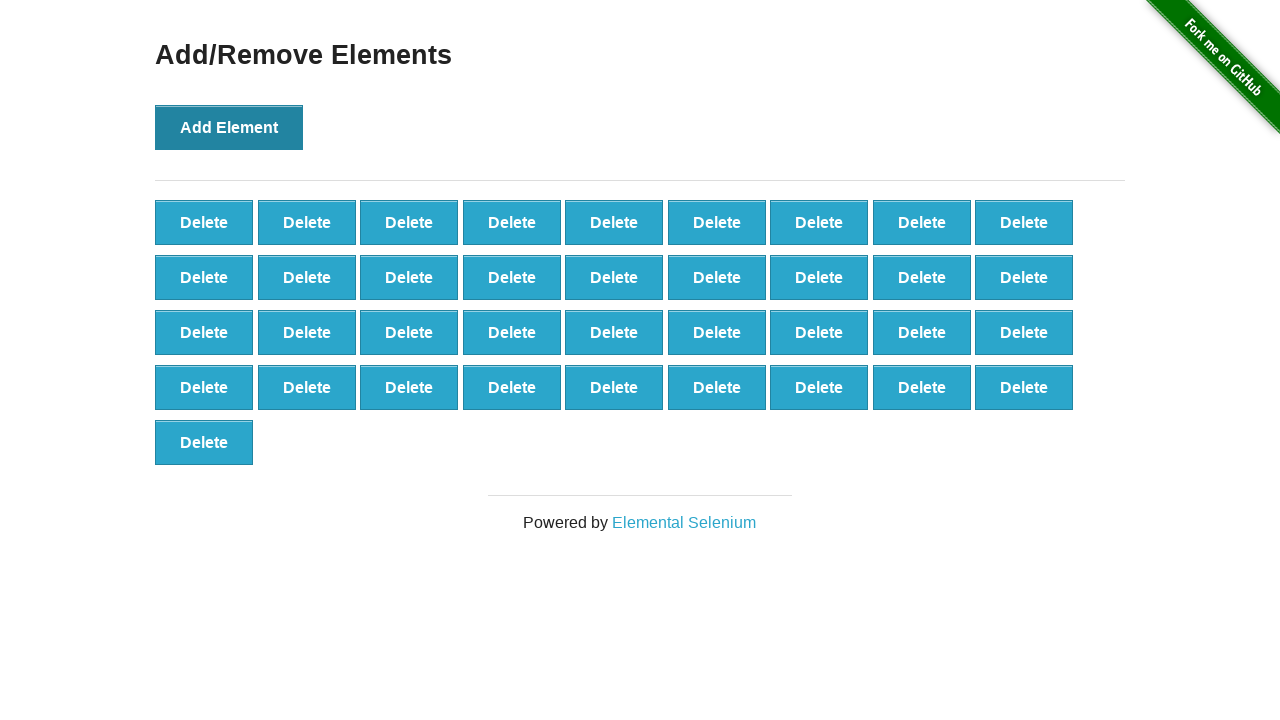

Clicked Add Element button (iteration 38/100) at (229, 127) on xpath=//*[@onclick='addElement()']
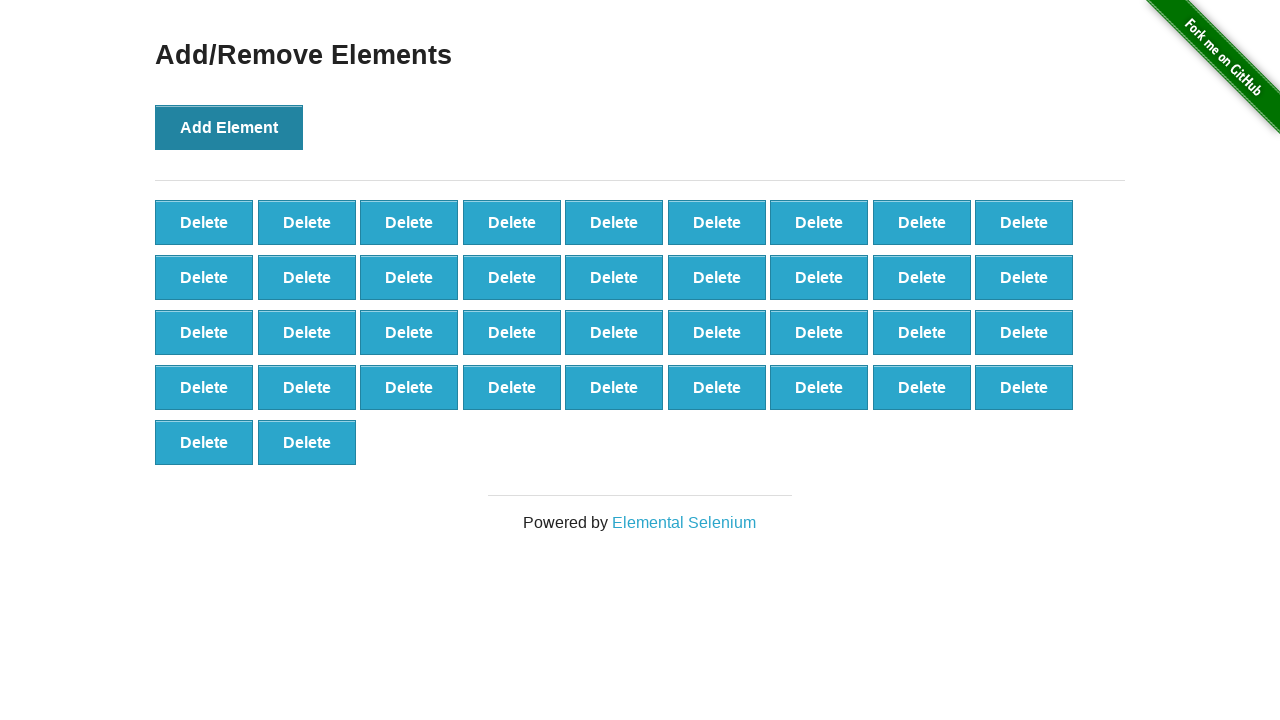

Clicked Add Element button (iteration 39/100) at (229, 127) on xpath=//*[@onclick='addElement()']
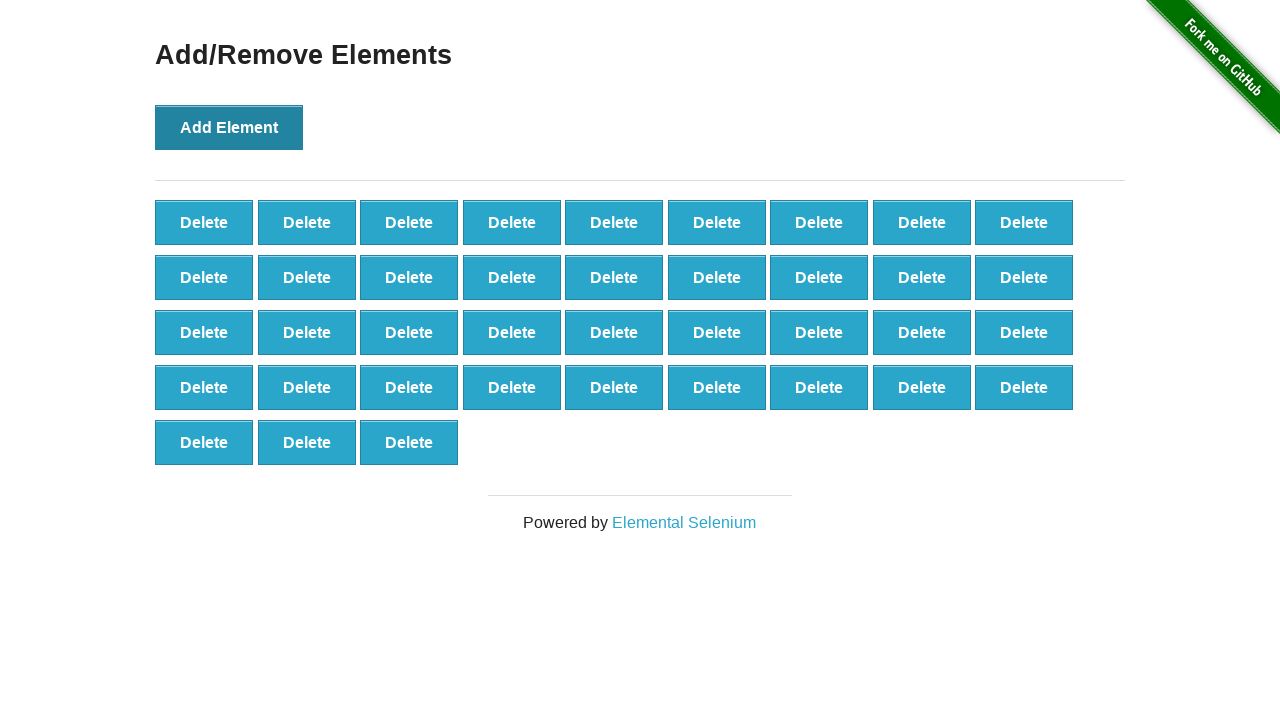

Clicked Add Element button (iteration 40/100) at (229, 127) on xpath=//*[@onclick='addElement()']
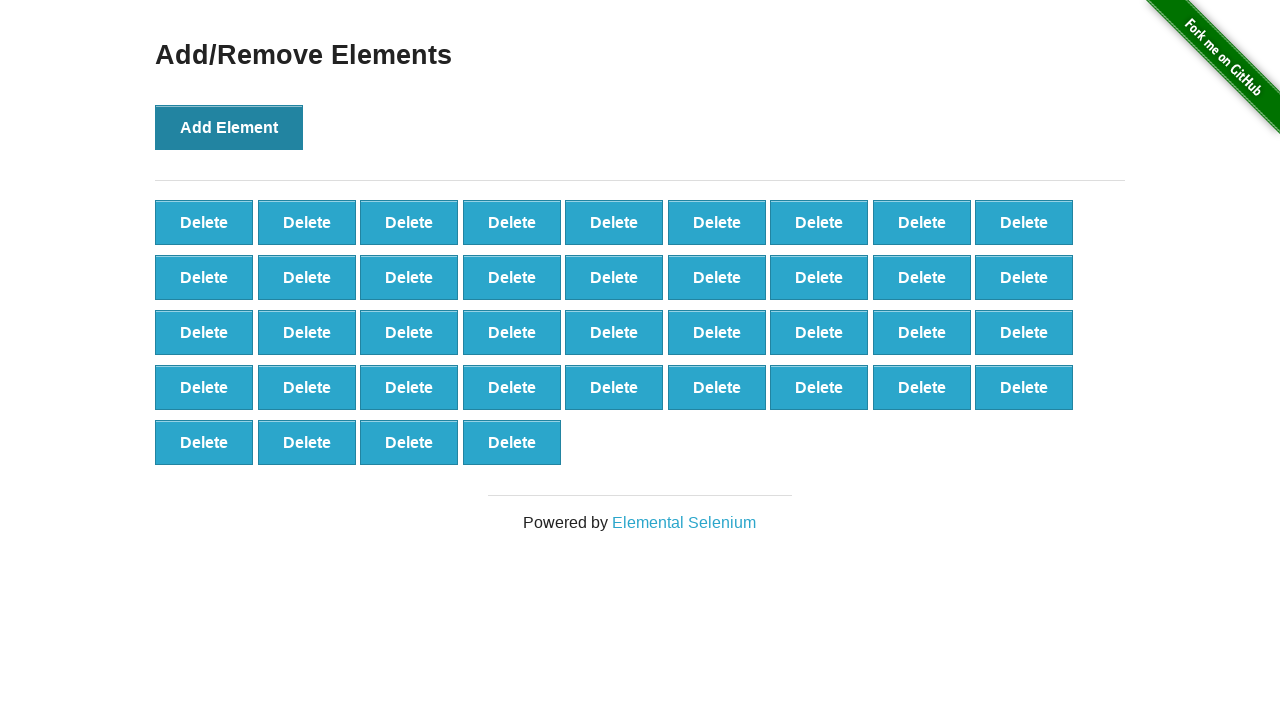

Clicked Add Element button (iteration 41/100) at (229, 127) on xpath=//*[@onclick='addElement()']
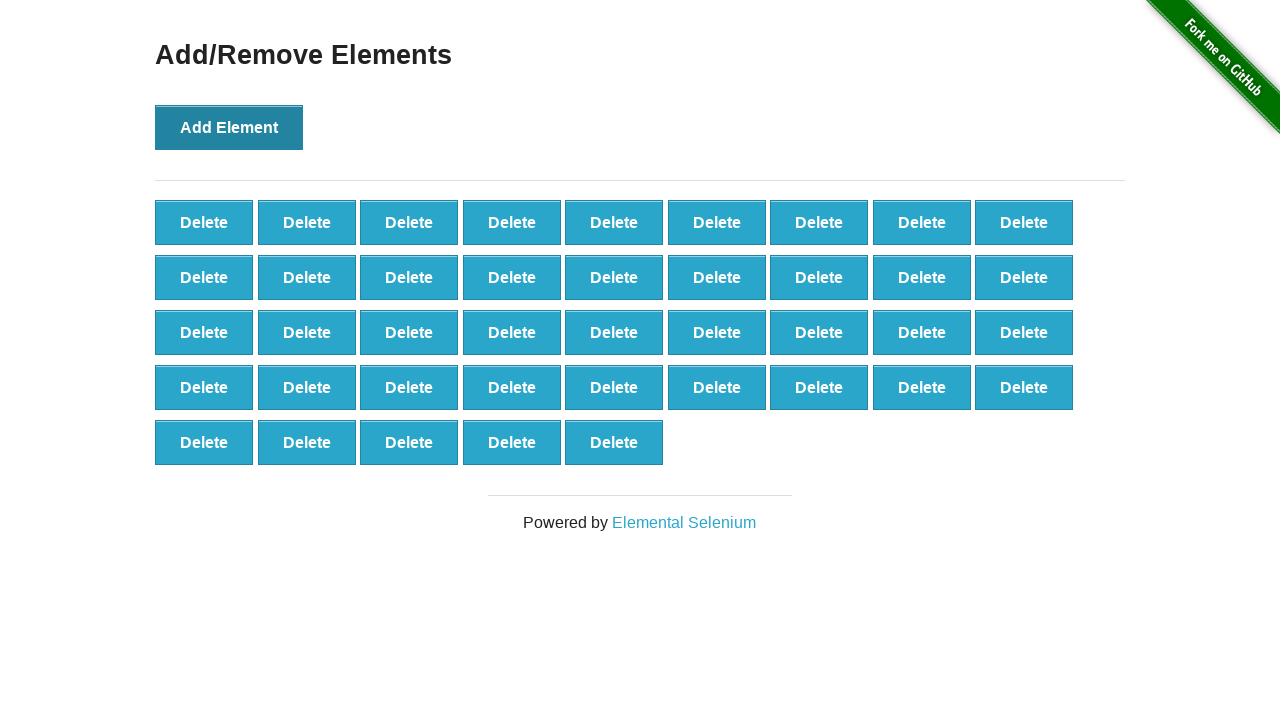

Clicked Add Element button (iteration 42/100) at (229, 127) on xpath=//*[@onclick='addElement()']
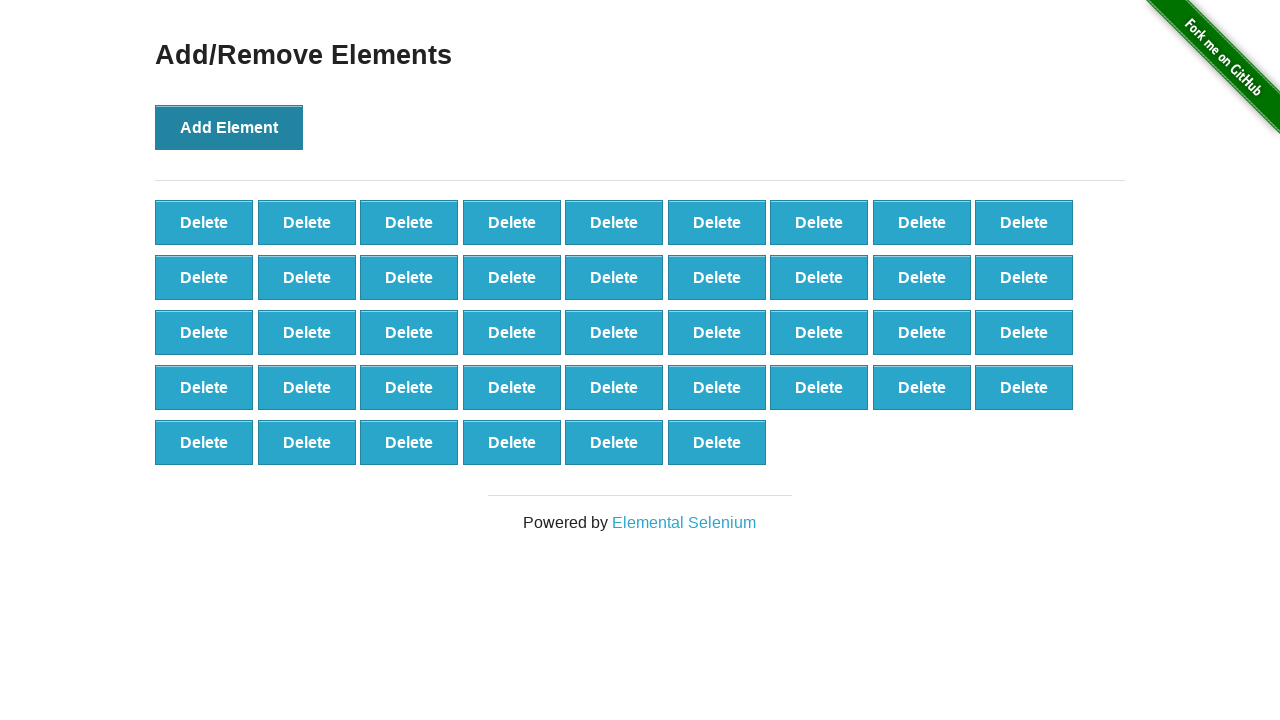

Clicked Add Element button (iteration 43/100) at (229, 127) on xpath=//*[@onclick='addElement()']
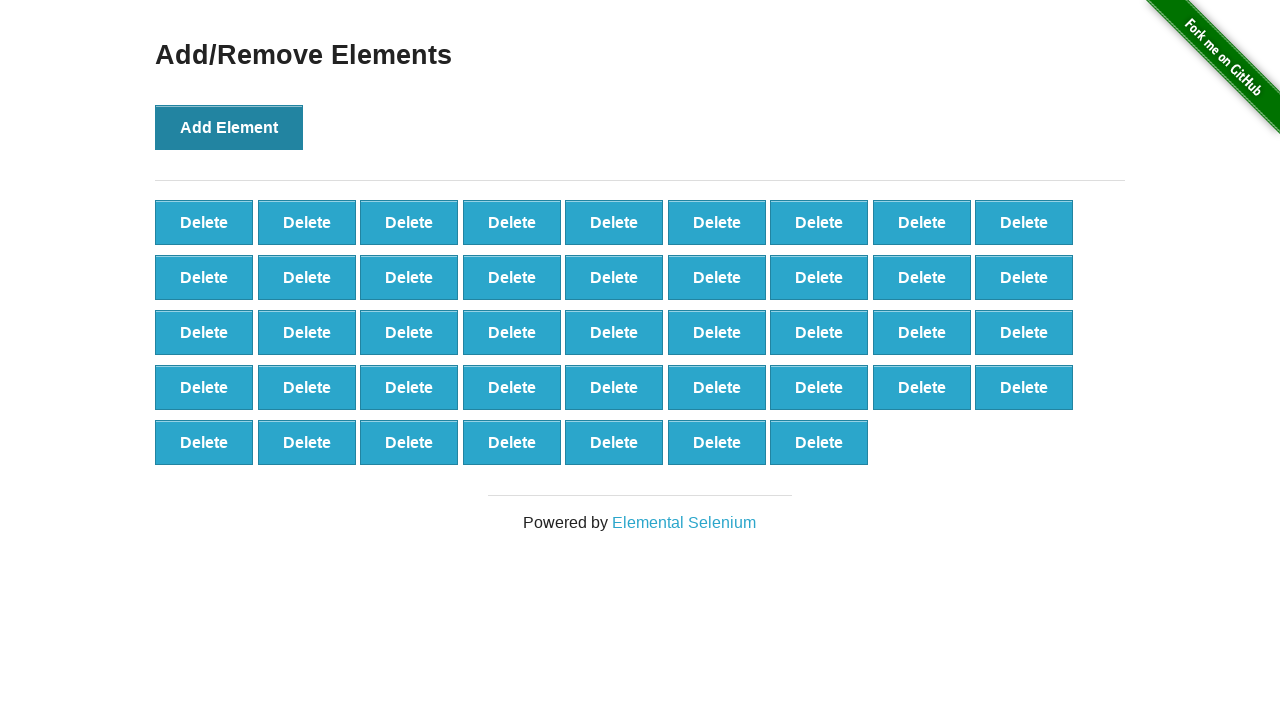

Clicked Add Element button (iteration 44/100) at (229, 127) on xpath=//*[@onclick='addElement()']
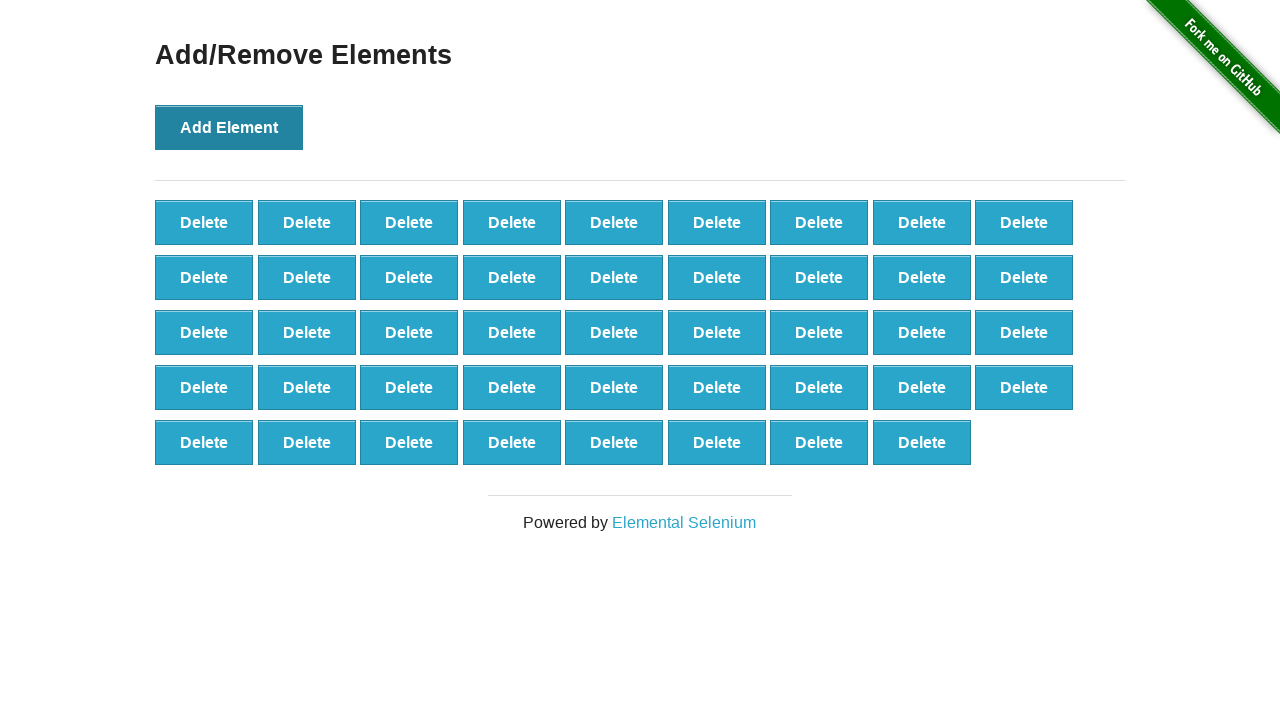

Clicked Add Element button (iteration 45/100) at (229, 127) on xpath=//*[@onclick='addElement()']
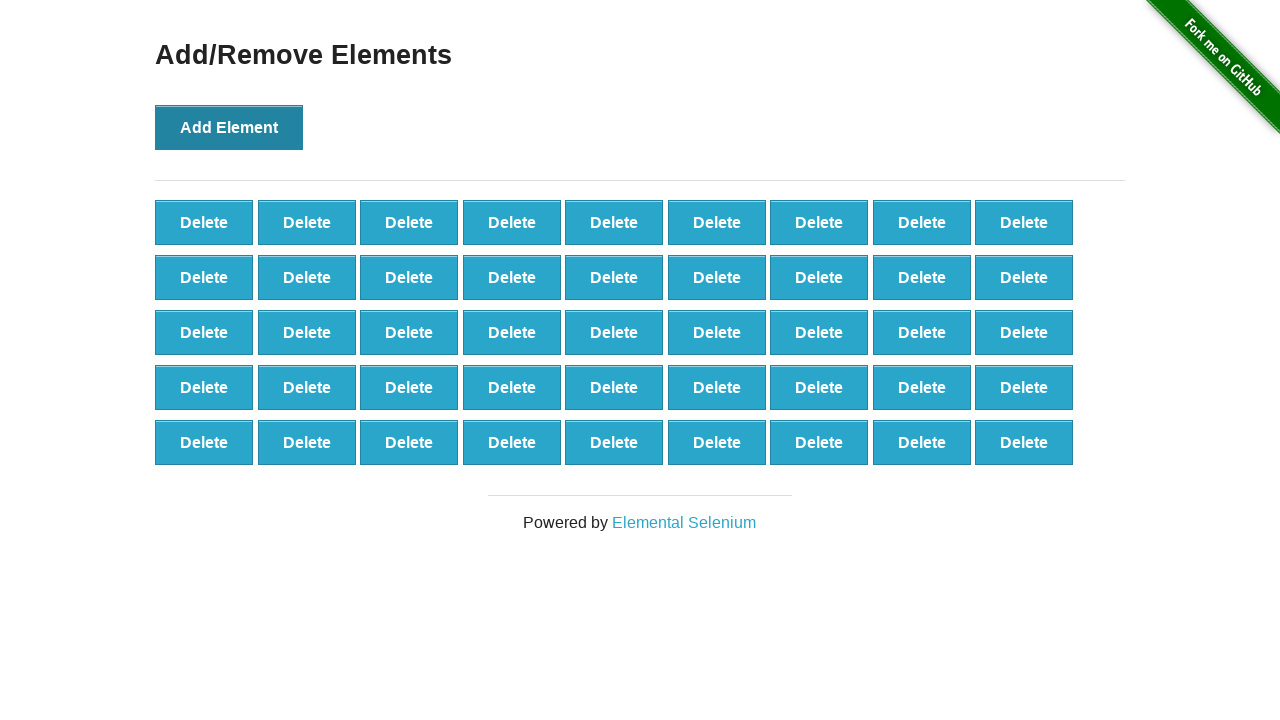

Clicked Add Element button (iteration 46/100) at (229, 127) on xpath=//*[@onclick='addElement()']
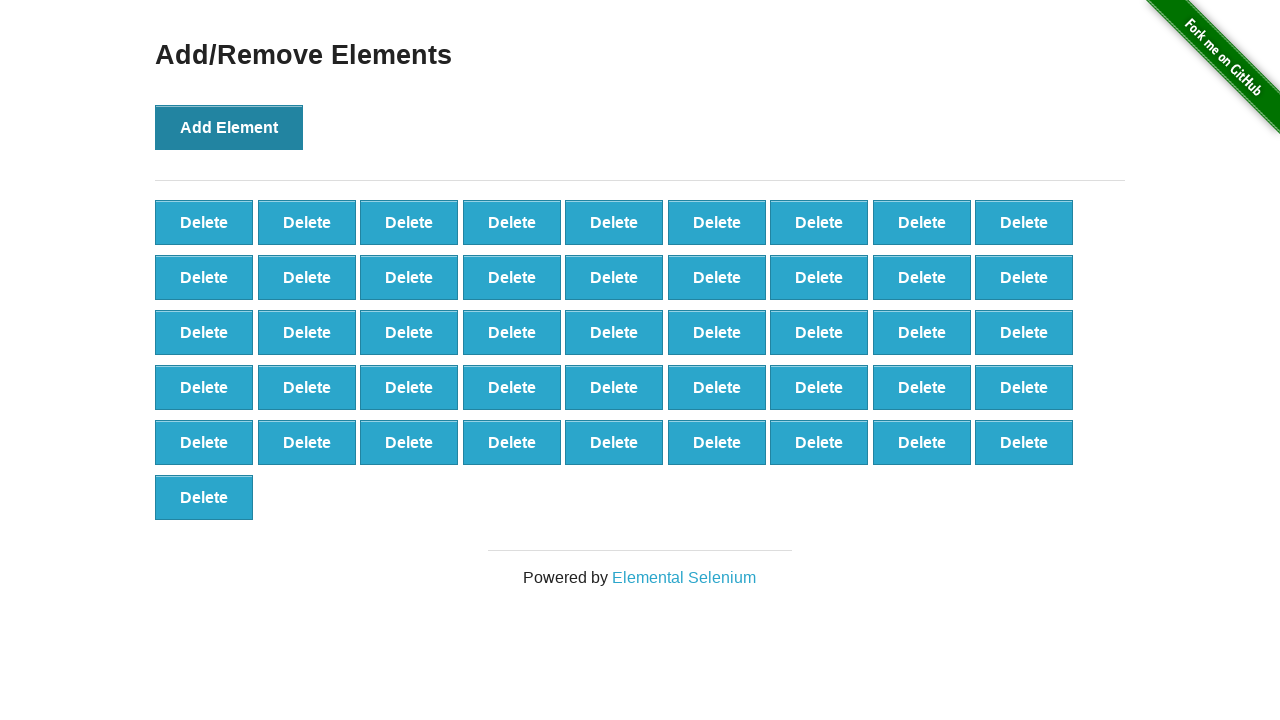

Clicked Add Element button (iteration 47/100) at (229, 127) on xpath=//*[@onclick='addElement()']
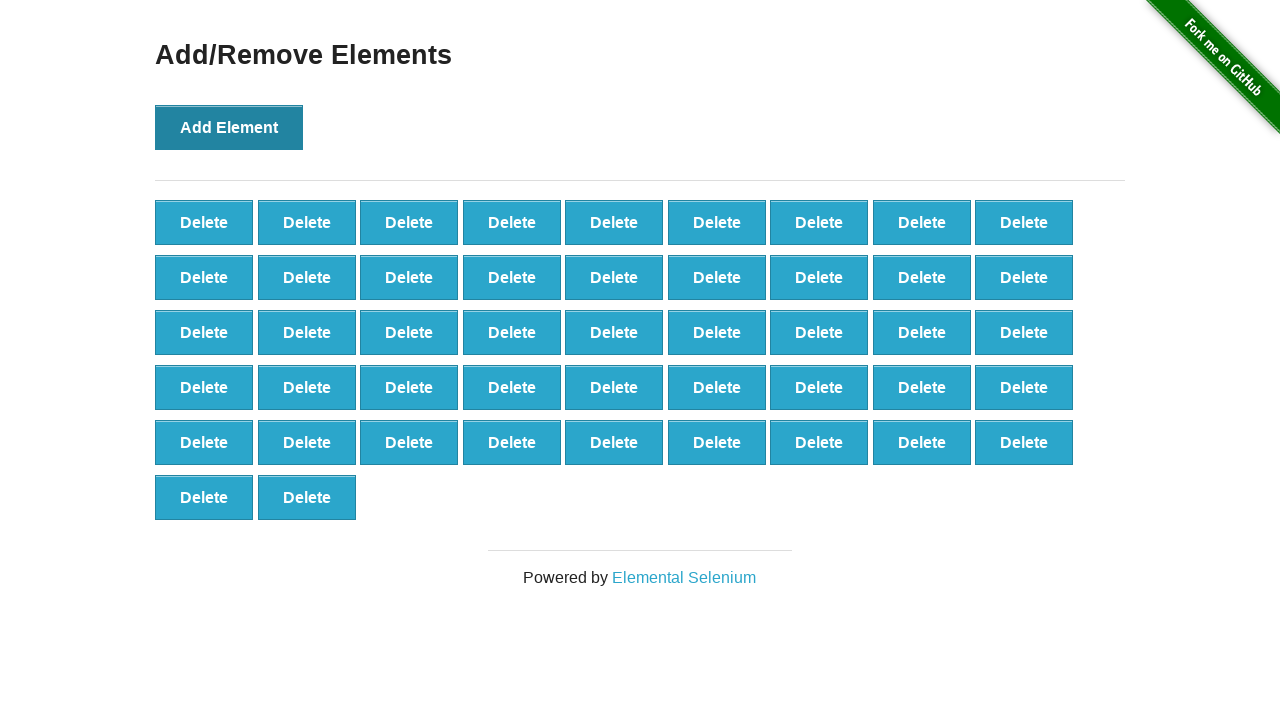

Clicked Add Element button (iteration 48/100) at (229, 127) on xpath=//*[@onclick='addElement()']
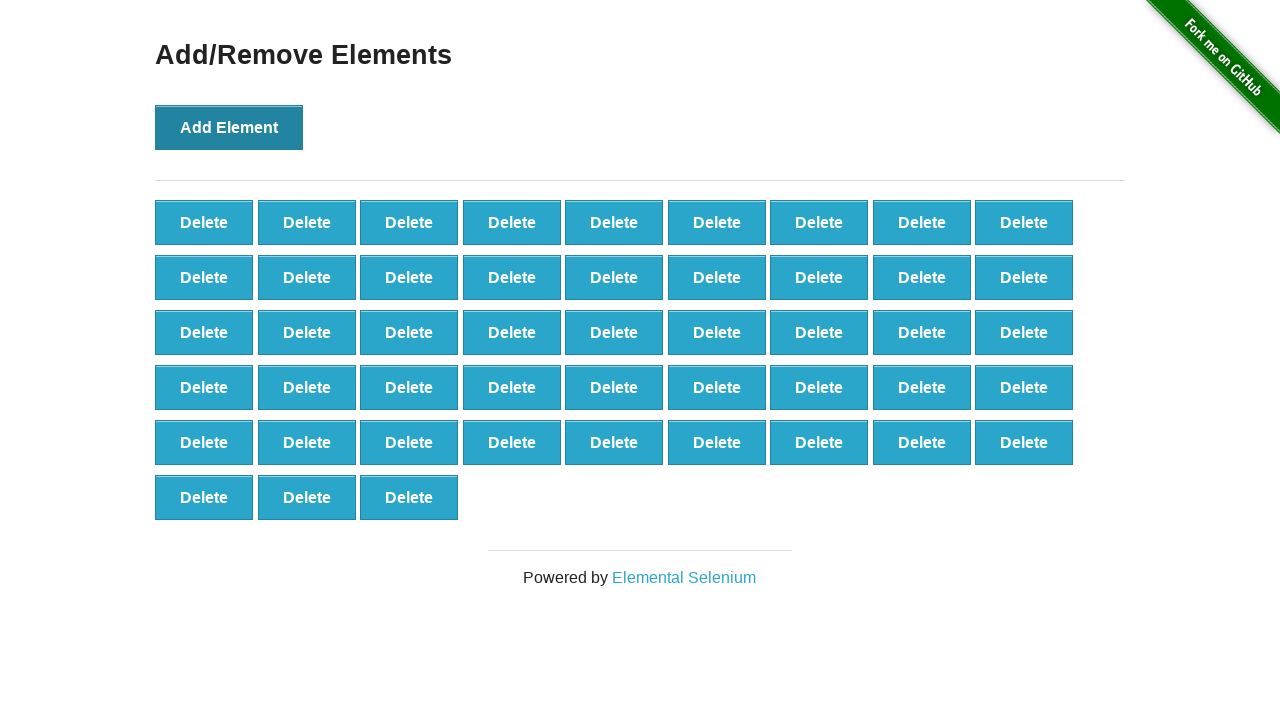

Clicked Add Element button (iteration 49/100) at (229, 127) on xpath=//*[@onclick='addElement()']
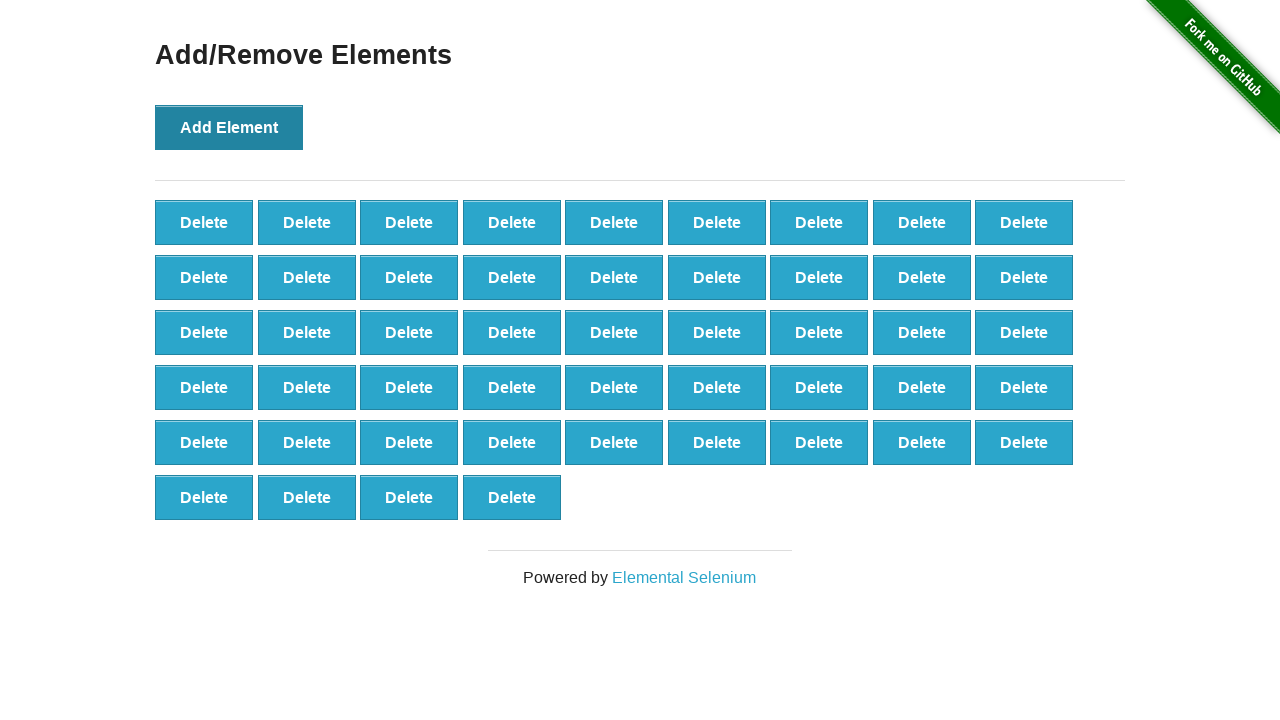

Clicked Add Element button (iteration 50/100) at (229, 127) on xpath=//*[@onclick='addElement()']
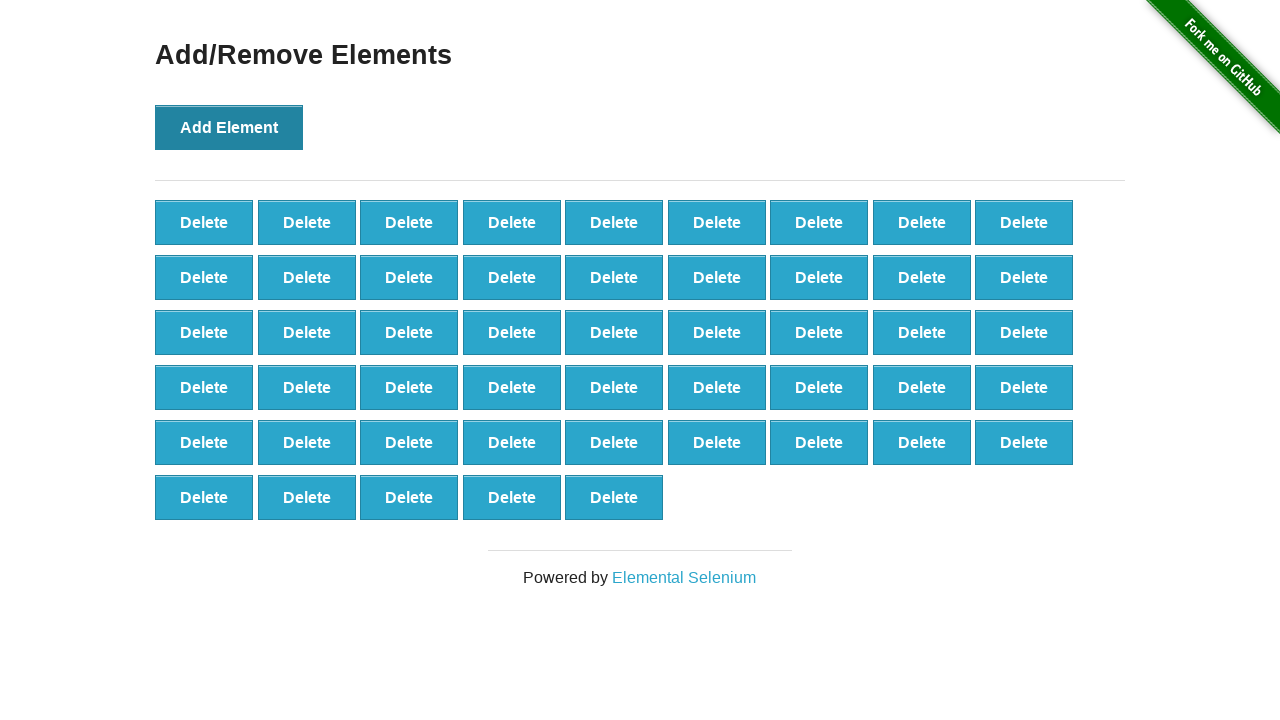

Clicked Add Element button (iteration 51/100) at (229, 127) on xpath=//*[@onclick='addElement()']
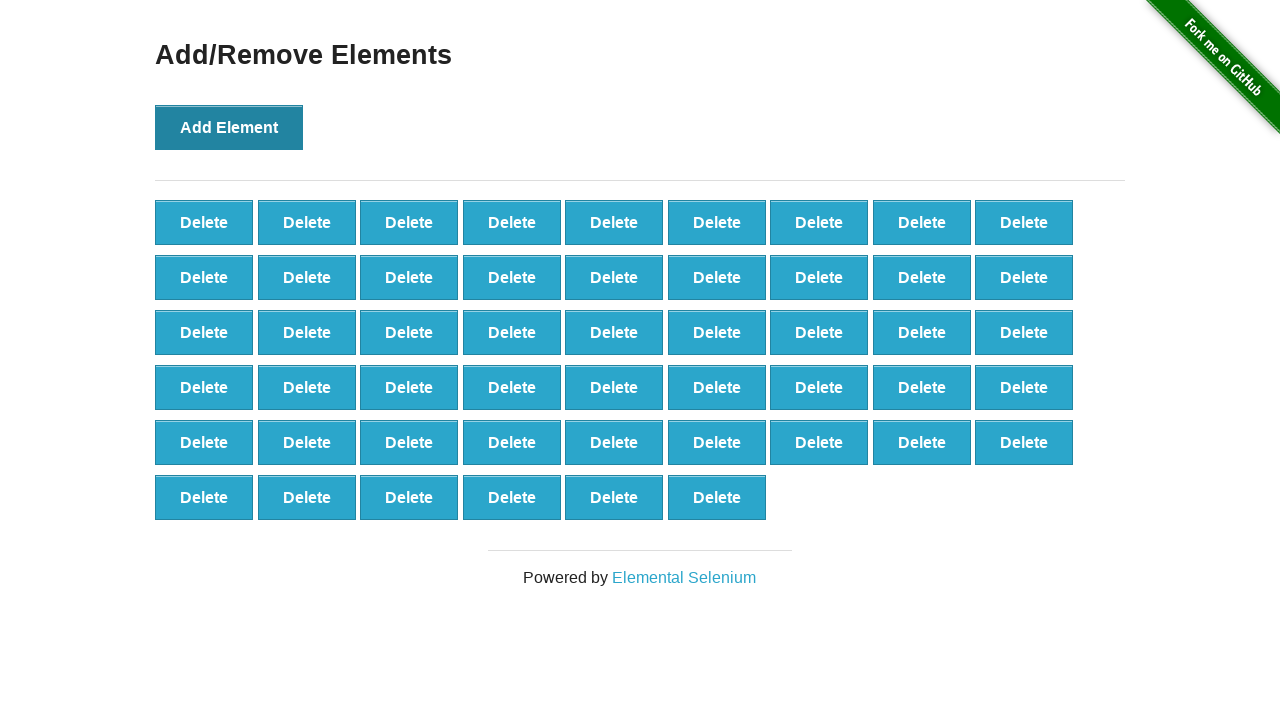

Clicked Add Element button (iteration 52/100) at (229, 127) on xpath=//*[@onclick='addElement()']
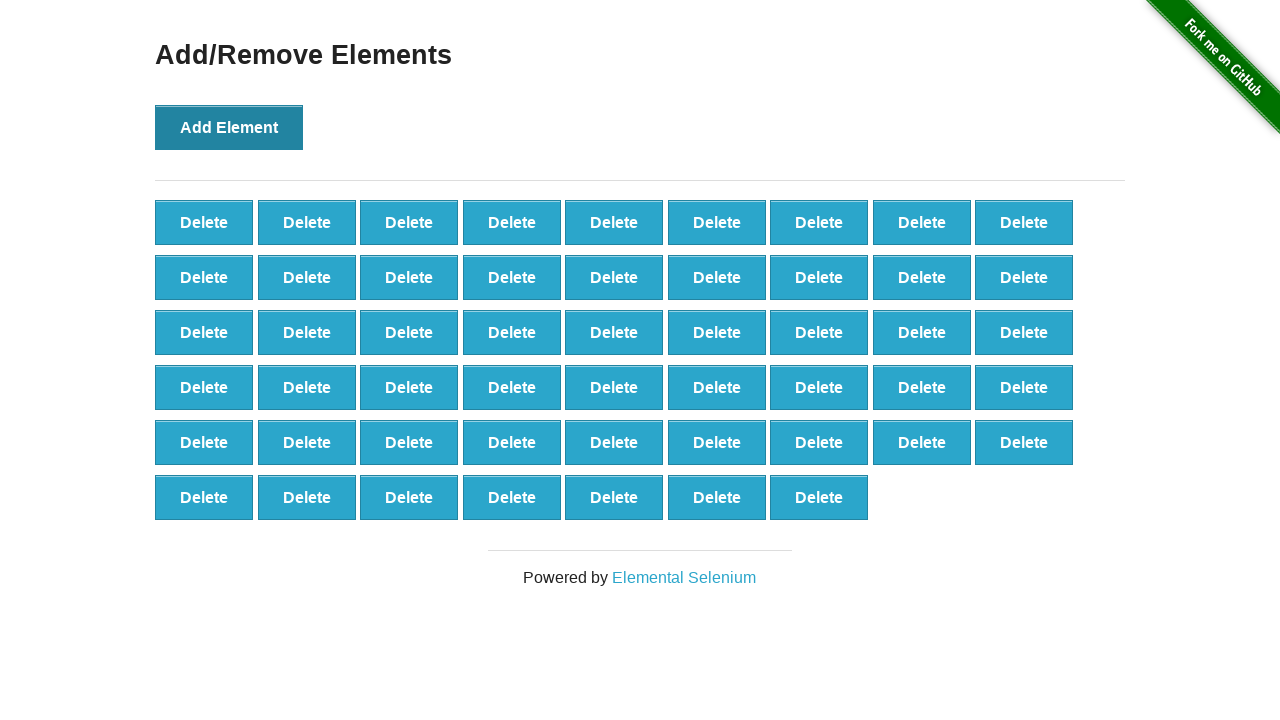

Clicked Add Element button (iteration 53/100) at (229, 127) on xpath=//*[@onclick='addElement()']
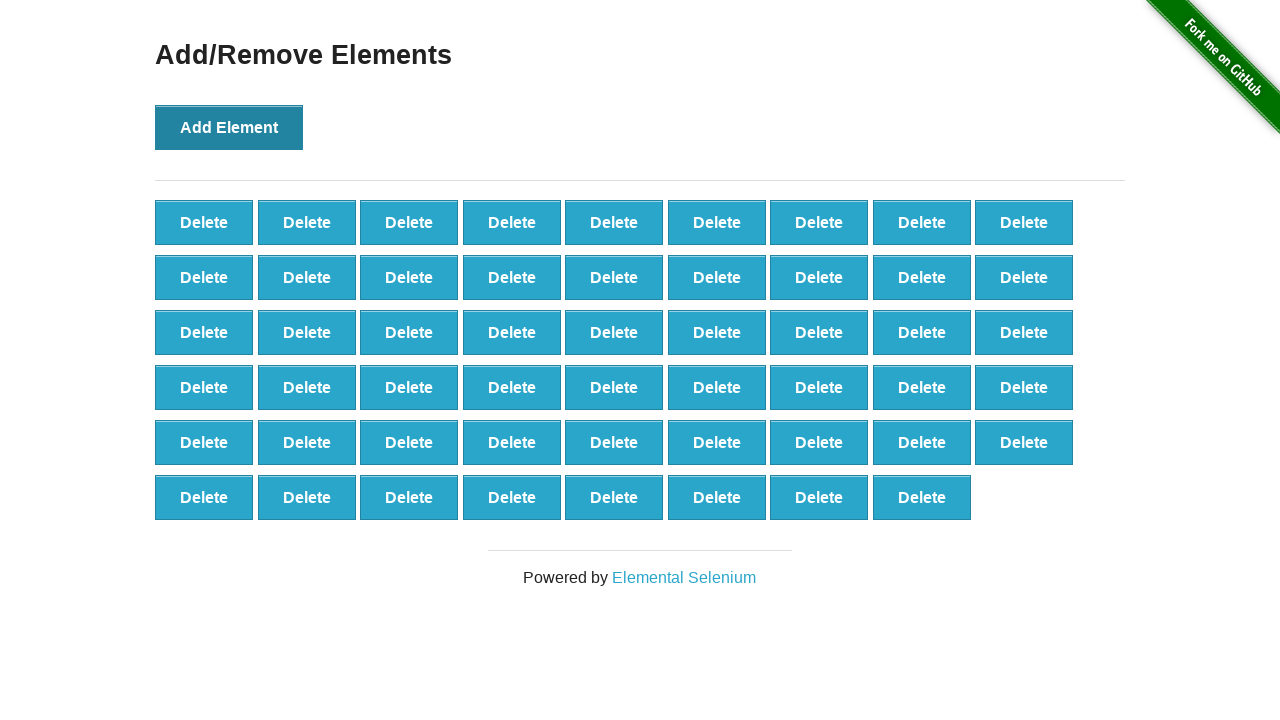

Clicked Add Element button (iteration 54/100) at (229, 127) on xpath=//*[@onclick='addElement()']
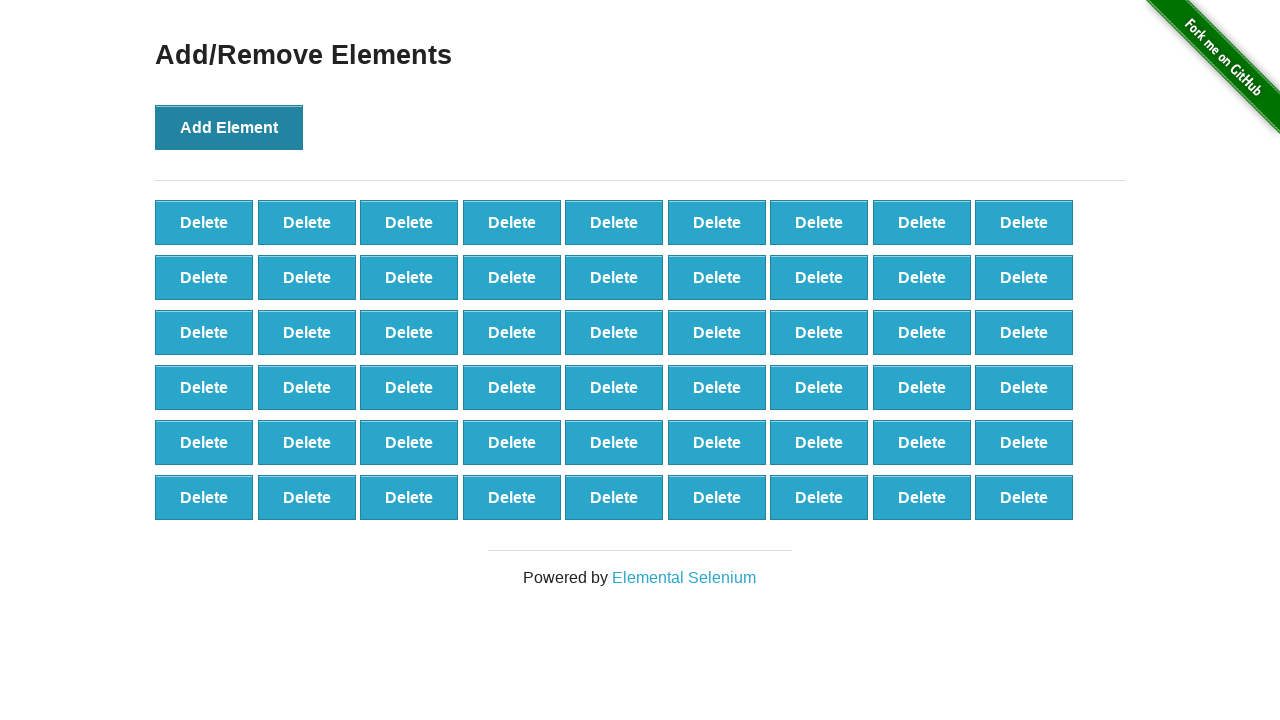

Clicked Add Element button (iteration 55/100) at (229, 127) on xpath=//*[@onclick='addElement()']
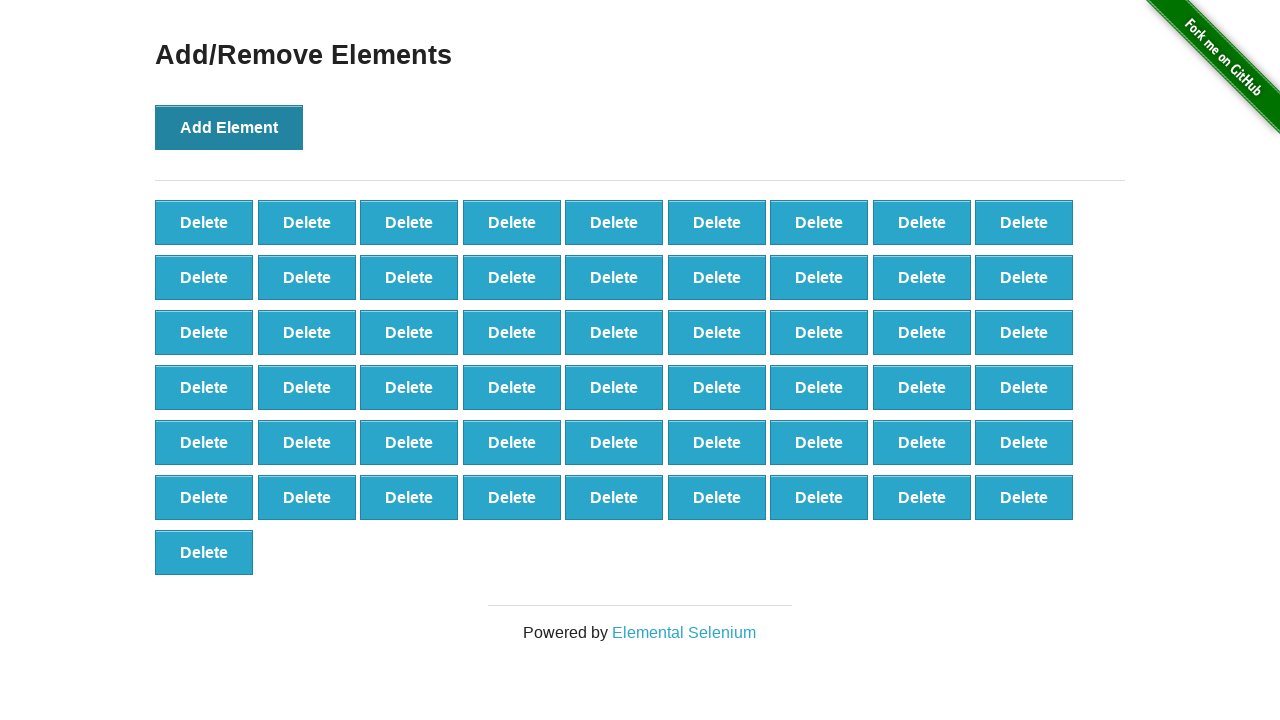

Clicked Add Element button (iteration 56/100) at (229, 127) on xpath=//*[@onclick='addElement()']
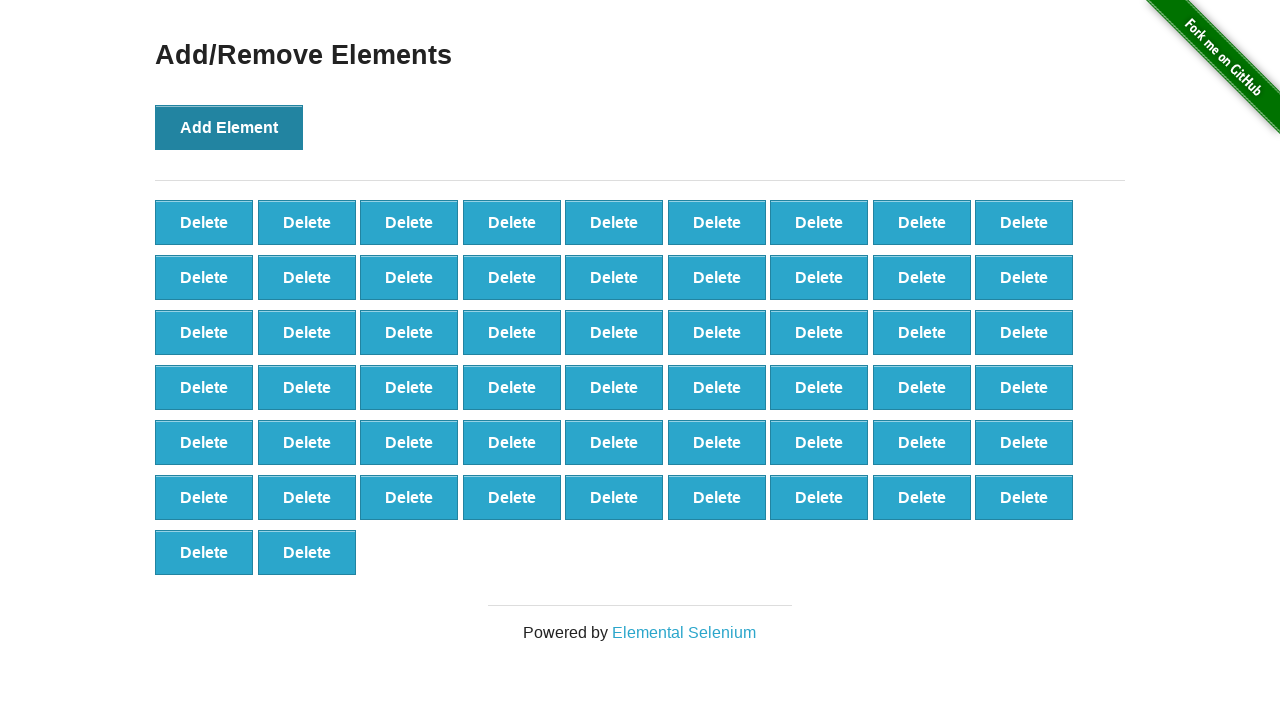

Clicked Add Element button (iteration 57/100) at (229, 127) on xpath=//*[@onclick='addElement()']
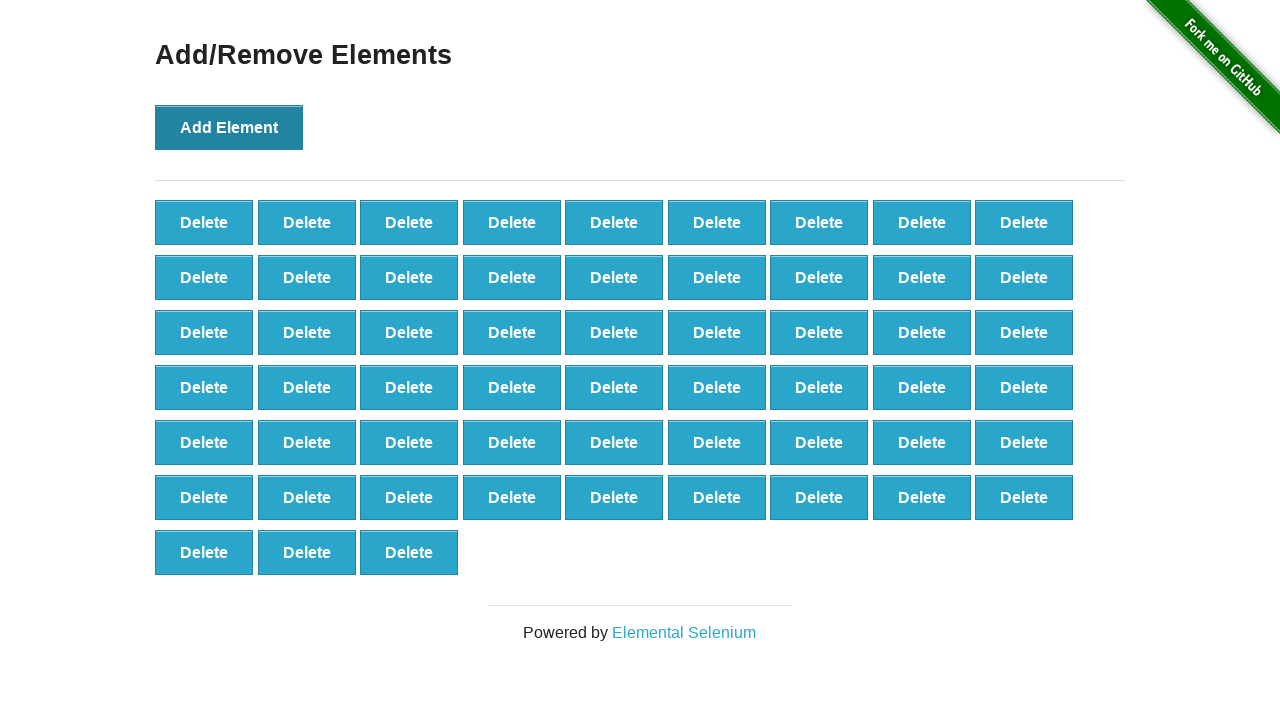

Clicked Add Element button (iteration 58/100) at (229, 127) on xpath=//*[@onclick='addElement()']
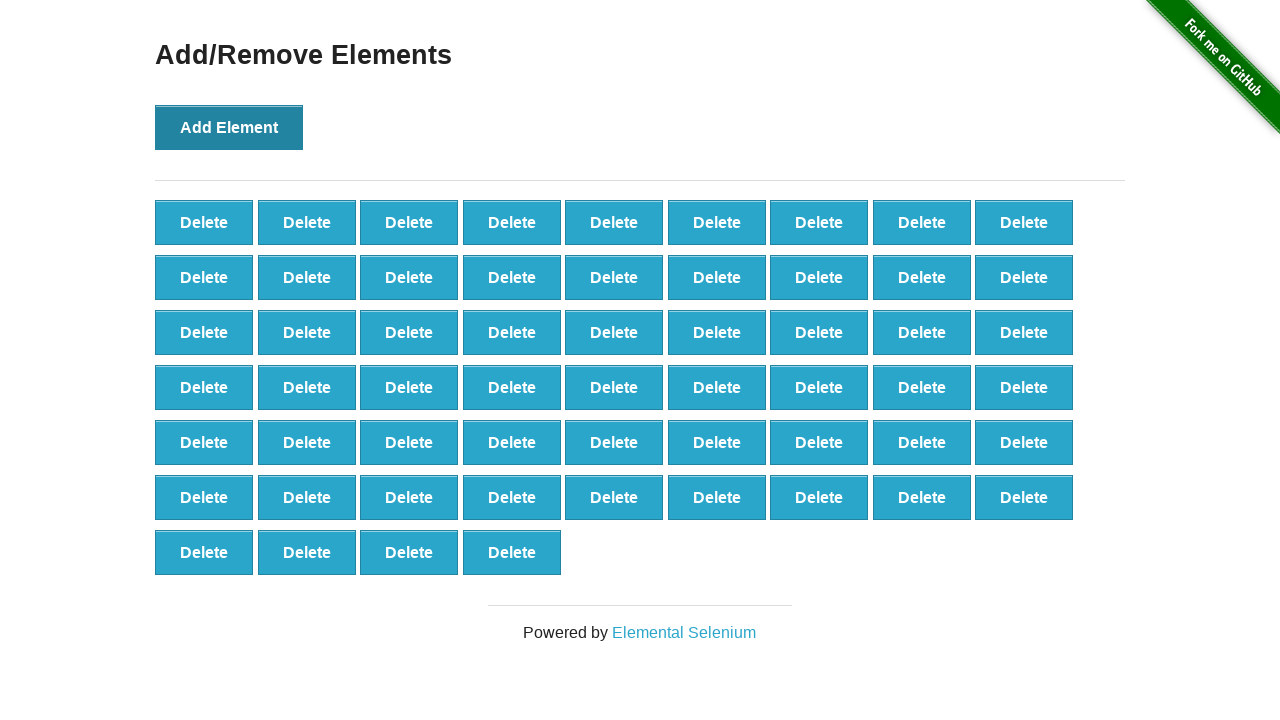

Clicked Add Element button (iteration 59/100) at (229, 127) on xpath=//*[@onclick='addElement()']
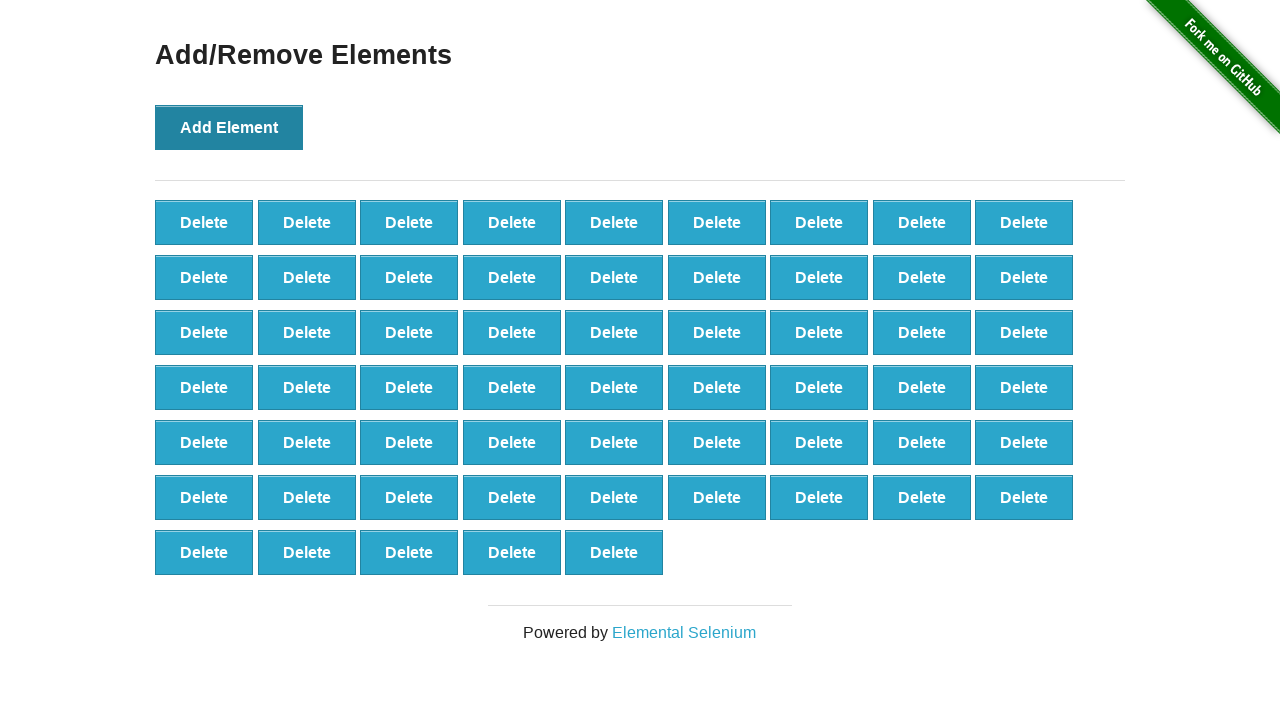

Clicked Add Element button (iteration 60/100) at (229, 127) on xpath=//*[@onclick='addElement()']
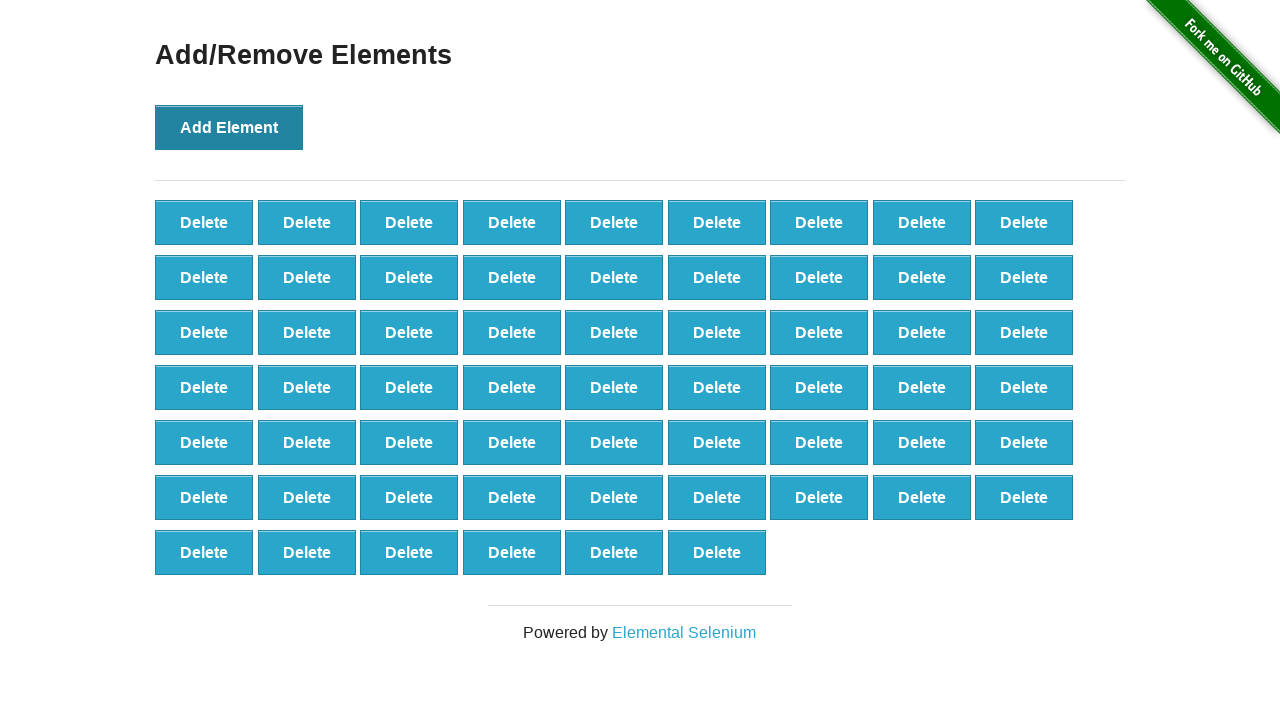

Clicked Add Element button (iteration 61/100) at (229, 127) on xpath=//*[@onclick='addElement()']
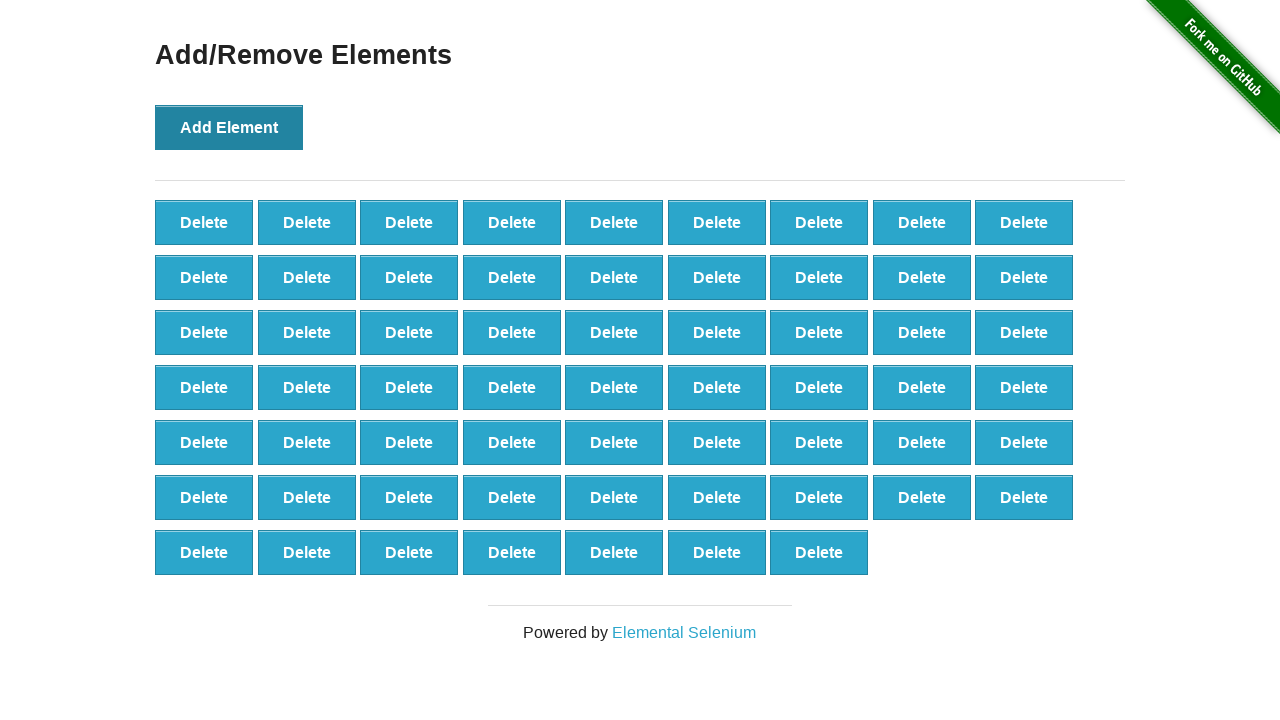

Clicked Add Element button (iteration 62/100) at (229, 127) on xpath=//*[@onclick='addElement()']
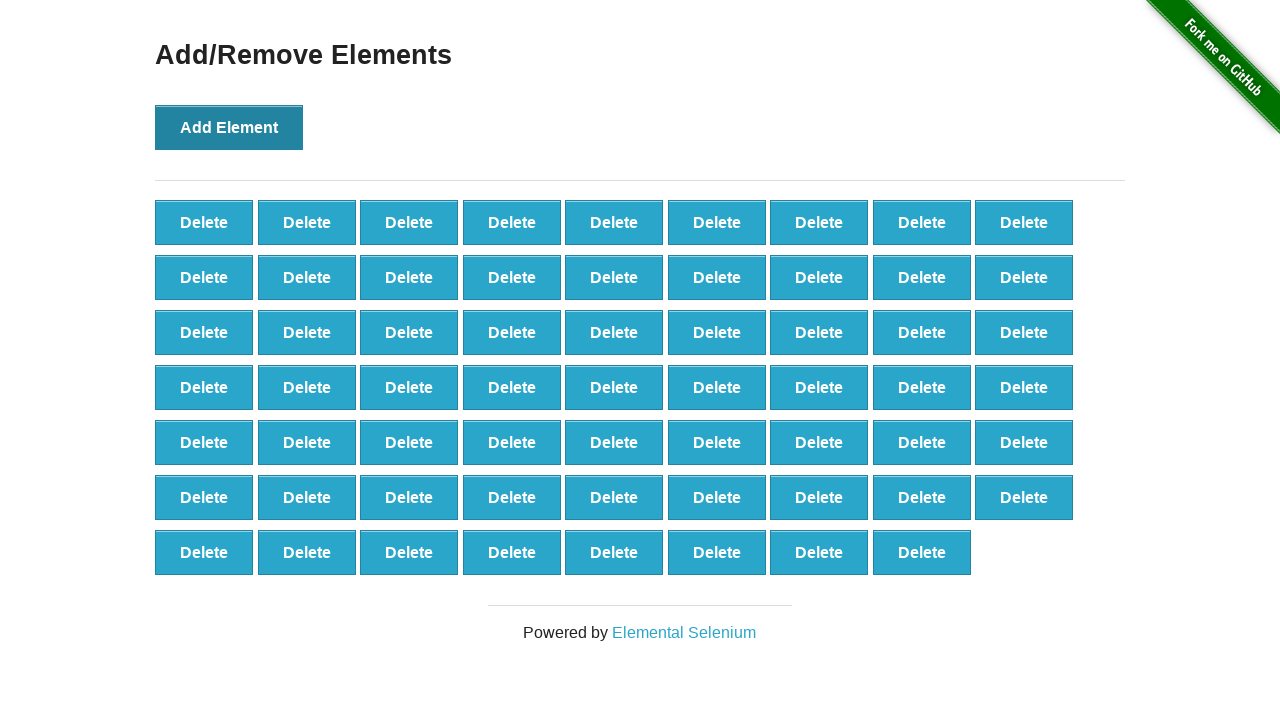

Clicked Add Element button (iteration 63/100) at (229, 127) on xpath=//*[@onclick='addElement()']
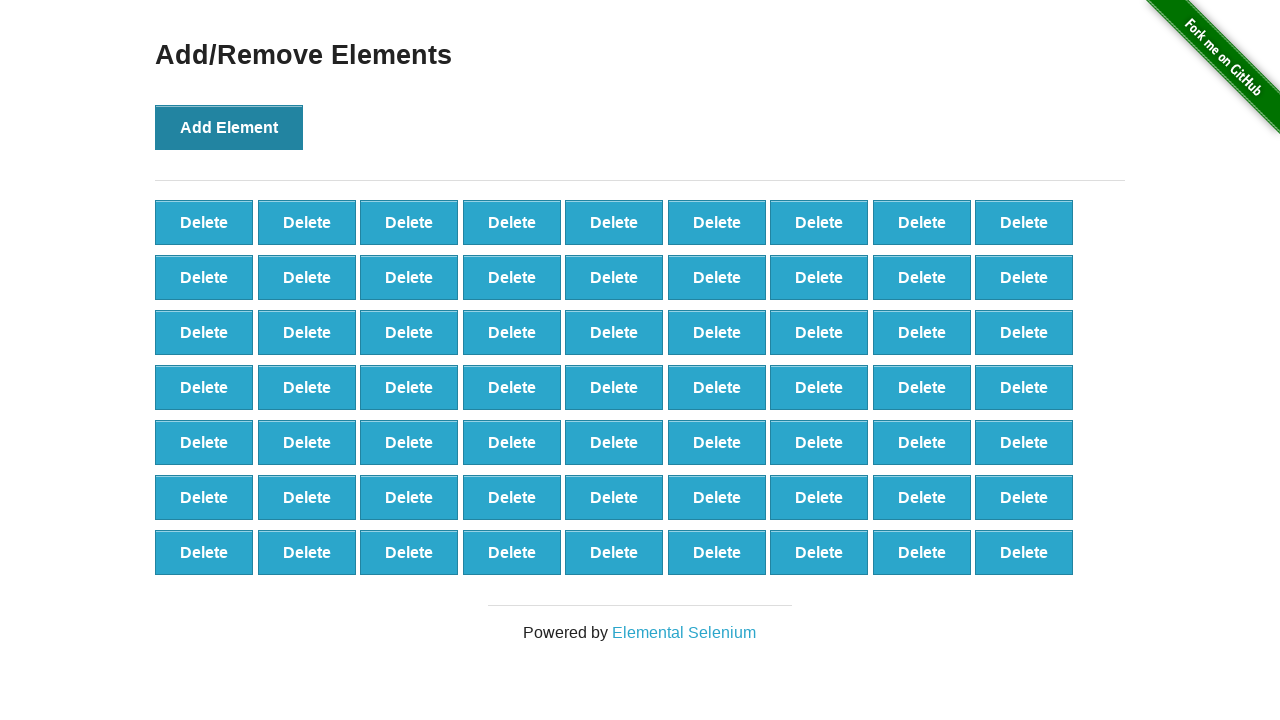

Clicked Add Element button (iteration 64/100) at (229, 127) on xpath=//*[@onclick='addElement()']
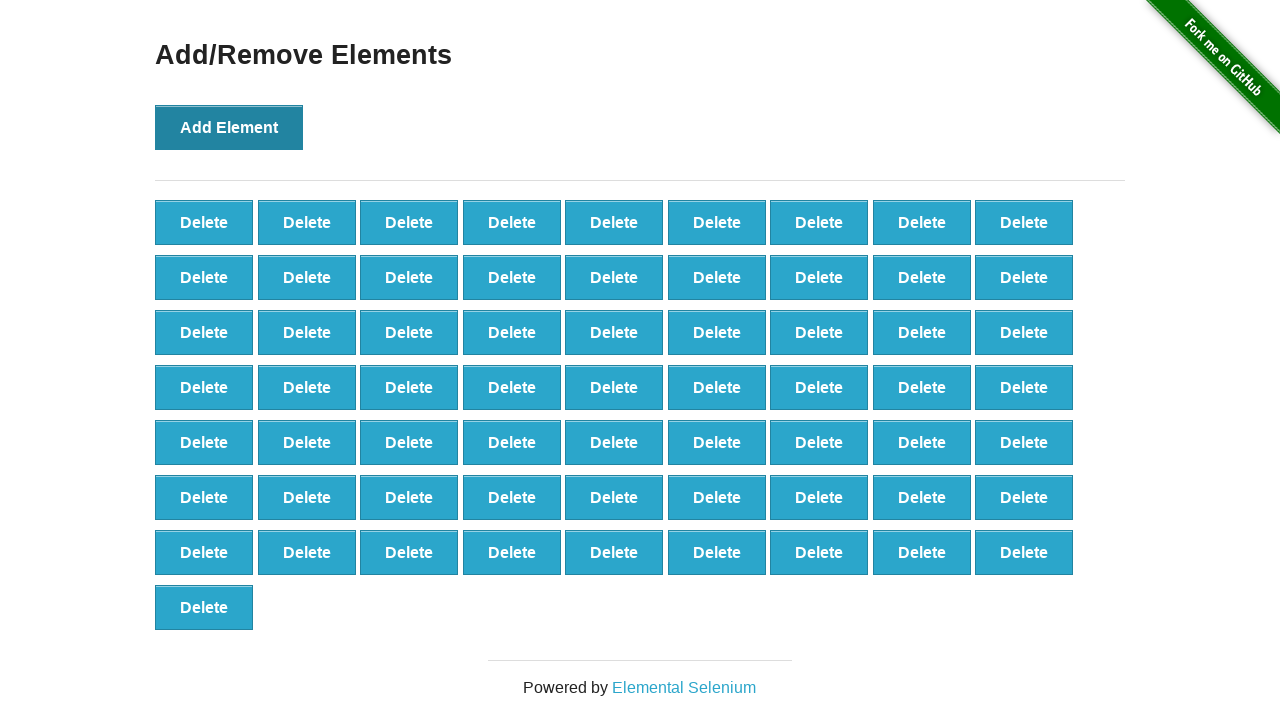

Clicked Add Element button (iteration 65/100) at (229, 127) on xpath=//*[@onclick='addElement()']
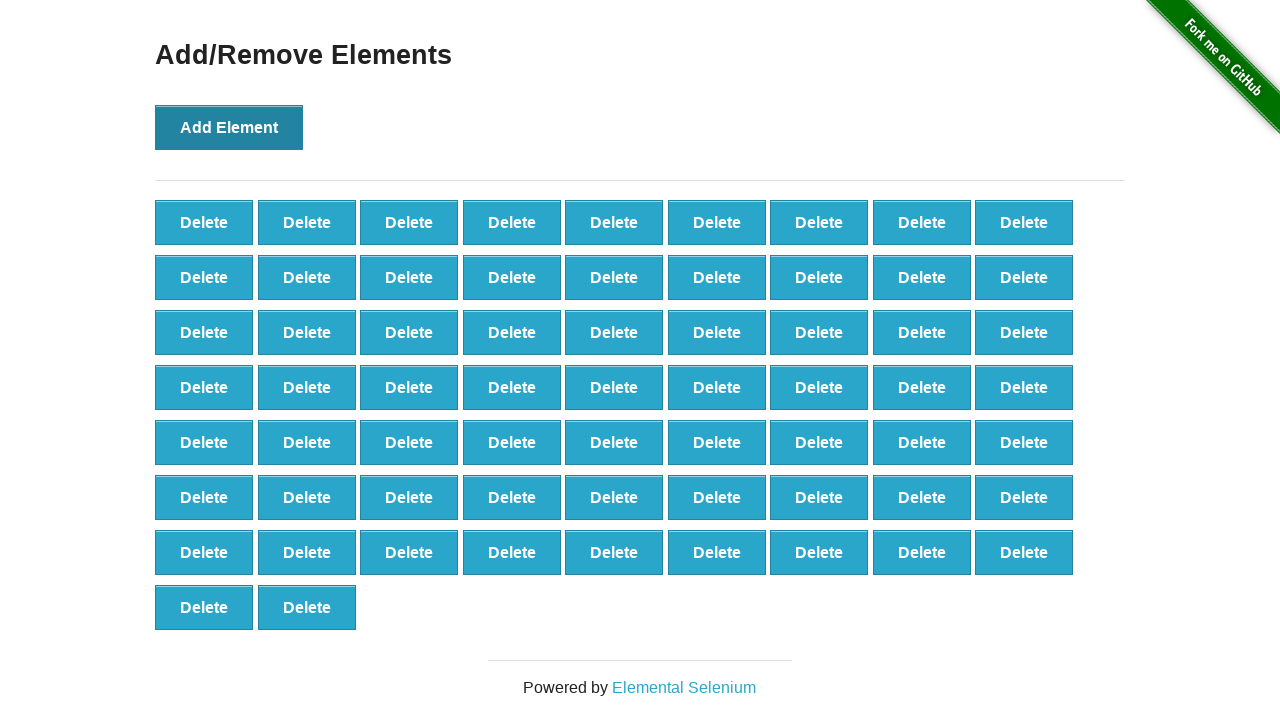

Clicked Add Element button (iteration 66/100) at (229, 127) on xpath=//*[@onclick='addElement()']
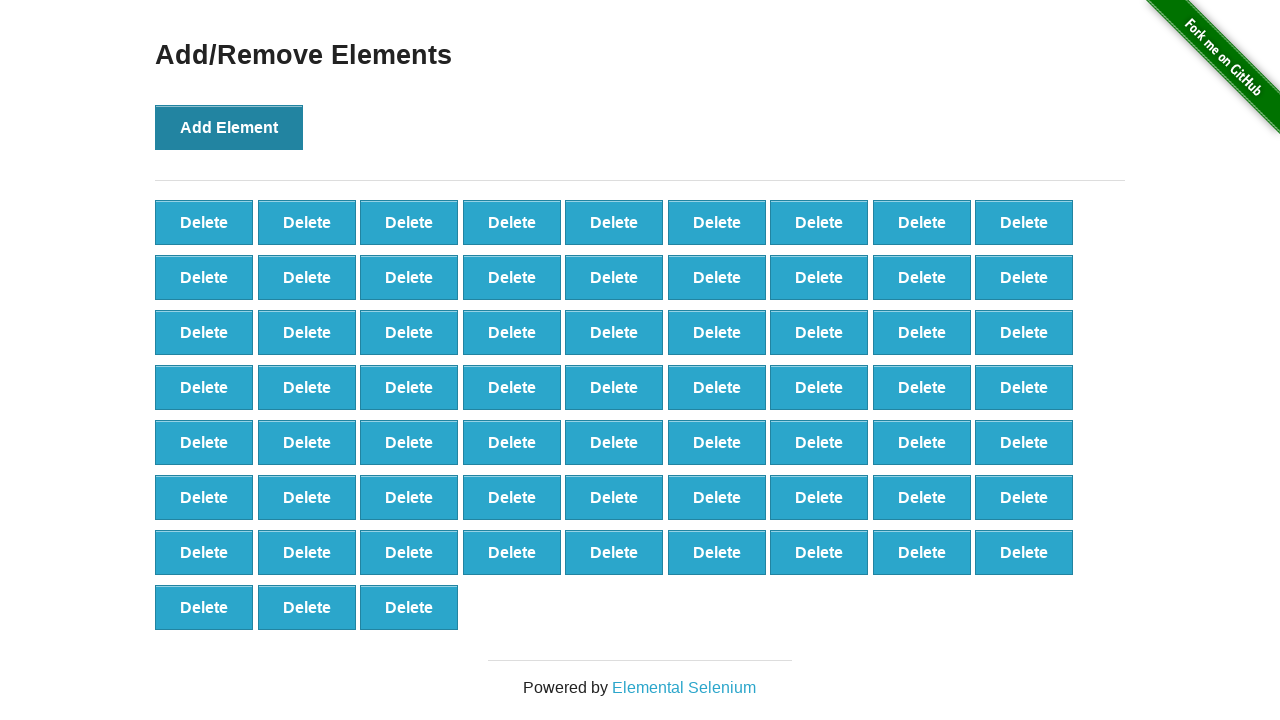

Clicked Add Element button (iteration 67/100) at (229, 127) on xpath=//*[@onclick='addElement()']
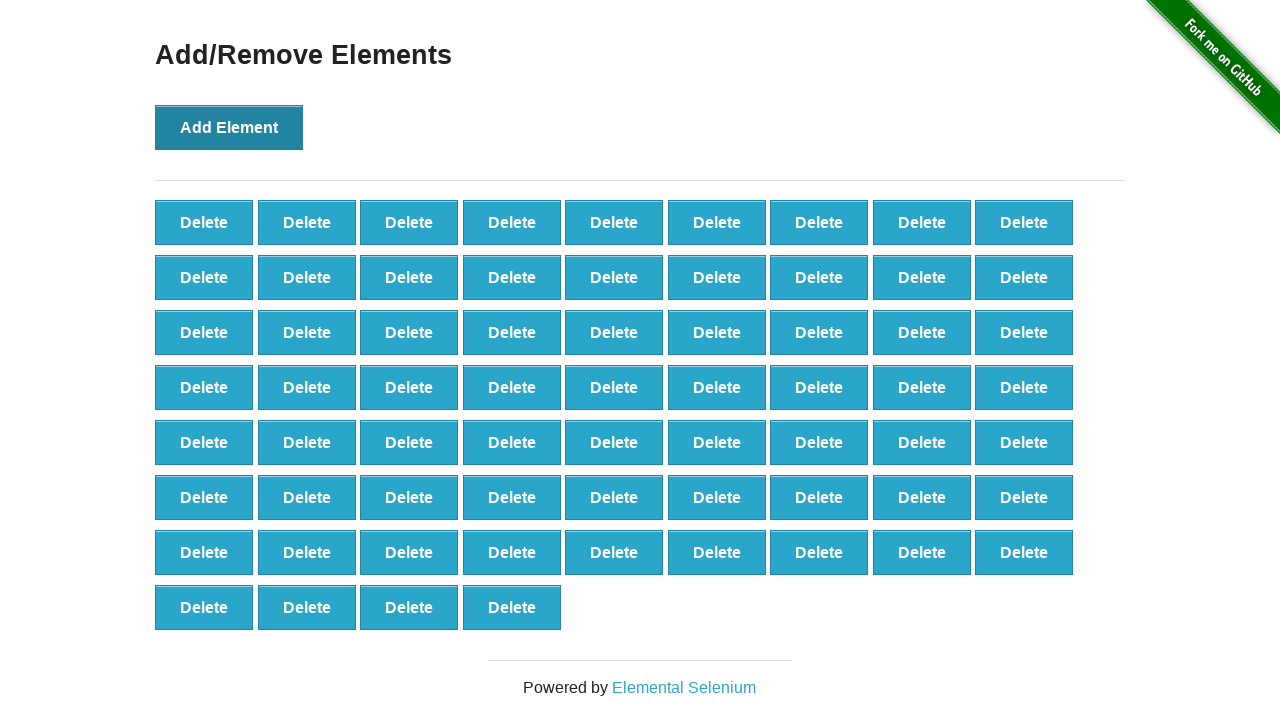

Clicked Add Element button (iteration 68/100) at (229, 127) on xpath=//*[@onclick='addElement()']
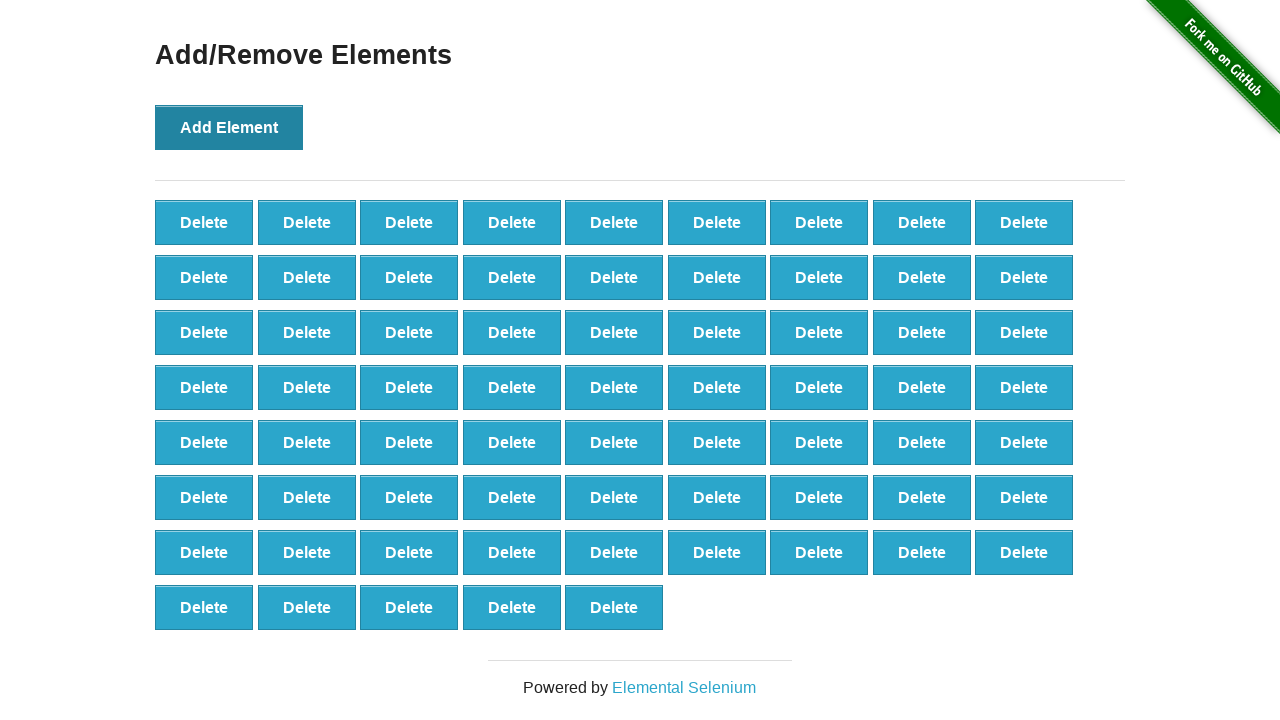

Clicked Add Element button (iteration 69/100) at (229, 127) on xpath=//*[@onclick='addElement()']
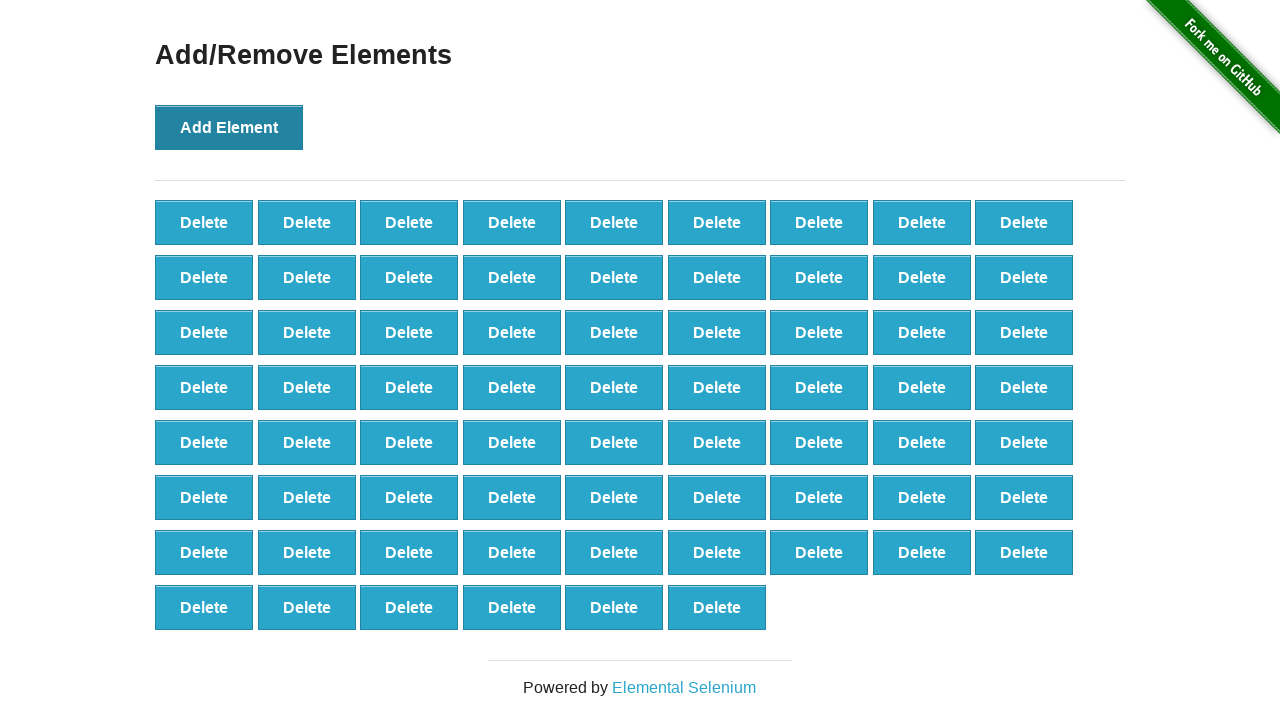

Clicked Add Element button (iteration 70/100) at (229, 127) on xpath=//*[@onclick='addElement()']
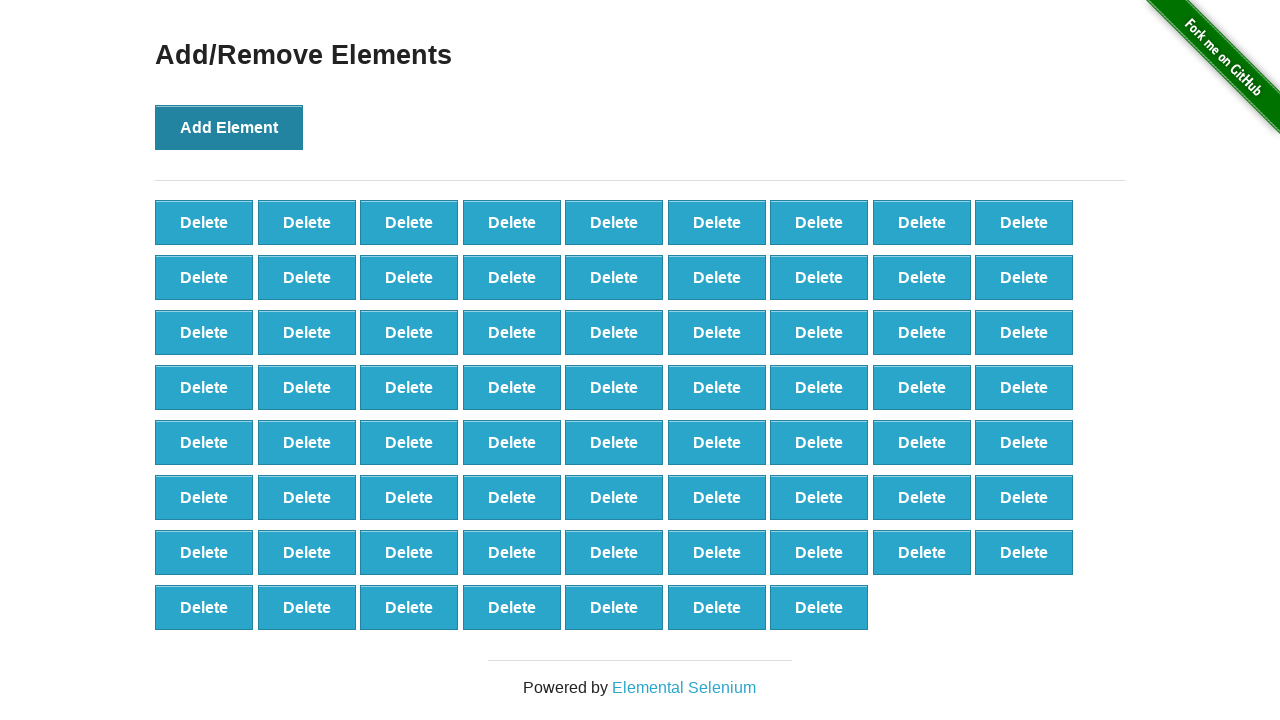

Clicked Add Element button (iteration 71/100) at (229, 127) on xpath=//*[@onclick='addElement()']
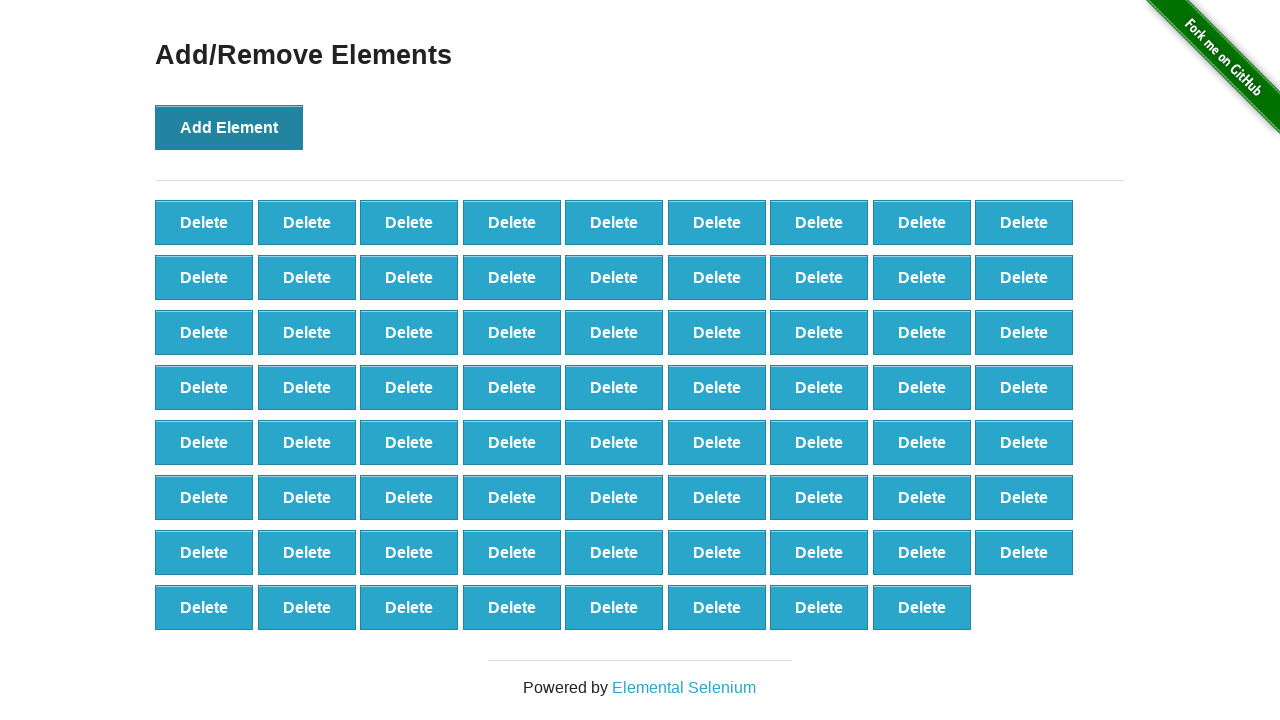

Clicked Add Element button (iteration 72/100) at (229, 127) on xpath=//*[@onclick='addElement()']
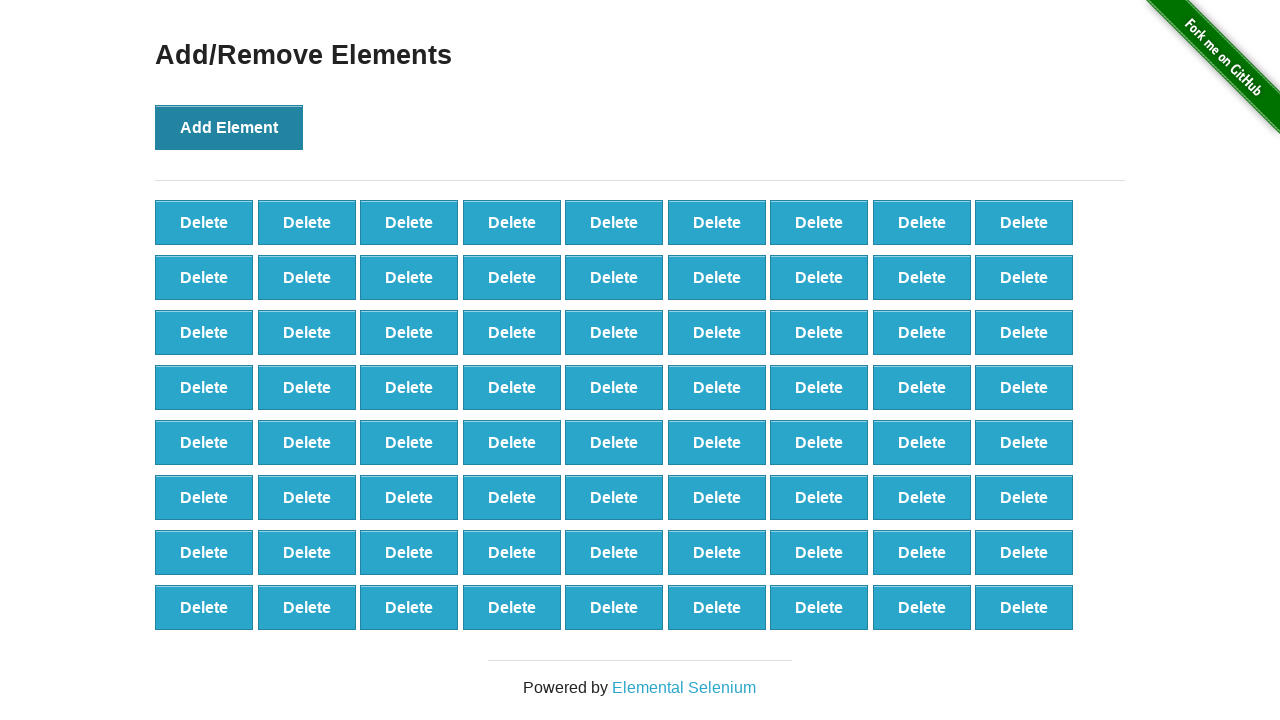

Clicked Add Element button (iteration 73/100) at (229, 127) on xpath=//*[@onclick='addElement()']
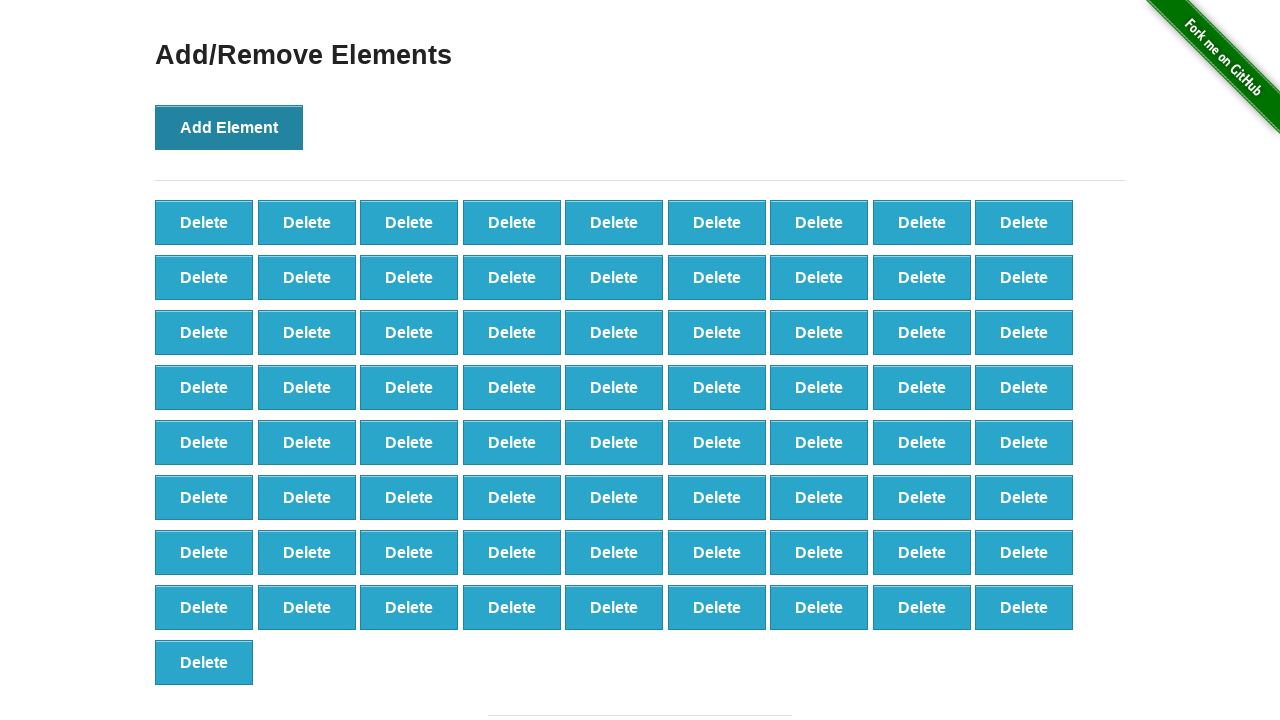

Clicked Add Element button (iteration 74/100) at (229, 127) on xpath=//*[@onclick='addElement()']
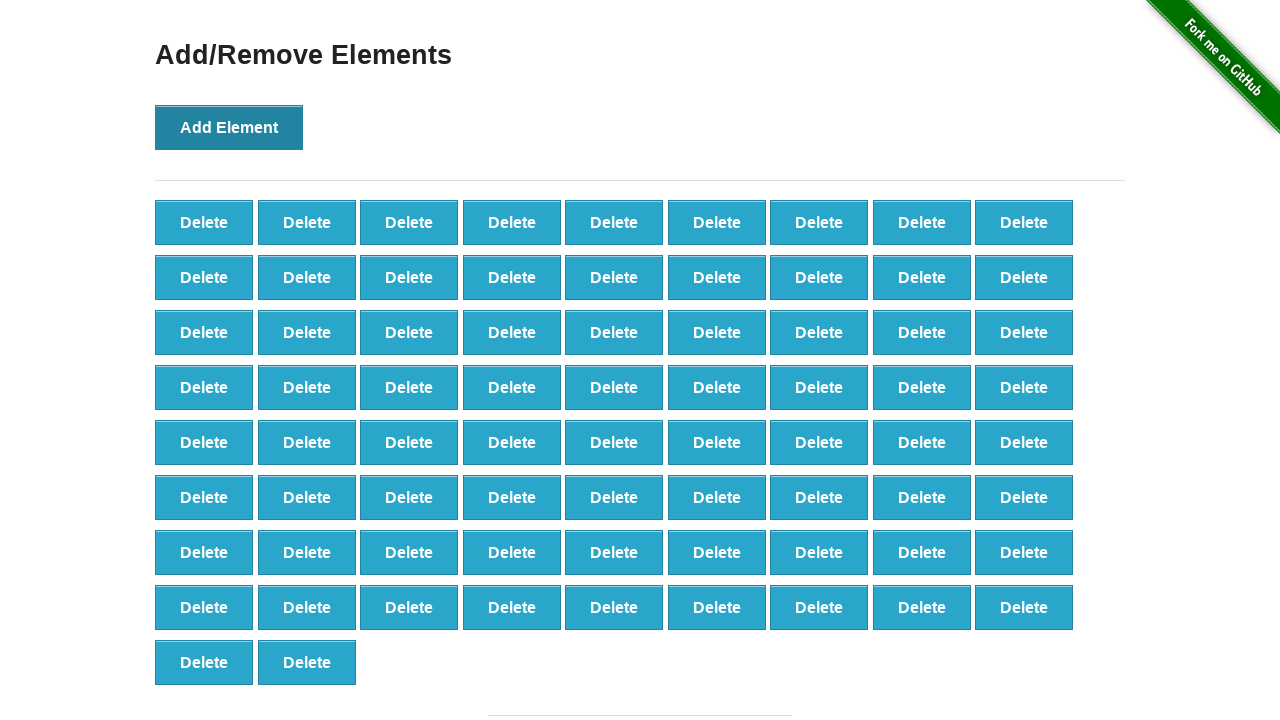

Clicked Add Element button (iteration 75/100) at (229, 127) on xpath=//*[@onclick='addElement()']
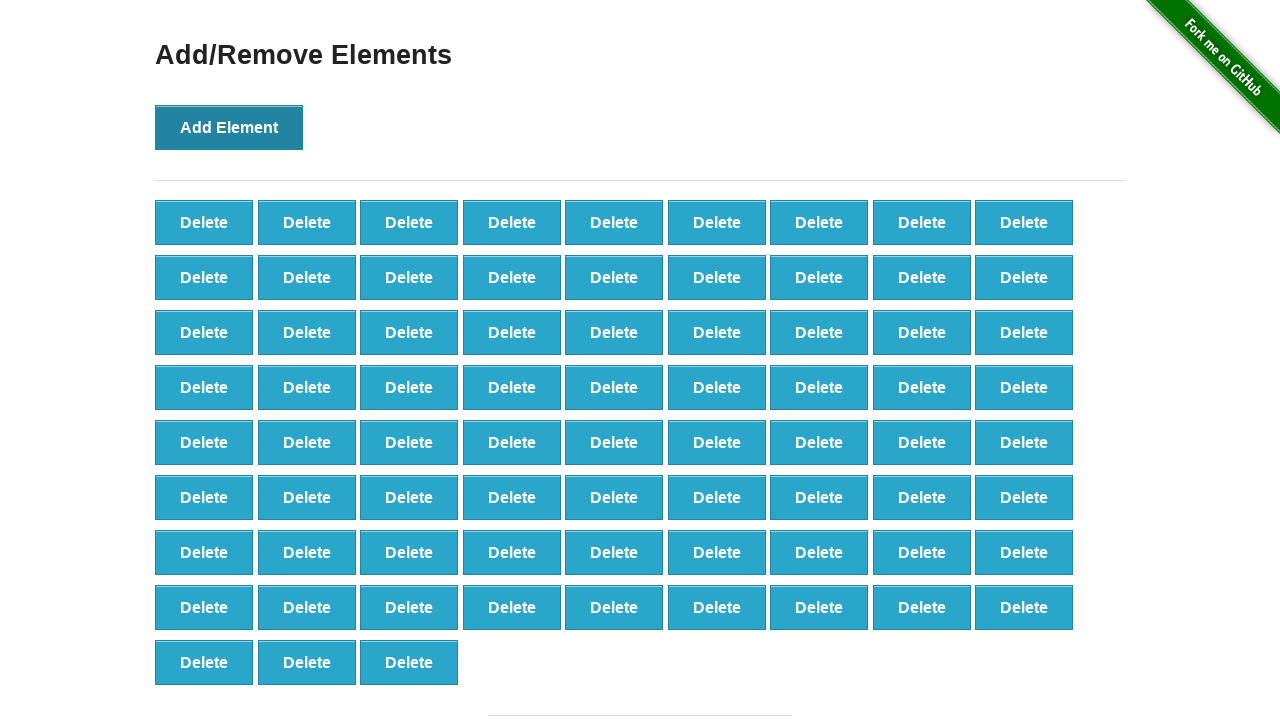

Clicked Add Element button (iteration 76/100) at (229, 127) on xpath=//*[@onclick='addElement()']
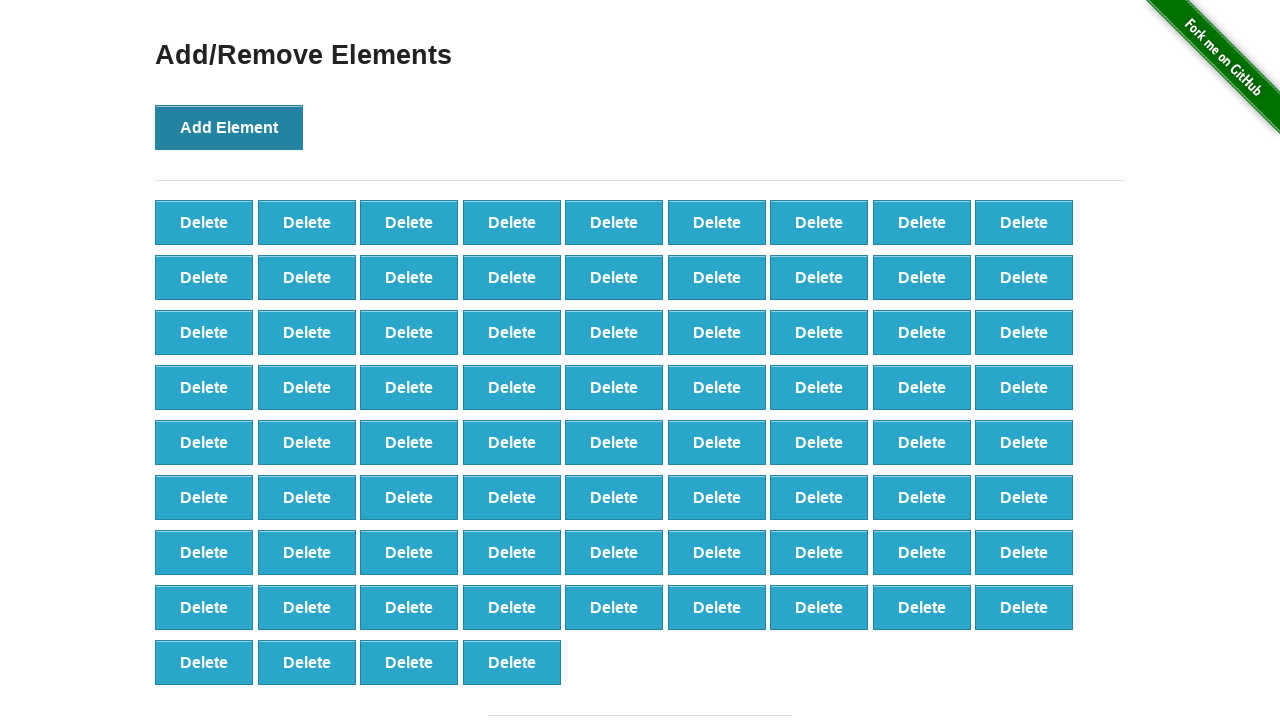

Clicked Add Element button (iteration 77/100) at (229, 127) on xpath=//*[@onclick='addElement()']
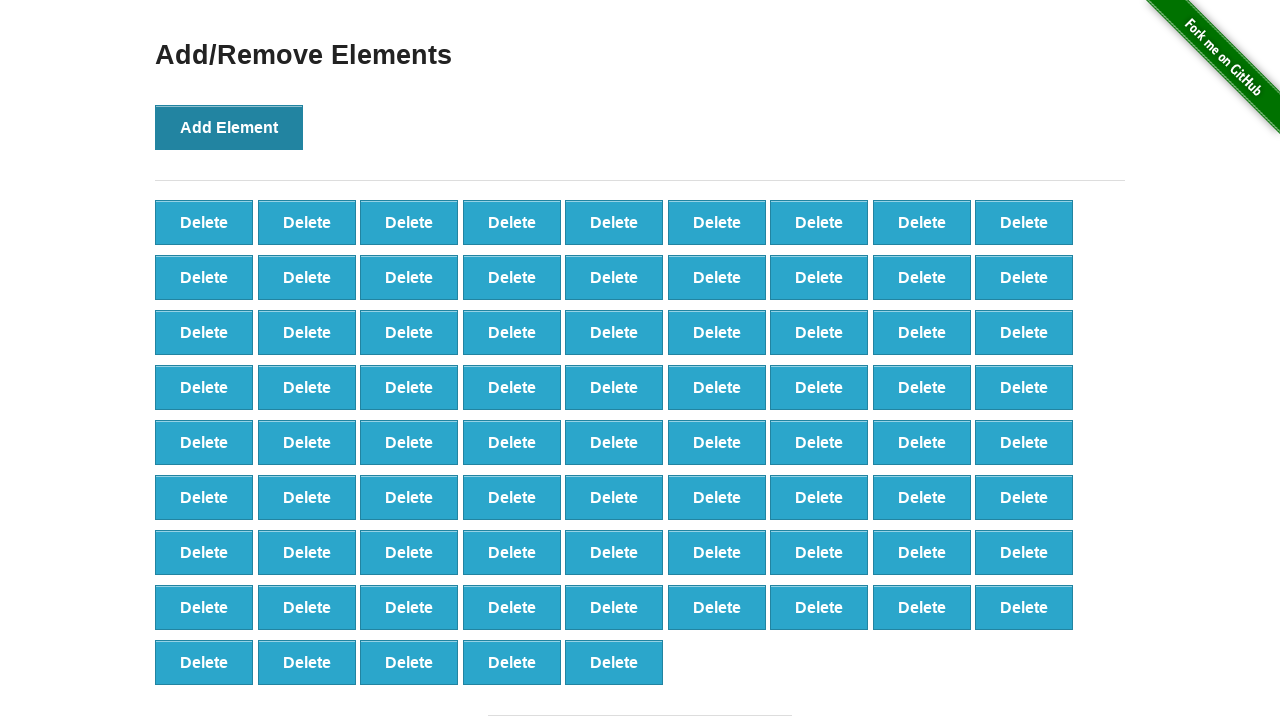

Clicked Add Element button (iteration 78/100) at (229, 127) on xpath=//*[@onclick='addElement()']
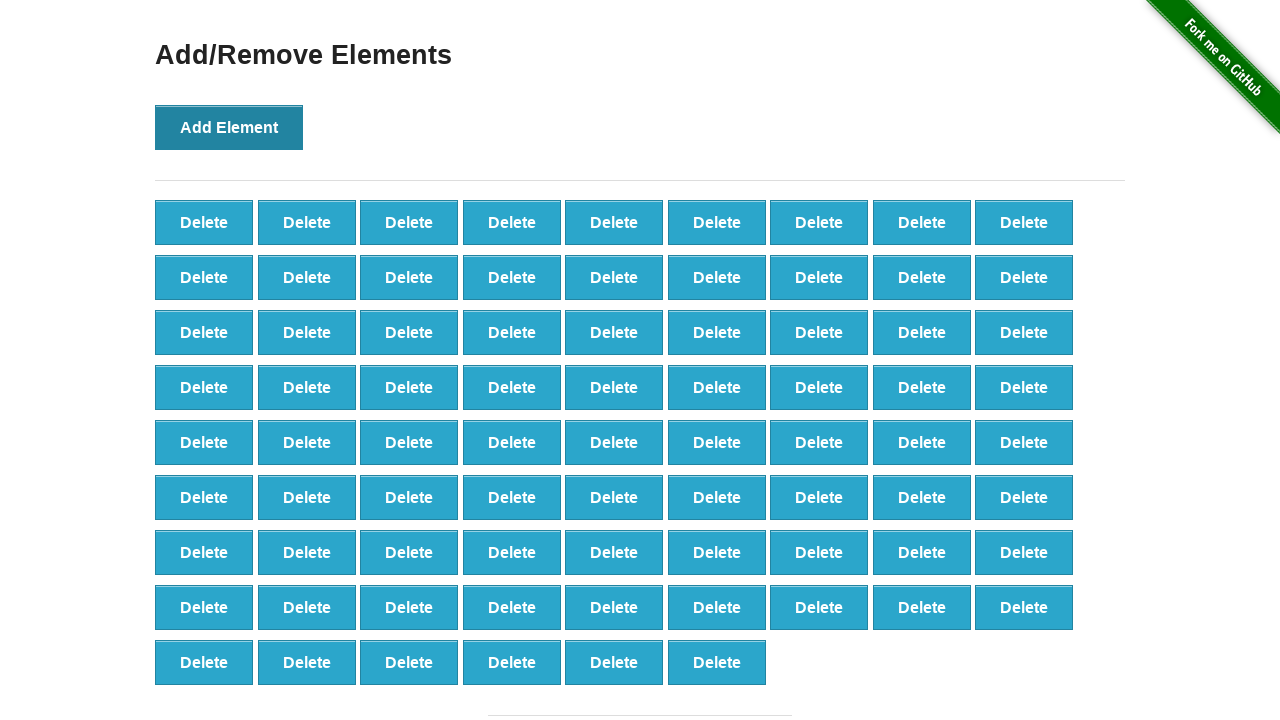

Clicked Add Element button (iteration 79/100) at (229, 127) on xpath=//*[@onclick='addElement()']
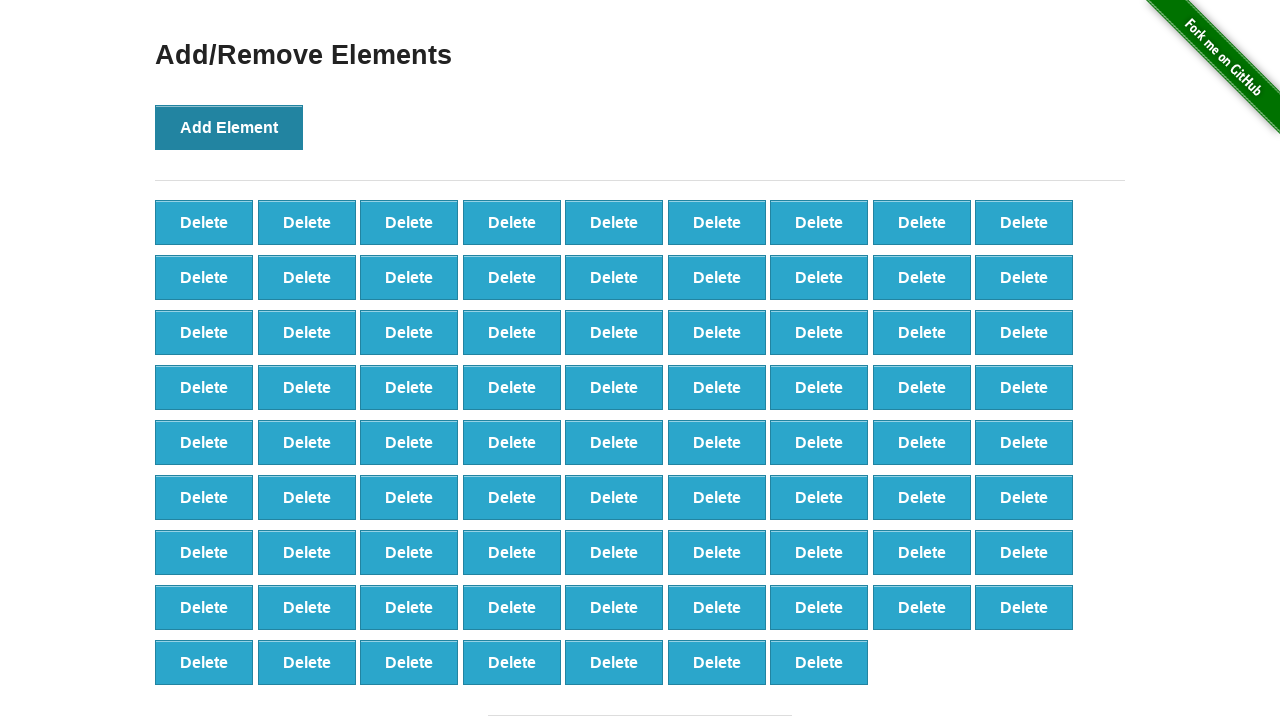

Clicked Add Element button (iteration 80/100) at (229, 127) on xpath=//*[@onclick='addElement()']
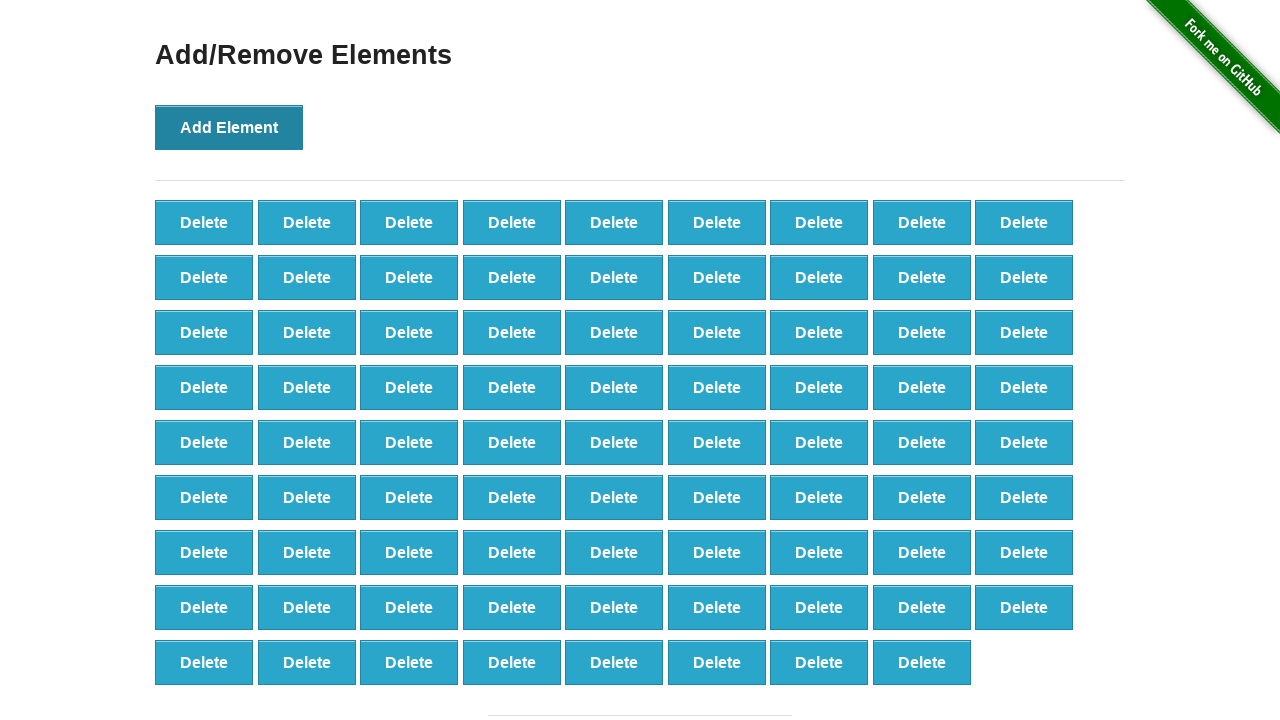

Clicked Add Element button (iteration 81/100) at (229, 127) on xpath=//*[@onclick='addElement()']
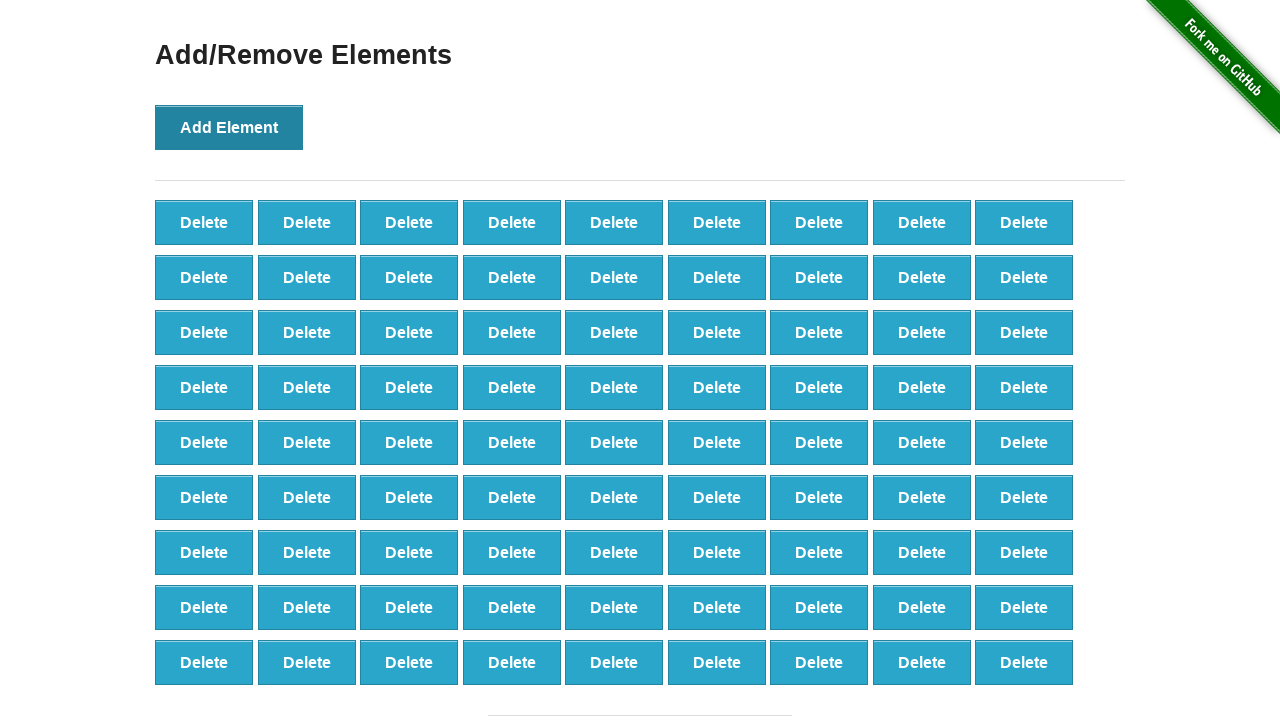

Clicked Add Element button (iteration 82/100) at (229, 127) on xpath=//*[@onclick='addElement()']
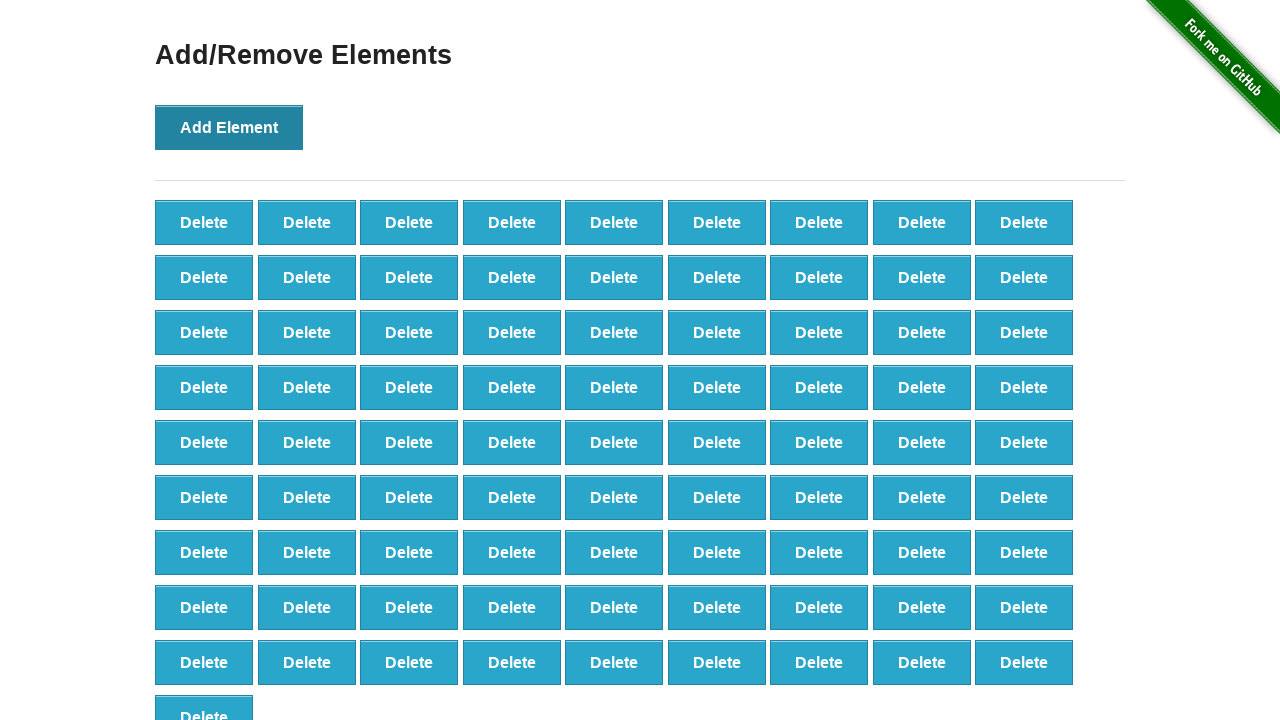

Clicked Add Element button (iteration 83/100) at (229, 127) on xpath=//*[@onclick='addElement()']
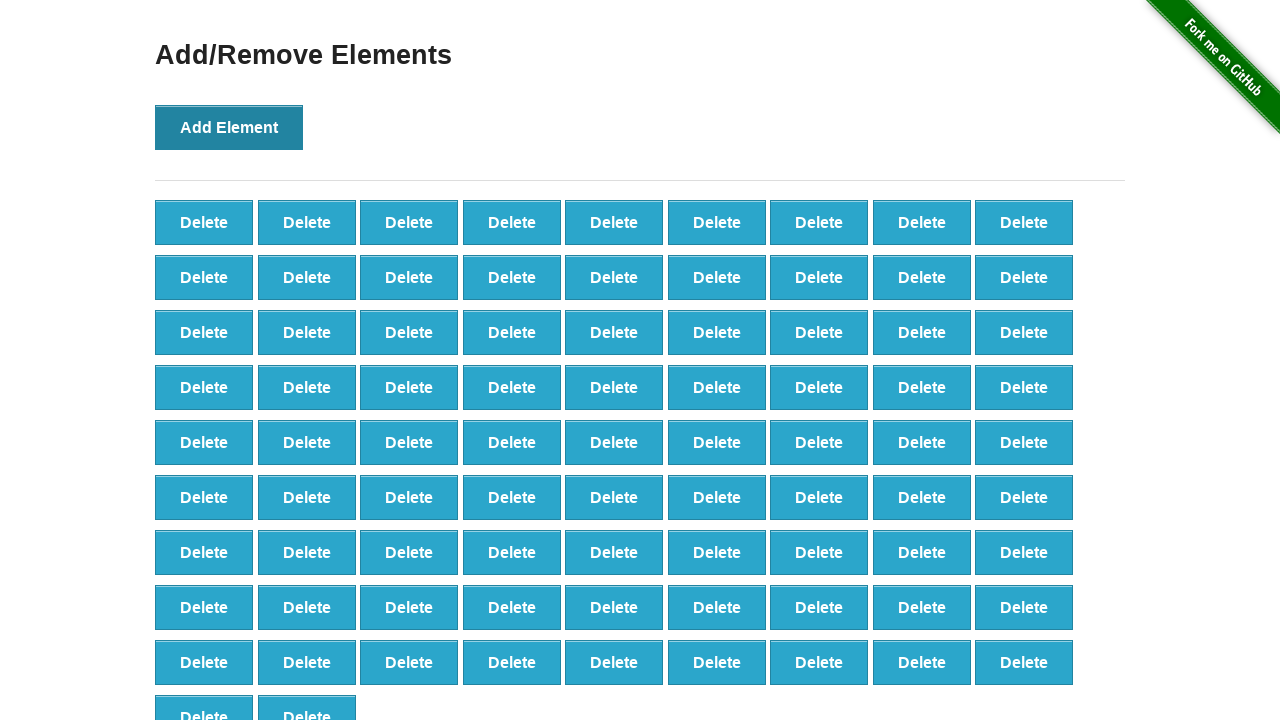

Clicked Add Element button (iteration 84/100) at (229, 127) on xpath=//*[@onclick='addElement()']
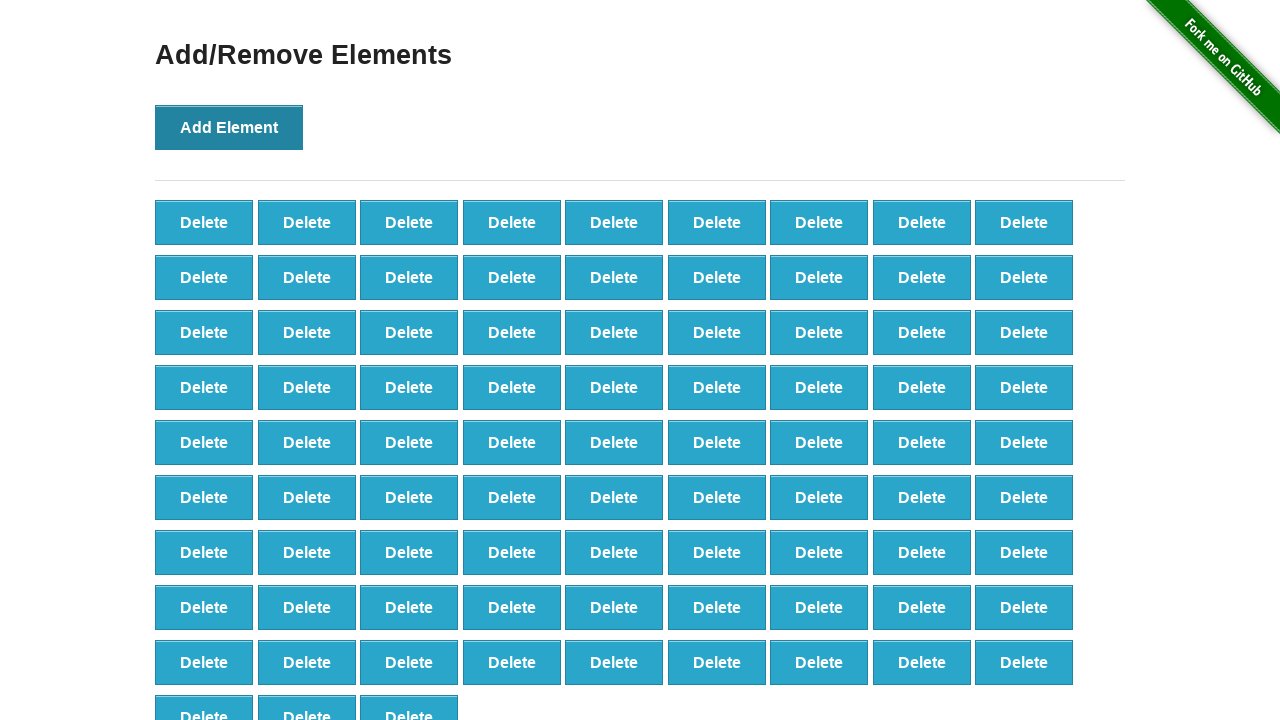

Clicked Add Element button (iteration 85/100) at (229, 127) on xpath=//*[@onclick='addElement()']
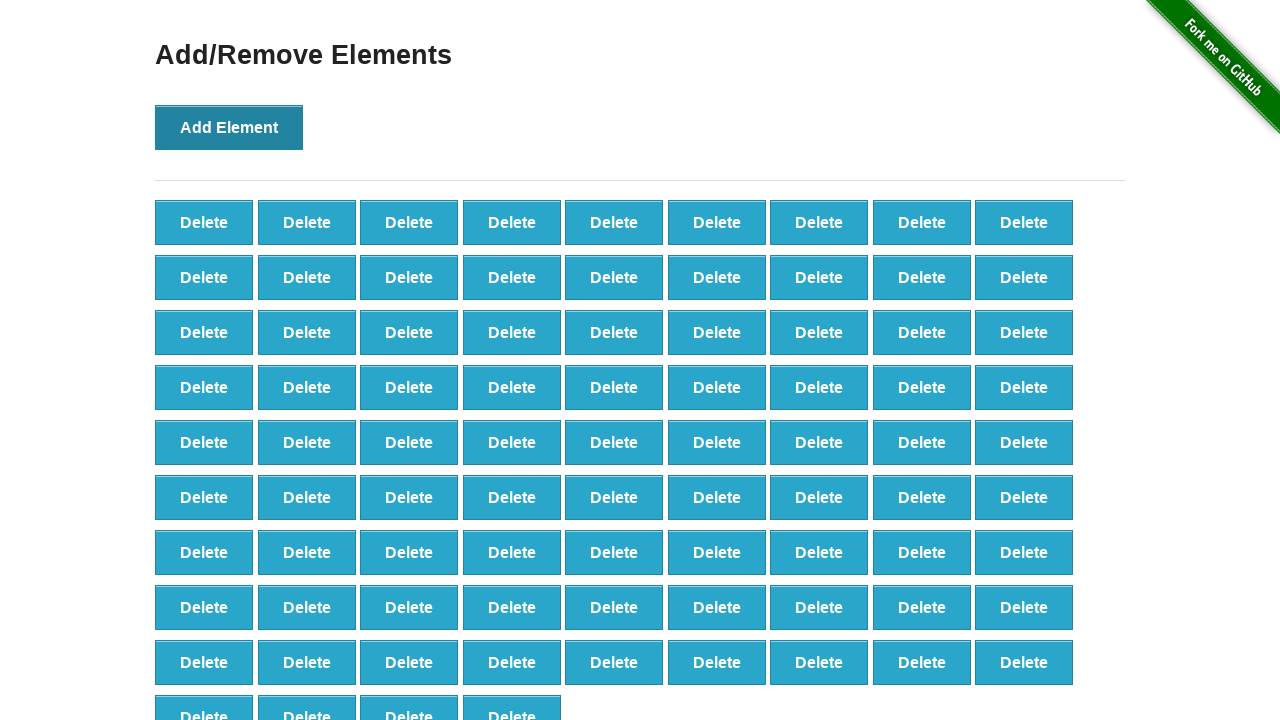

Clicked Add Element button (iteration 86/100) at (229, 127) on xpath=//*[@onclick='addElement()']
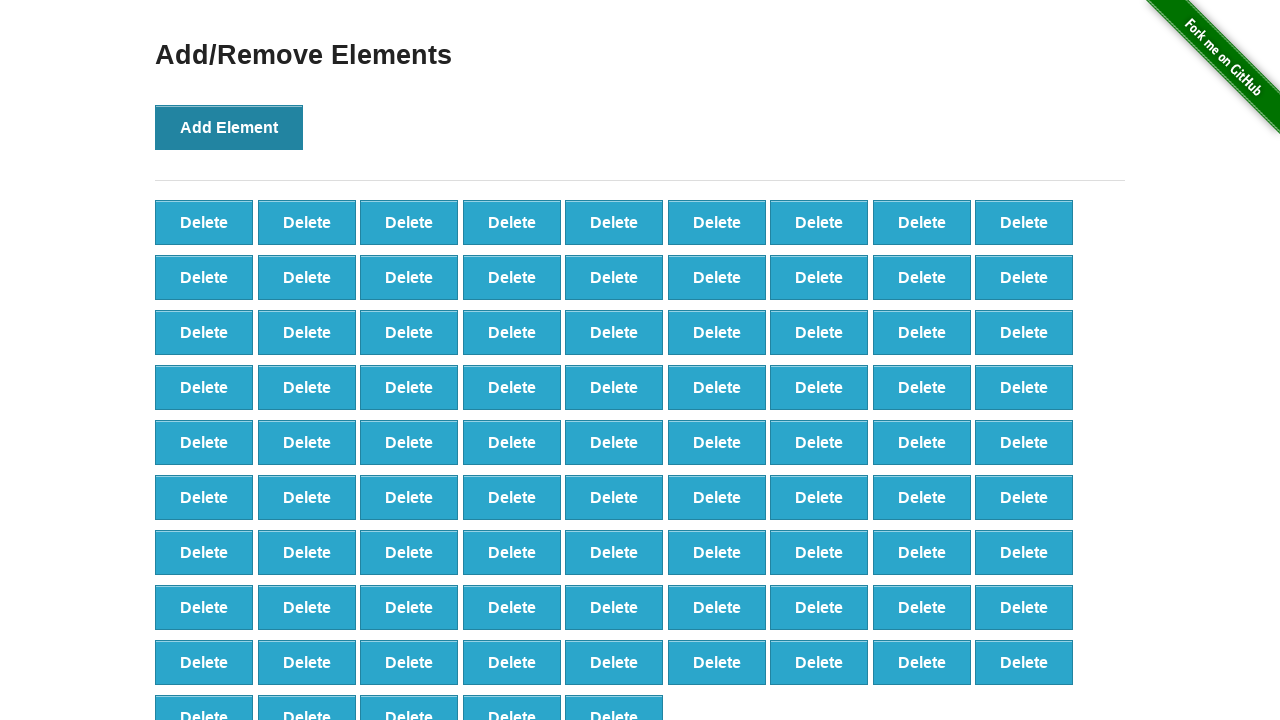

Clicked Add Element button (iteration 87/100) at (229, 127) on xpath=//*[@onclick='addElement()']
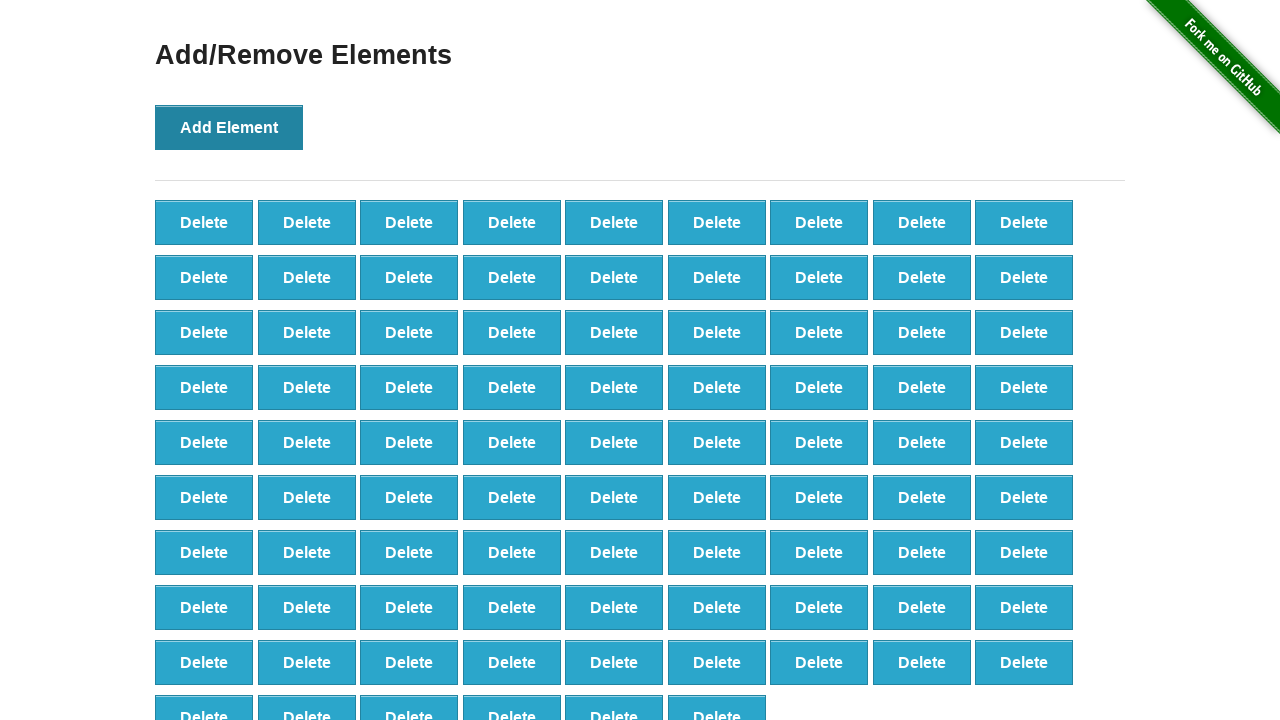

Clicked Add Element button (iteration 88/100) at (229, 127) on xpath=//*[@onclick='addElement()']
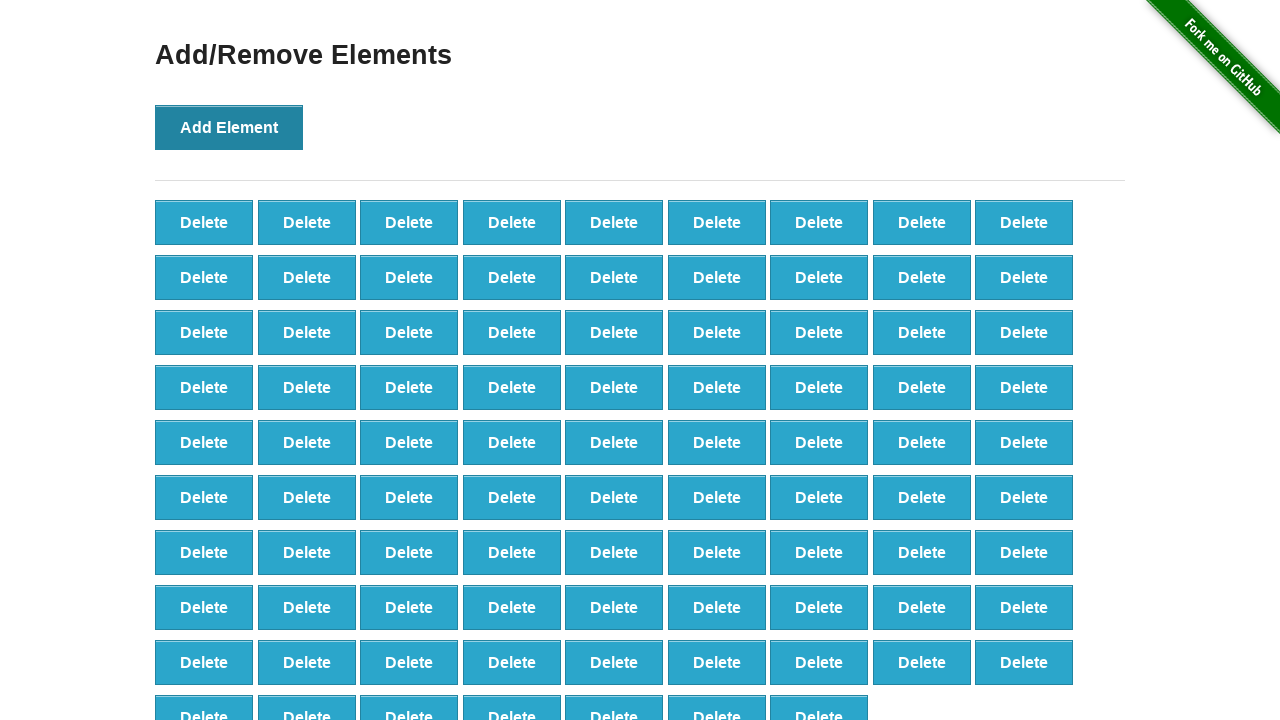

Clicked Add Element button (iteration 89/100) at (229, 127) on xpath=//*[@onclick='addElement()']
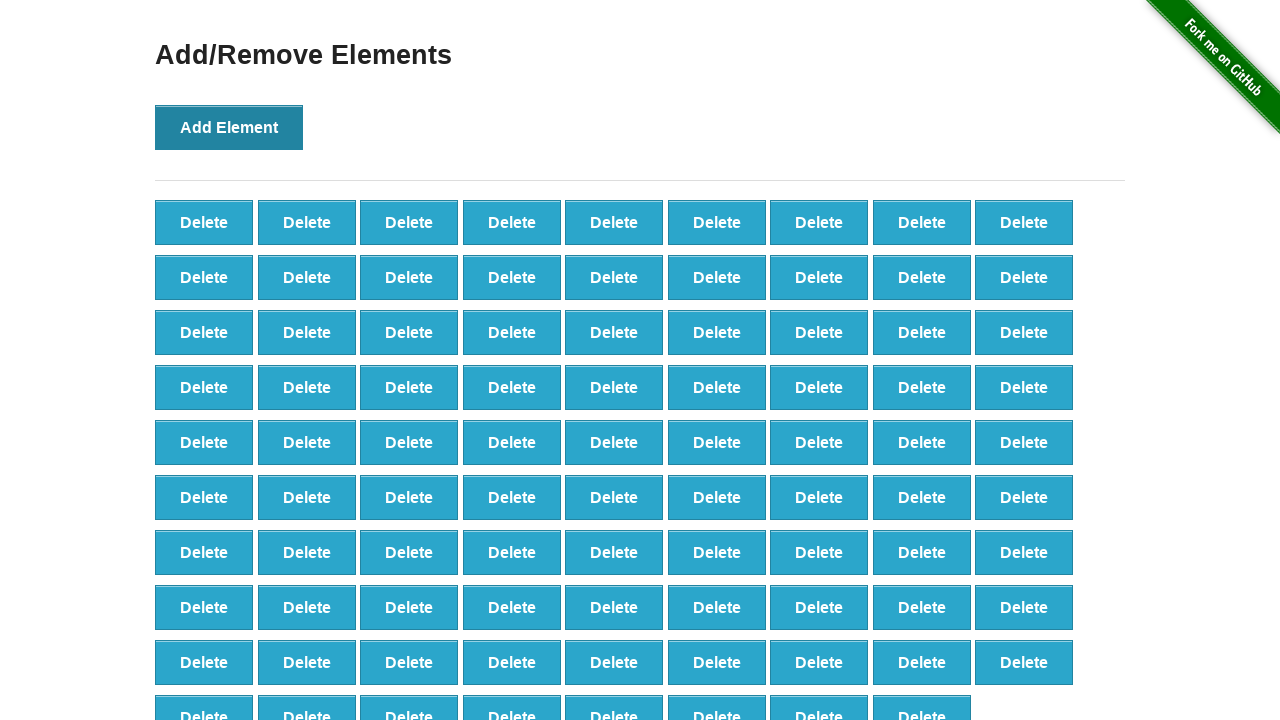

Clicked Add Element button (iteration 90/100) at (229, 127) on xpath=//*[@onclick='addElement()']
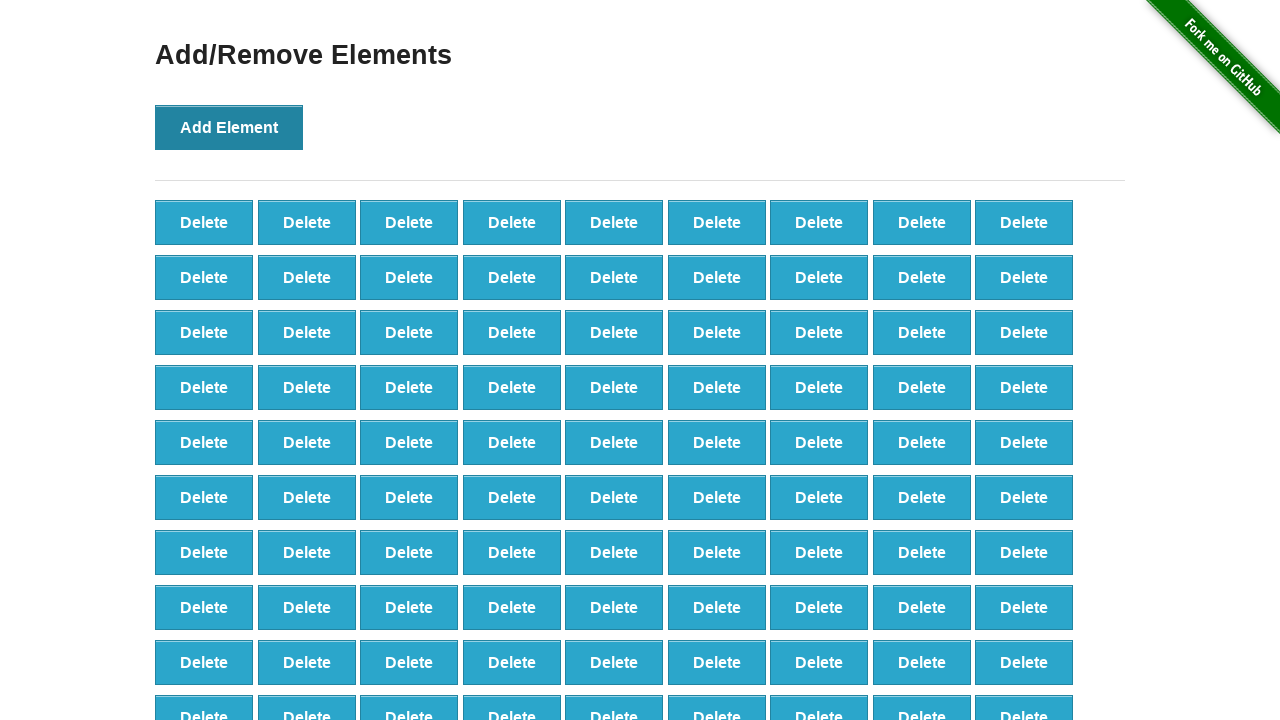

Clicked Add Element button (iteration 91/100) at (229, 127) on xpath=//*[@onclick='addElement()']
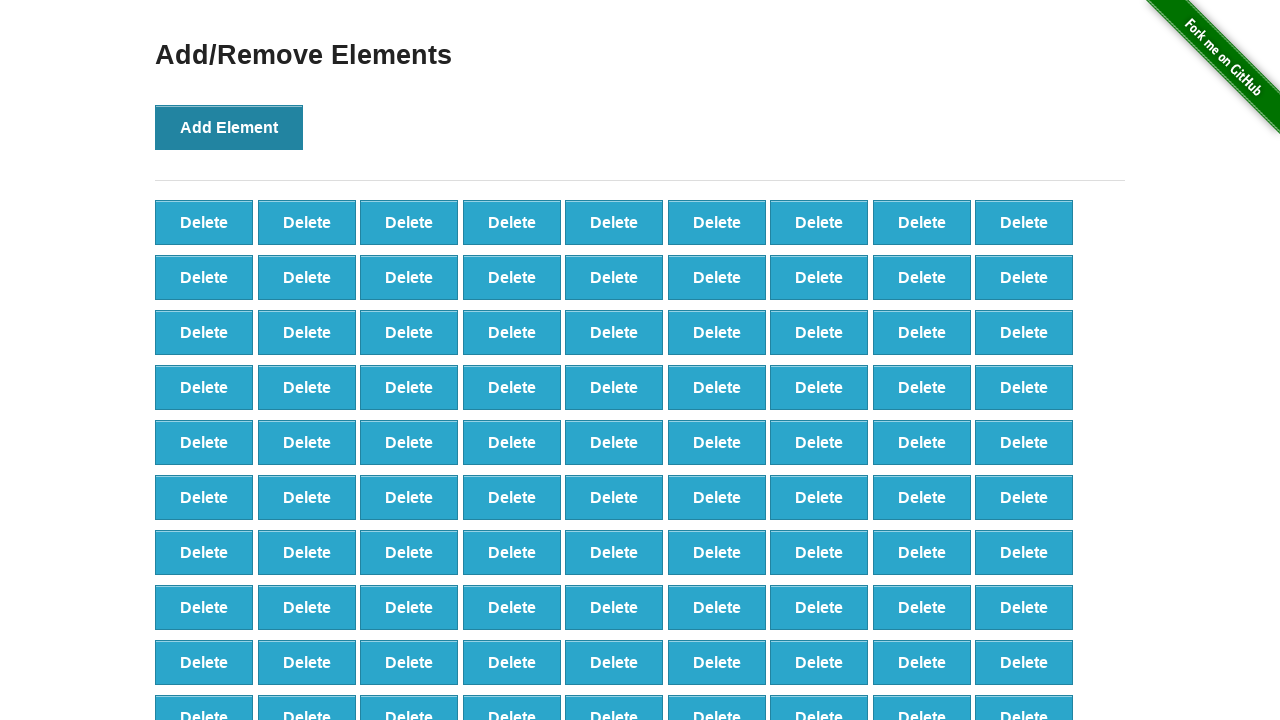

Clicked Add Element button (iteration 92/100) at (229, 127) on xpath=//*[@onclick='addElement()']
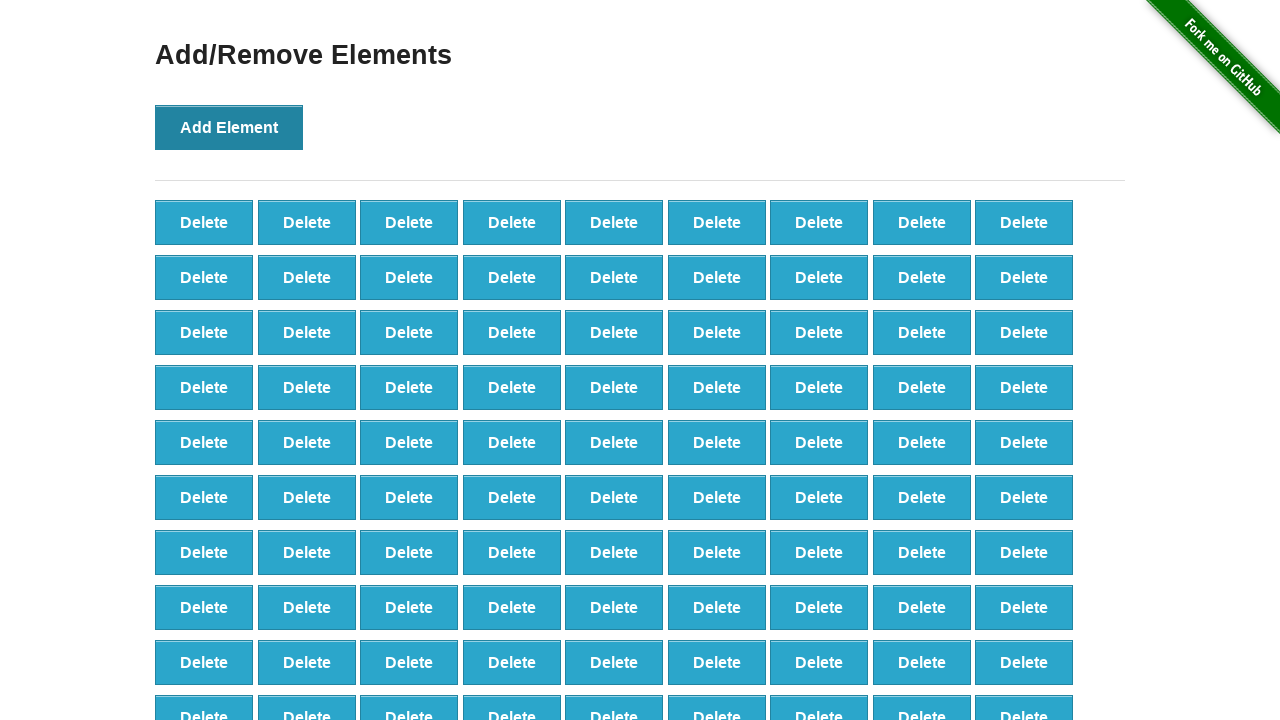

Clicked Add Element button (iteration 93/100) at (229, 127) on xpath=//*[@onclick='addElement()']
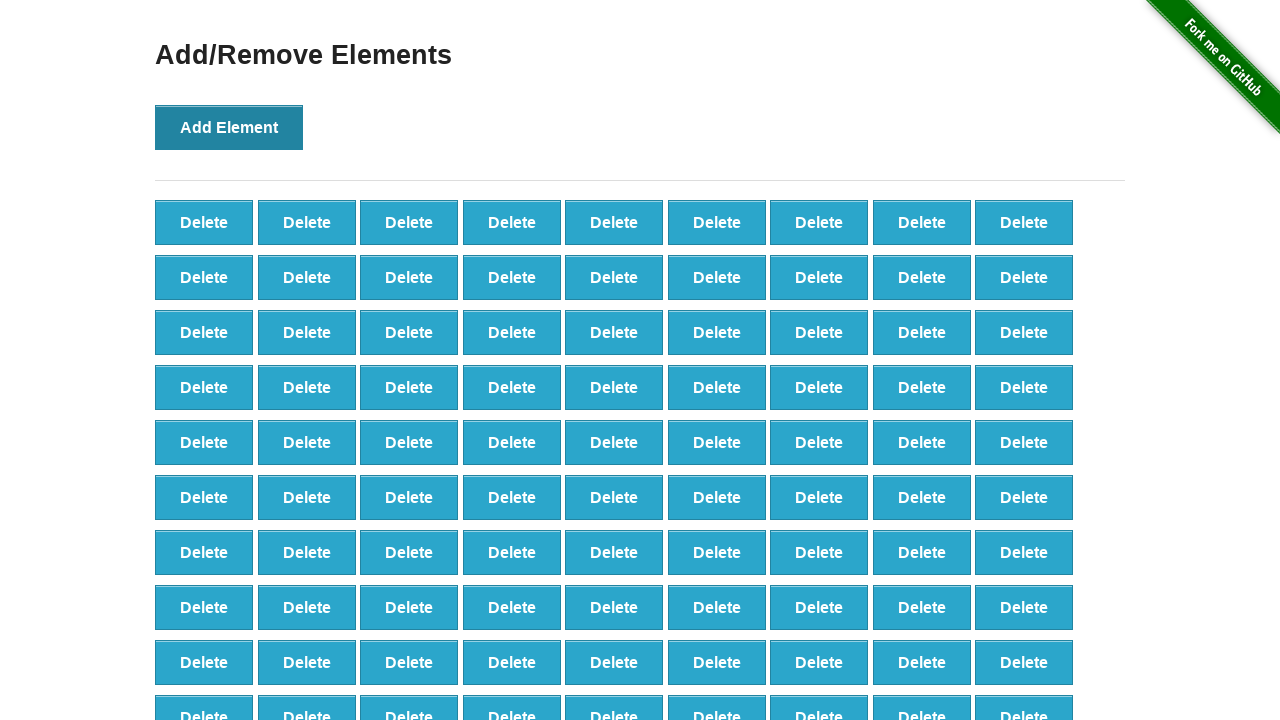

Clicked Add Element button (iteration 94/100) at (229, 127) on xpath=//*[@onclick='addElement()']
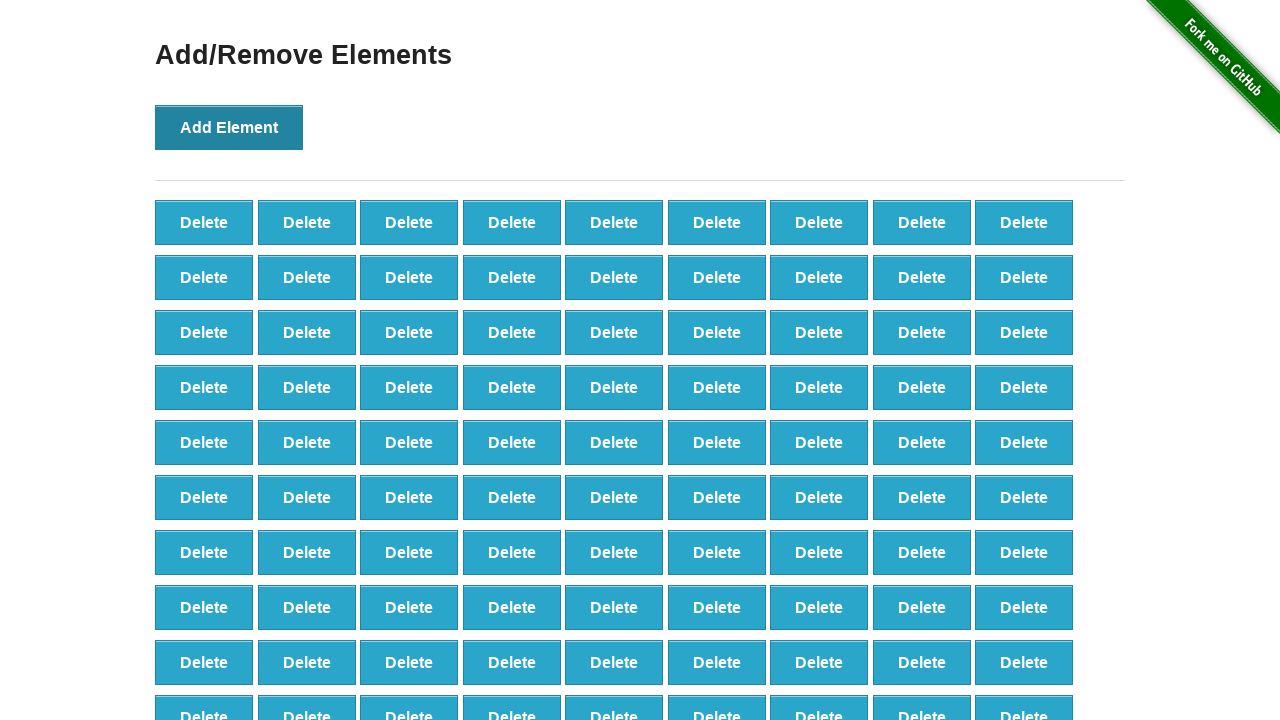

Clicked Add Element button (iteration 95/100) at (229, 127) on xpath=//*[@onclick='addElement()']
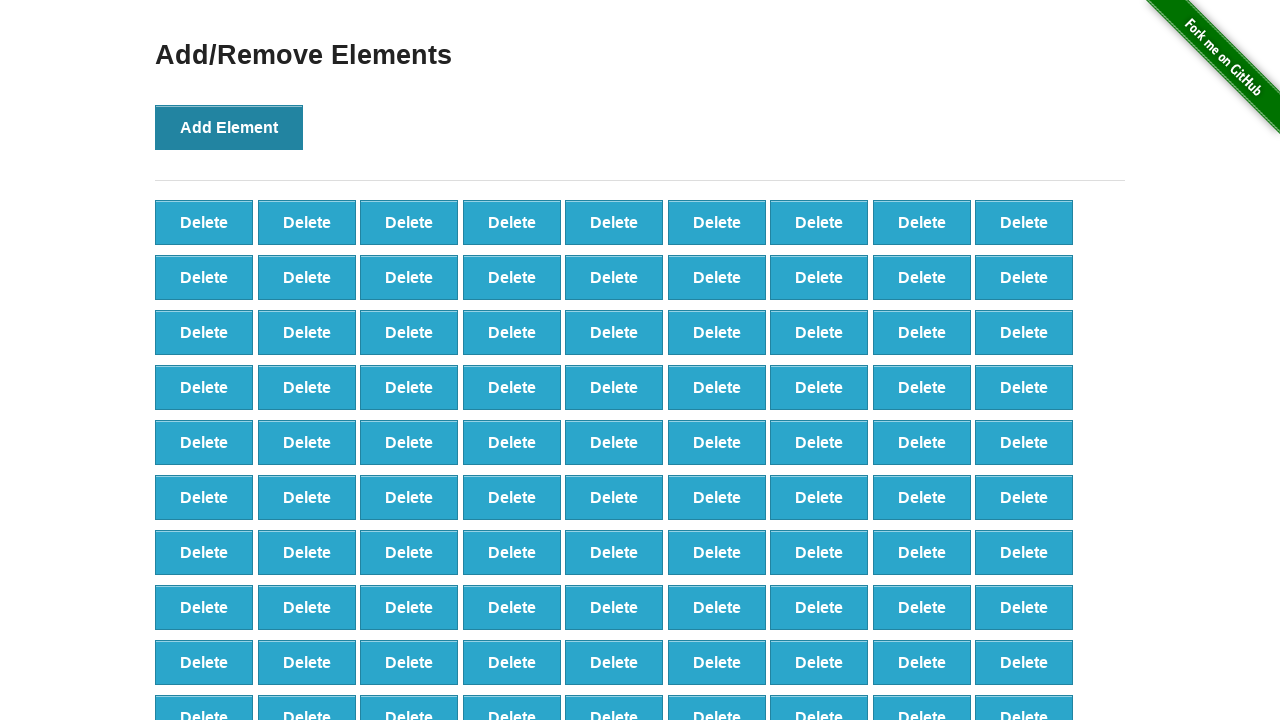

Clicked Add Element button (iteration 96/100) at (229, 127) on xpath=//*[@onclick='addElement()']
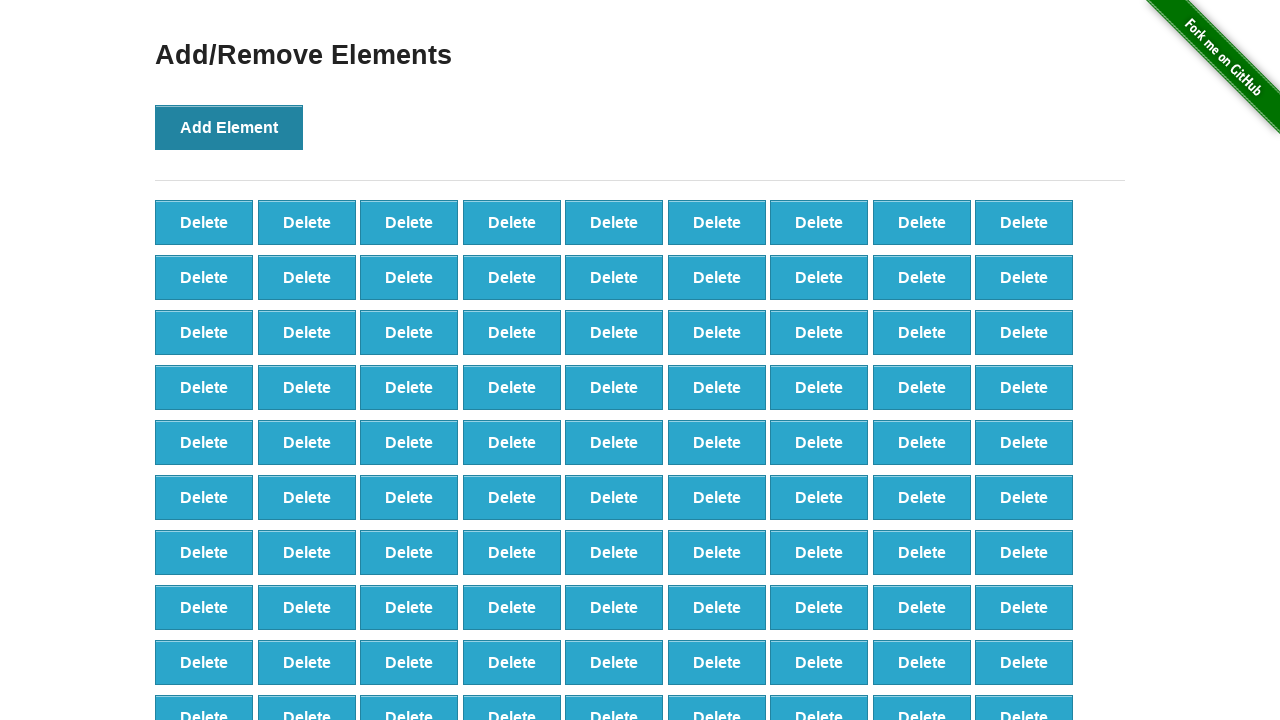

Clicked Add Element button (iteration 97/100) at (229, 127) on xpath=//*[@onclick='addElement()']
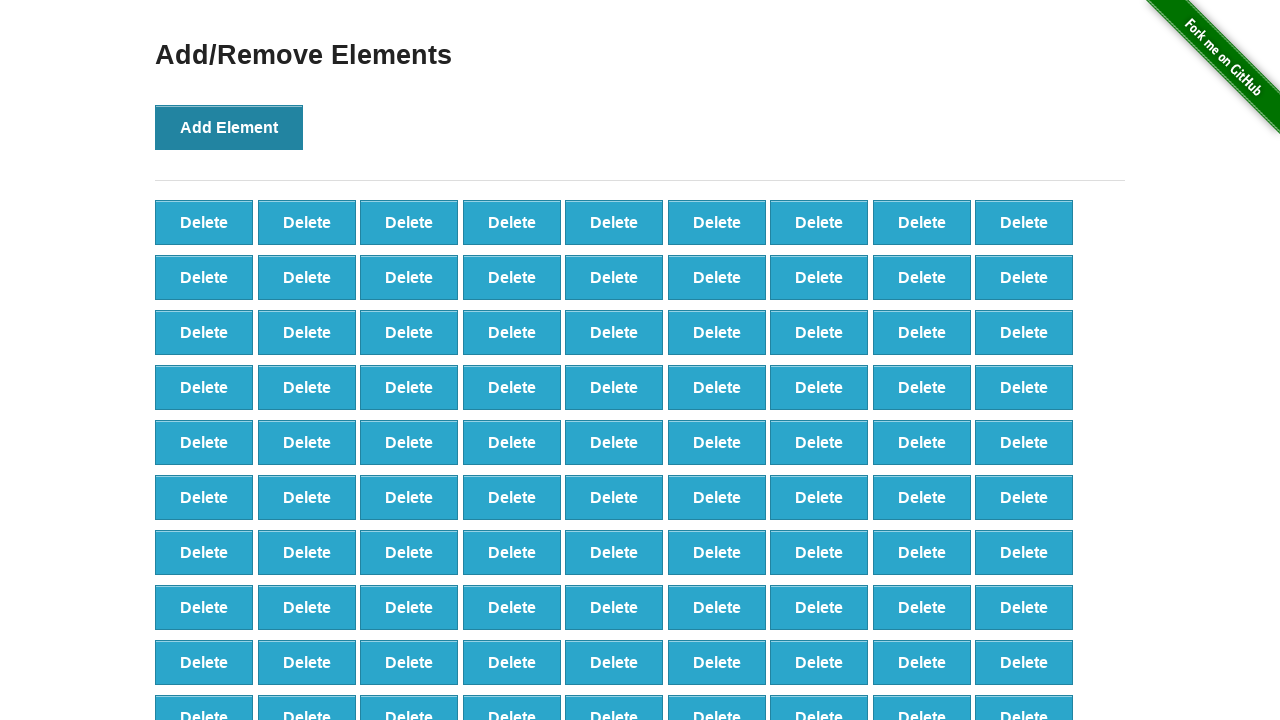

Clicked Add Element button (iteration 98/100) at (229, 127) on xpath=//*[@onclick='addElement()']
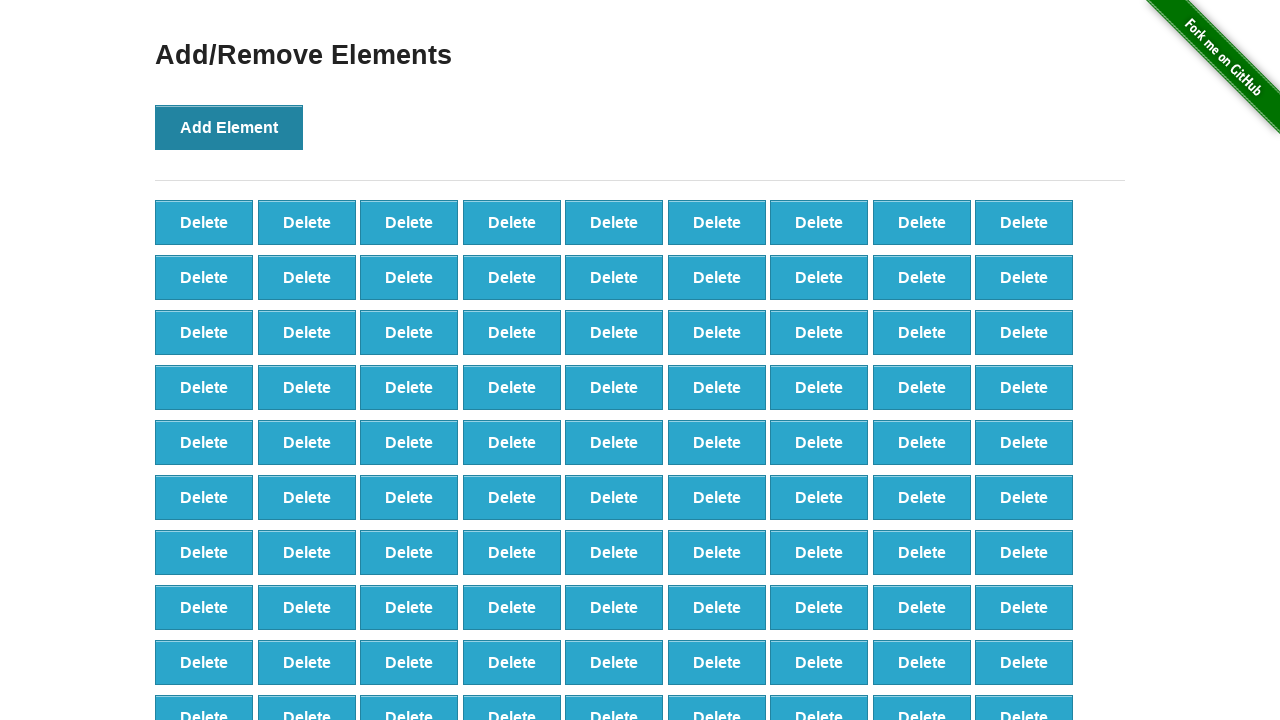

Clicked Add Element button (iteration 99/100) at (229, 127) on xpath=//*[@onclick='addElement()']
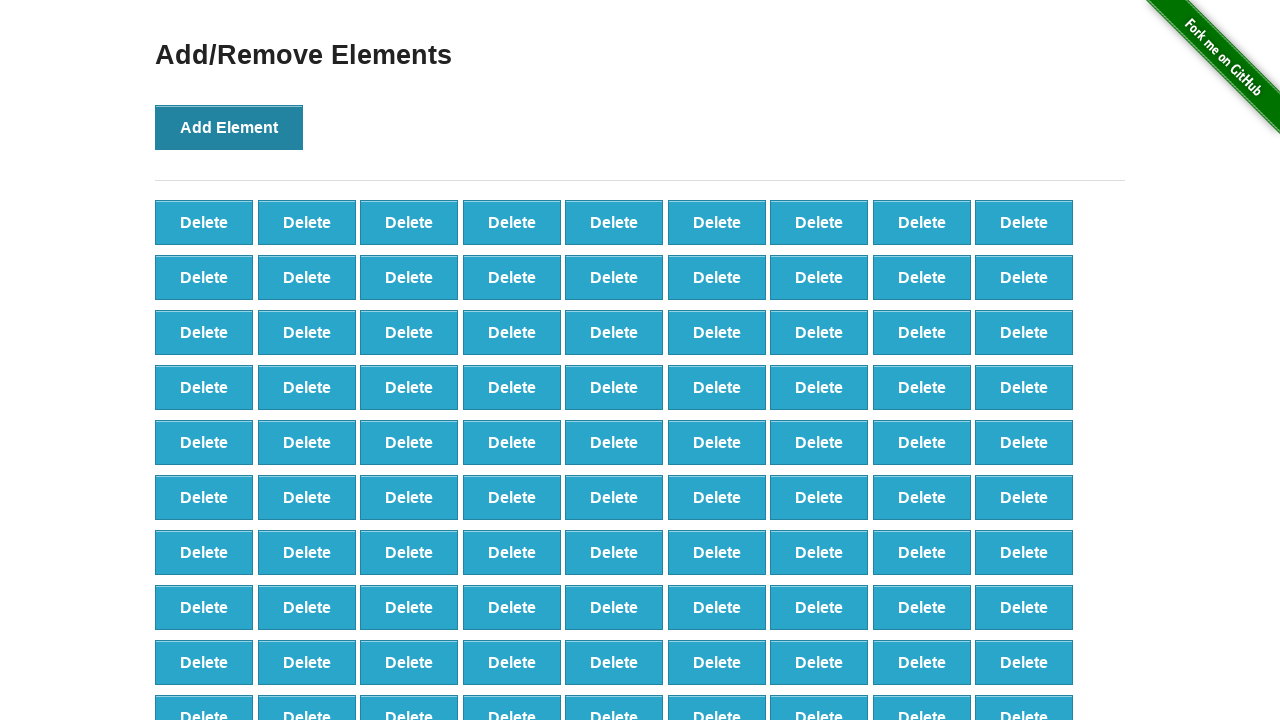

Clicked Add Element button (iteration 100/100) at (229, 127) on xpath=//*[@onclick='addElement()']
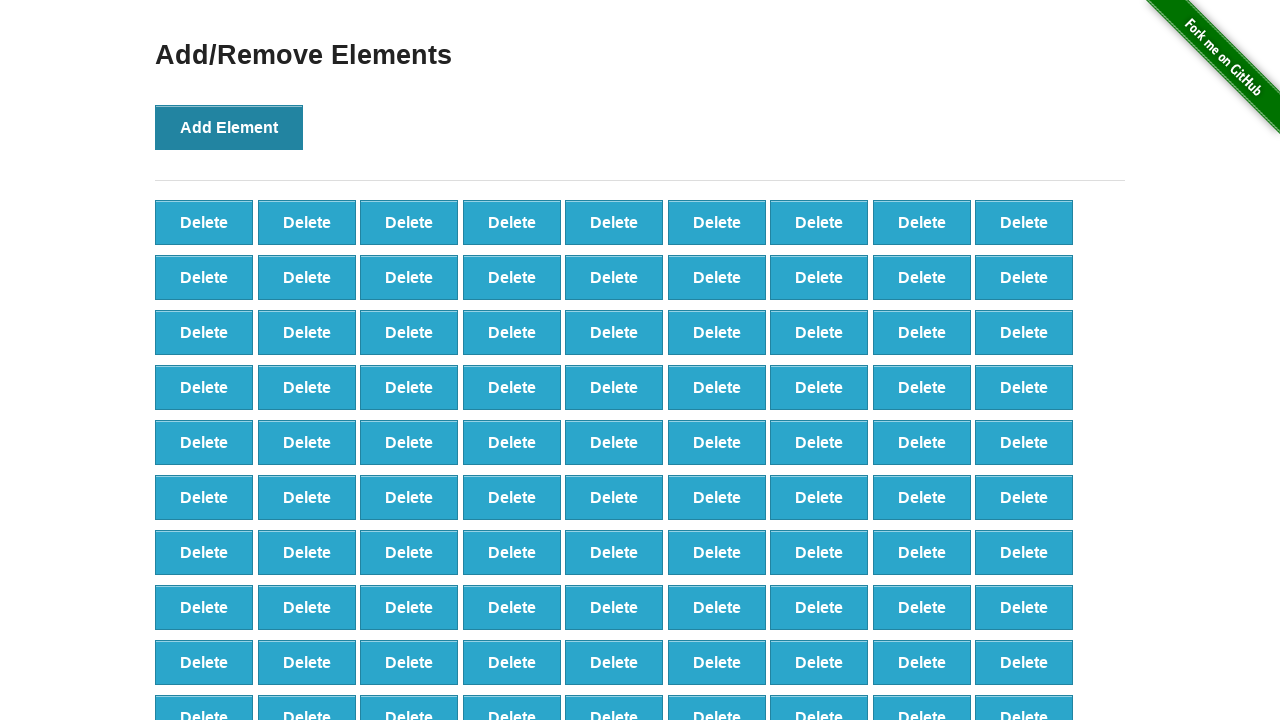

Verified 100 delete buttons exist
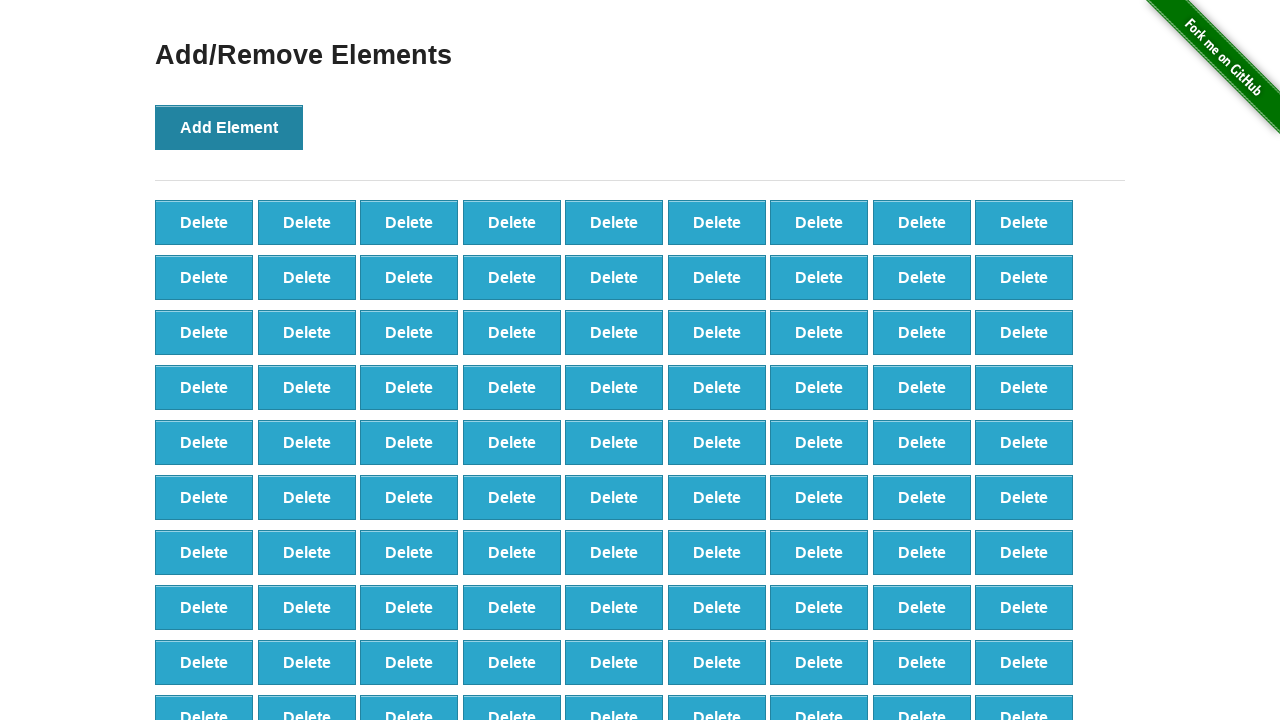

Clicked delete button (iteration 1/90) at (204, 222) on xpath=//*[@onclick='deleteElement()'] >> nth=0
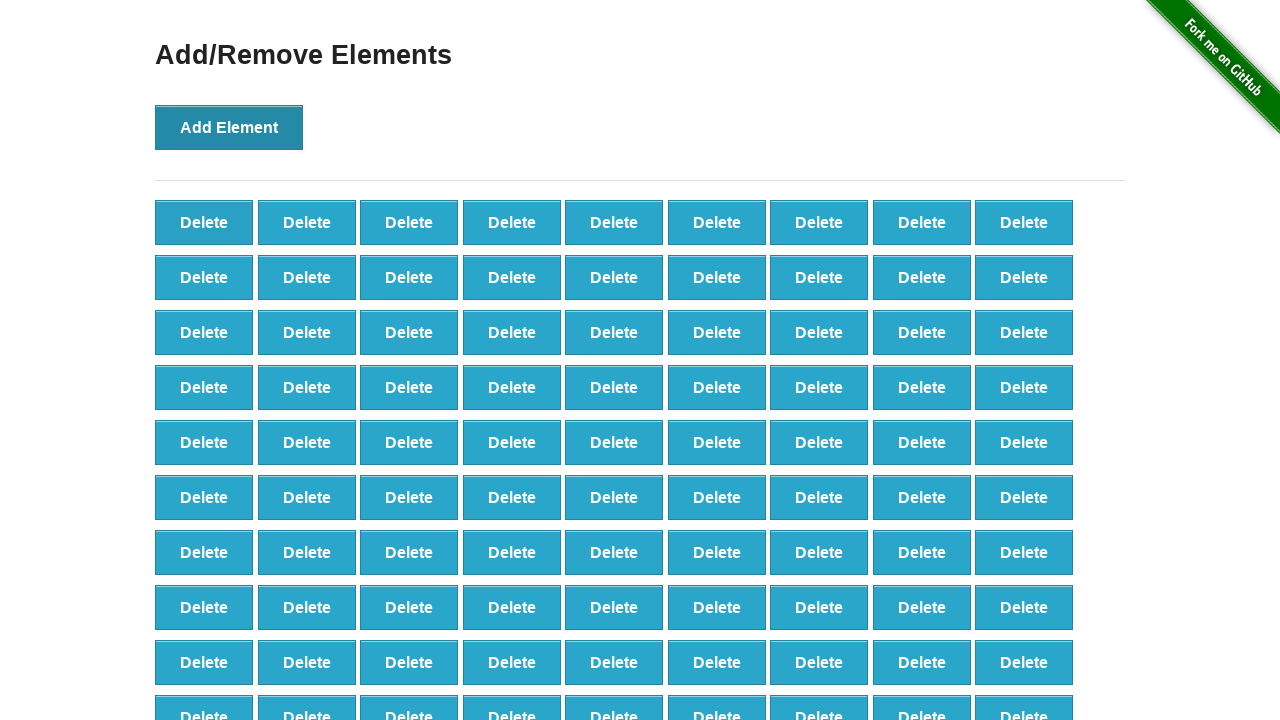

Clicked delete button (iteration 2/90) at (204, 222) on xpath=//*[@onclick='deleteElement()'] >> nth=0
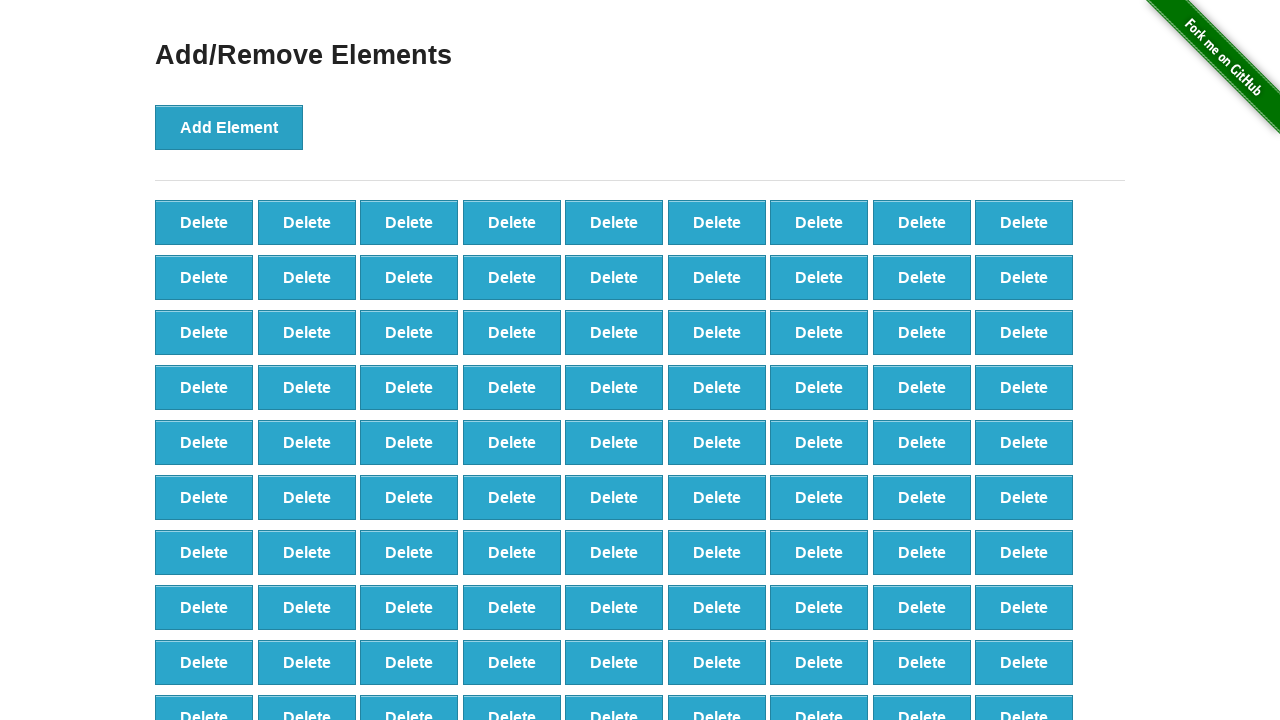

Clicked delete button (iteration 3/90) at (204, 222) on xpath=//*[@onclick='deleteElement()'] >> nth=0
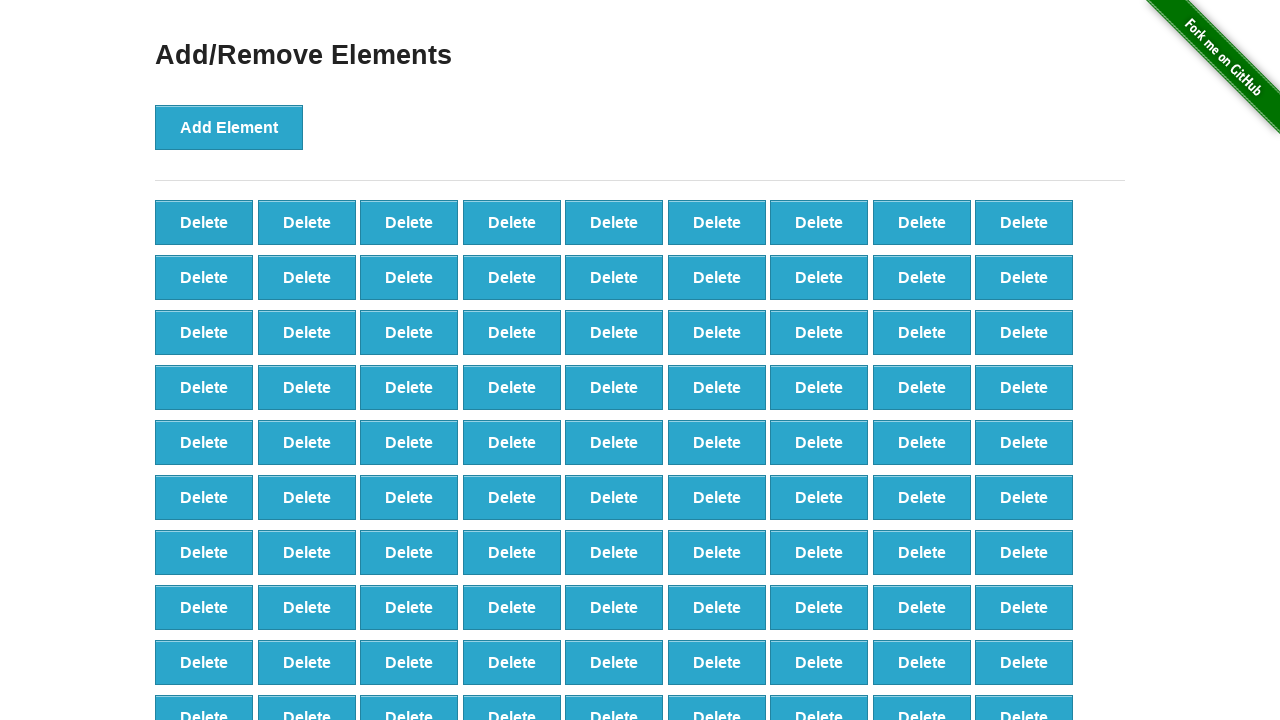

Clicked delete button (iteration 4/90) at (204, 222) on xpath=//*[@onclick='deleteElement()'] >> nth=0
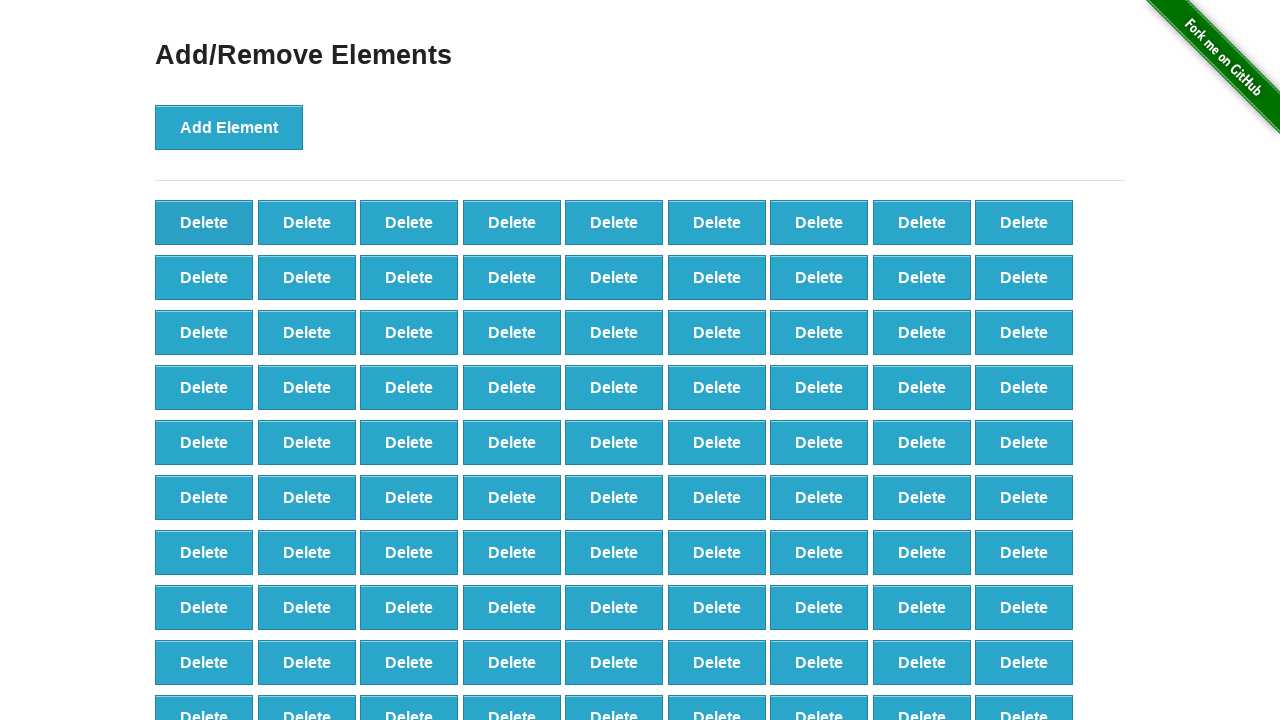

Clicked delete button (iteration 5/90) at (204, 222) on xpath=//*[@onclick='deleteElement()'] >> nth=0
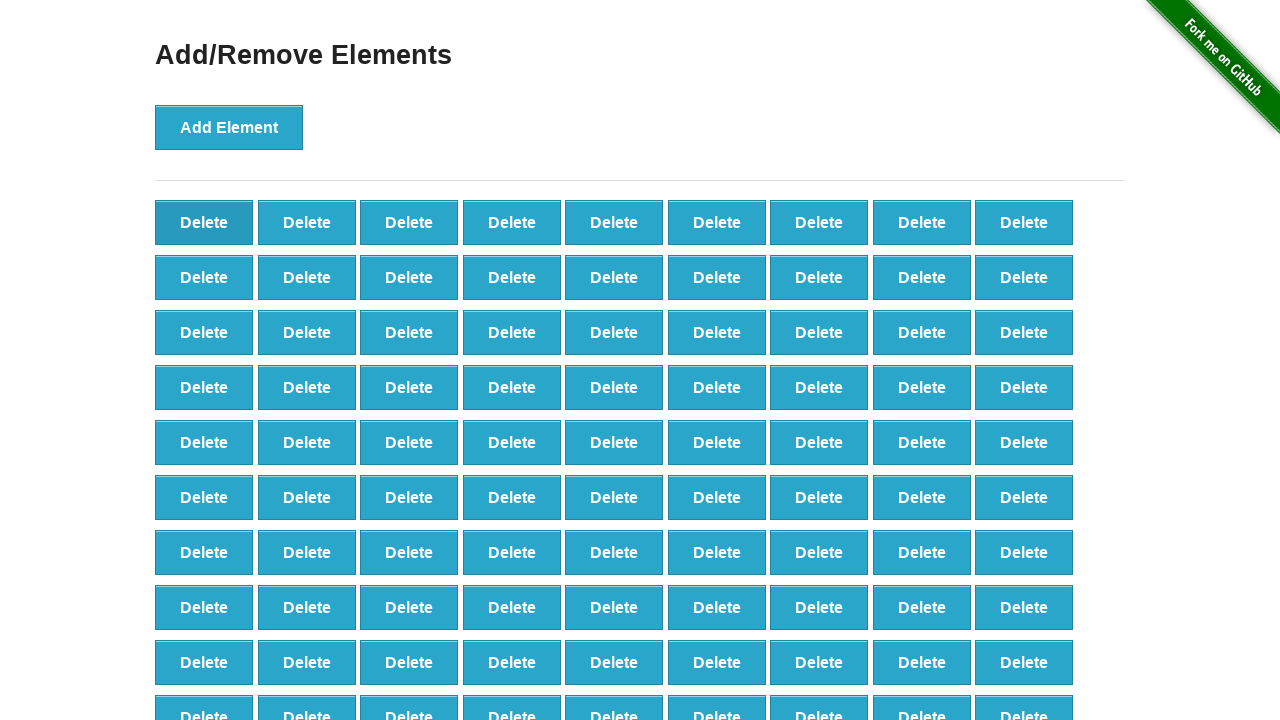

Clicked delete button (iteration 6/90) at (204, 222) on xpath=//*[@onclick='deleteElement()'] >> nth=0
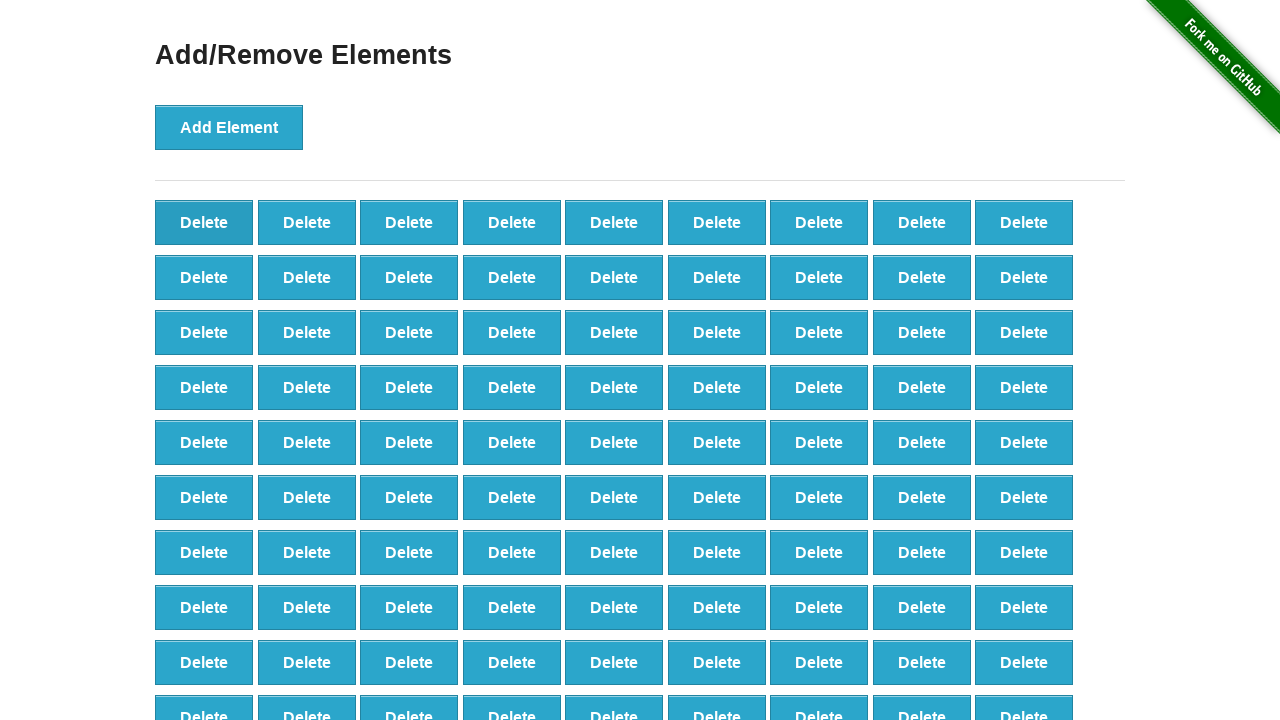

Clicked delete button (iteration 7/90) at (204, 222) on xpath=//*[@onclick='deleteElement()'] >> nth=0
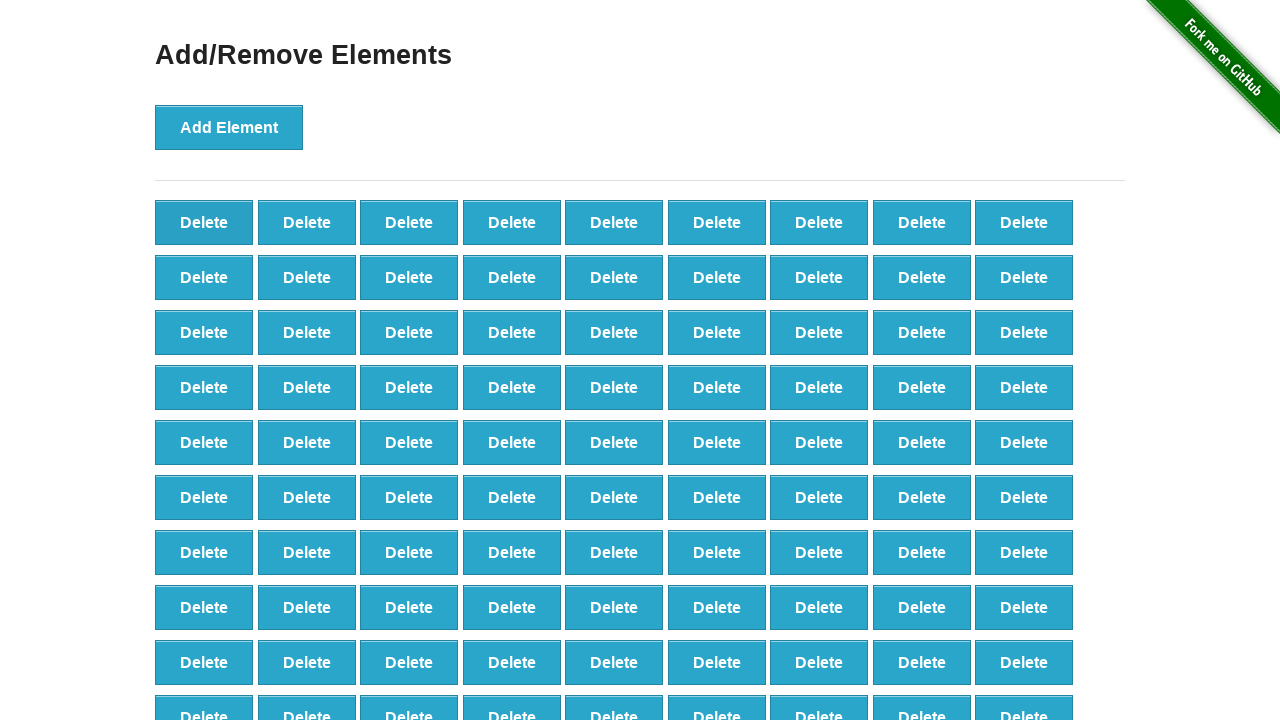

Clicked delete button (iteration 8/90) at (204, 222) on xpath=//*[@onclick='deleteElement()'] >> nth=0
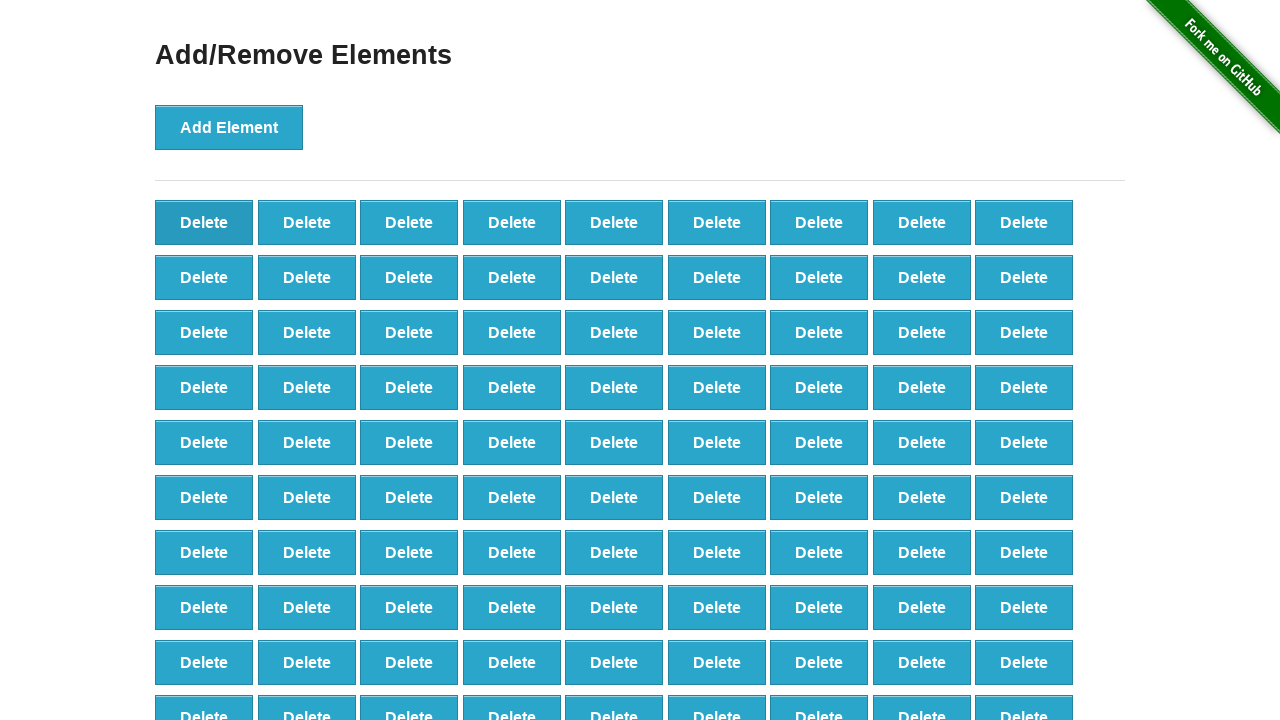

Clicked delete button (iteration 9/90) at (204, 222) on xpath=//*[@onclick='deleteElement()'] >> nth=0
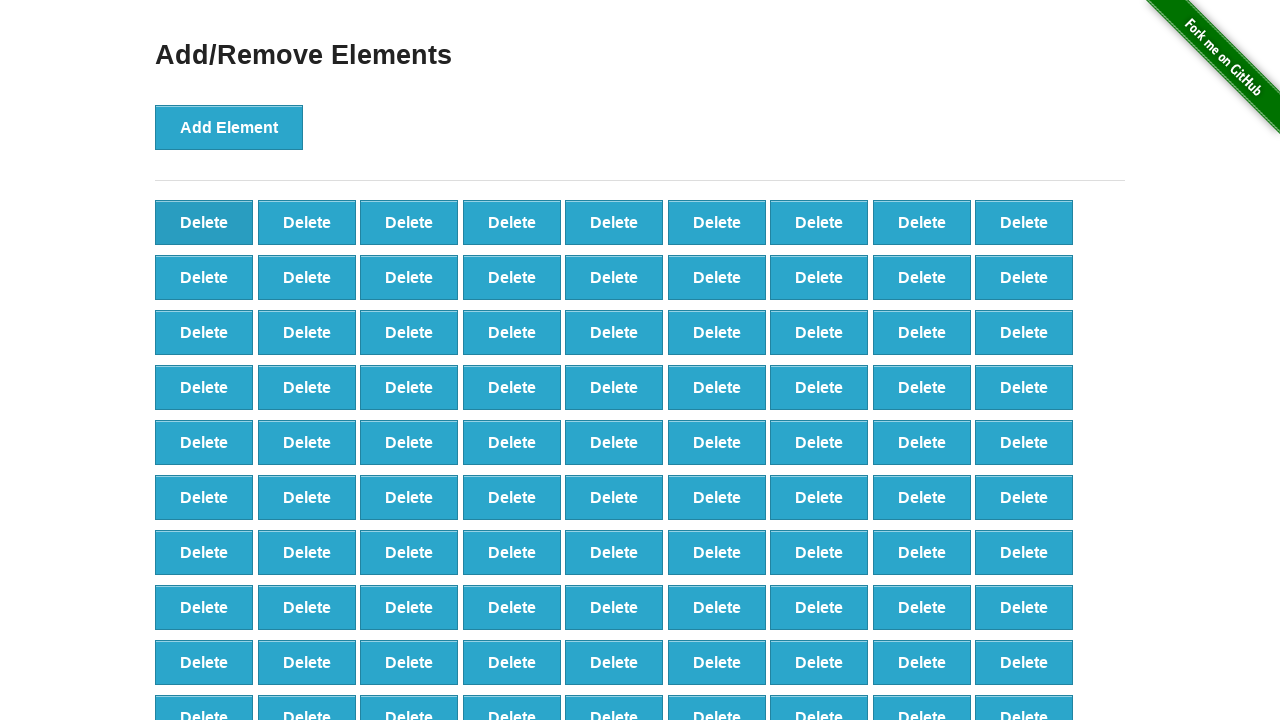

Clicked delete button (iteration 10/90) at (204, 222) on xpath=//*[@onclick='deleteElement()'] >> nth=0
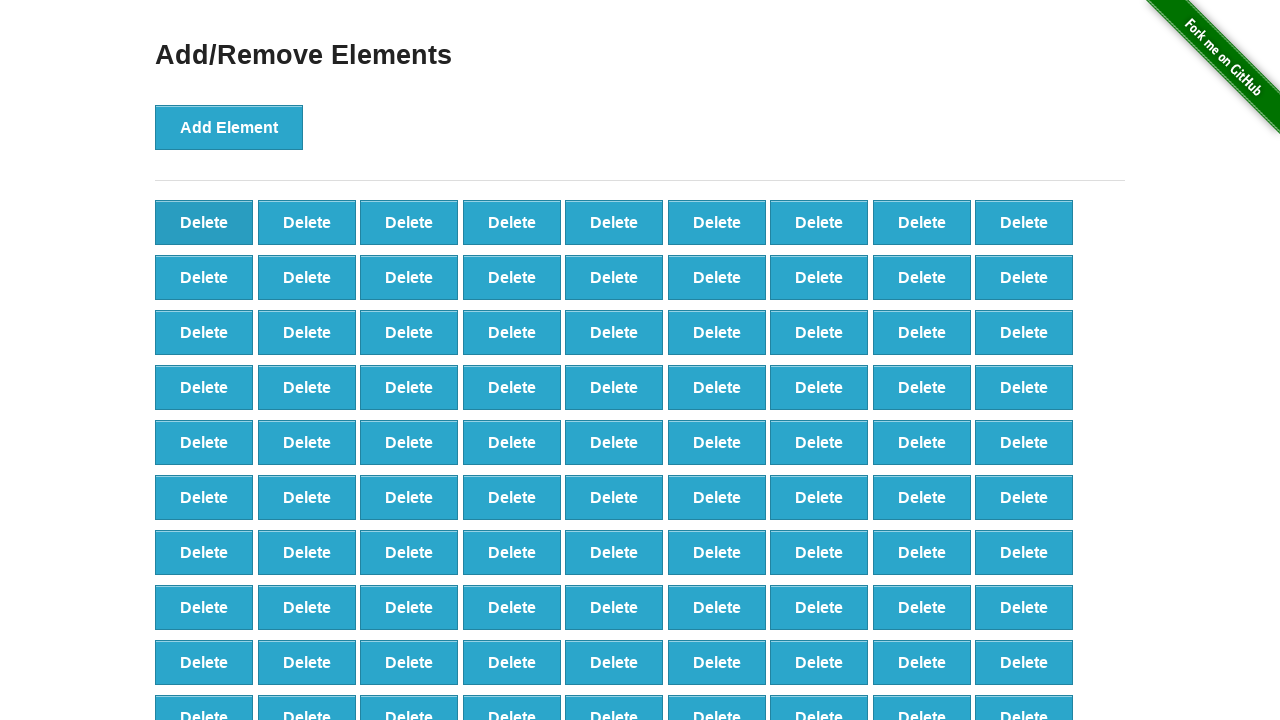

Clicked delete button (iteration 11/90) at (204, 222) on xpath=//*[@onclick='deleteElement()'] >> nth=0
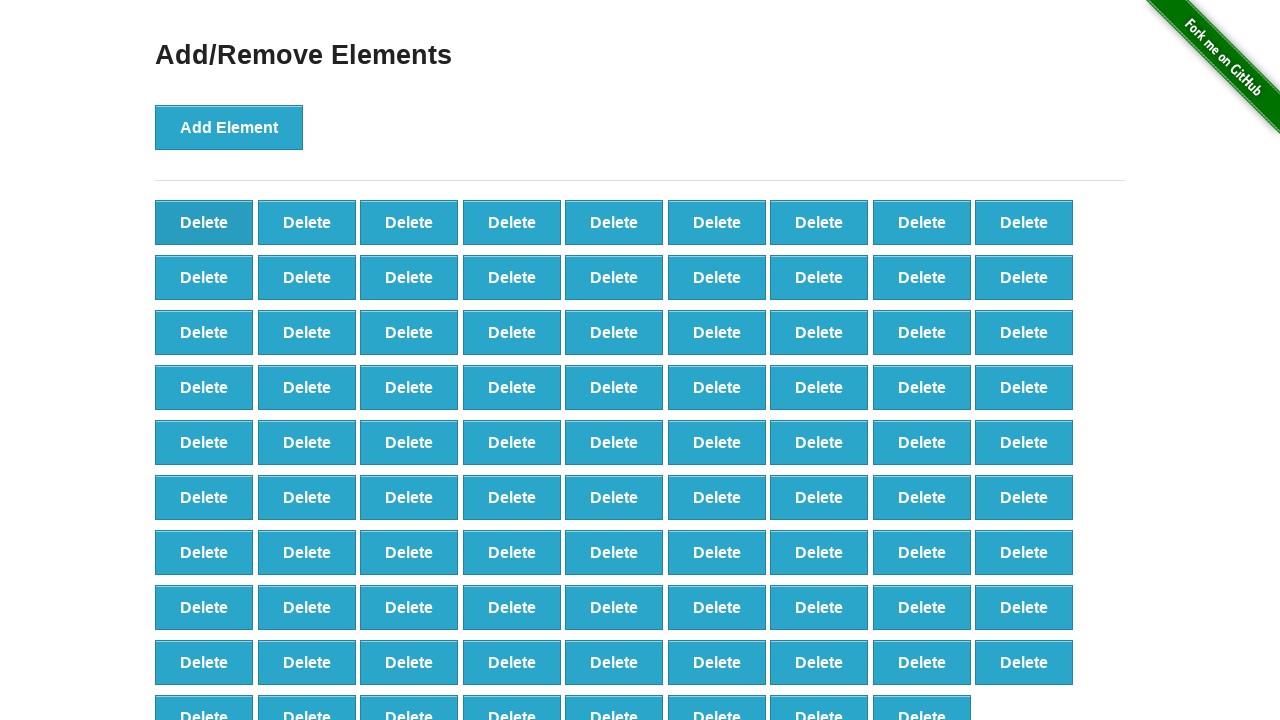

Clicked delete button (iteration 12/90) at (204, 222) on xpath=//*[@onclick='deleteElement()'] >> nth=0
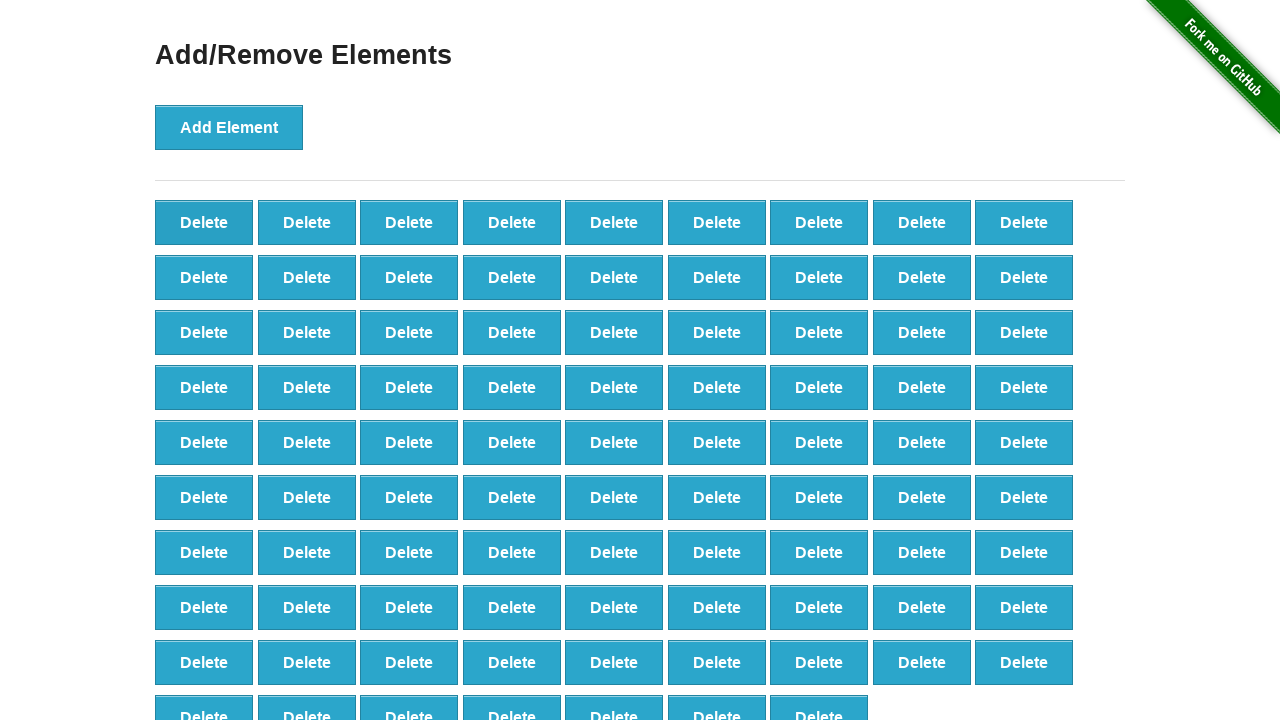

Clicked delete button (iteration 13/90) at (204, 222) on xpath=//*[@onclick='deleteElement()'] >> nth=0
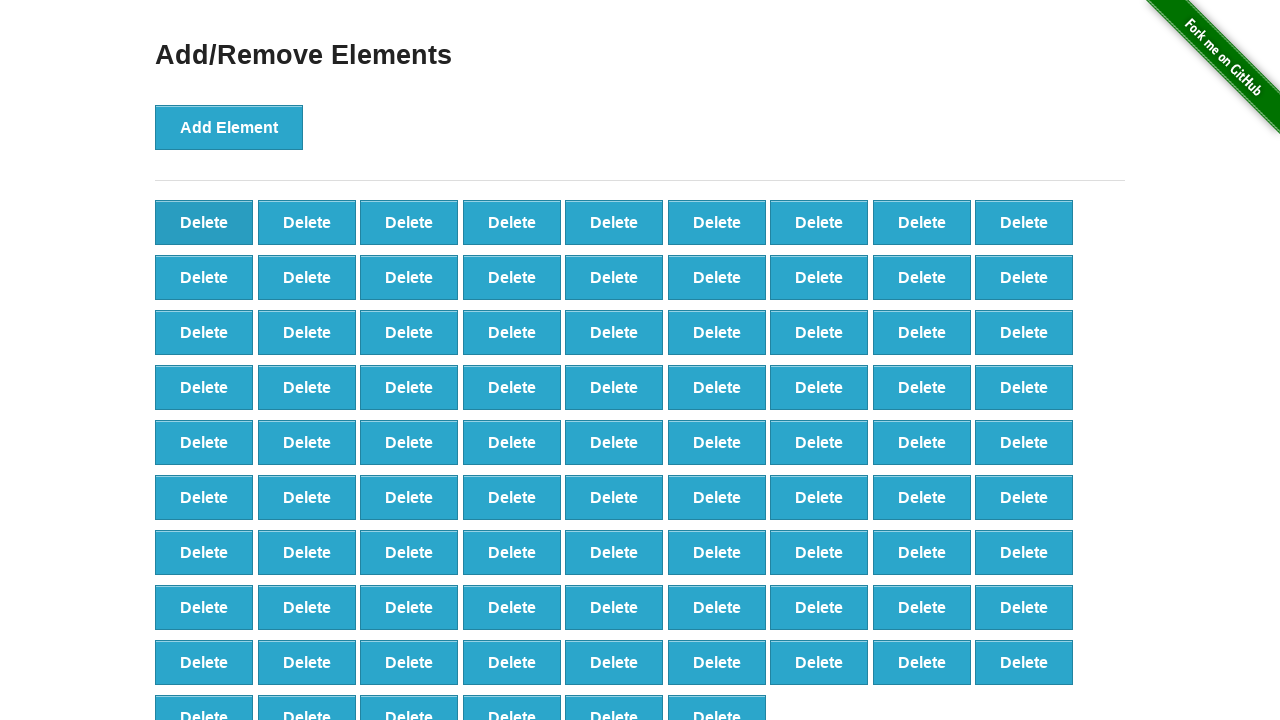

Clicked delete button (iteration 14/90) at (204, 222) on xpath=//*[@onclick='deleteElement()'] >> nth=0
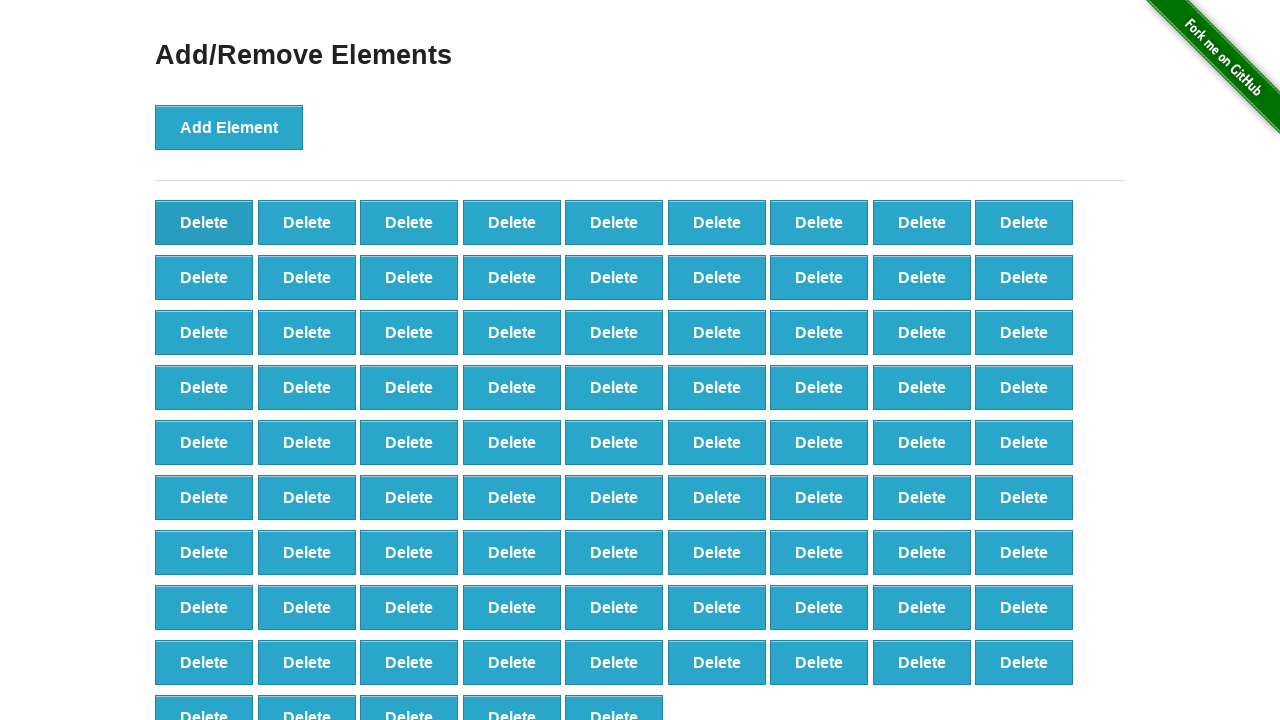

Clicked delete button (iteration 15/90) at (204, 222) on xpath=//*[@onclick='deleteElement()'] >> nth=0
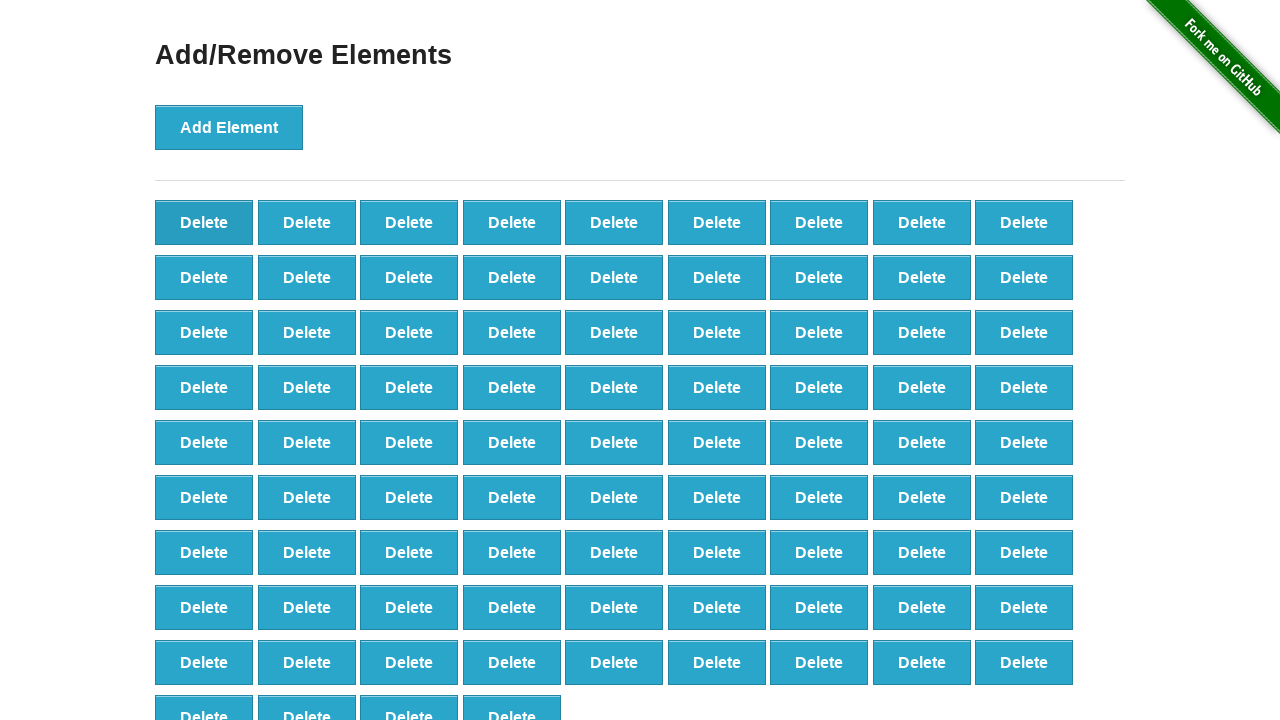

Clicked delete button (iteration 16/90) at (204, 222) on xpath=//*[@onclick='deleteElement()'] >> nth=0
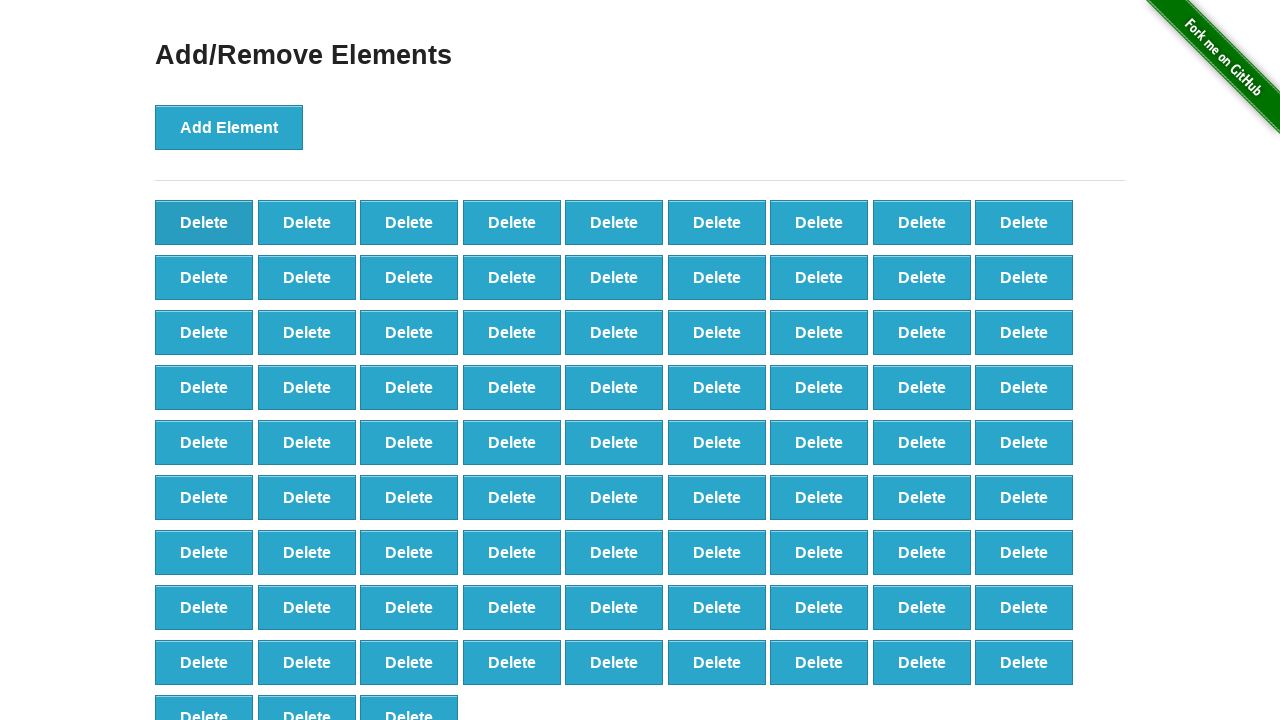

Clicked delete button (iteration 17/90) at (204, 222) on xpath=//*[@onclick='deleteElement()'] >> nth=0
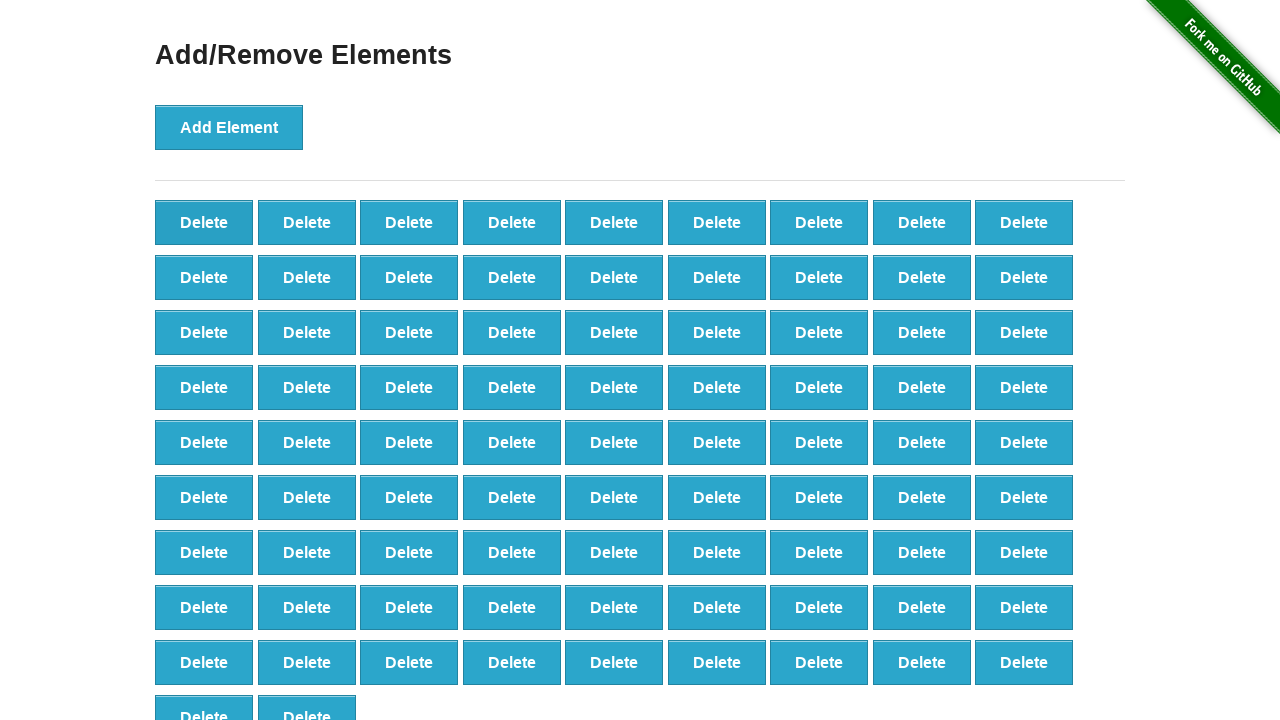

Clicked delete button (iteration 18/90) at (204, 222) on xpath=//*[@onclick='deleteElement()'] >> nth=0
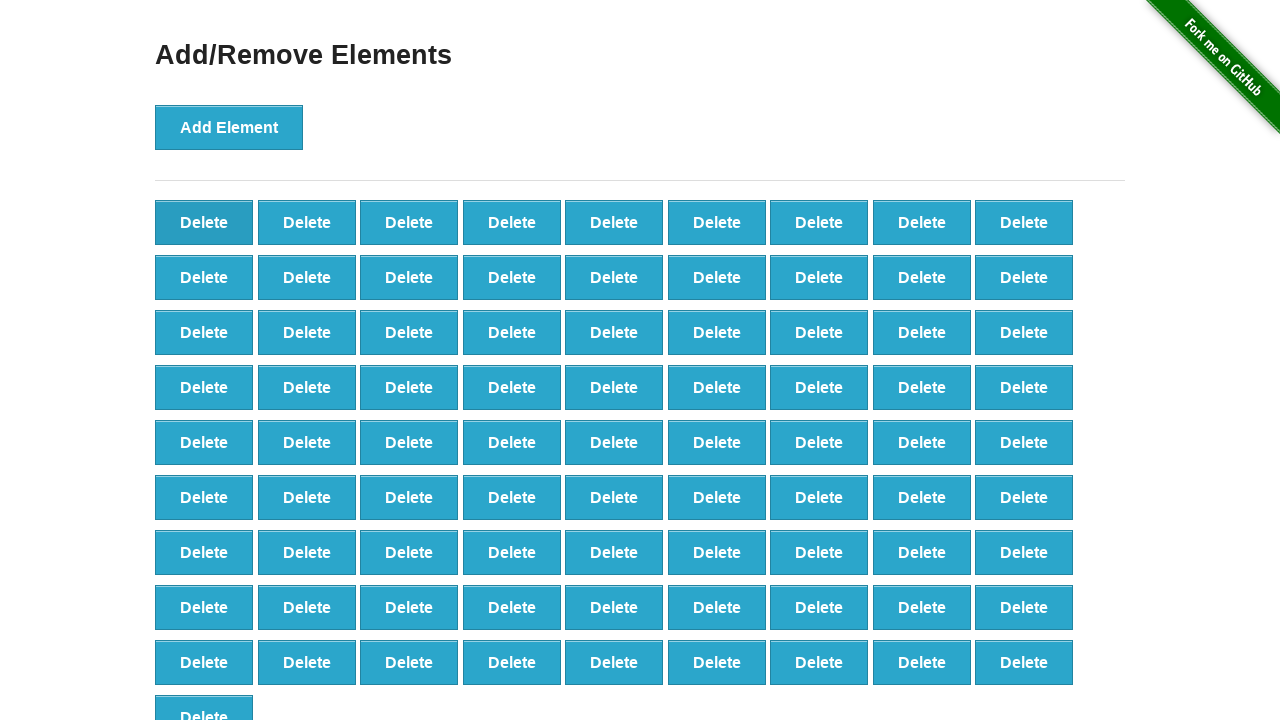

Clicked delete button (iteration 19/90) at (204, 222) on xpath=//*[@onclick='deleteElement()'] >> nth=0
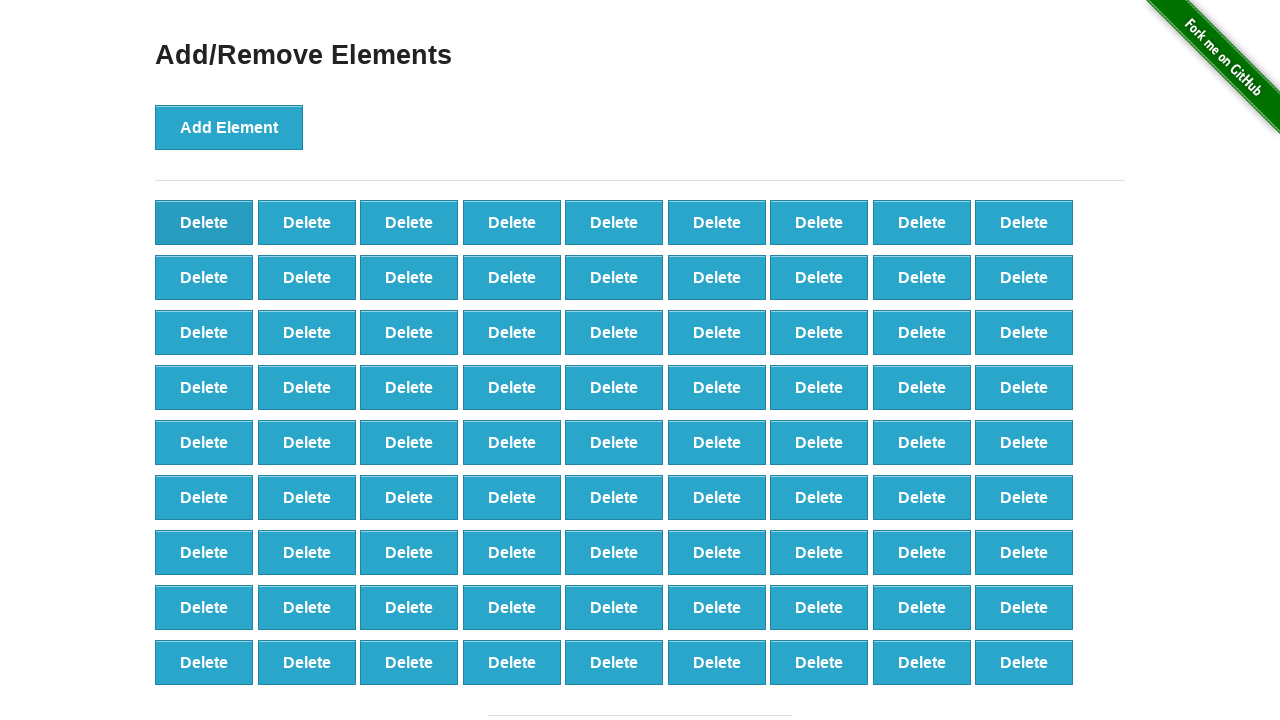

Clicked delete button (iteration 20/90) at (204, 222) on xpath=//*[@onclick='deleteElement()'] >> nth=0
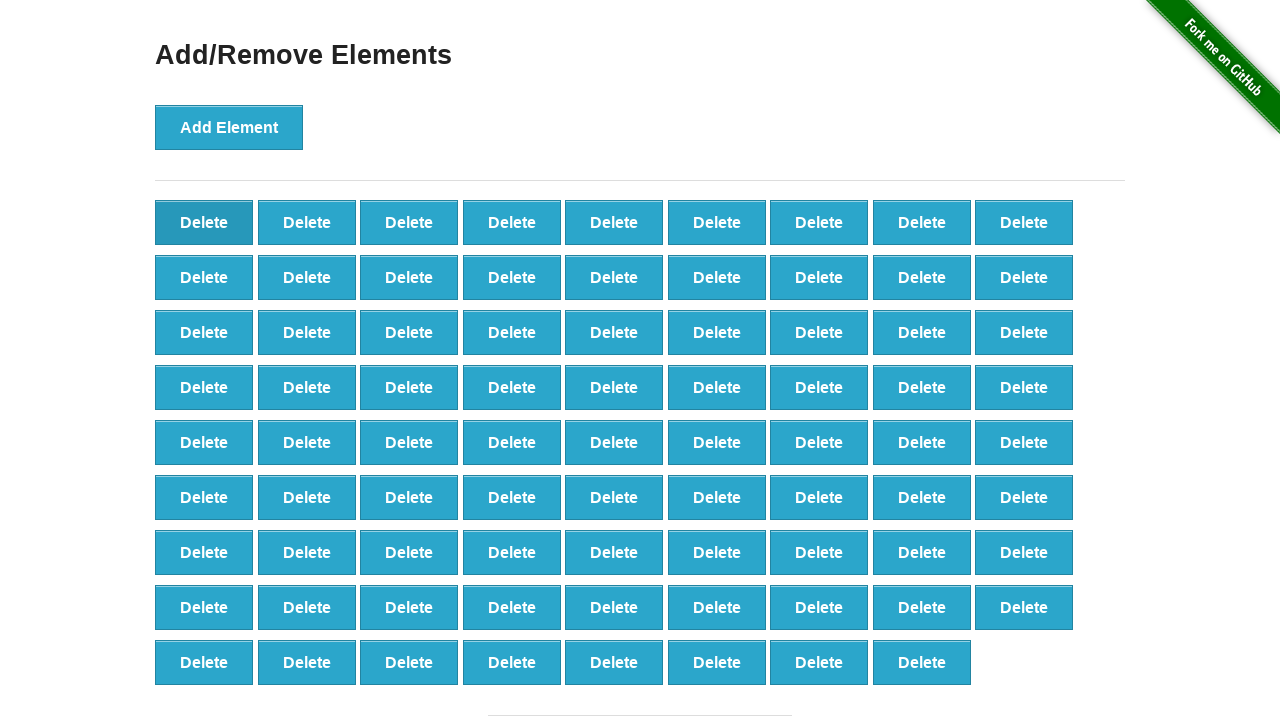

Clicked delete button (iteration 21/90) at (204, 222) on xpath=//*[@onclick='deleteElement()'] >> nth=0
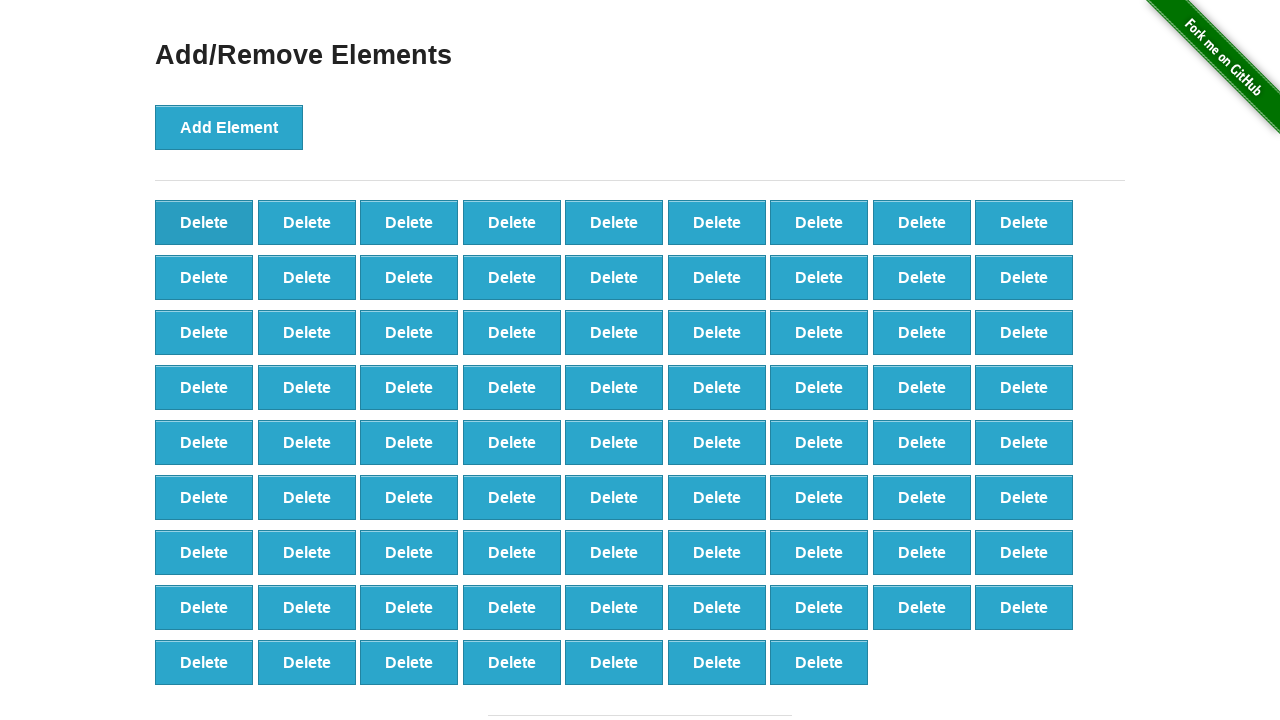

Clicked delete button (iteration 22/90) at (204, 222) on xpath=//*[@onclick='deleteElement()'] >> nth=0
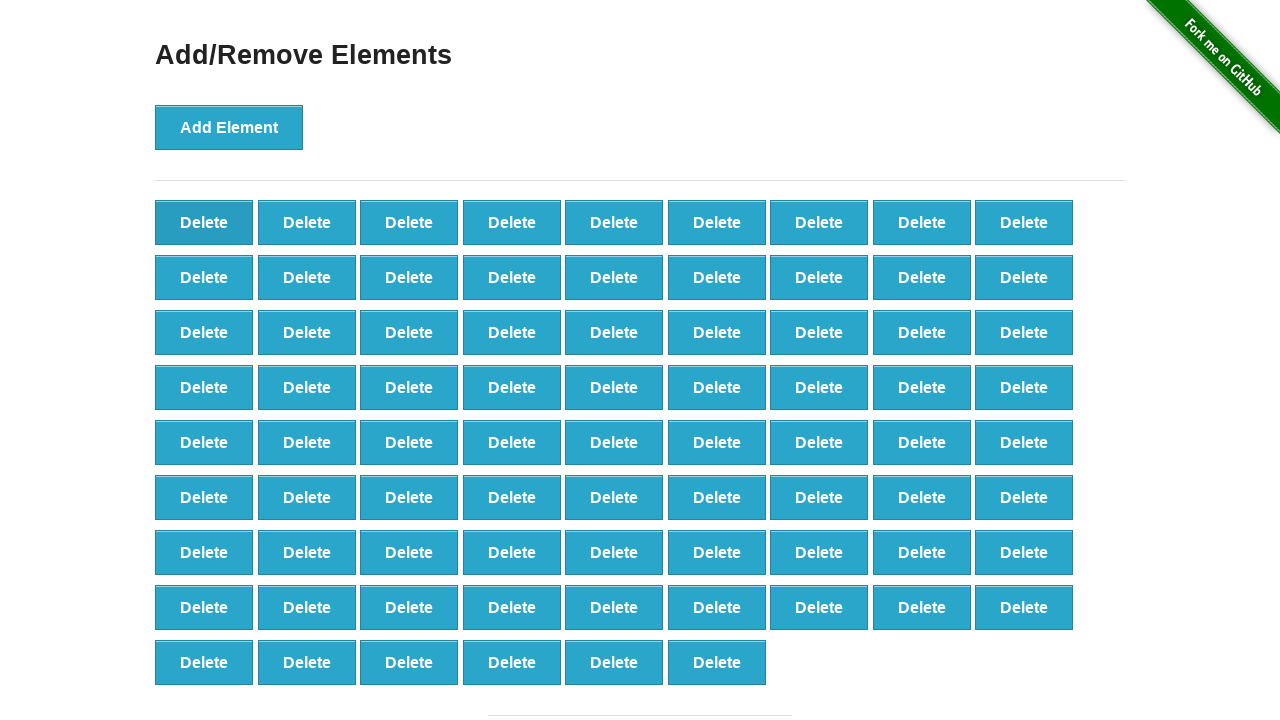

Clicked delete button (iteration 23/90) at (204, 222) on xpath=//*[@onclick='deleteElement()'] >> nth=0
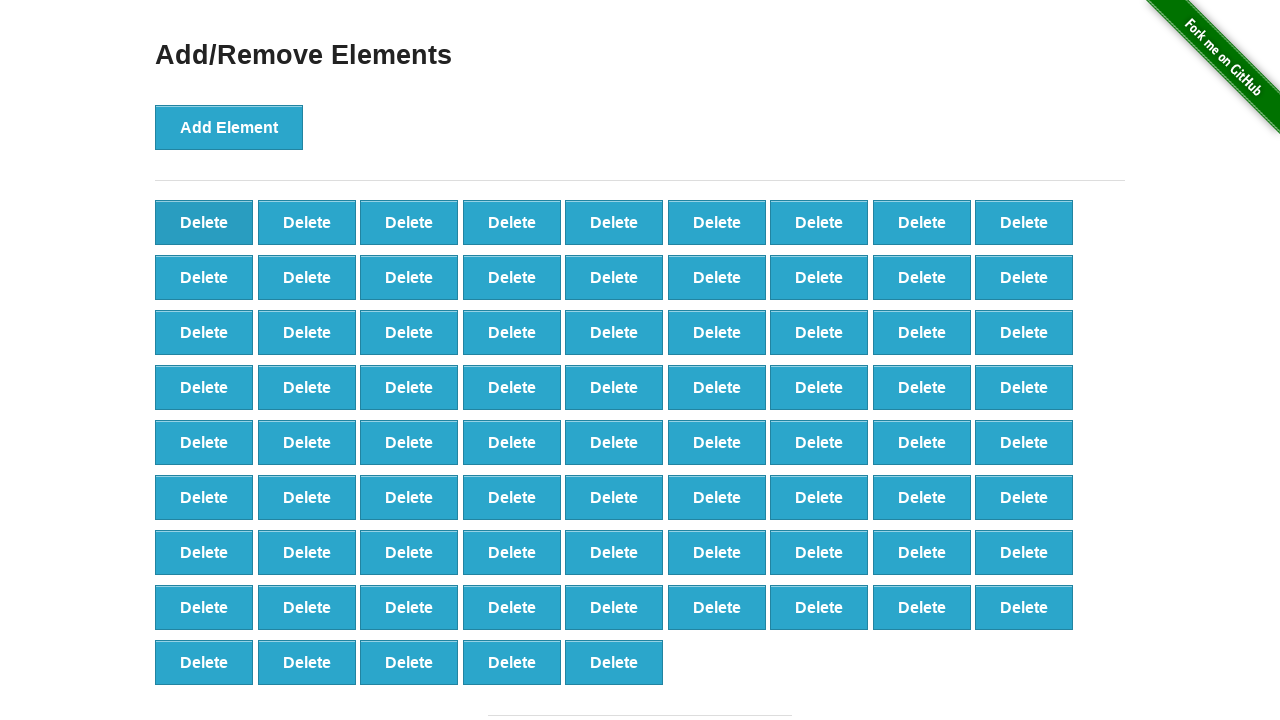

Clicked delete button (iteration 24/90) at (204, 222) on xpath=//*[@onclick='deleteElement()'] >> nth=0
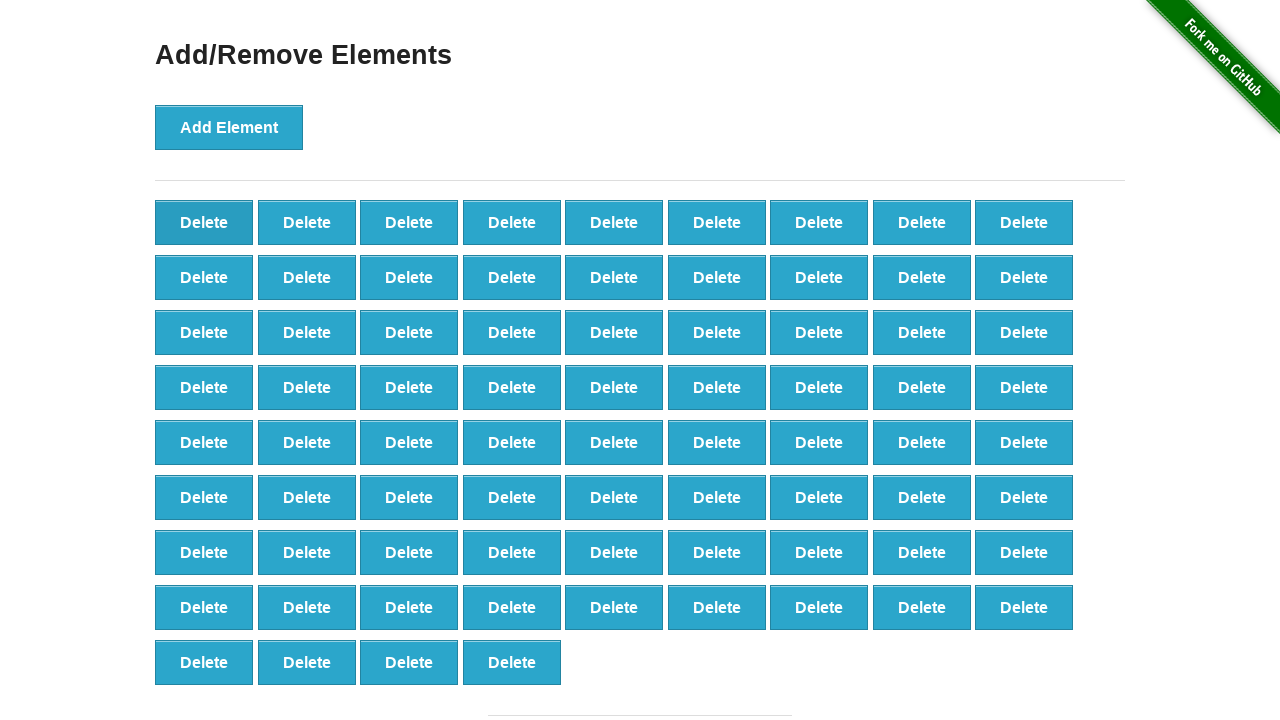

Clicked delete button (iteration 25/90) at (204, 222) on xpath=//*[@onclick='deleteElement()'] >> nth=0
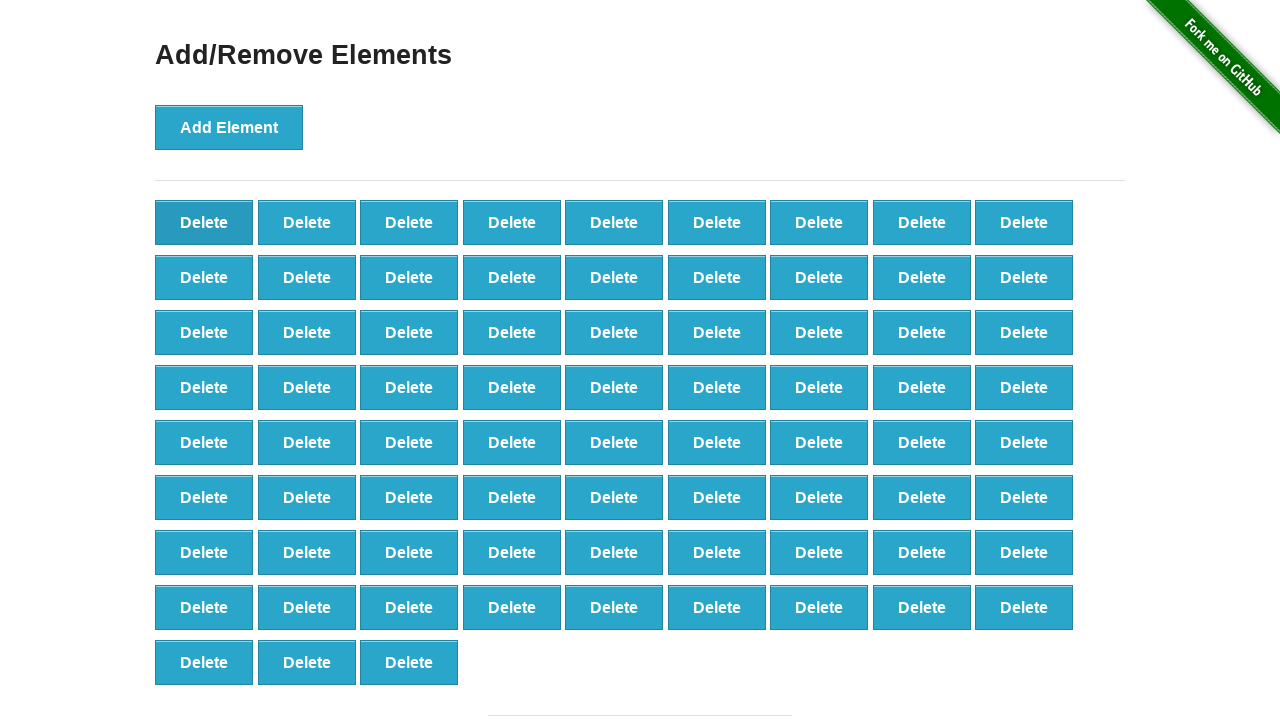

Clicked delete button (iteration 26/90) at (204, 222) on xpath=//*[@onclick='deleteElement()'] >> nth=0
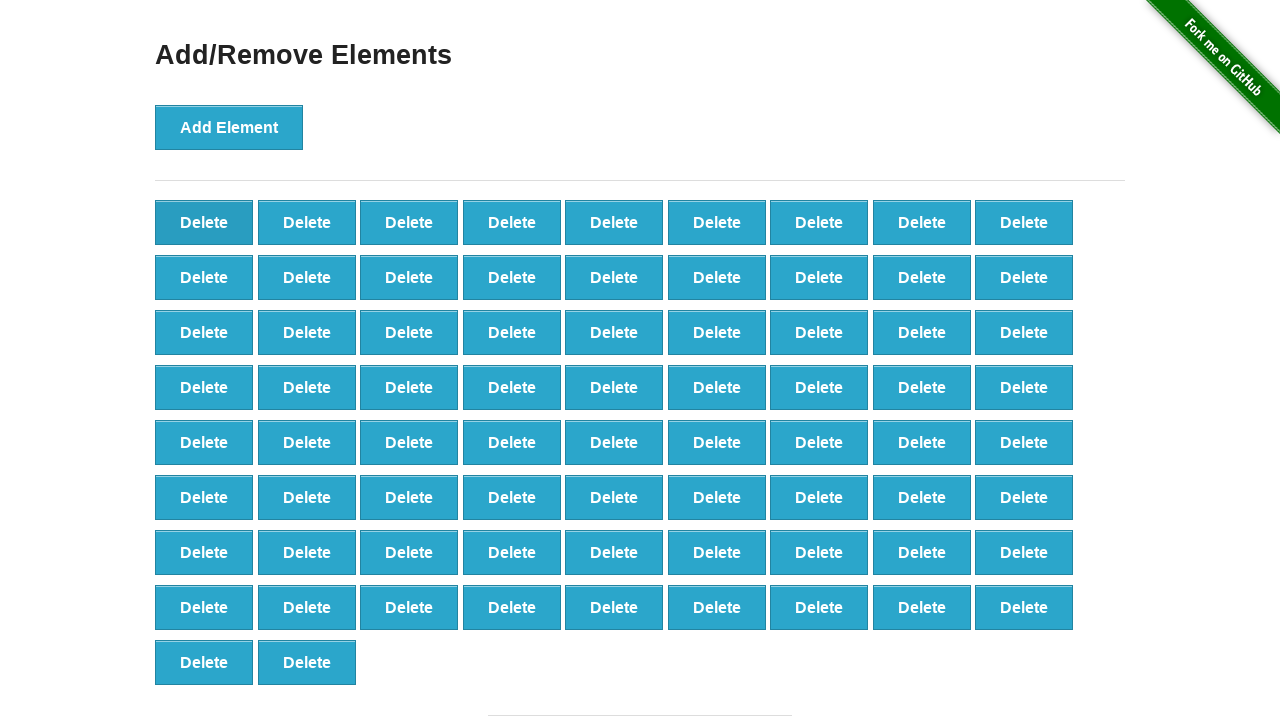

Clicked delete button (iteration 27/90) at (204, 222) on xpath=//*[@onclick='deleteElement()'] >> nth=0
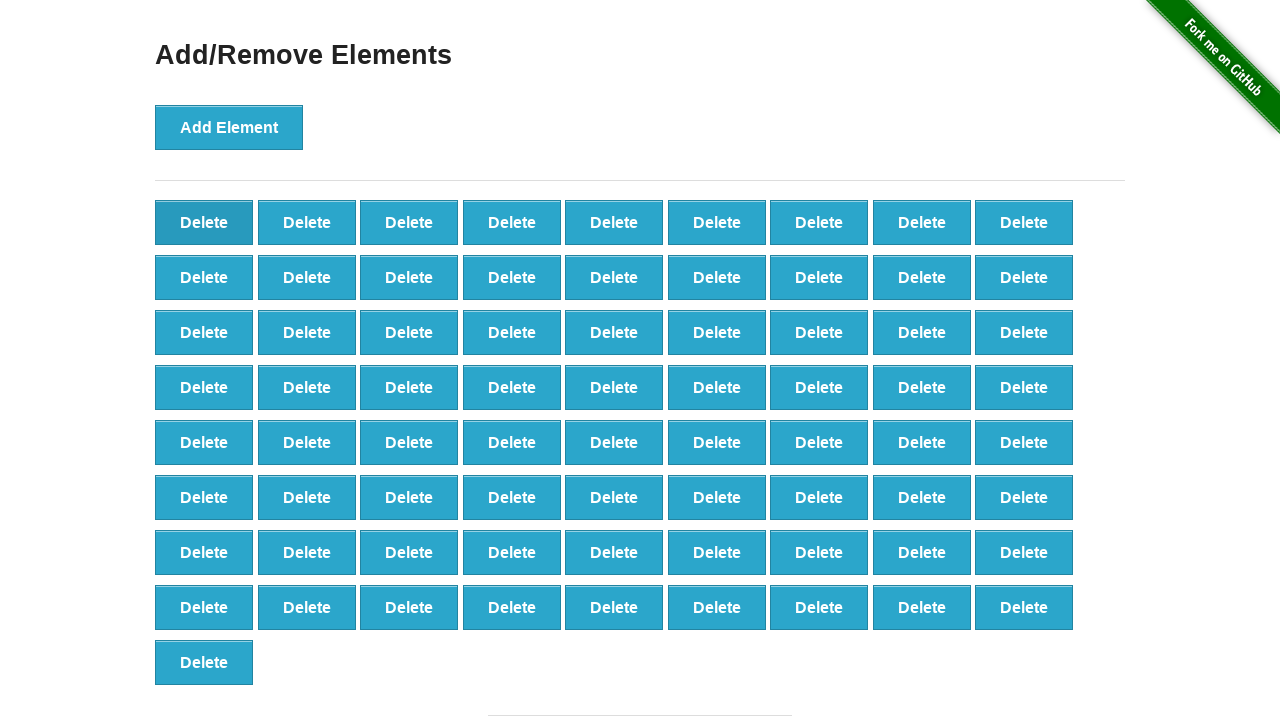

Clicked delete button (iteration 28/90) at (204, 222) on xpath=//*[@onclick='deleteElement()'] >> nth=0
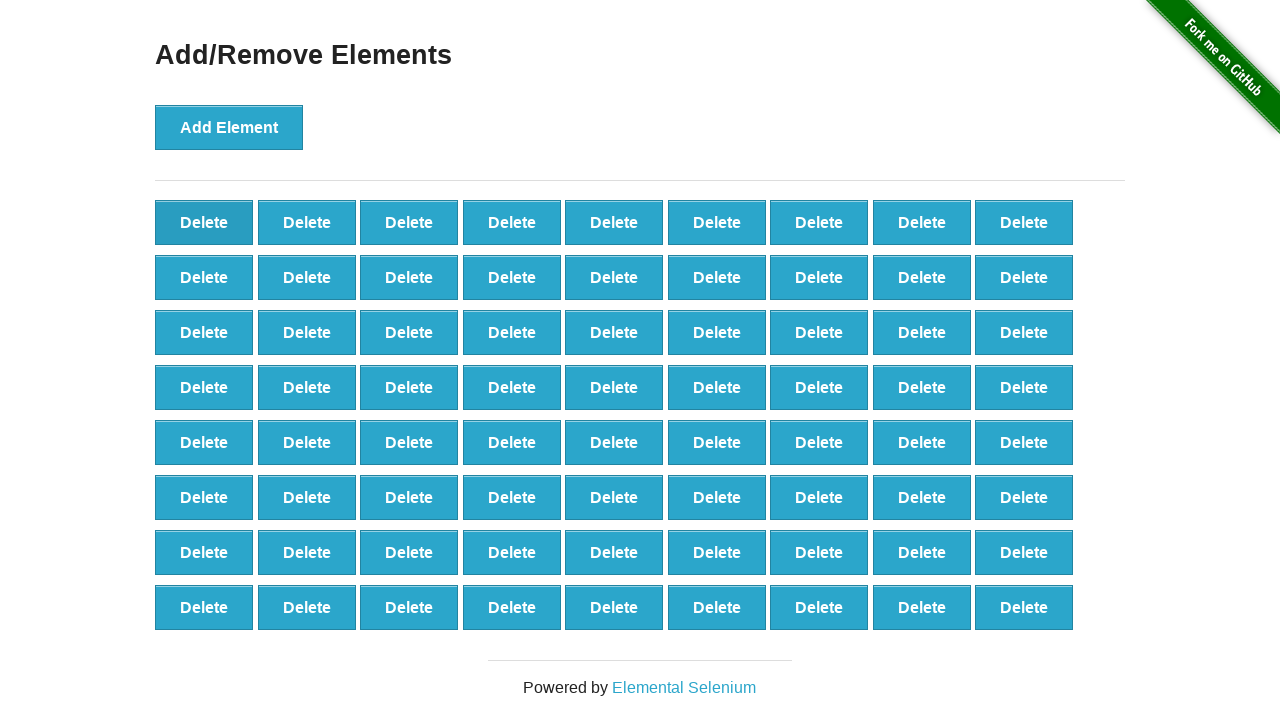

Clicked delete button (iteration 29/90) at (204, 222) on xpath=//*[@onclick='deleteElement()'] >> nth=0
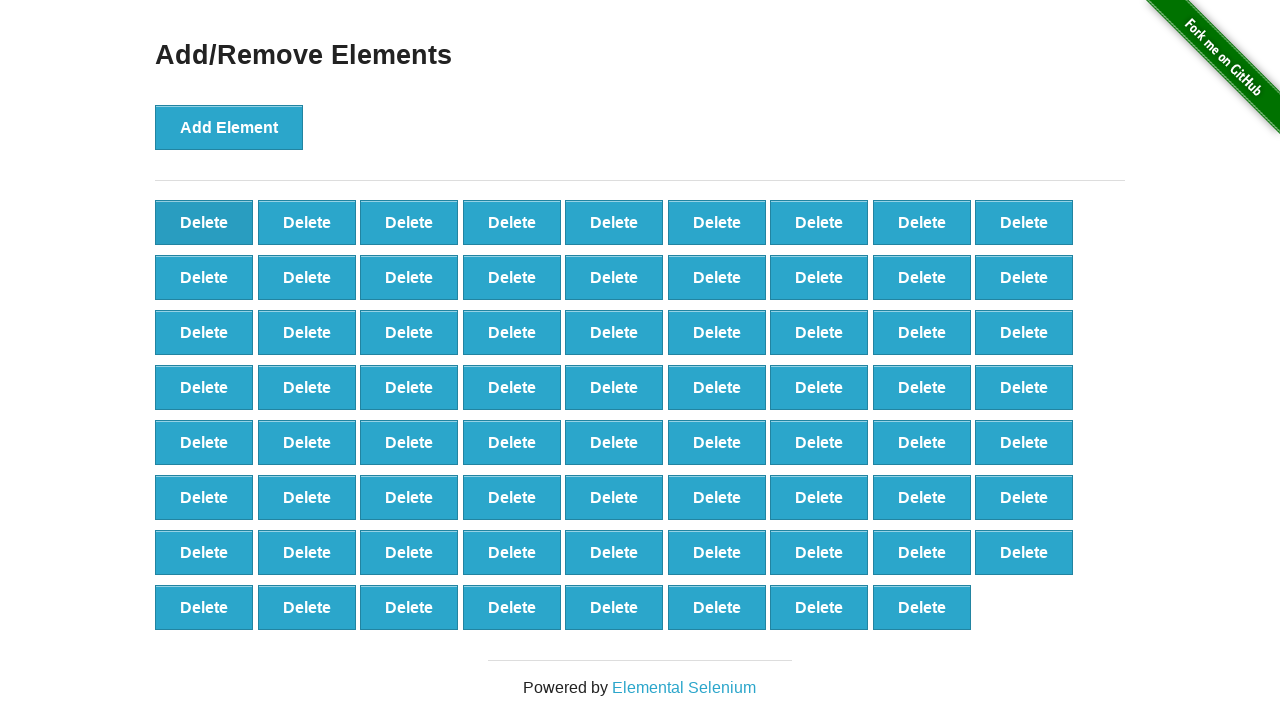

Clicked delete button (iteration 30/90) at (204, 222) on xpath=//*[@onclick='deleteElement()'] >> nth=0
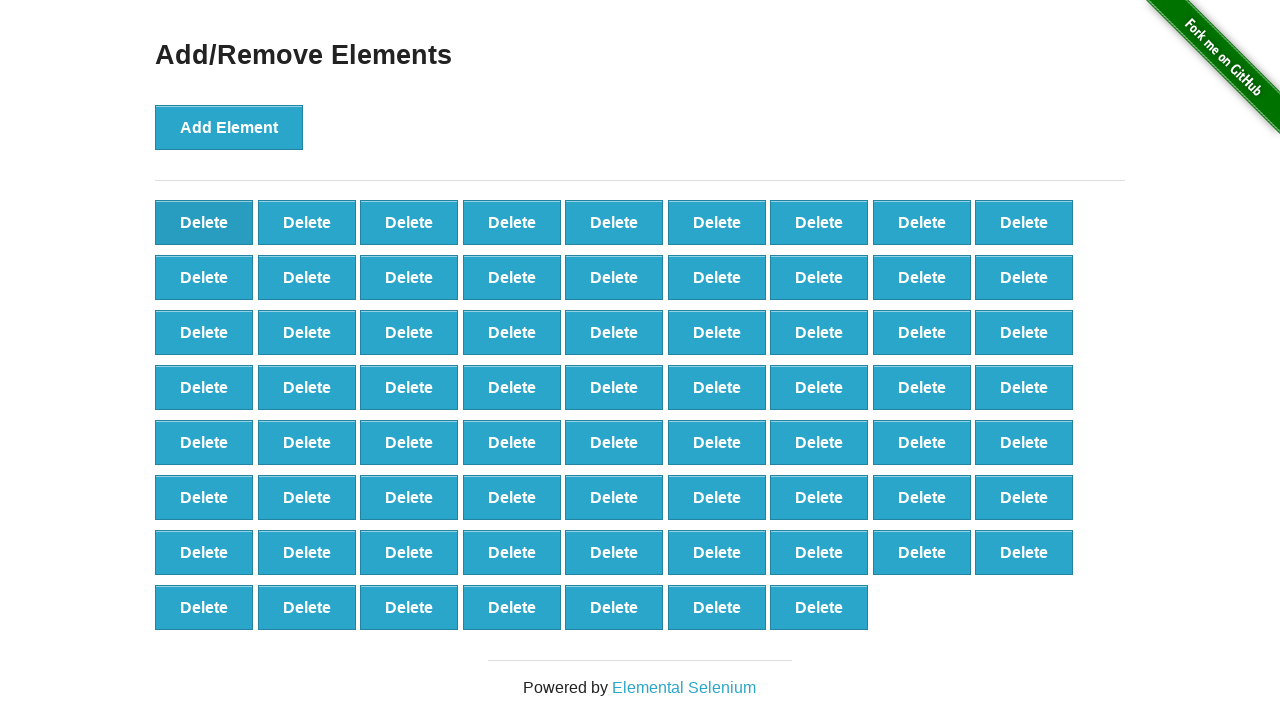

Clicked delete button (iteration 31/90) at (204, 222) on xpath=//*[@onclick='deleteElement()'] >> nth=0
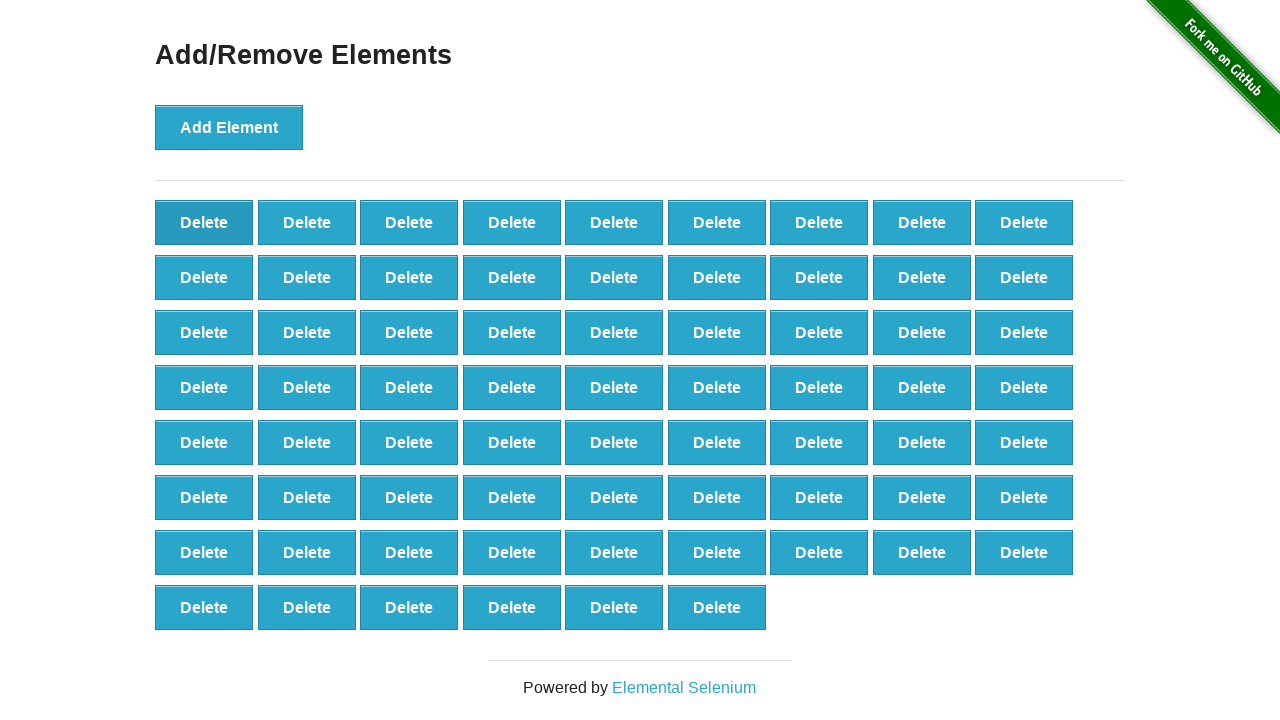

Clicked delete button (iteration 32/90) at (204, 222) on xpath=//*[@onclick='deleteElement()'] >> nth=0
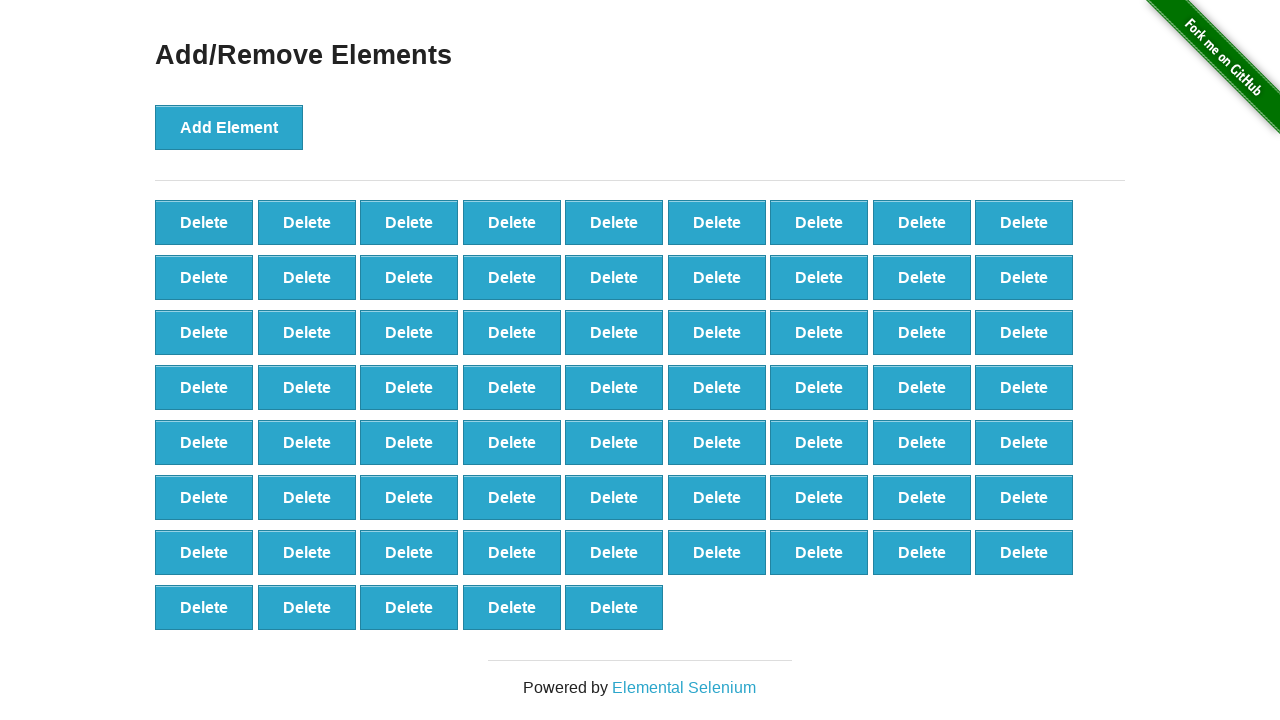

Clicked delete button (iteration 33/90) at (204, 222) on xpath=//*[@onclick='deleteElement()'] >> nth=0
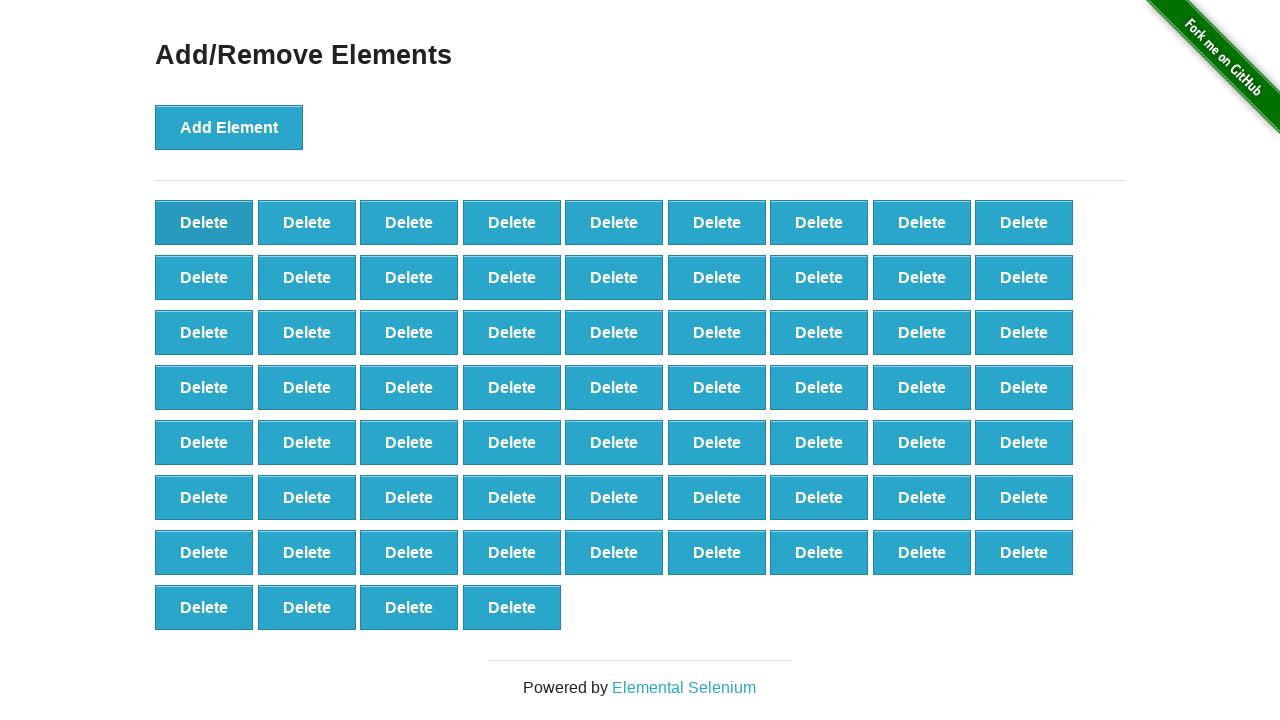

Clicked delete button (iteration 34/90) at (204, 222) on xpath=//*[@onclick='deleteElement()'] >> nth=0
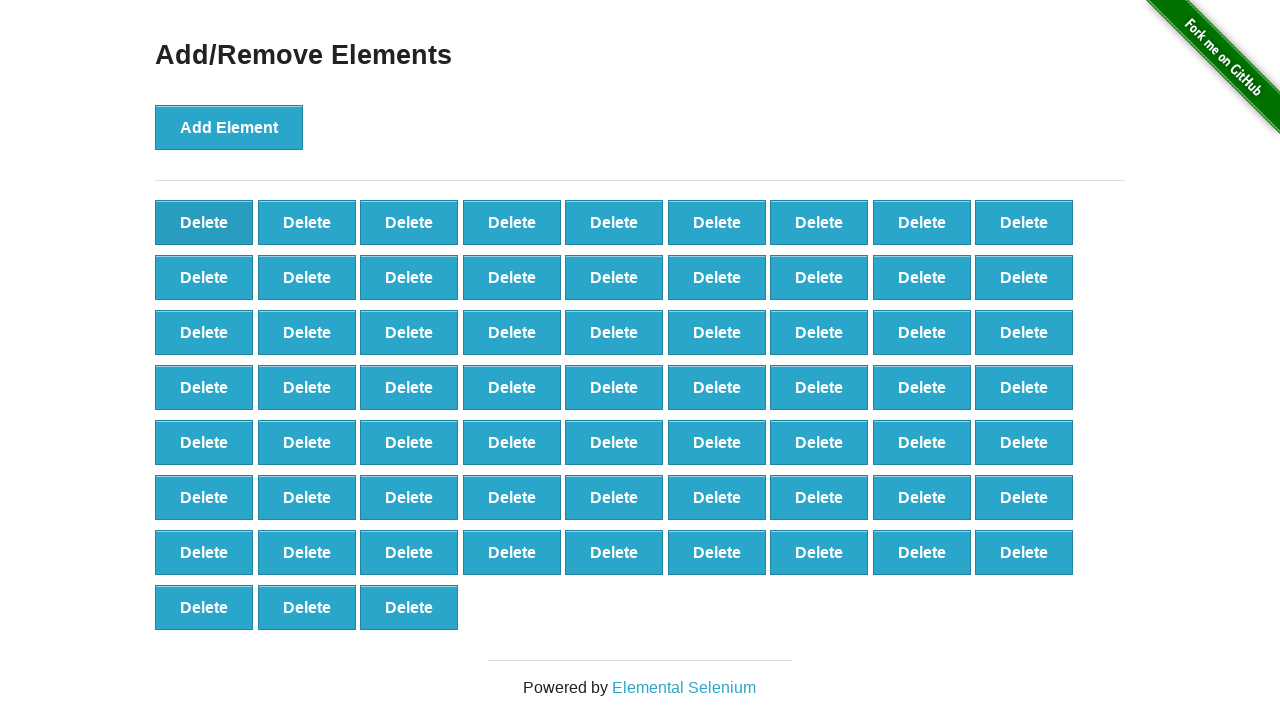

Clicked delete button (iteration 35/90) at (204, 222) on xpath=//*[@onclick='deleteElement()'] >> nth=0
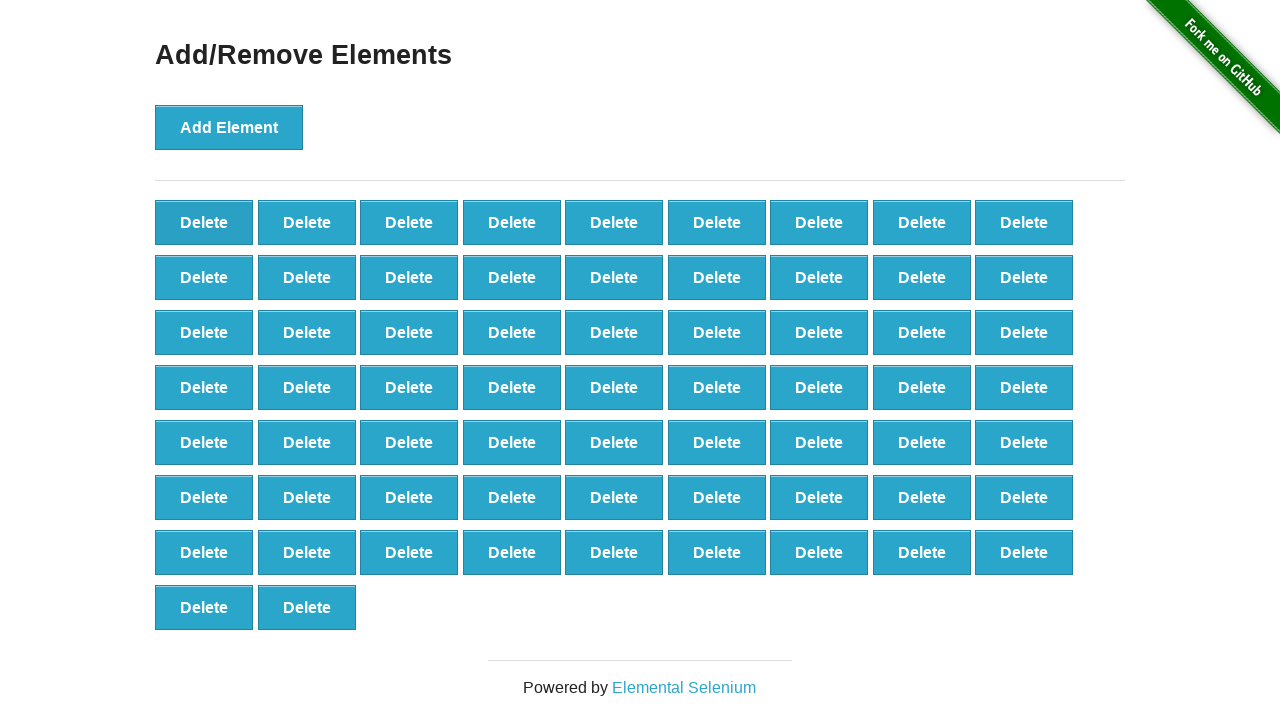

Clicked delete button (iteration 36/90) at (204, 222) on xpath=//*[@onclick='deleteElement()'] >> nth=0
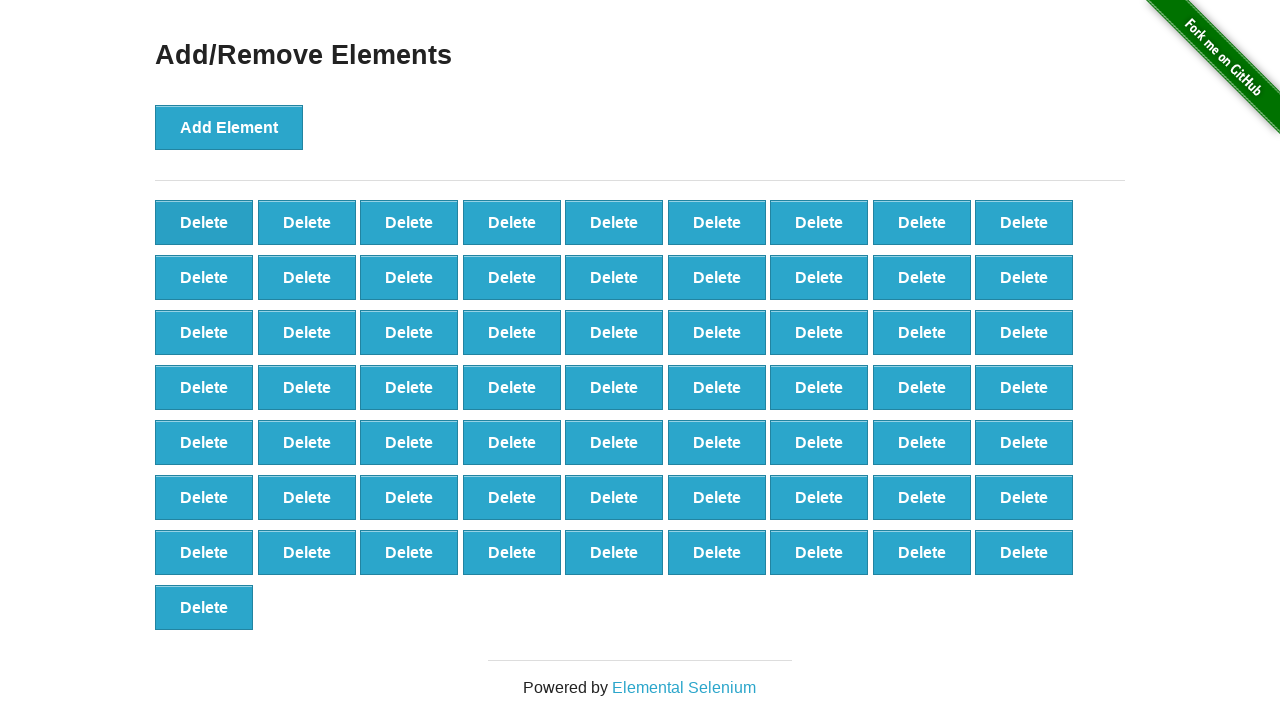

Clicked delete button (iteration 37/90) at (204, 222) on xpath=//*[@onclick='deleteElement()'] >> nth=0
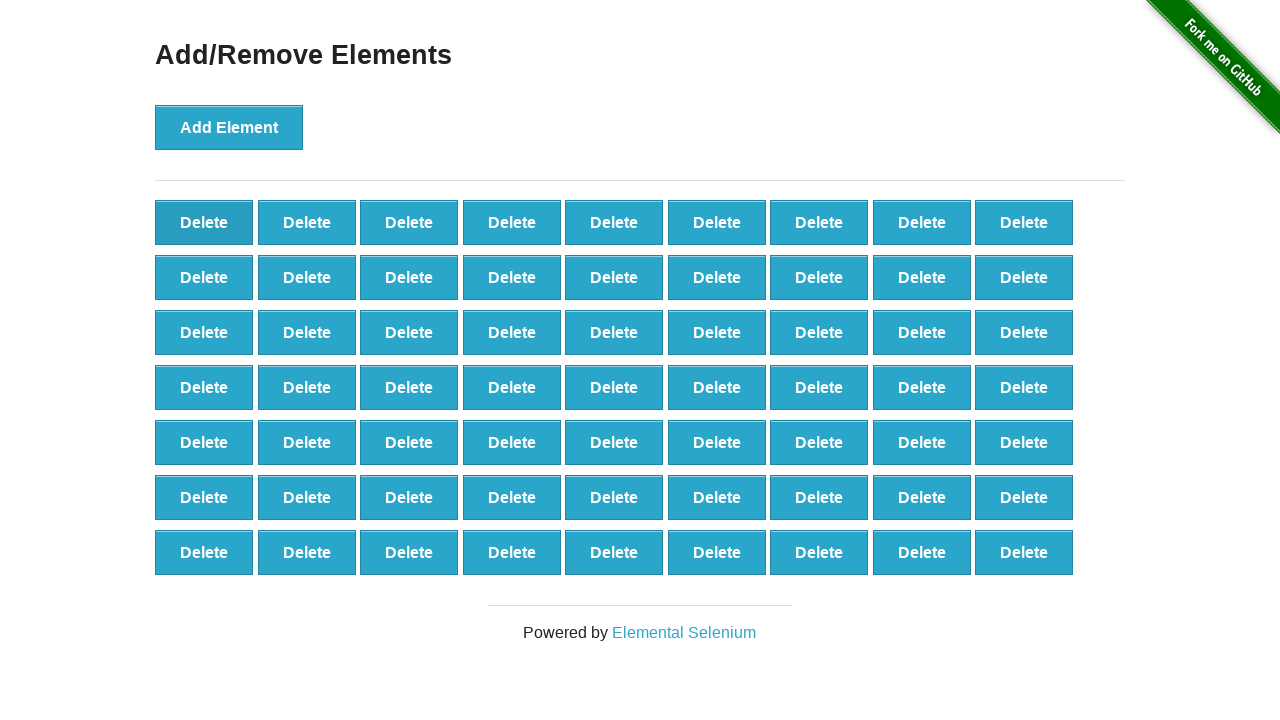

Clicked delete button (iteration 38/90) at (204, 222) on xpath=//*[@onclick='deleteElement()'] >> nth=0
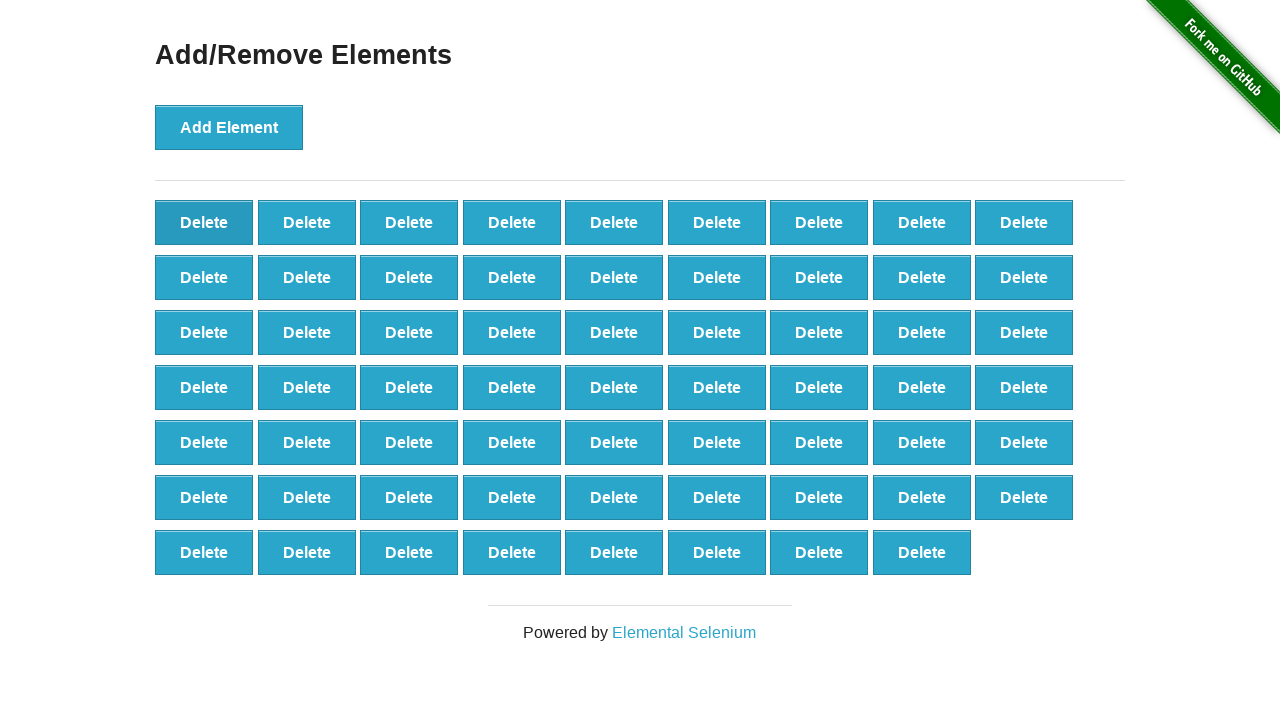

Clicked delete button (iteration 39/90) at (204, 222) on xpath=//*[@onclick='deleteElement()'] >> nth=0
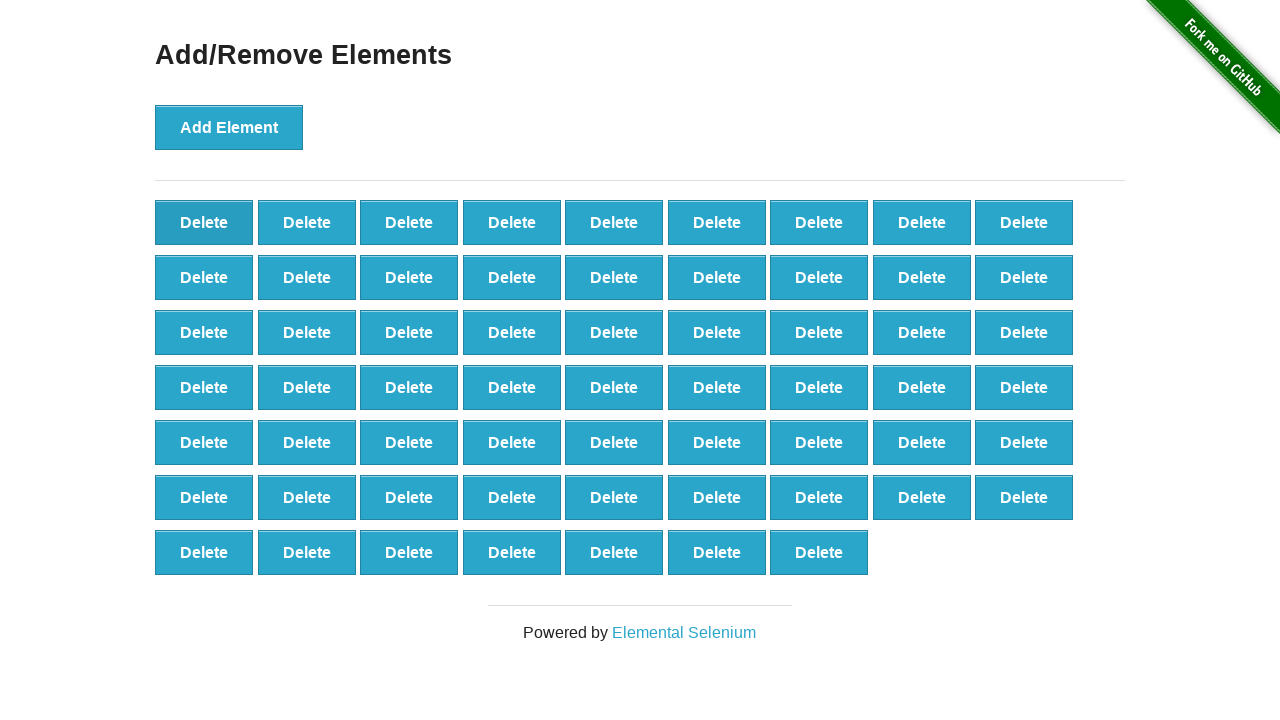

Clicked delete button (iteration 40/90) at (204, 222) on xpath=//*[@onclick='deleteElement()'] >> nth=0
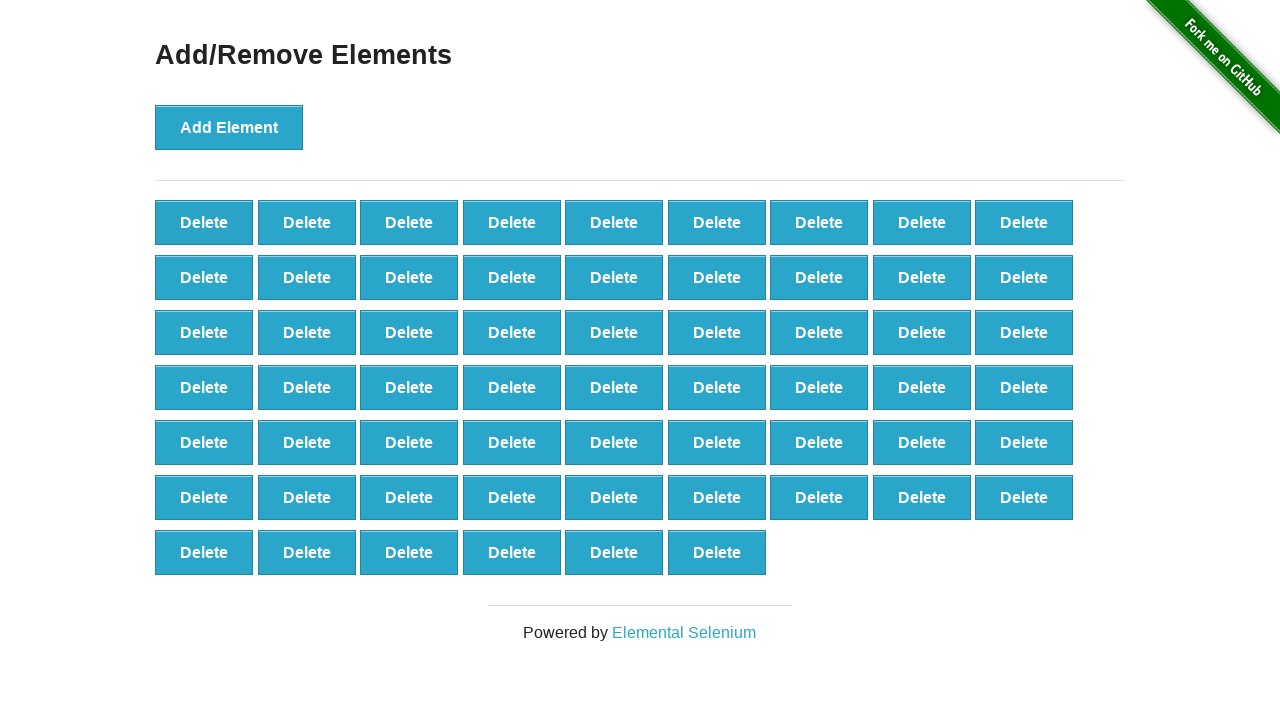

Clicked delete button (iteration 41/90) at (204, 222) on xpath=//*[@onclick='deleteElement()'] >> nth=0
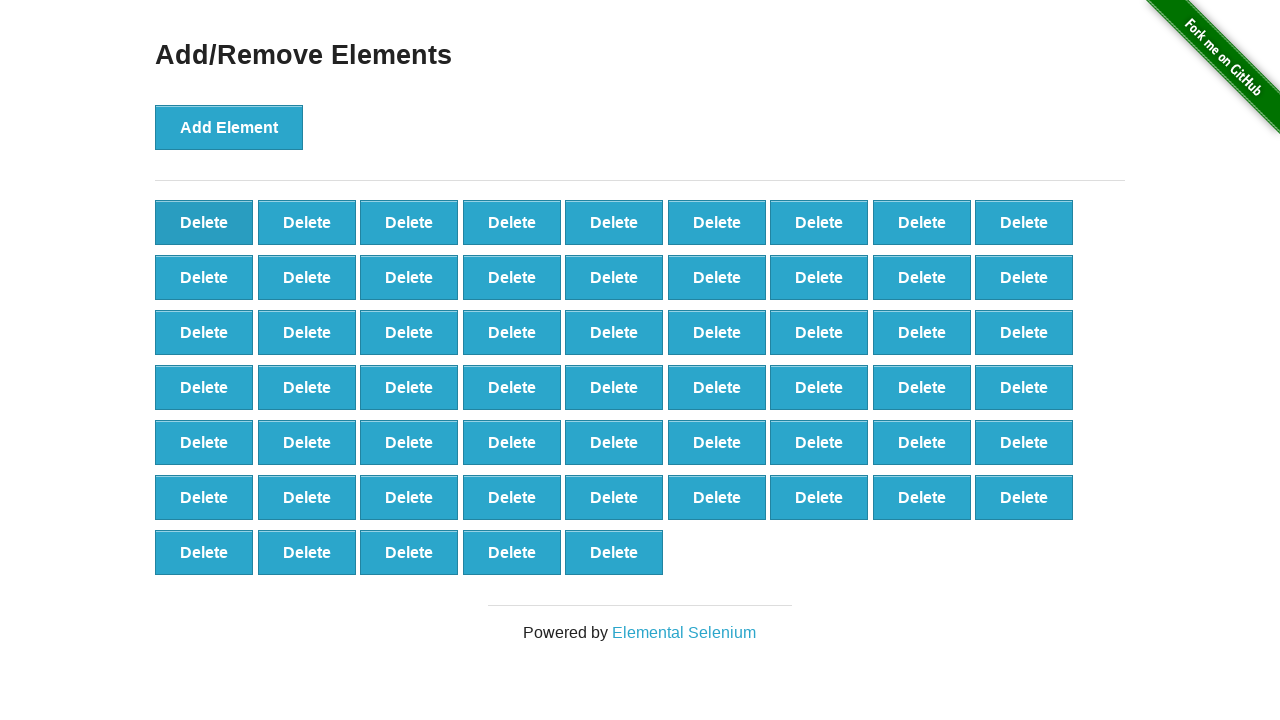

Clicked delete button (iteration 42/90) at (204, 222) on xpath=//*[@onclick='deleteElement()'] >> nth=0
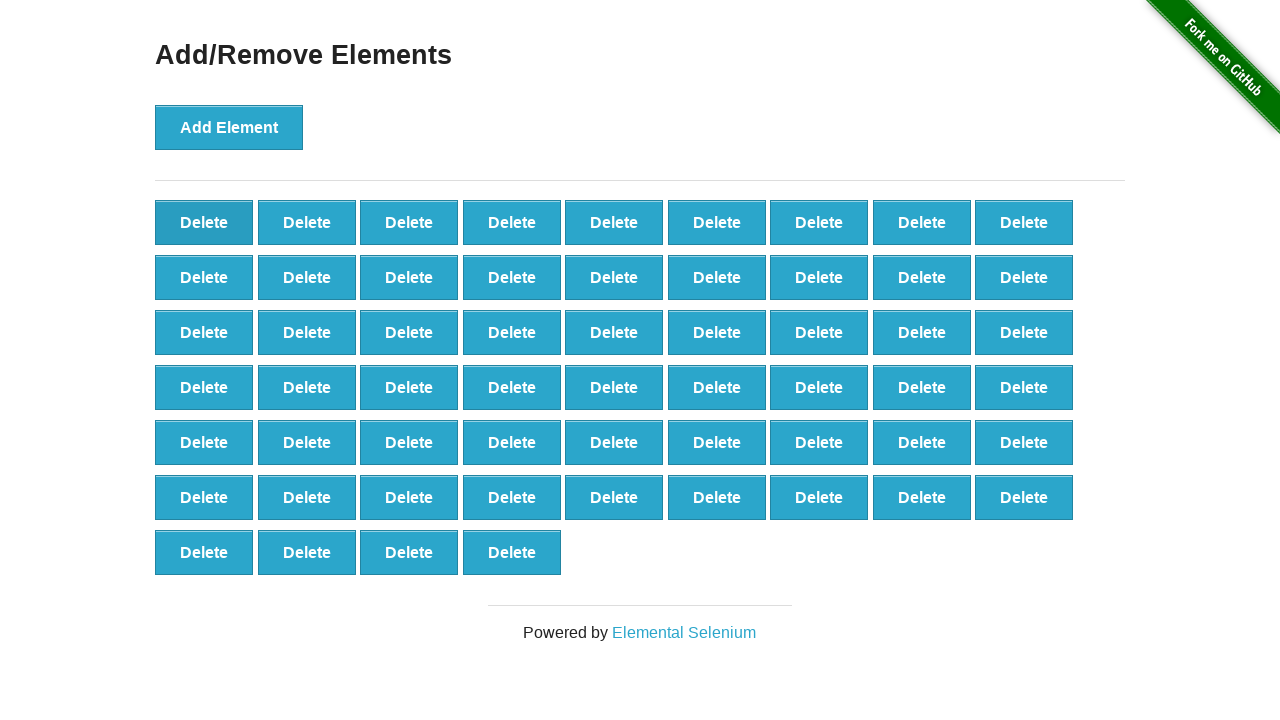

Clicked delete button (iteration 43/90) at (204, 222) on xpath=//*[@onclick='deleteElement()'] >> nth=0
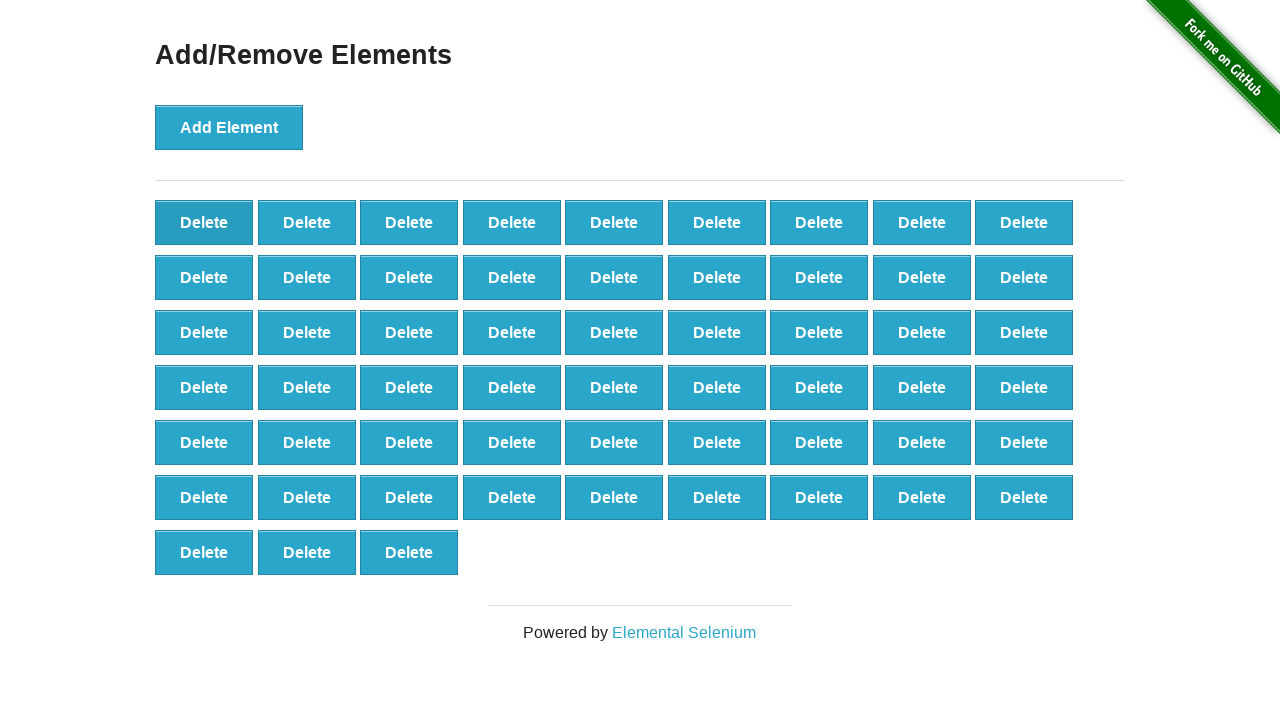

Clicked delete button (iteration 44/90) at (204, 222) on xpath=//*[@onclick='deleteElement()'] >> nth=0
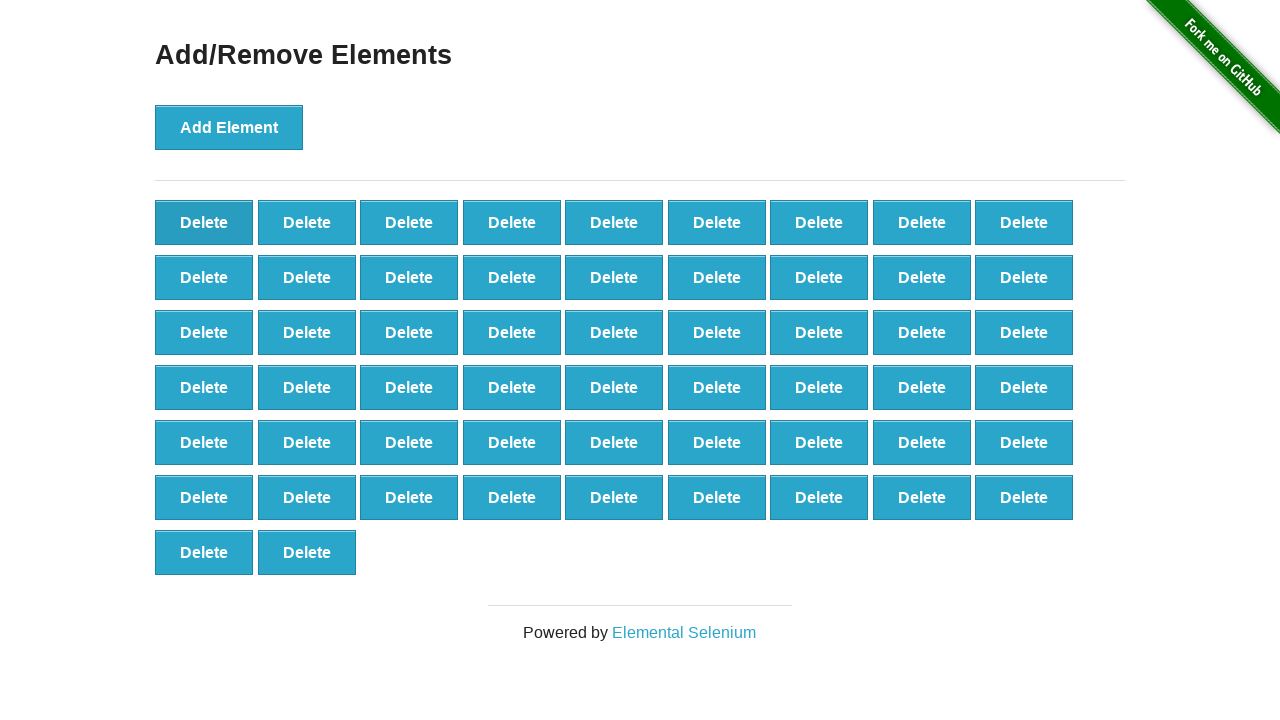

Clicked delete button (iteration 45/90) at (204, 222) on xpath=//*[@onclick='deleteElement()'] >> nth=0
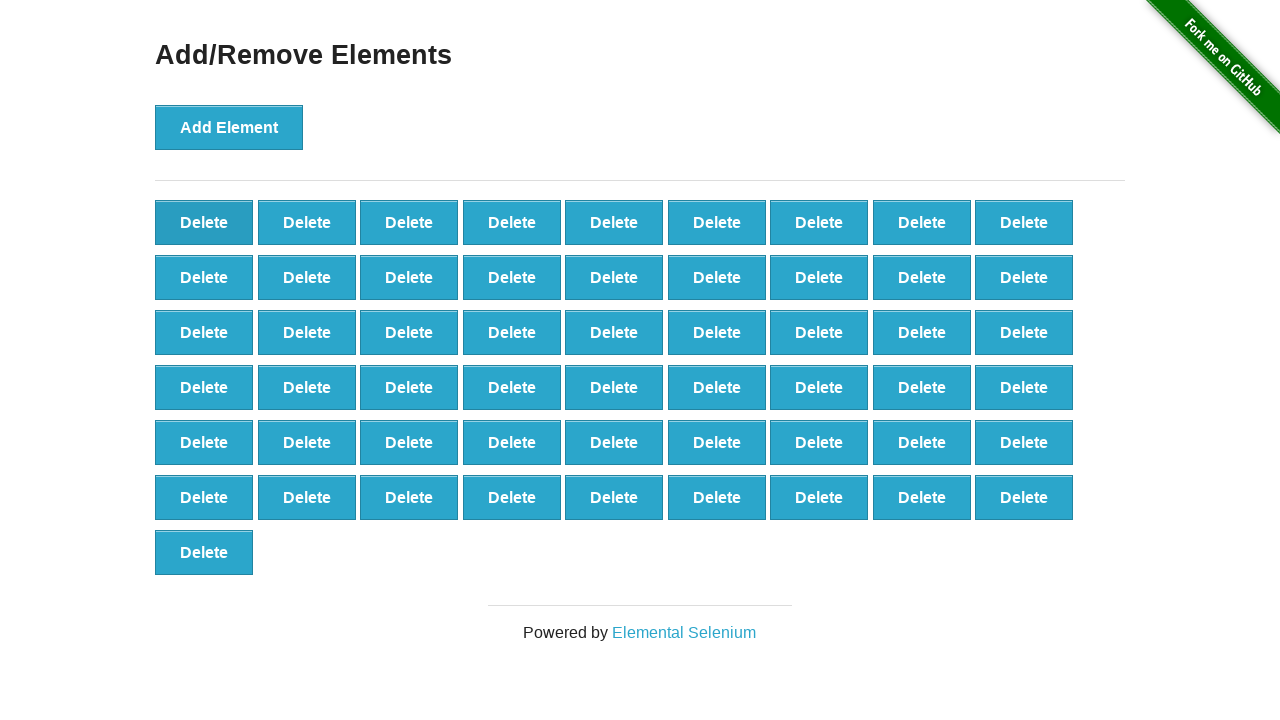

Clicked delete button (iteration 46/90) at (204, 222) on xpath=//*[@onclick='deleteElement()'] >> nth=0
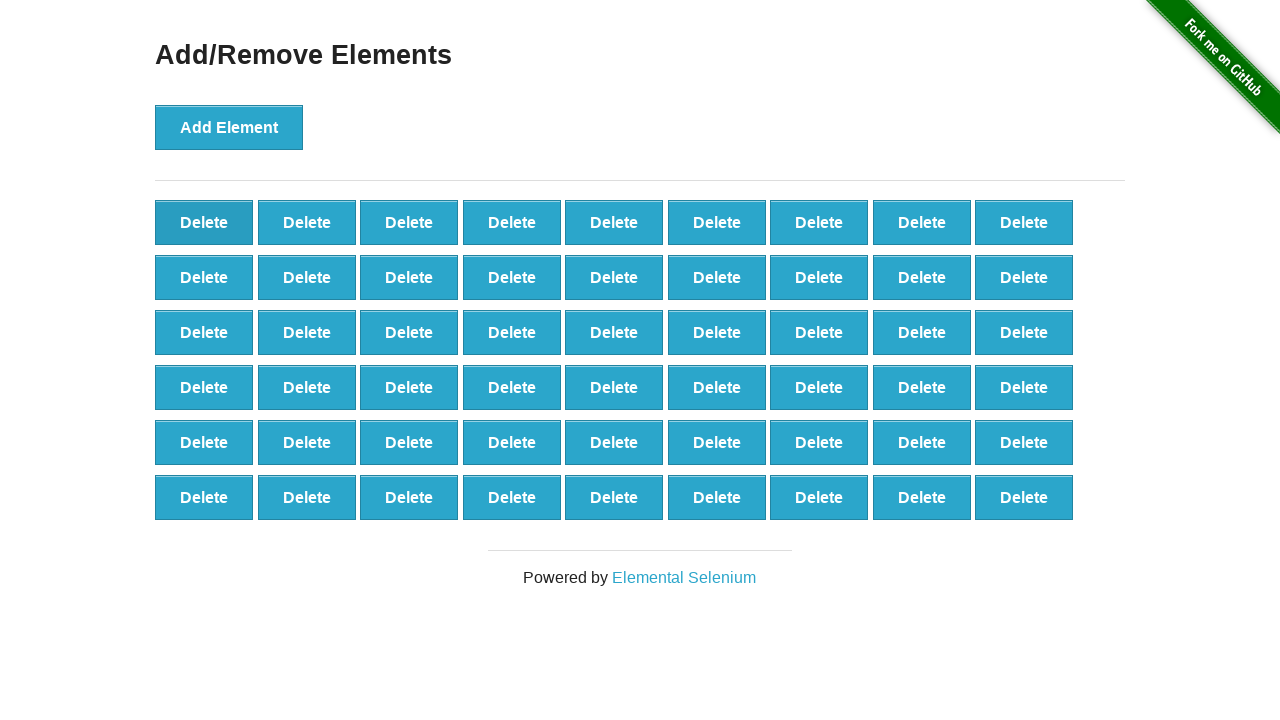

Clicked delete button (iteration 47/90) at (204, 222) on xpath=//*[@onclick='deleteElement()'] >> nth=0
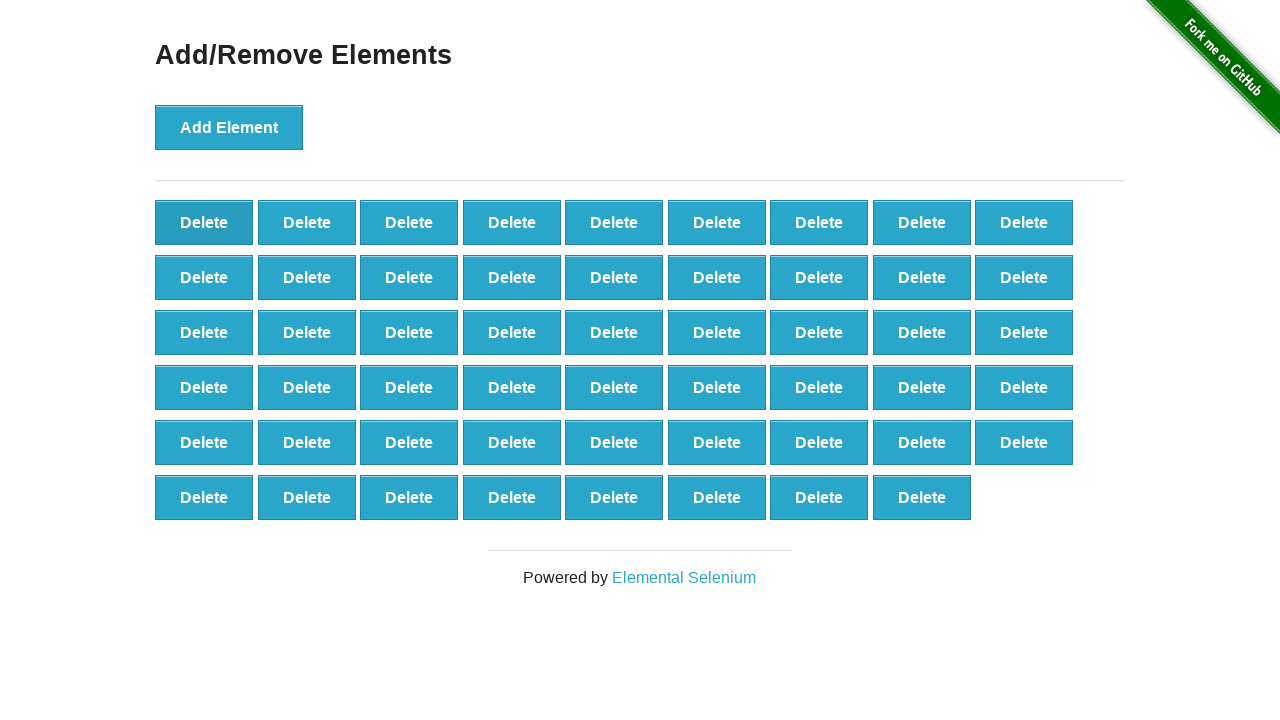

Clicked delete button (iteration 48/90) at (204, 222) on xpath=//*[@onclick='deleteElement()'] >> nth=0
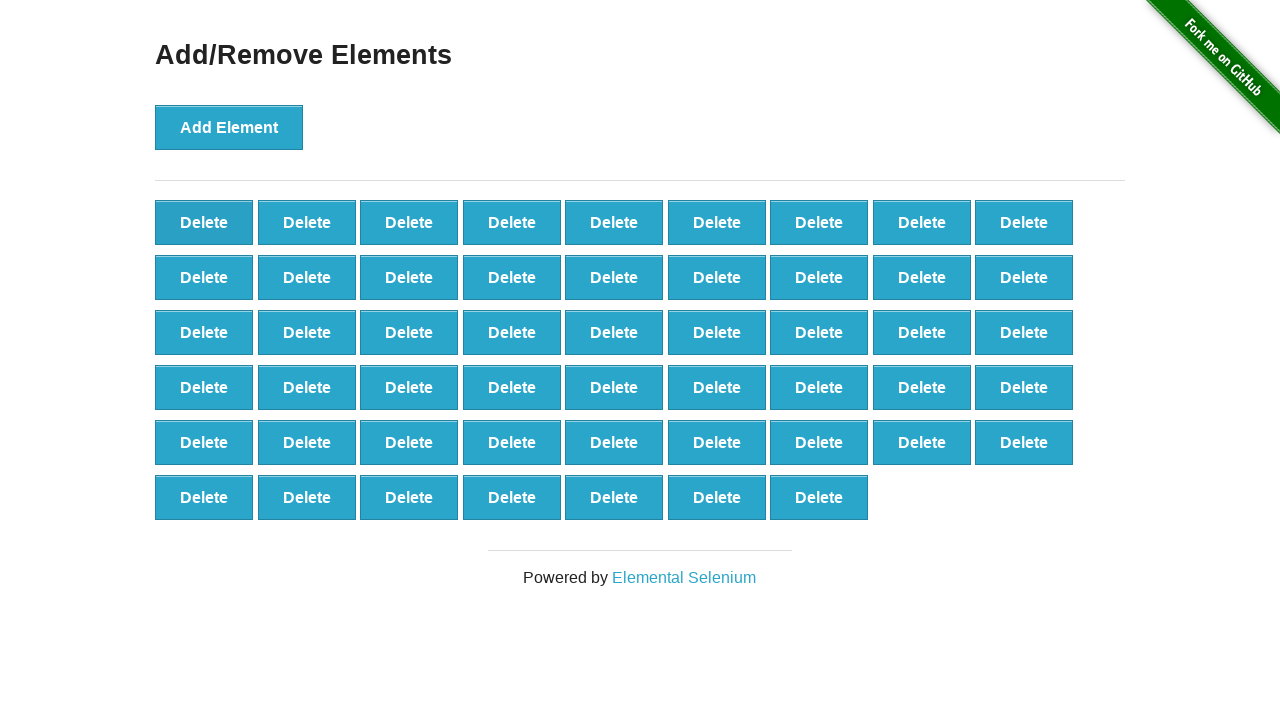

Clicked delete button (iteration 49/90) at (204, 222) on xpath=//*[@onclick='deleteElement()'] >> nth=0
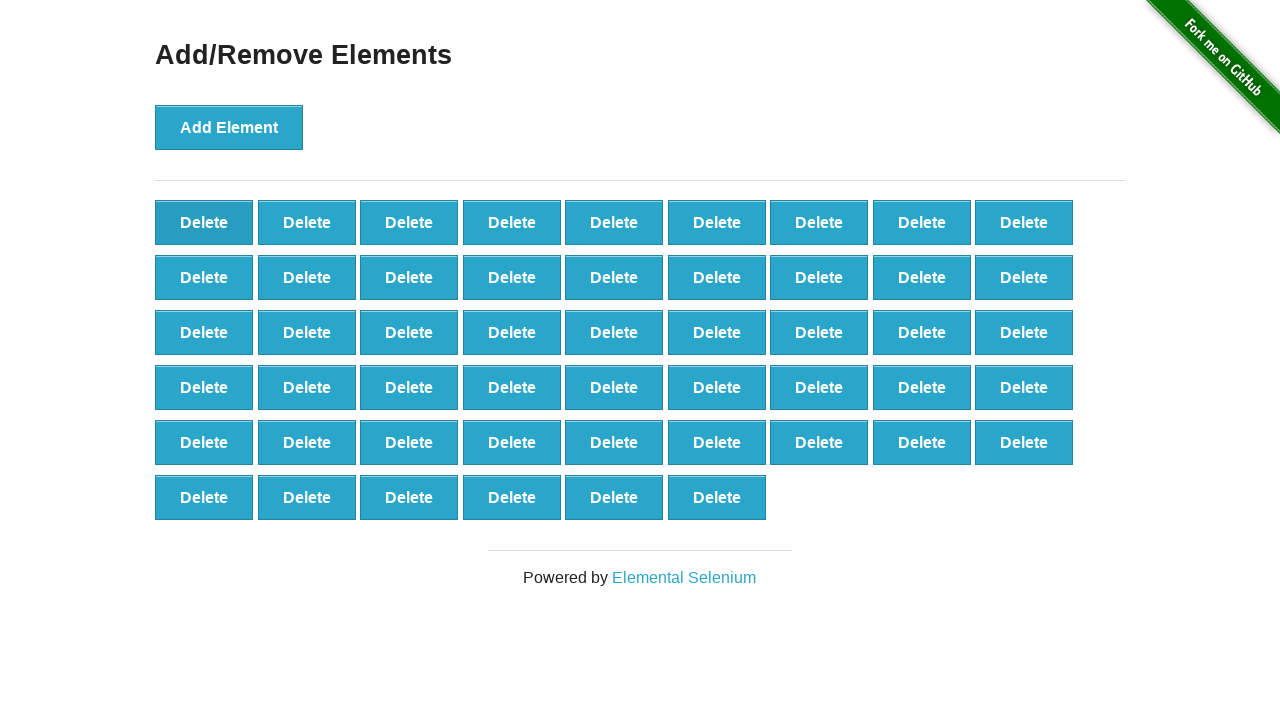

Clicked delete button (iteration 50/90) at (204, 222) on xpath=//*[@onclick='deleteElement()'] >> nth=0
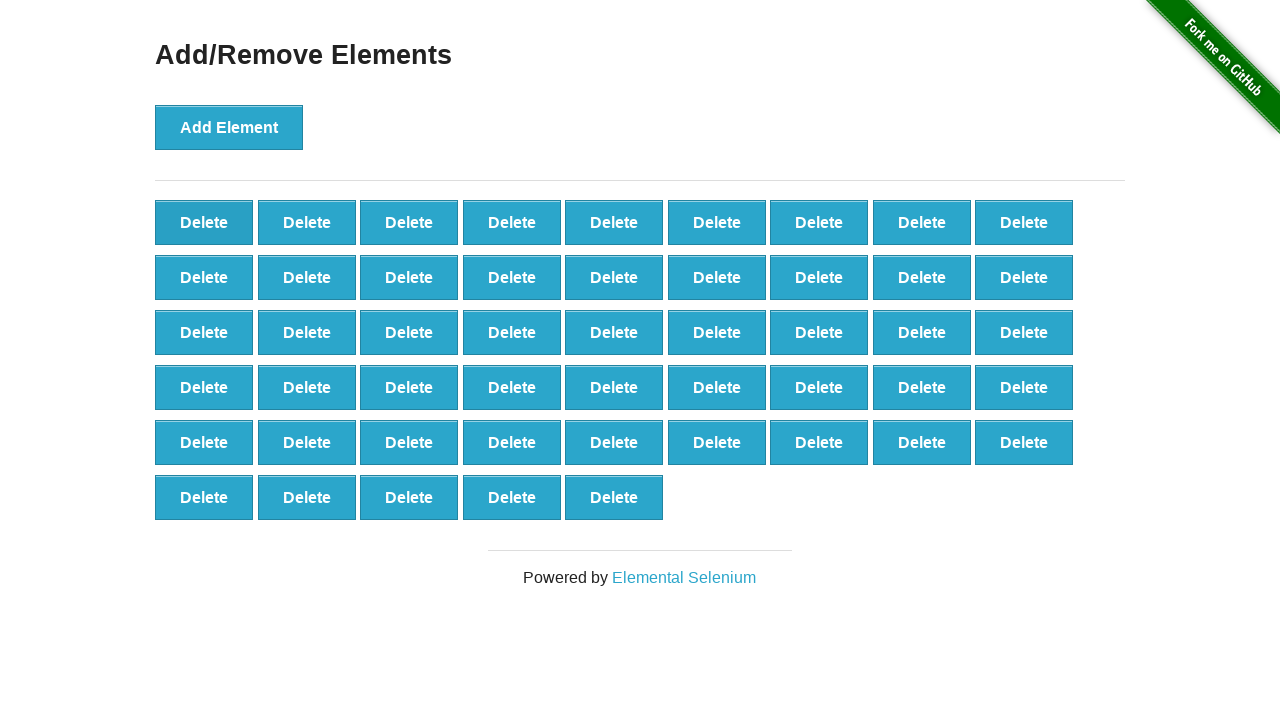

Clicked delete button (iteration 51/90) at (204, 222) on xpath=//*[@onclick='deleteElement()'] >> nth=0
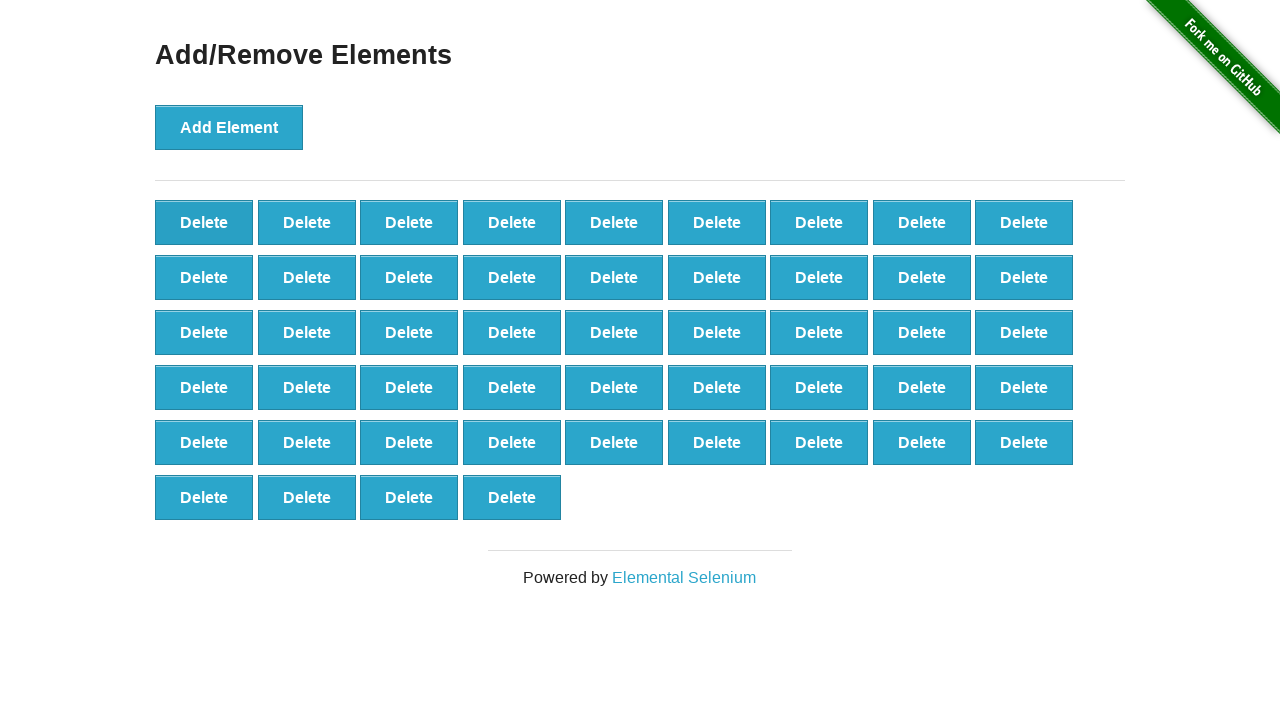

Clicked delete button (iteration 52/90) at (204, 222) on xpath=//*[@onclick='deleteElement()'] >> nth=0
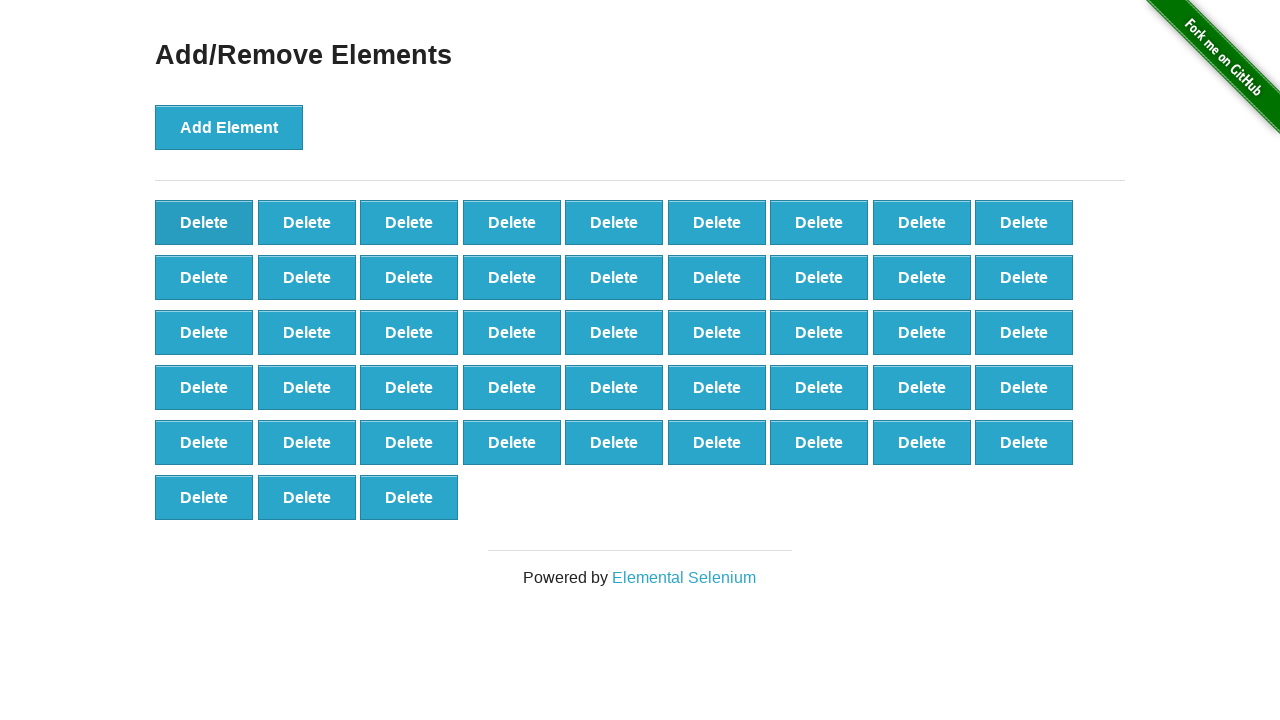

Clicked delete button (iteration 53/90) at (204, 222) on xpath=//*[@onclick='deleteElement()'] >> nth=0
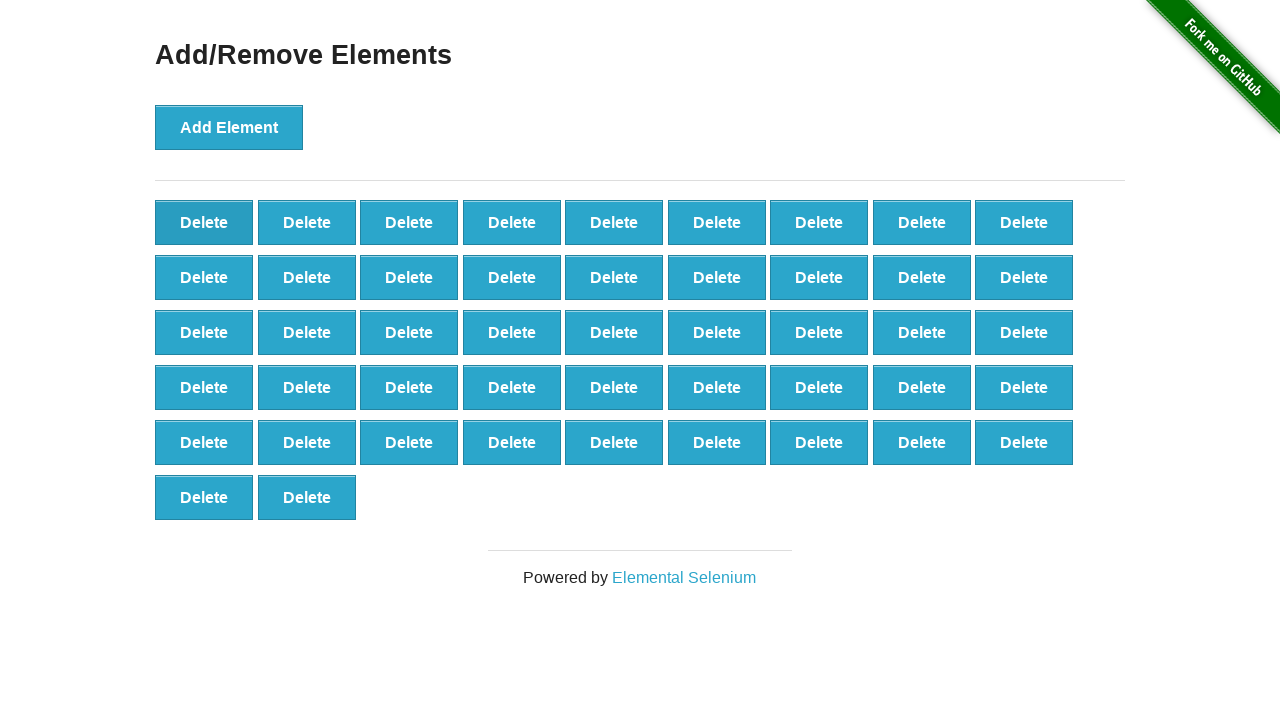

Clicked delete button (iteration 54/90) at (204, 222) on xpath=//*[@onclick='deleteElement()'] >> nth=0
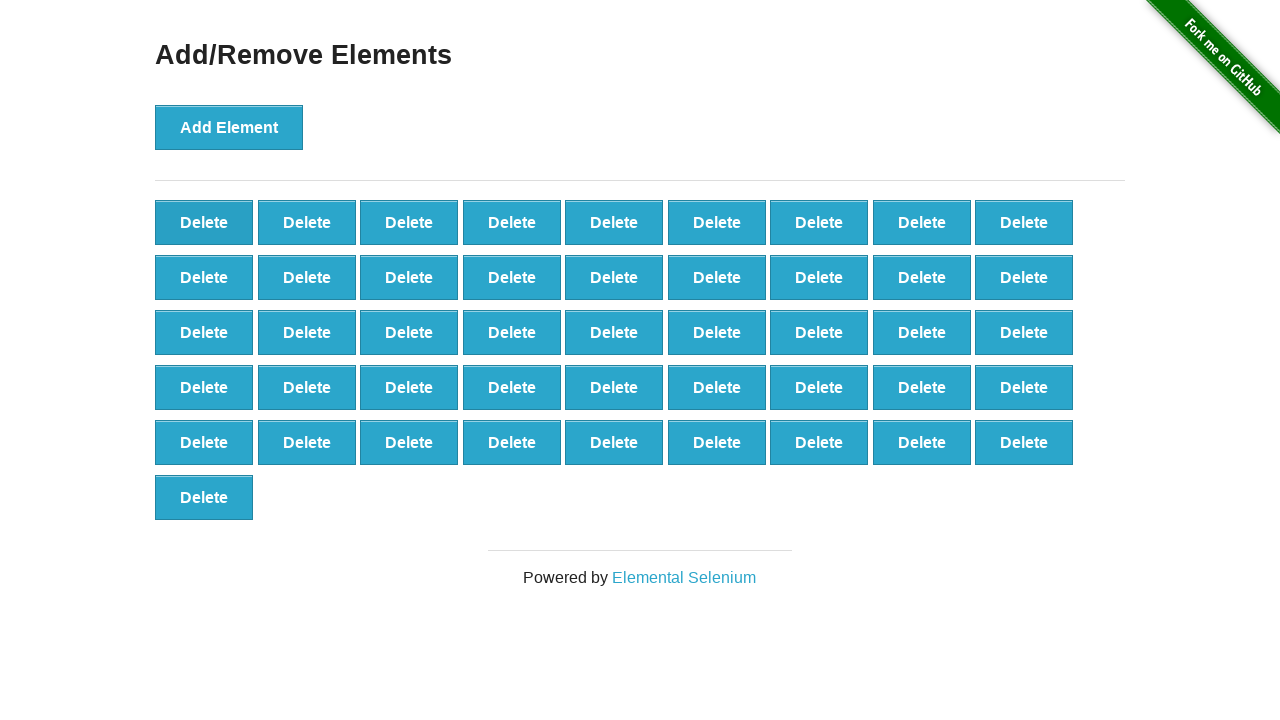

Clicked delete button (iteration 55/90) at (204, 222) on xpath=//*[@onclick='deleteElement()'] >> nth=0
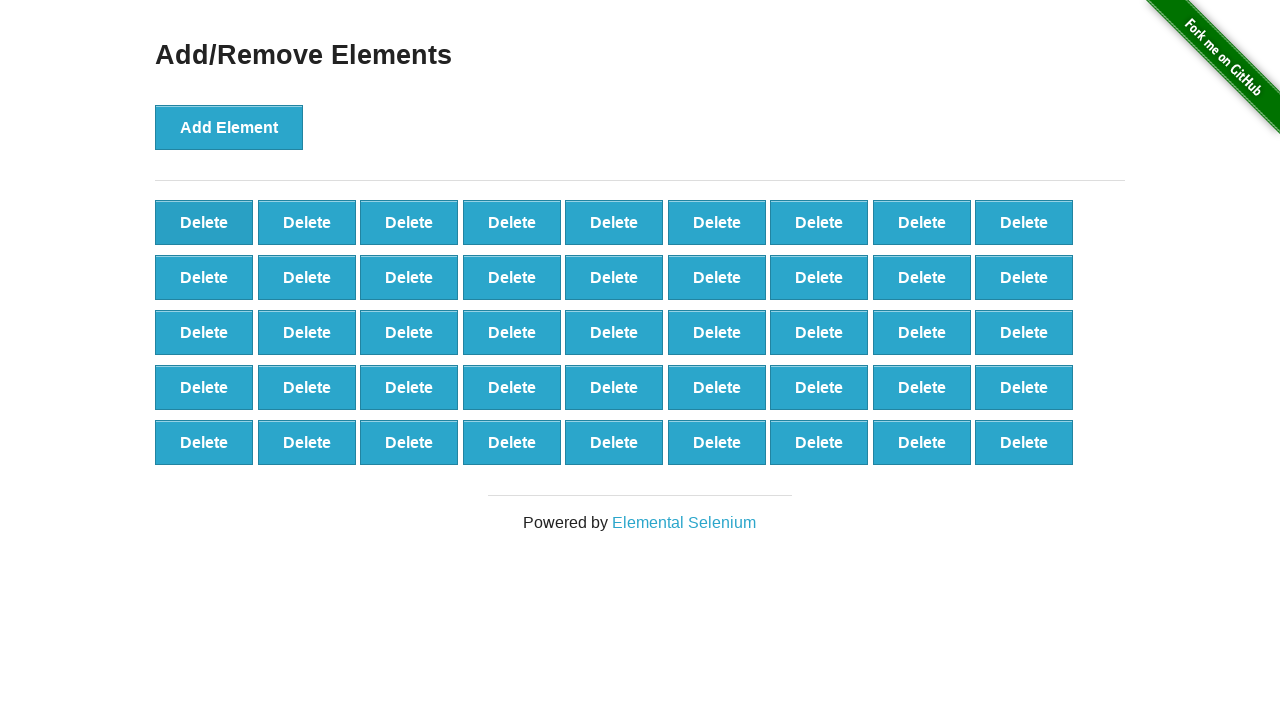

Clicked delete button (iteration 56/90) at (204, 222) on xpath=//*[@onclick='deleteElement()'] >> nth=0
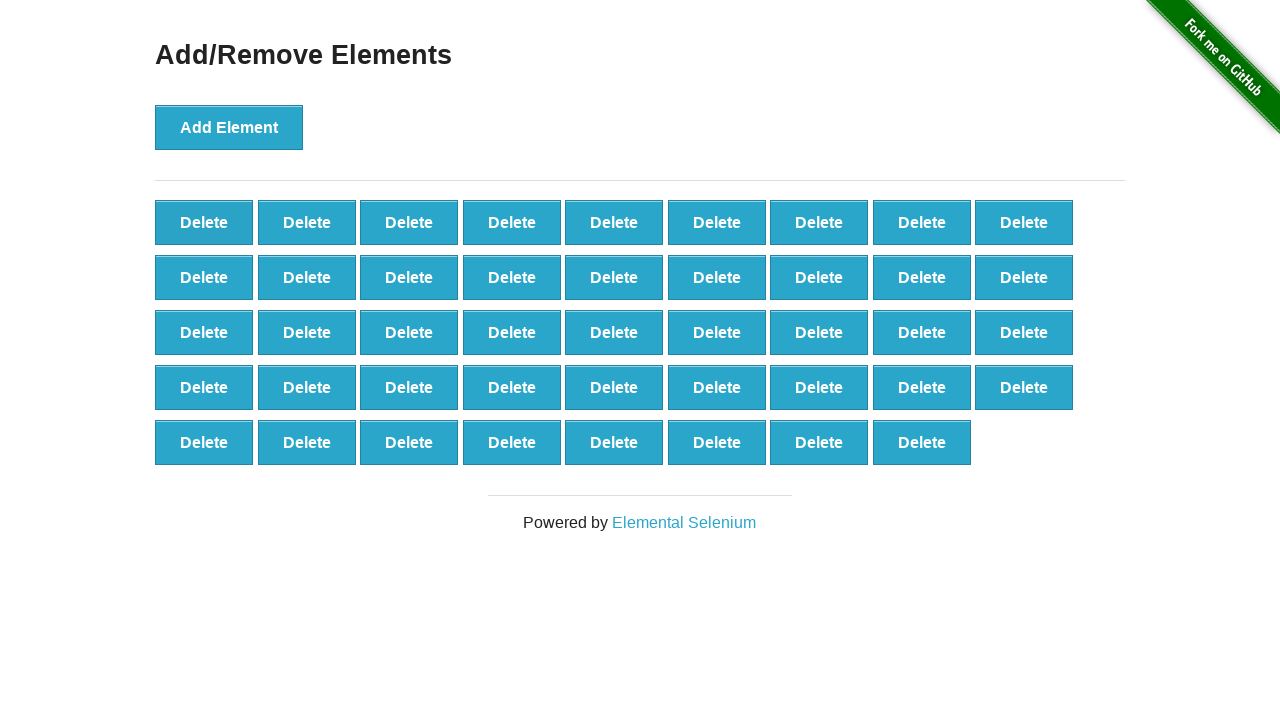

Clicked delete button (iteration 57/90) at (204, 222) on xpath=//*[@onclick='deleteElement()'] >> nth=0
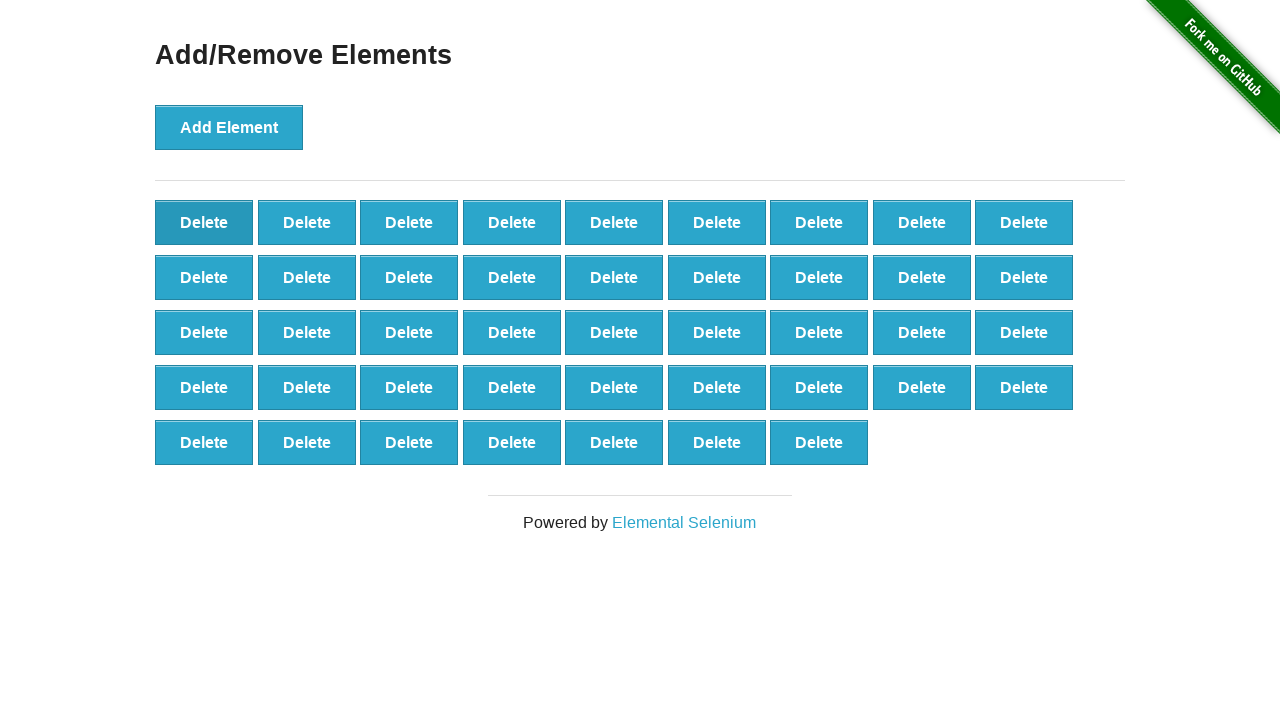

Clicked delete button (iteration 58/90) at (204, 222) on xpath=//*[@onclick='deleteElement()'] >> nth=0
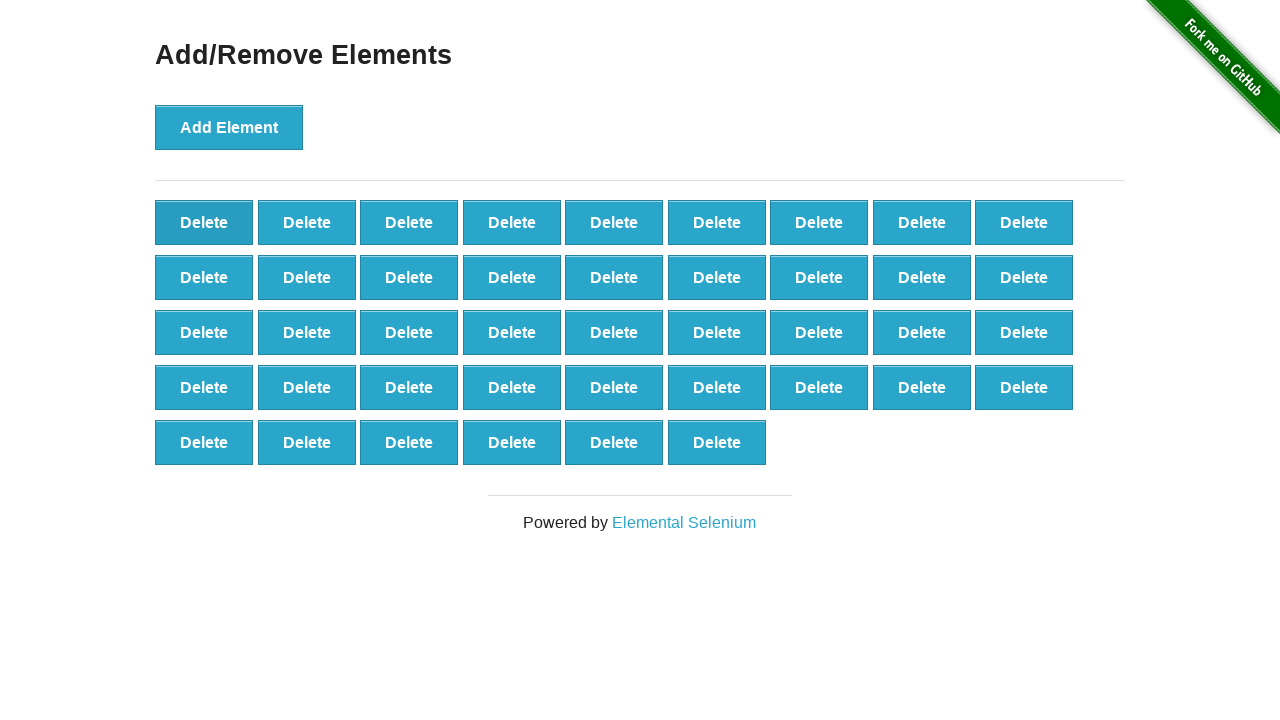

Clicked delete button (iteration 59/90) at (204, 222) on xpath=//*[@onclick='deleteElement()'] >> nth=0
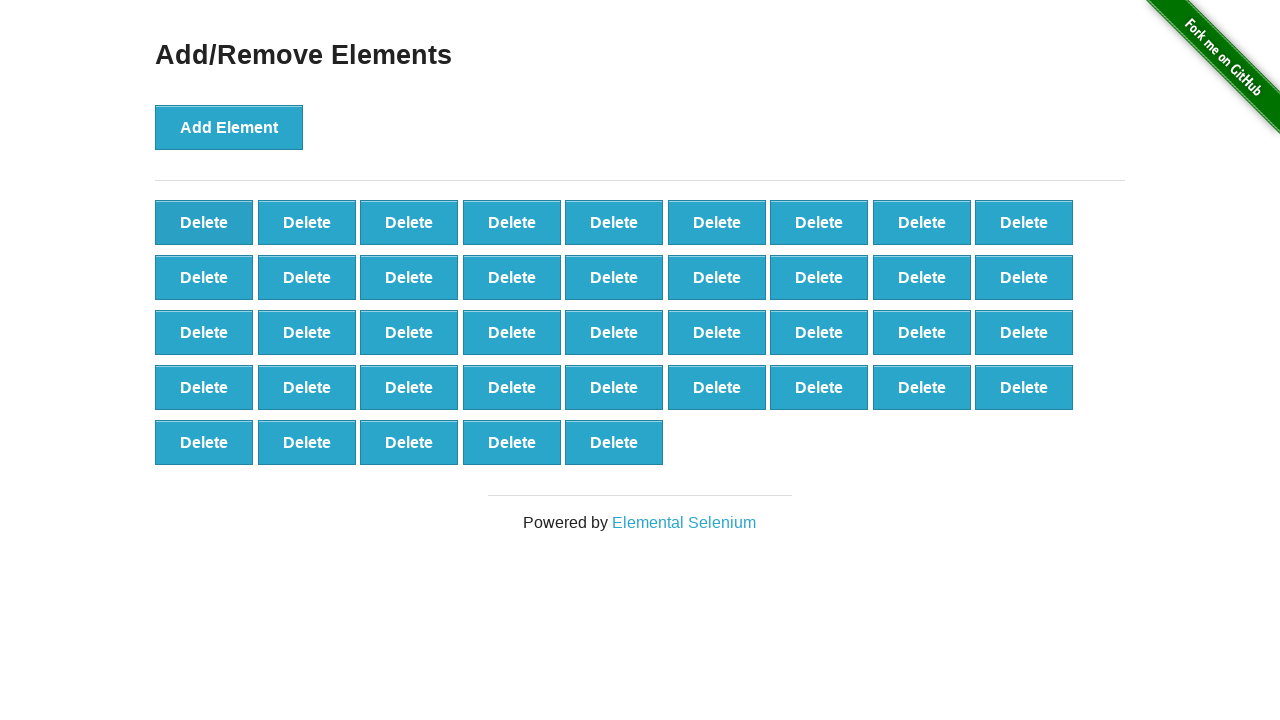

Clicked delete button (iteration 60/90) at (204, 222) on xpath=//*[@onclick='deleteElement()'] >> nth=0
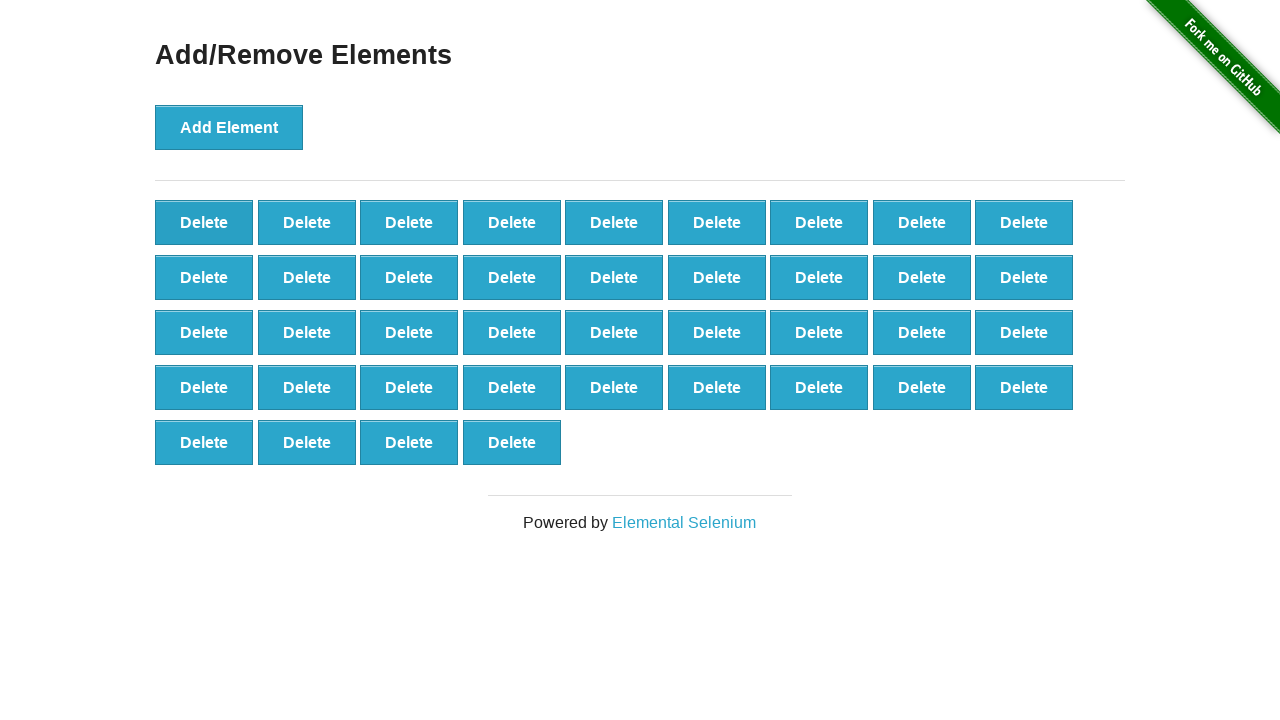

Clicked delete button (iteration 61/90) at (204, 222) on xpath=//*[@onclick='deleteElement()'] >> nth=0
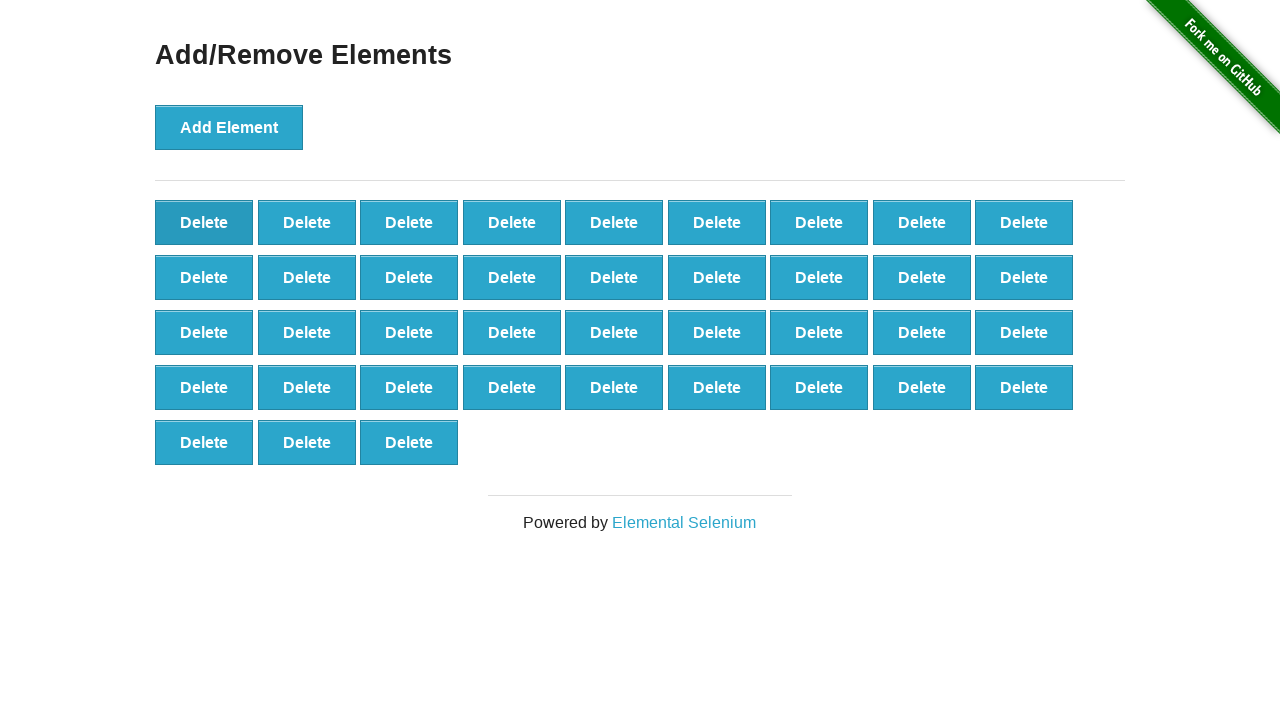

Clicked delete button (iteration 62/90) at (204, 222) on xpath=//*[@onclick='deleteElement()'] >> nth=0
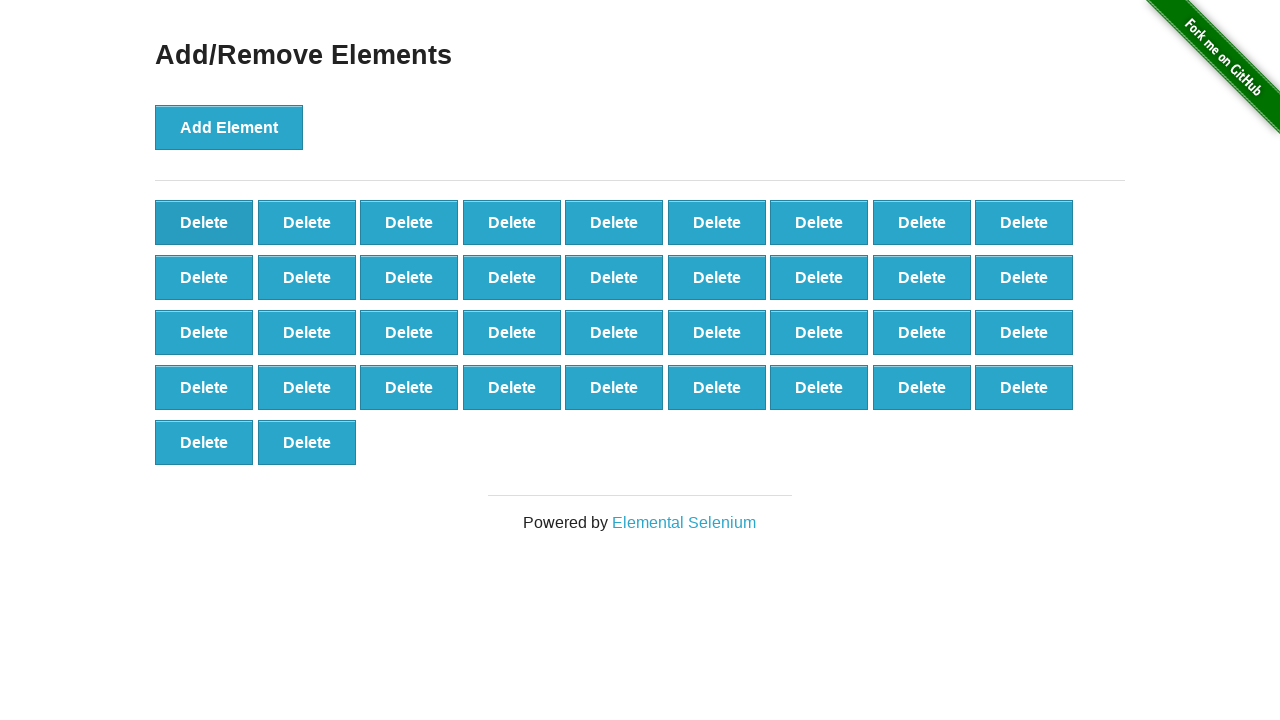

Clicked delete button (iteration 63/90) at (204, 222) on xpath=//*[@onclick='deleteElement()'] >> nth=0
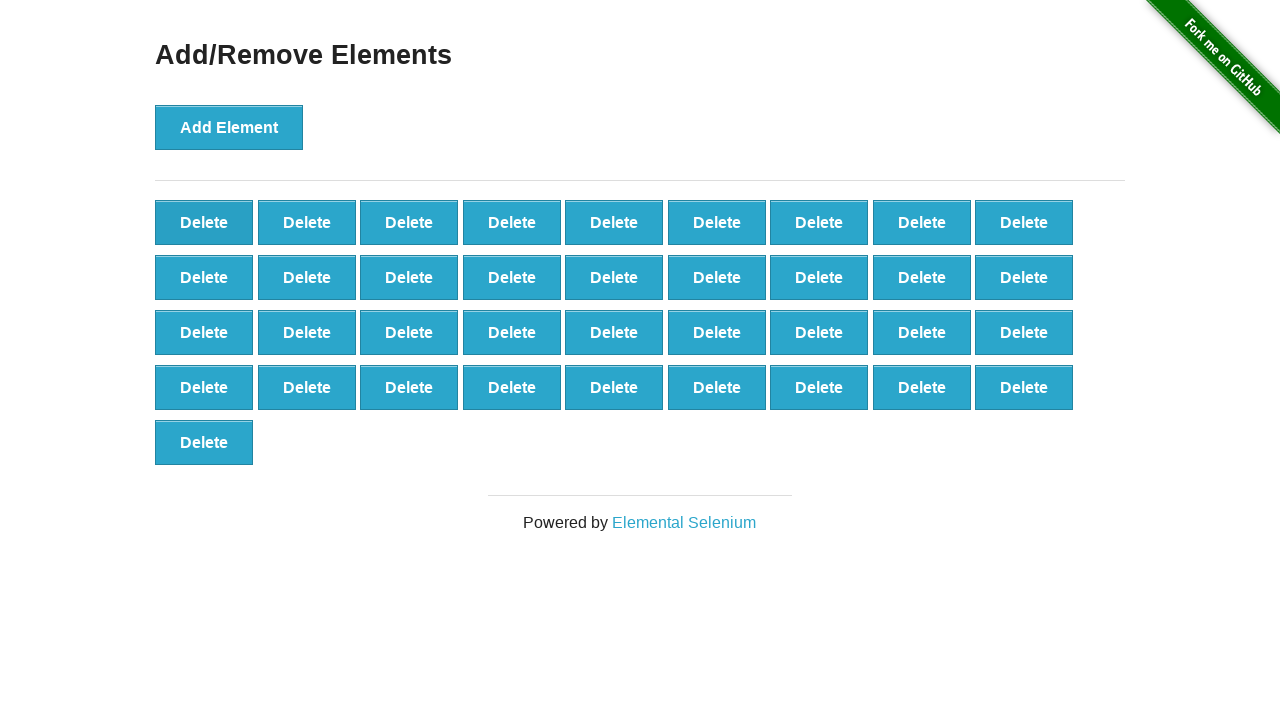

Clicked delete button (iteration 64/90) at (204, 222) on xpath=//*[@onclick='deleteElement()'] >> nth=0
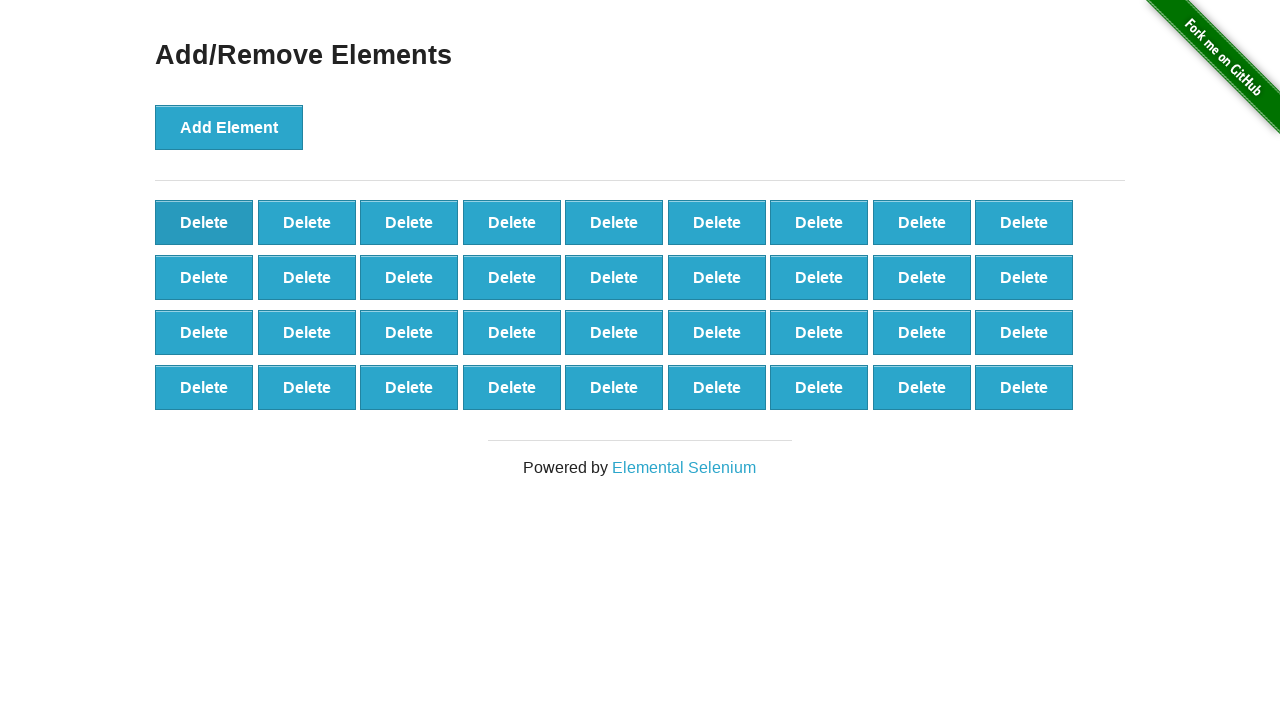

Clicked delete button (iteration 65/90) at (204, 222) on xpath=//*[@onclick='deleteElement()'] >> nth=0
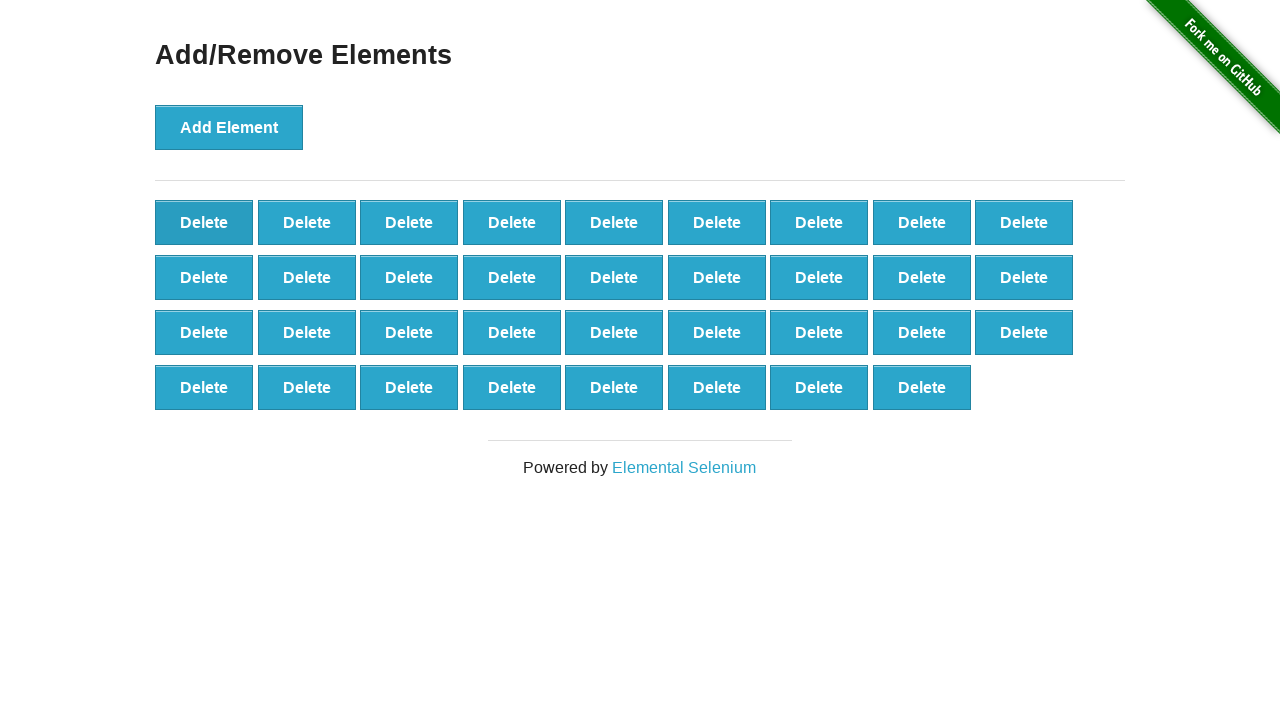

Clicked delete button (iteration 66/90) at (204, 222) on xpath=//*[@onclick='deleteElement()'] >> nth=0
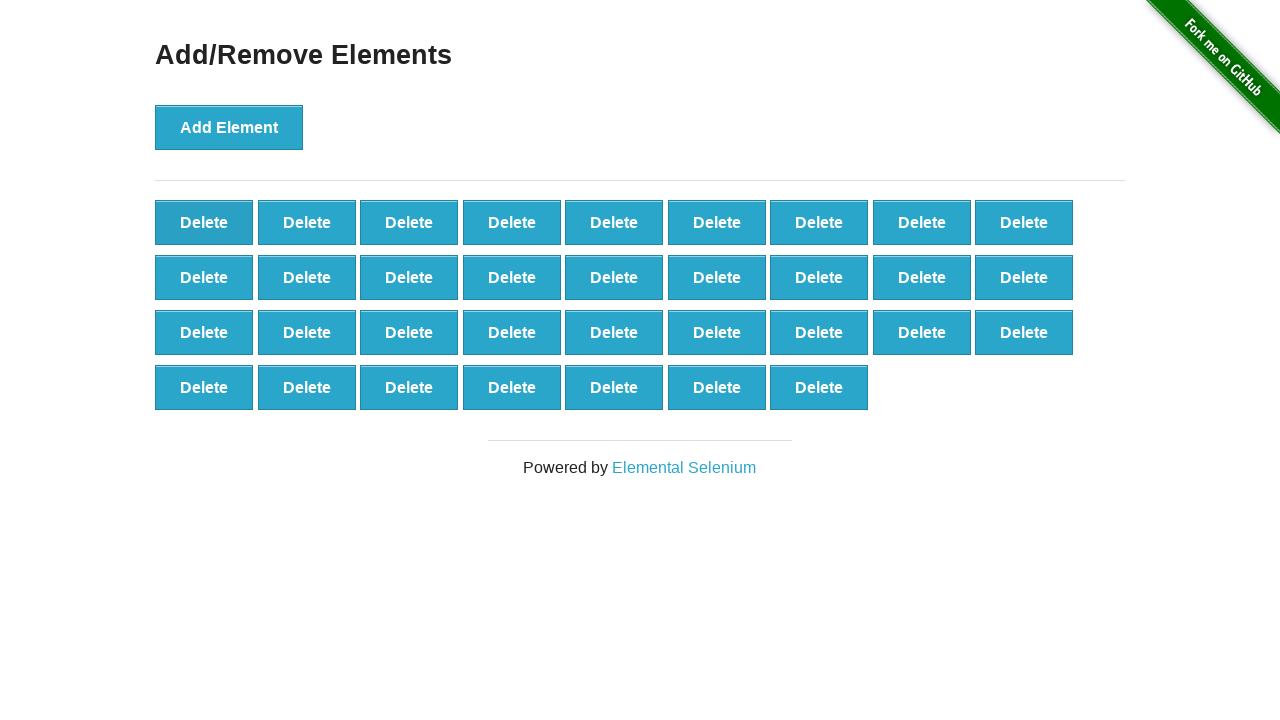

Clicked delete button (iteration 67/90) at (204, 222) on xpath=//*[@onclick='deleteElement()'] >> nth=0
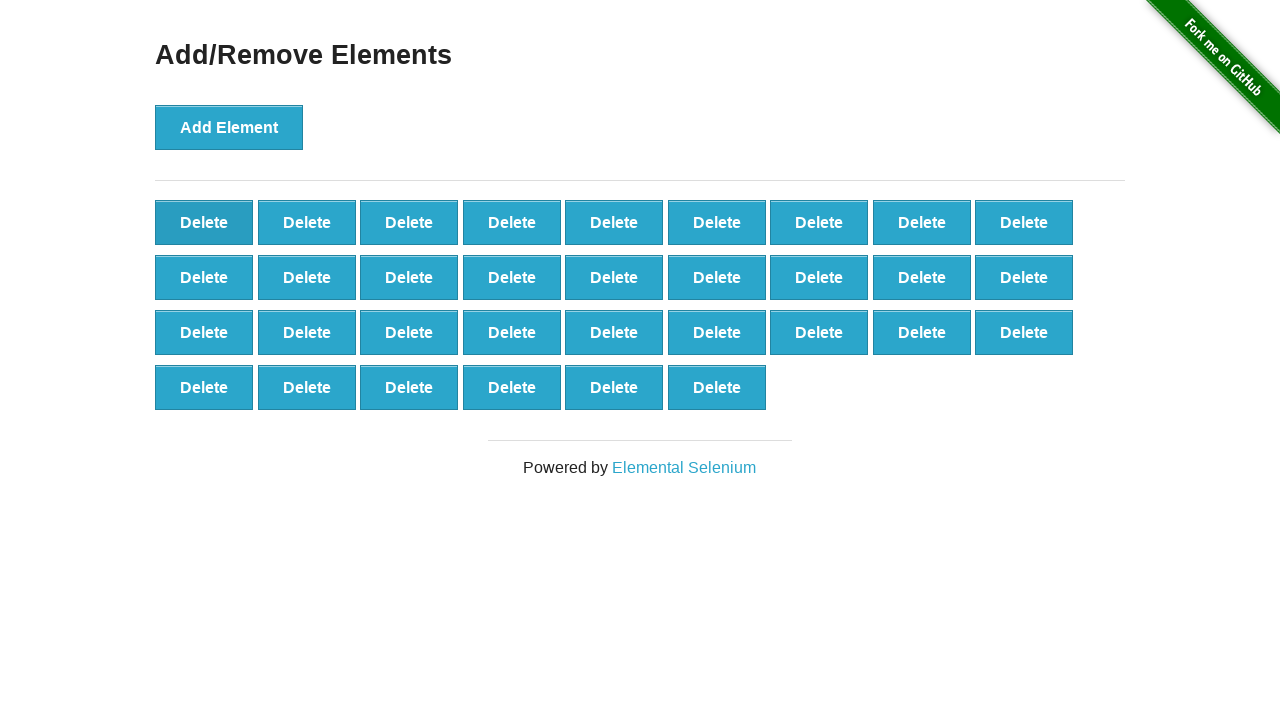

Clicked delete button (iteration 68/90) at (204, 222) on xpath=//*[@onclick='deleteElement()'] >> nth=0
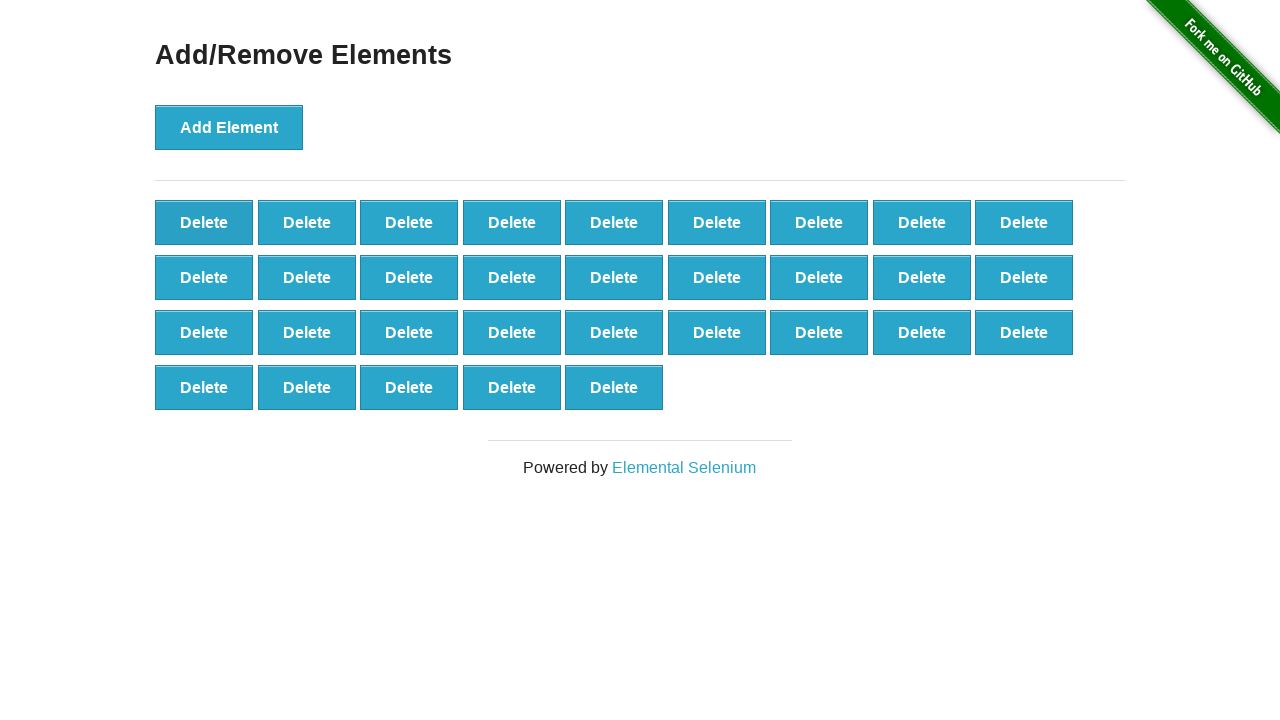

Clicked delete button (iteration 69/90) at (204, 222) on xpath=//*[@onclick='deleteElement()'] >> nth=0
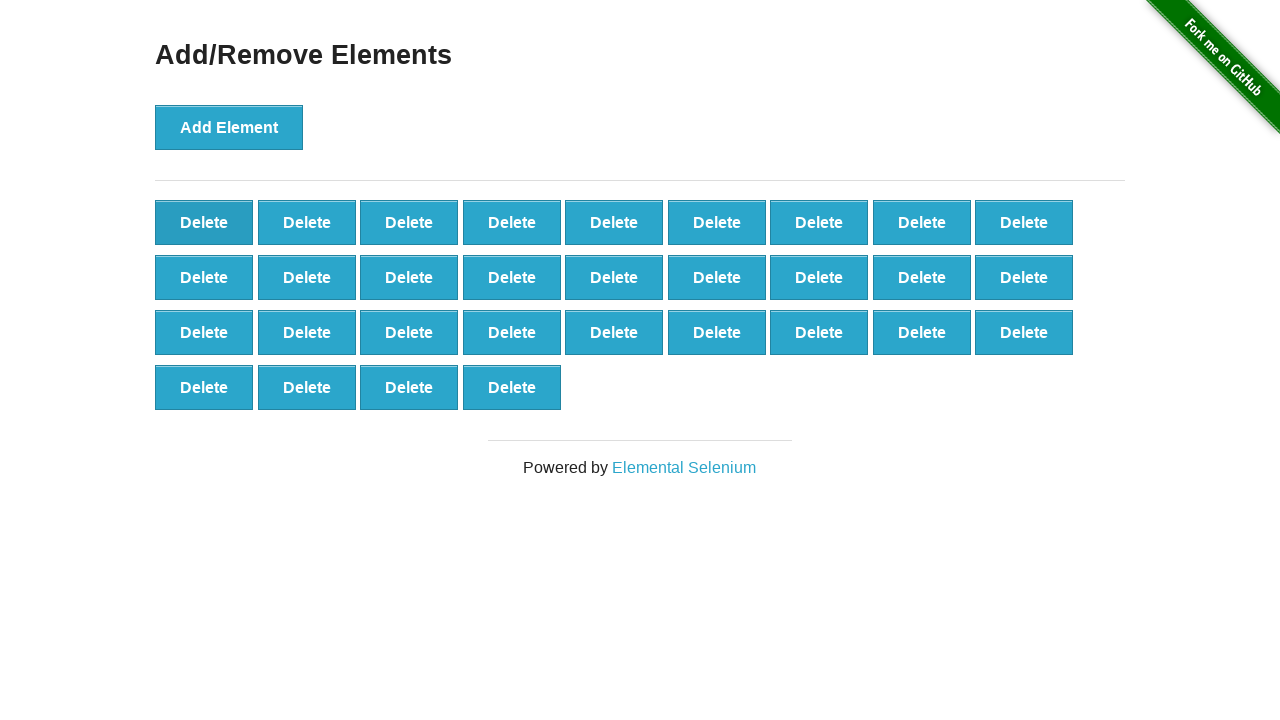

Clicked delete button (iteration 70/90) at (204, 222) on xpath=//*[@onclick='deleteElement()'] >> nth=0
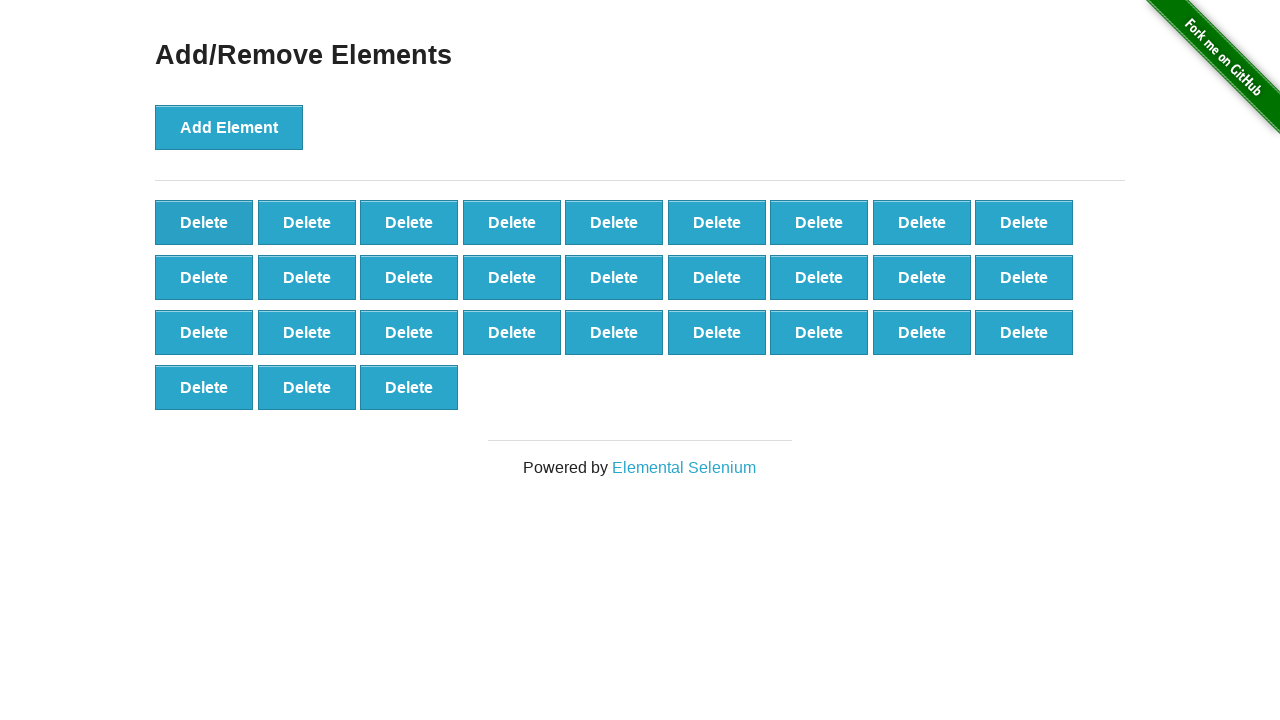

Clicked delete button (iteration 71/90) at (204, 222) on xpath=//*[@onclick='deleteElement()'] >> nth=0
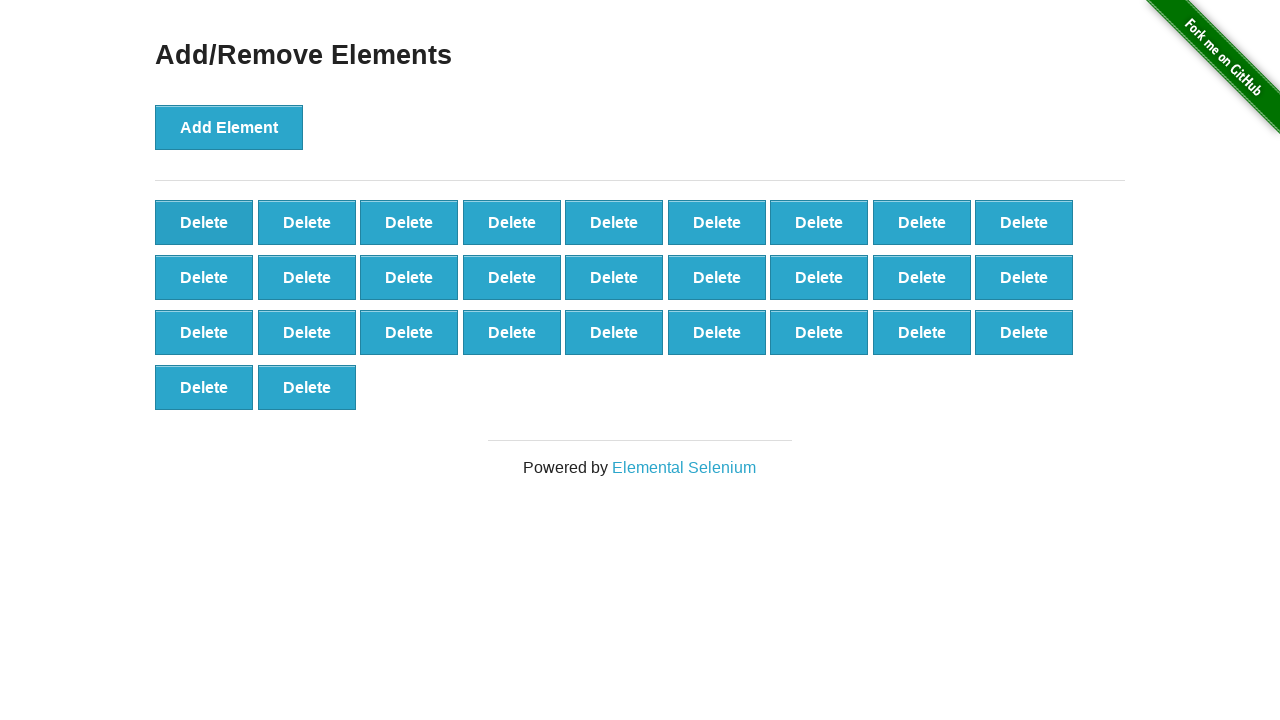

Clicked delete button (iteration 72/90) at (204, 222) on xpath=//*[@onclick='deleteElement()'] >> nth=0
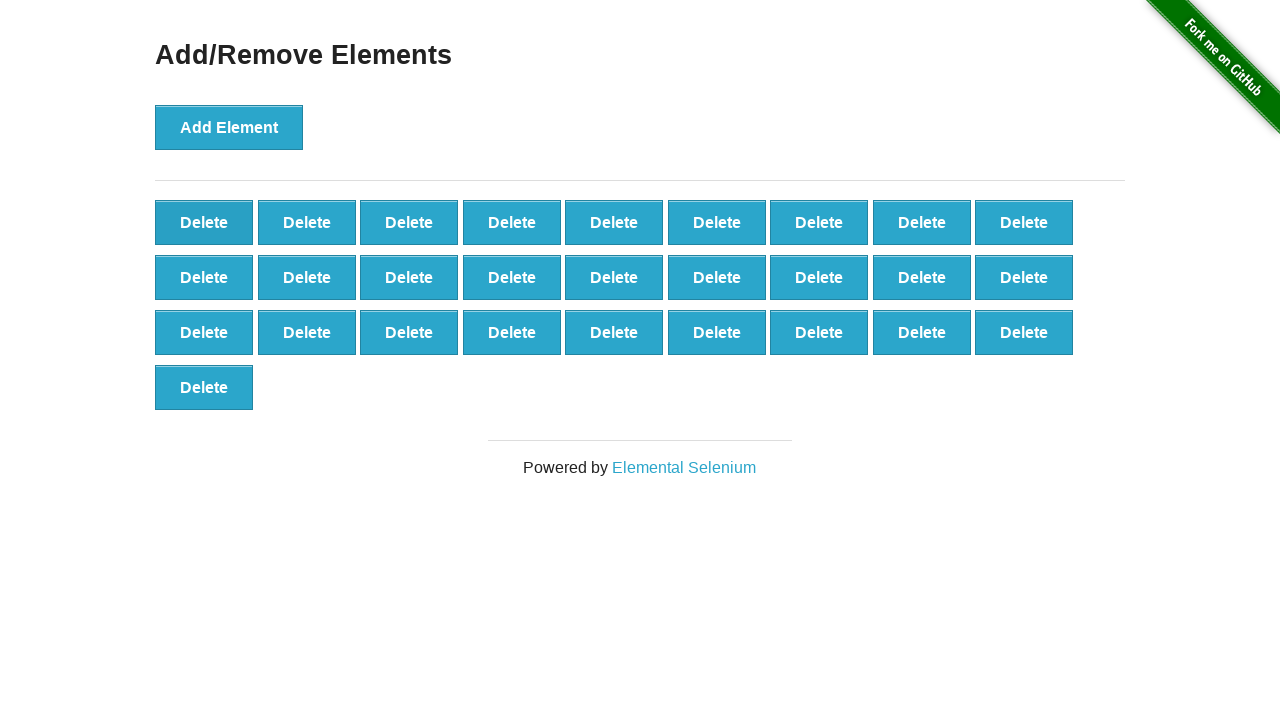

Clicked delete button (iteration 73/90) at (204, 222) on xpath=//*[@onclick='deleteElement()'] >> nth=0
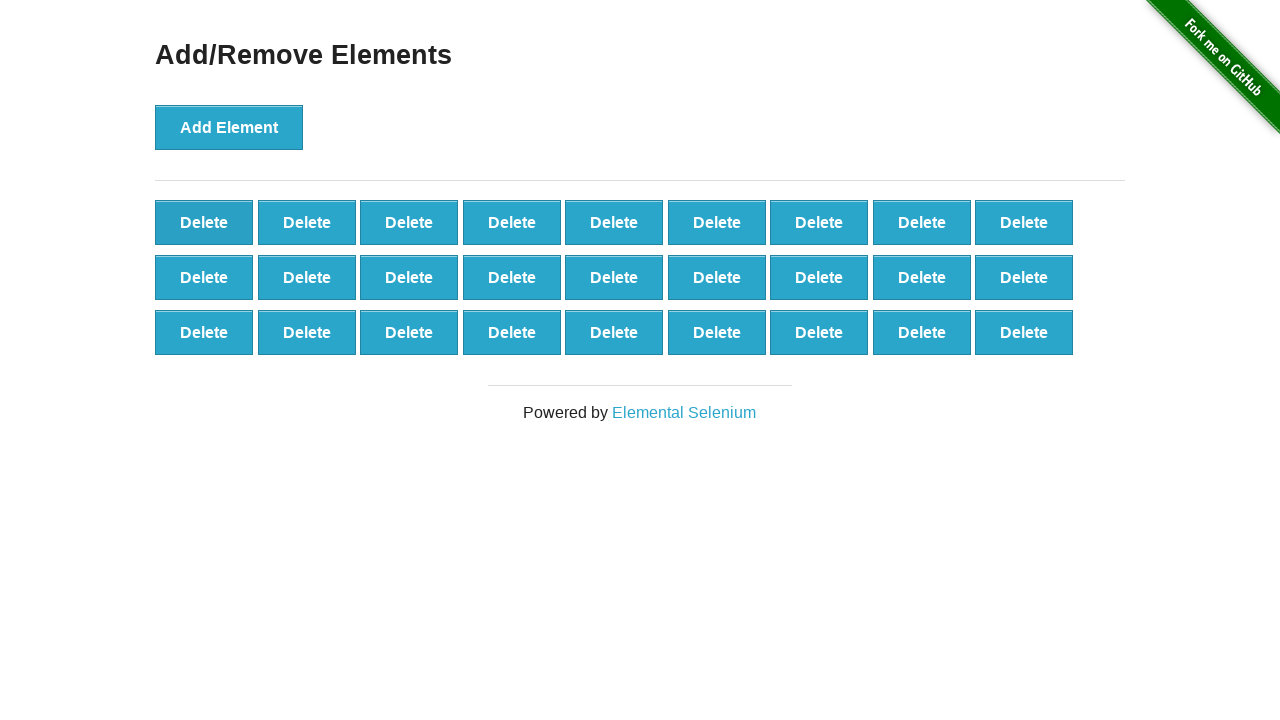

Clicked delete button (iteration 74/90) at (204, 222) on xpath=//*[@onclick='deleteElement()'] >> nth=0
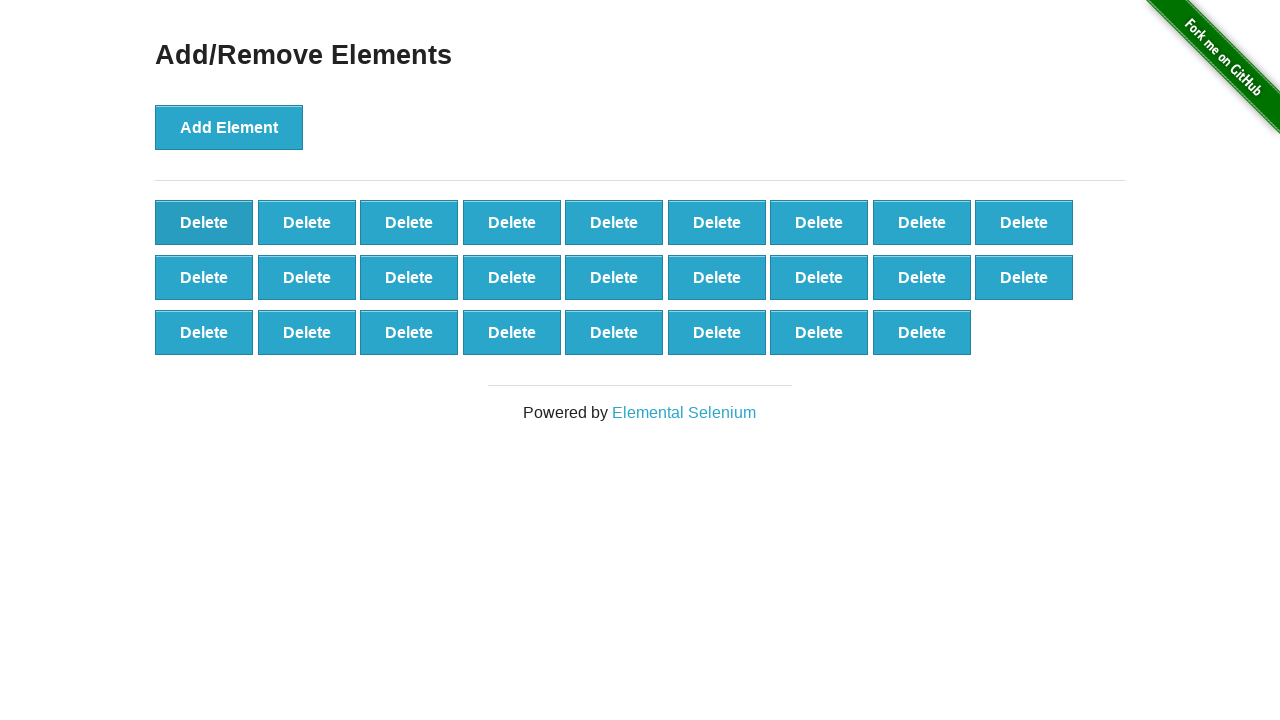

Clicked delete button (iteration 75/90) at (204, 222) on xpath=//*[@onclick='deleteElement()'] >> nth=0
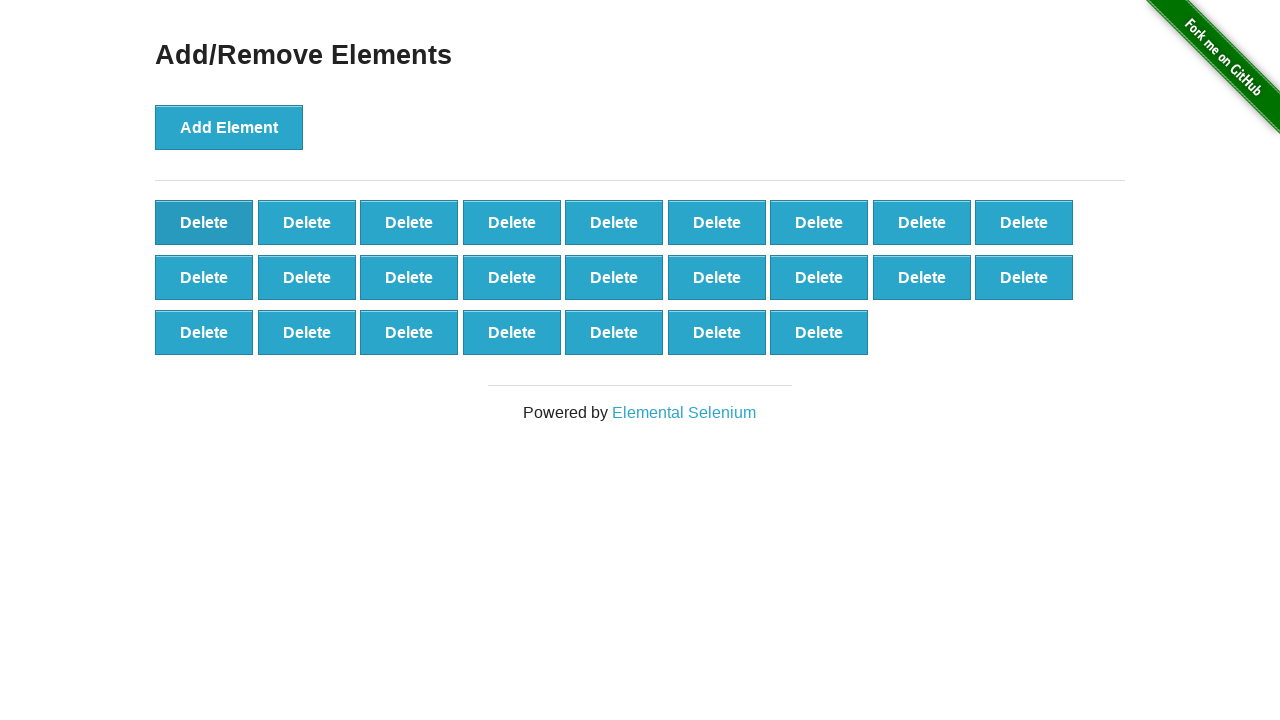

Clicked delete button (iteration 76/90) at (204, 222) on xpath=//*[@onclick='deleteElement()'] >> nth=0
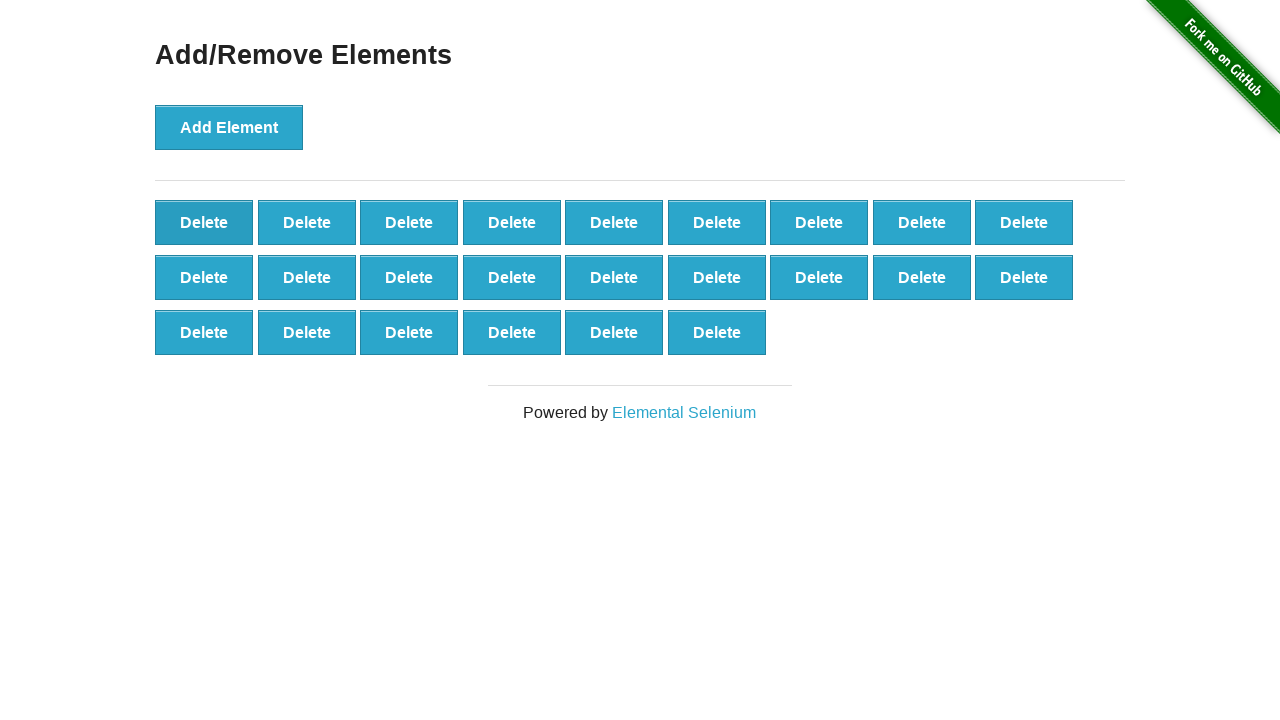

Clicked delete button (iteration 77/90) at (204, 222) on xpath=//*[@onclick='deleteElement()'] >> nth=0
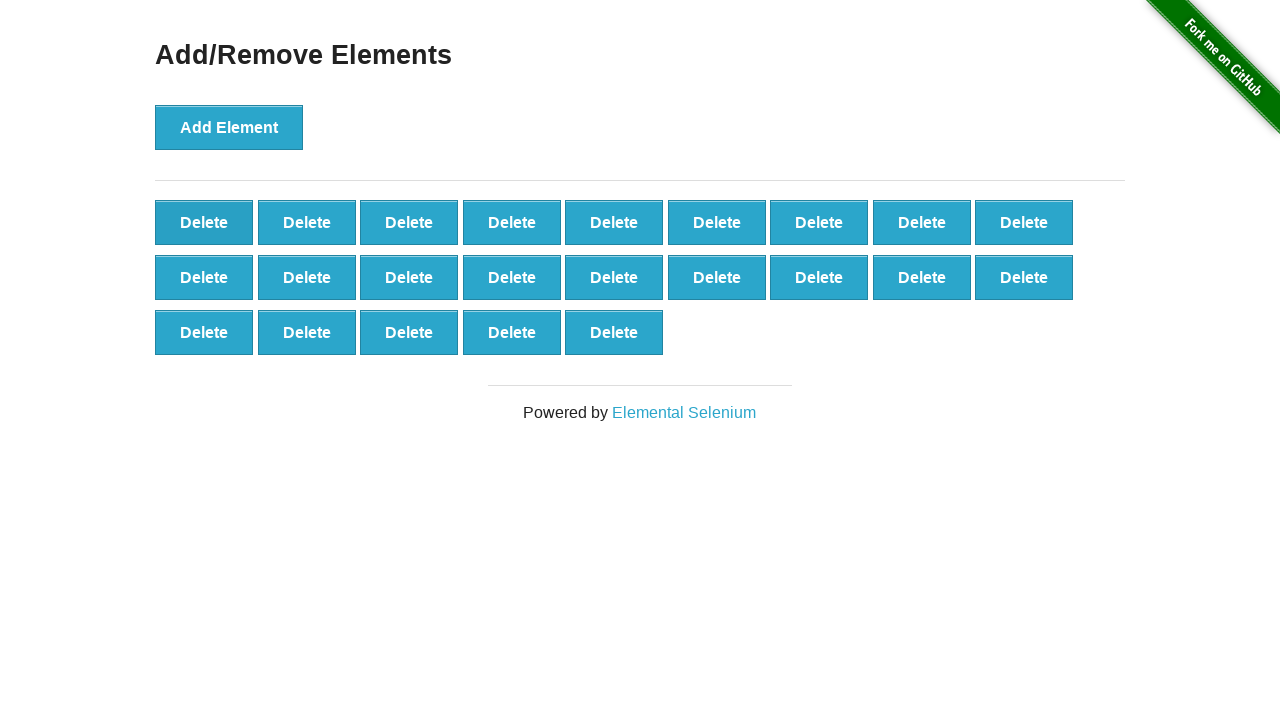

Clicked delete button (iteration 78/90) at (204, 222) on xpath=//*[@onclick='deleteElement()'] >> nth=0
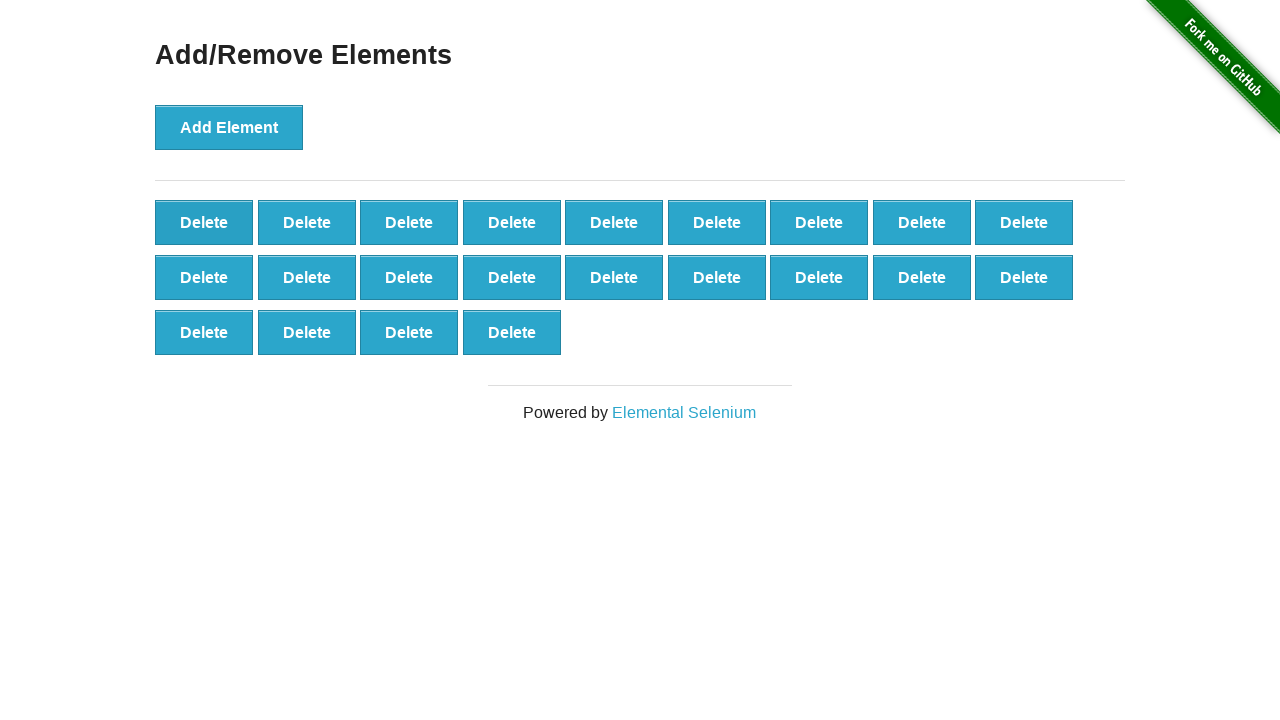

Clicked delete button (iteration 79/90) at (204, 222) on xpath=//*[@onclick='deleteElement()'] >> nth=0
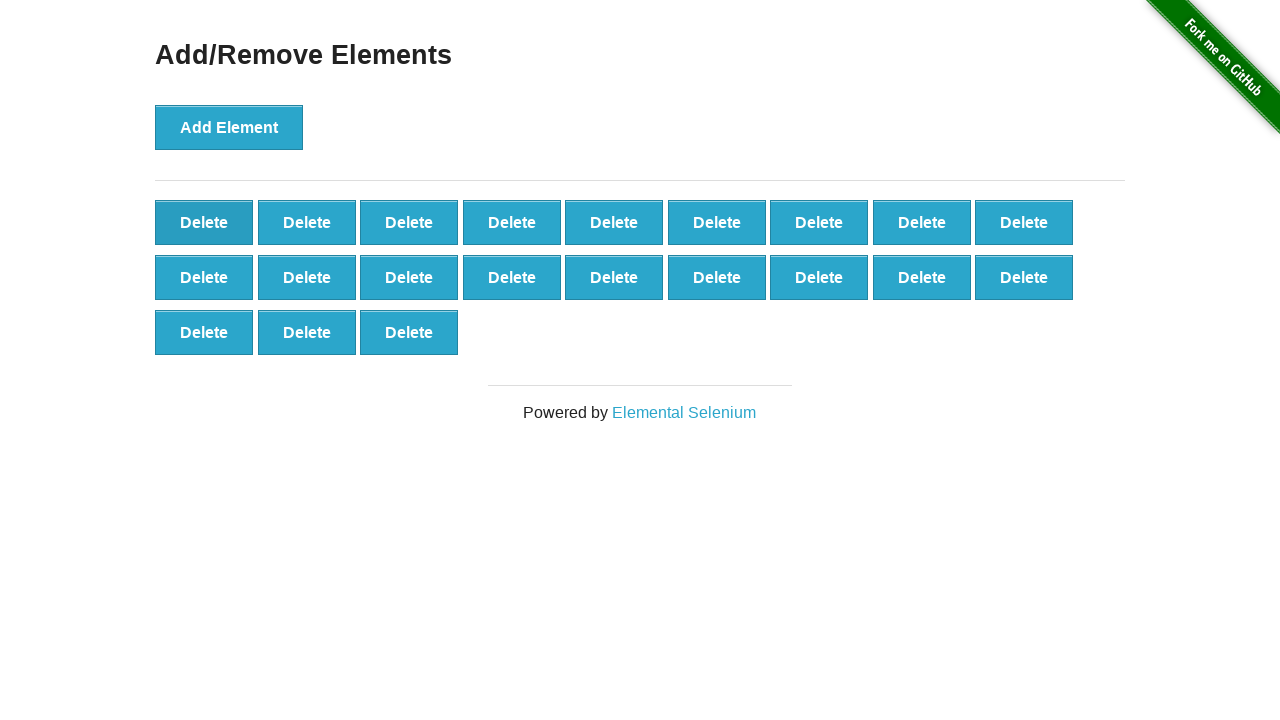

Clicked delete button (iteration 80/90) at (204, 222) on xpath=//*[@onclick='deleteElement()'] >> nth=0
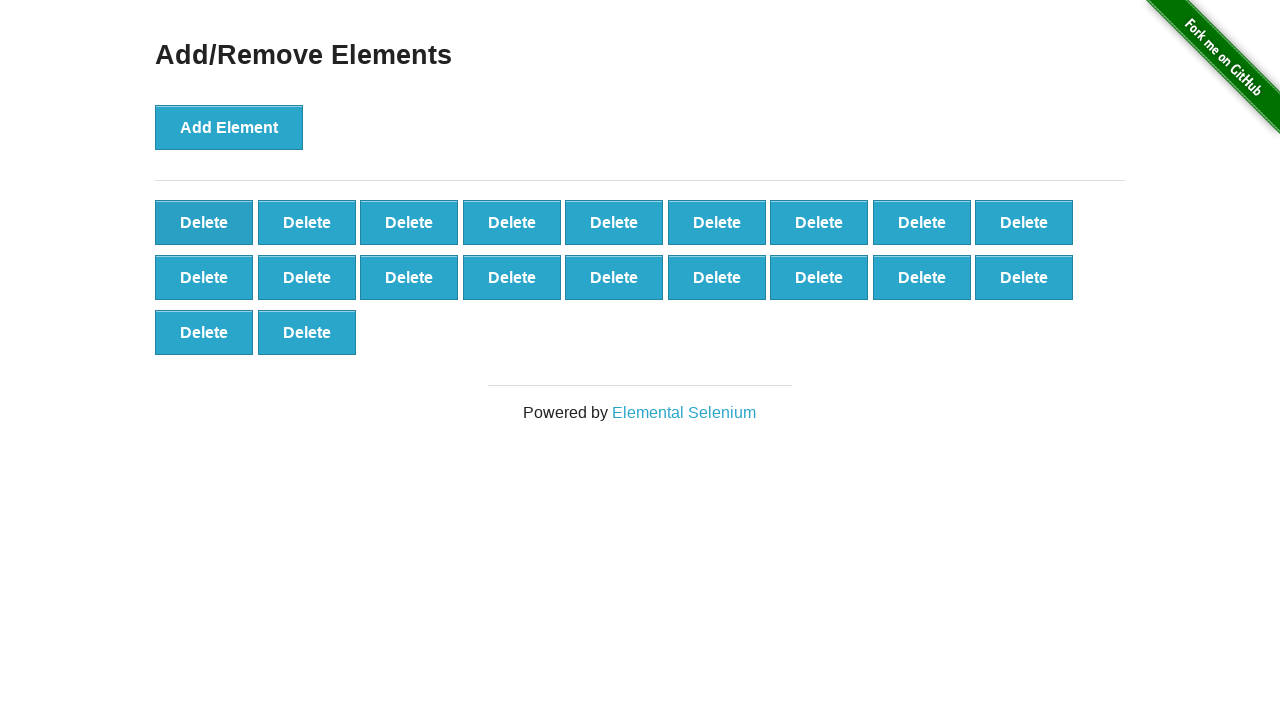

Clicked delete button (iteration 81/90) at (204, 222) on xpath=//*[@onclick='deleteElement()'] >> nth=0
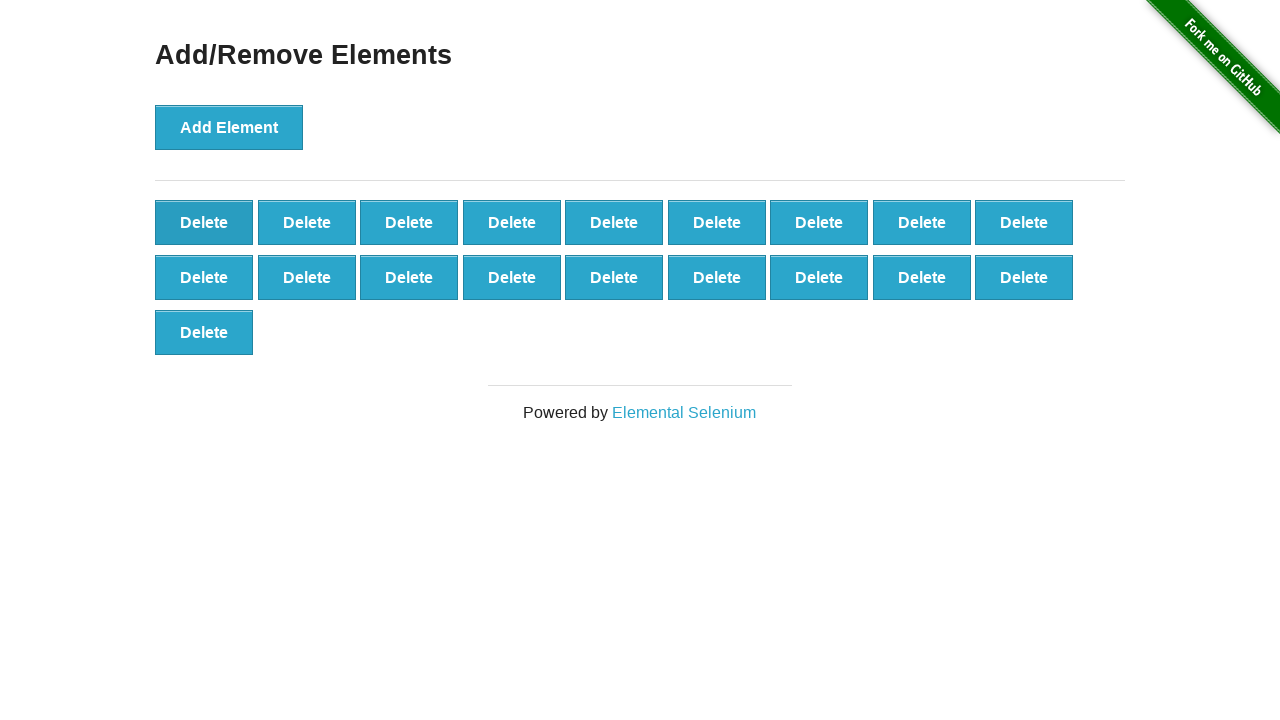

Clicked delete button (iteration 82/90) at (204, 222) on xpath=//*[@onclick='deleteElement()'] >> nth=0
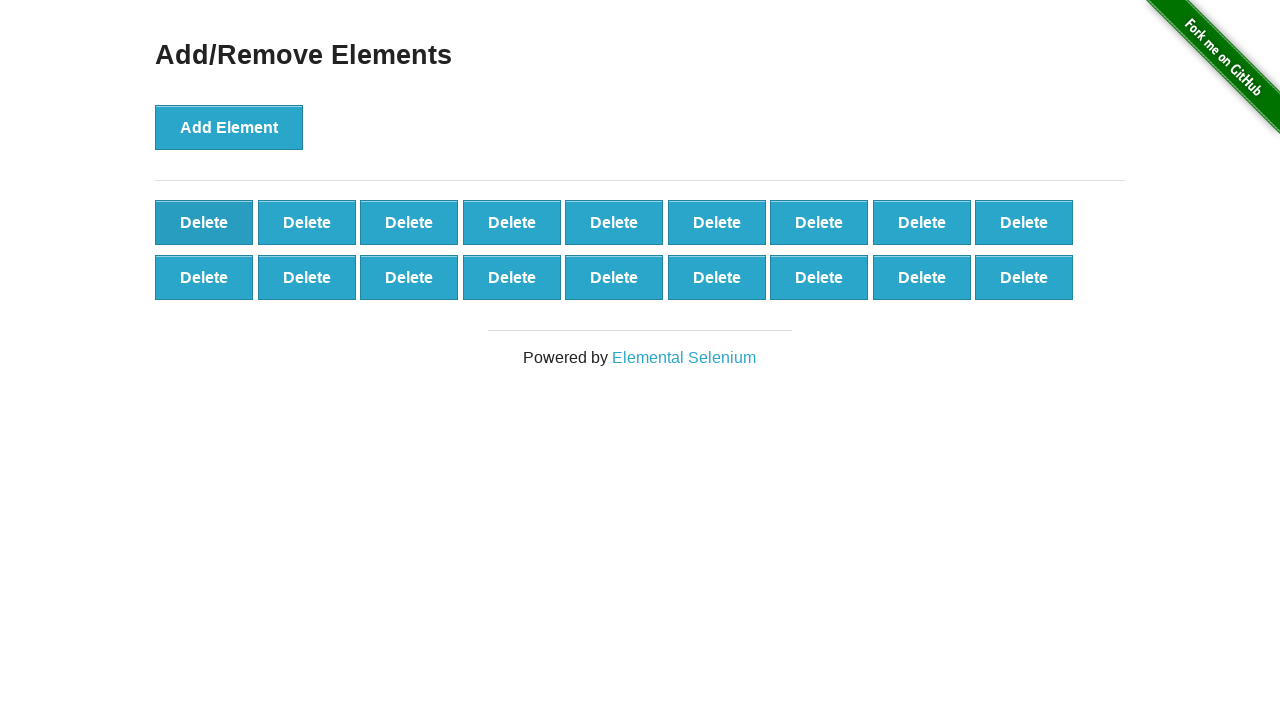

Clicked delete button (iteration 83/90) at (204, 222) on xpath=//*[@onclick='deleteElement()'] >> nth=0
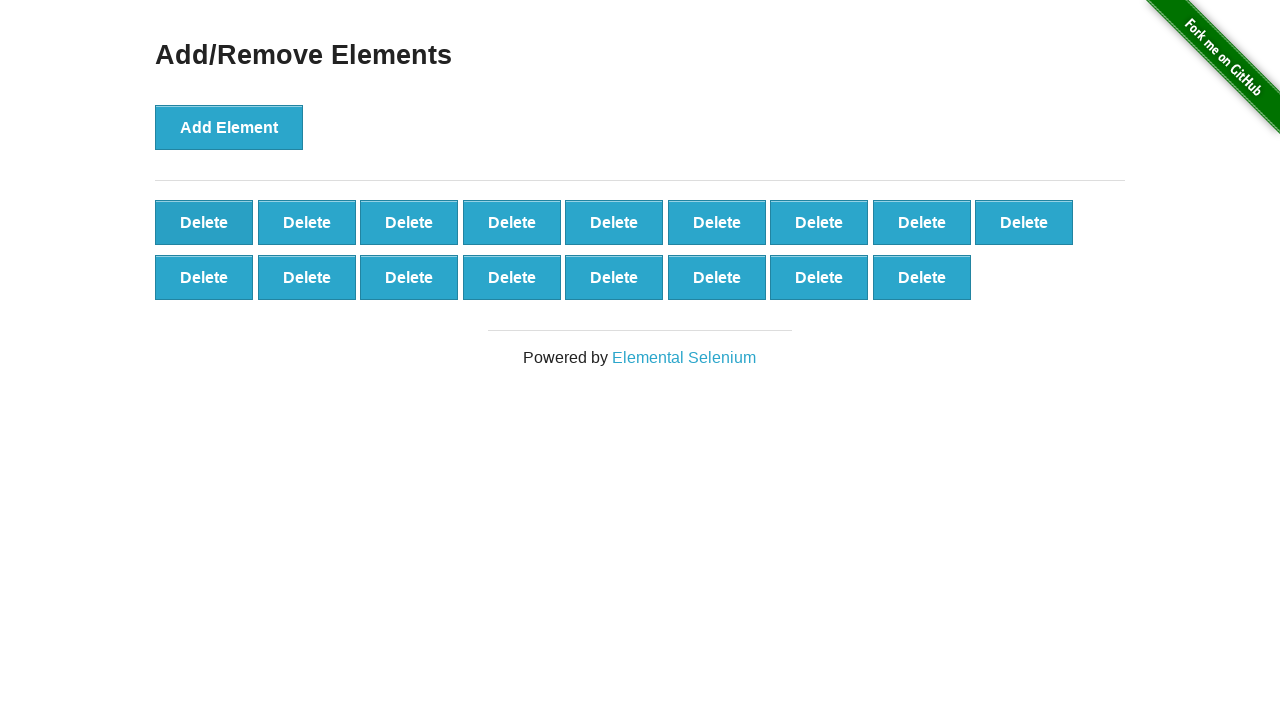

Clicked delete button (iteration 84/90) at (204, 222) on xpath=//*[@onclick='deleteElement()'] >> nth=0
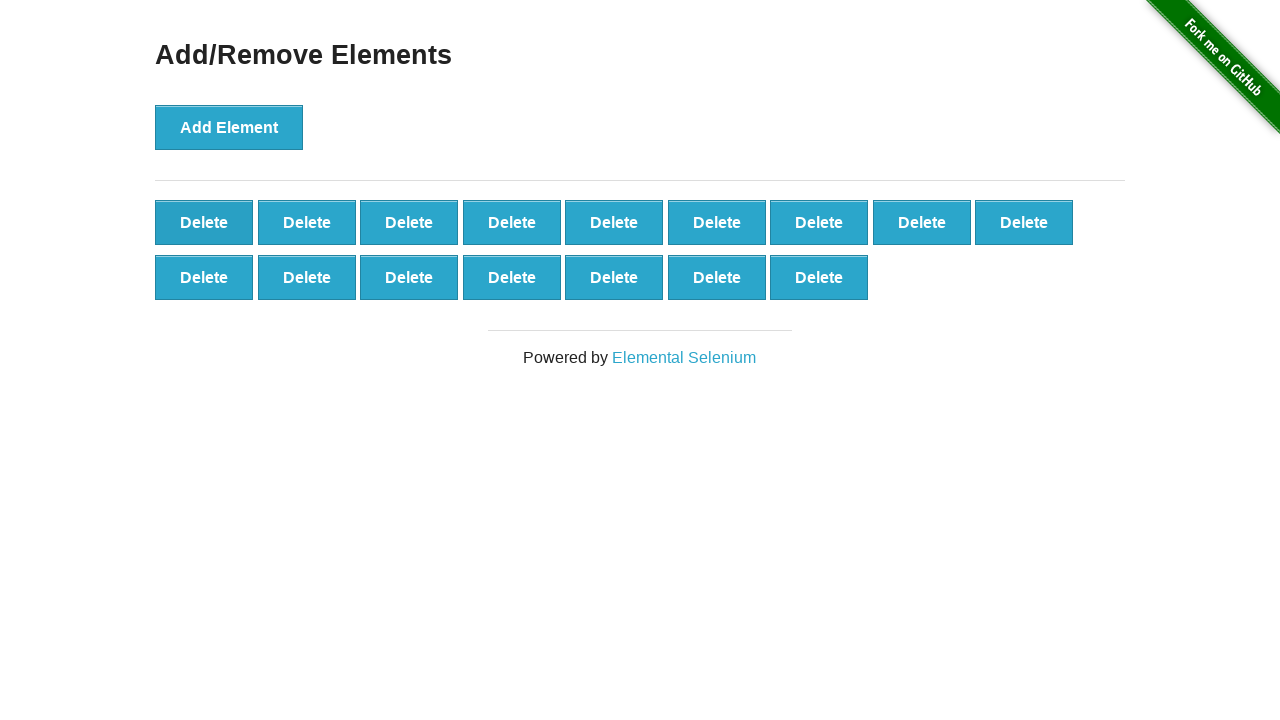

Clicked delete button (iteration 85/90) at (204, 222) on xpath=//*[@onclick='deleteElement()'] >> nth=0
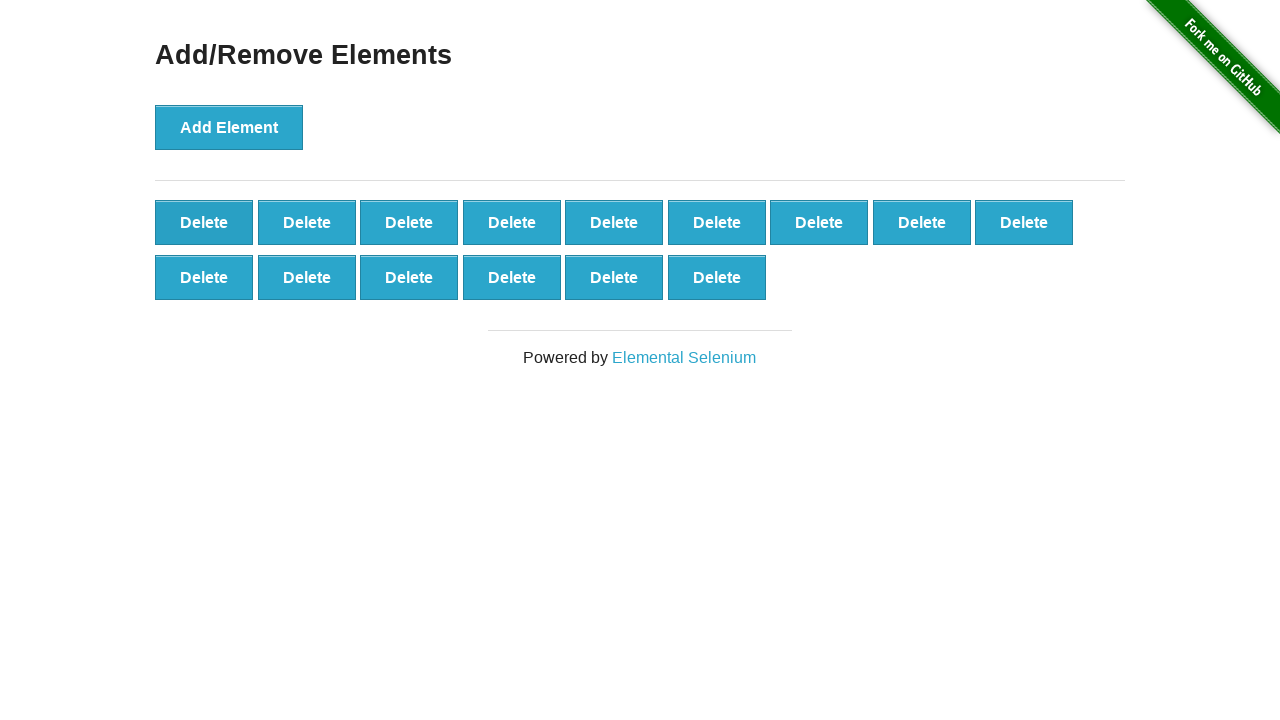

Clicked delete button (iteration 86/90) at (204, 222) on xpath=//*[@onclick='deleteElement()'] >> nth=0
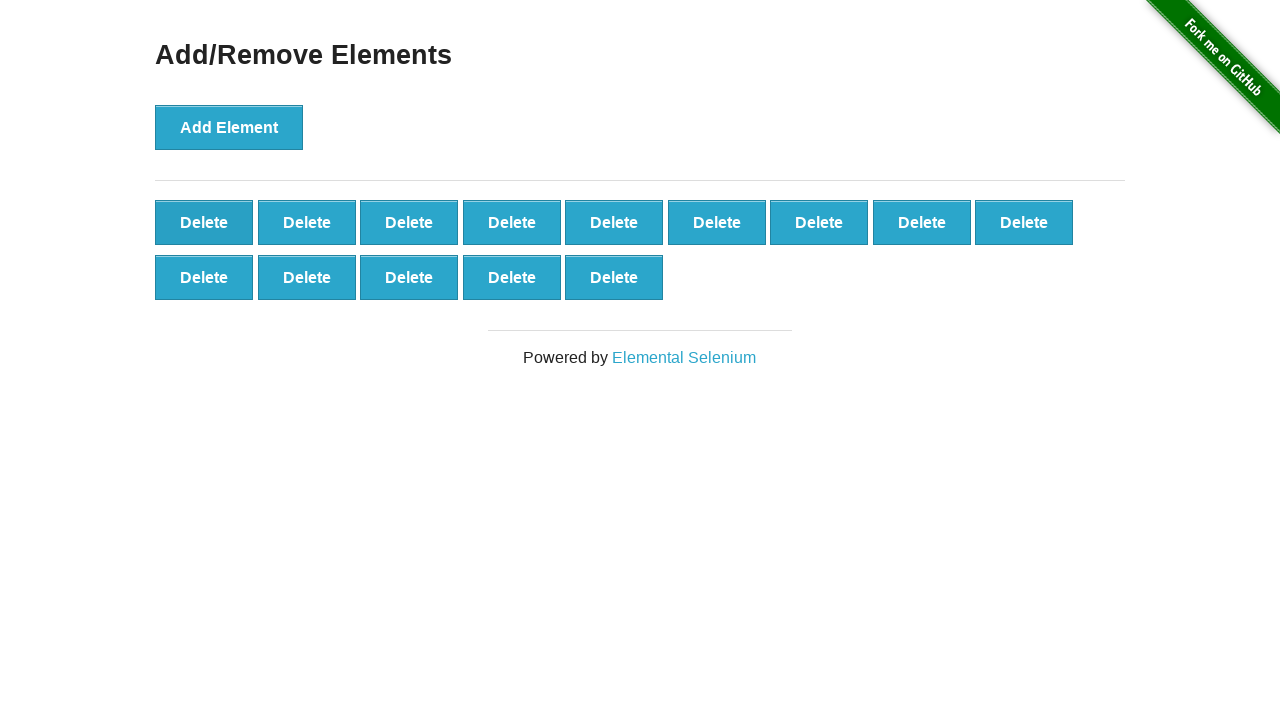

Clicked delete button (iteration 87/90) at (204, 222) on xpath=//*[@onclick='deleteElement()'] >> nth=0
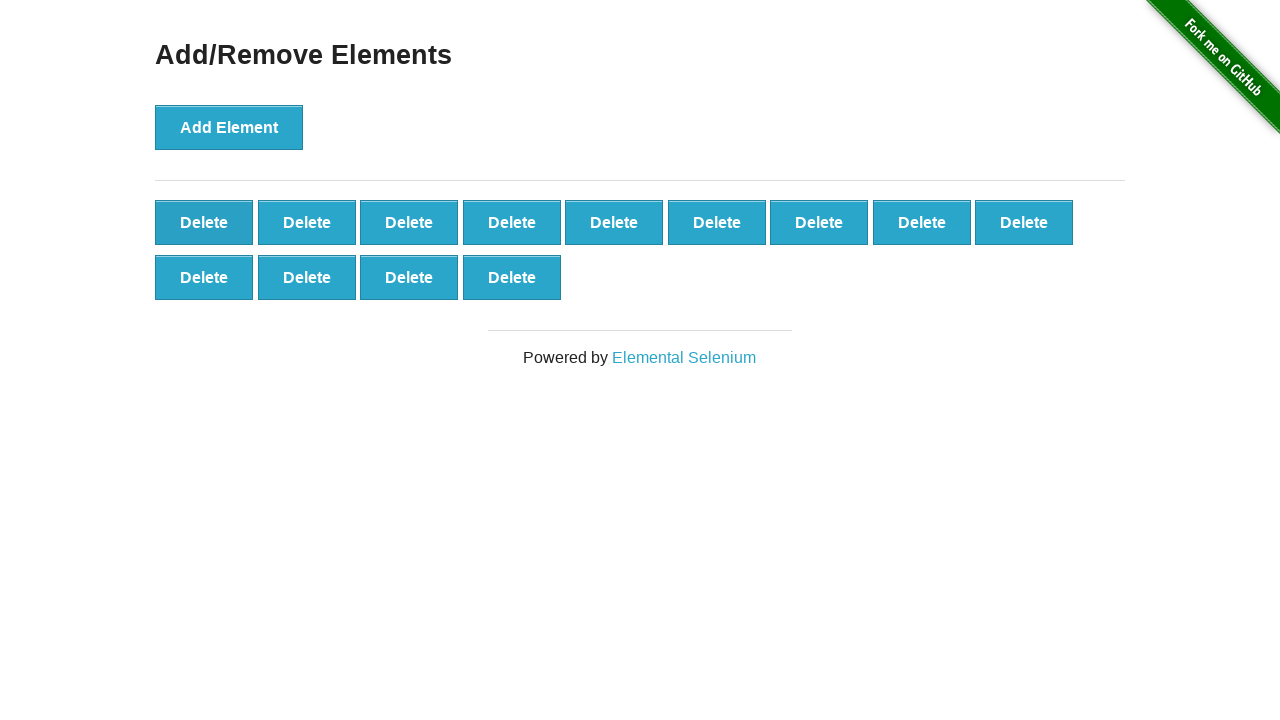

Clicked delete button (iteration 88/90) at (204, 222) on xpath=//*[@onclick='deleteElement()'] >> nth=0
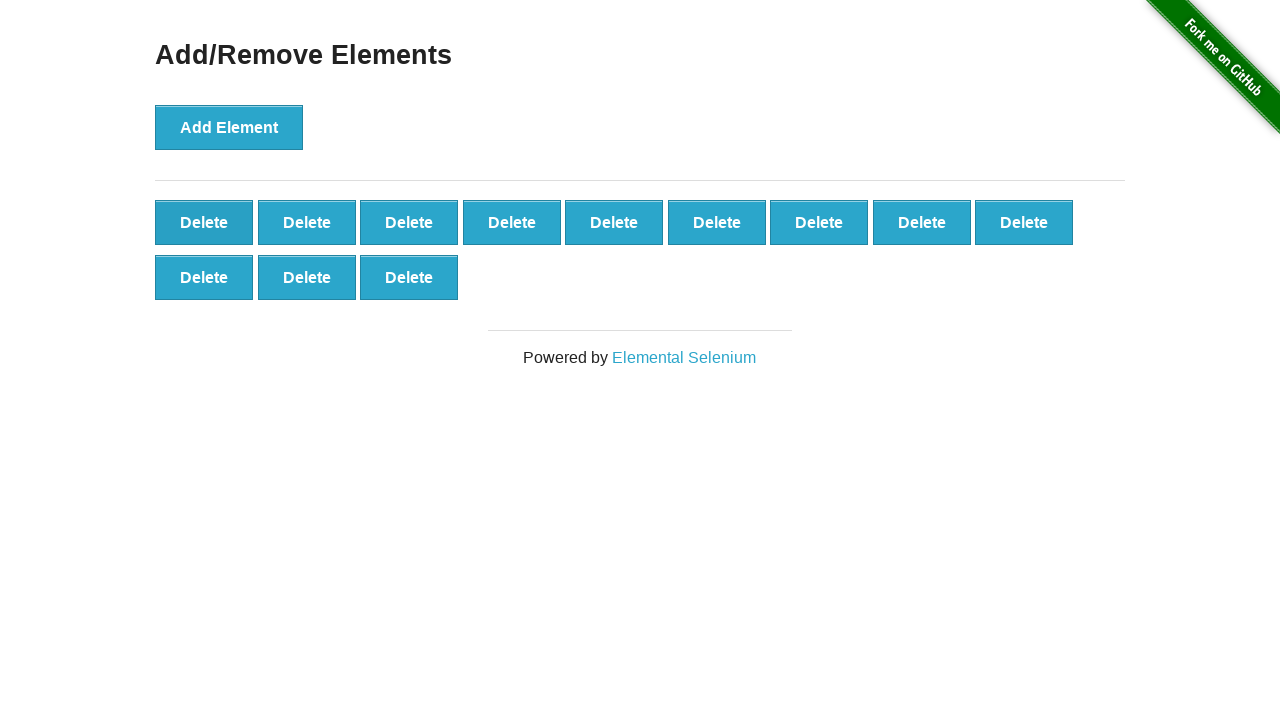

Clicked delete button (iteration 89/90) at (204, 222) on xpath=//*[@onclick='deleteElement()'] >> nth=0
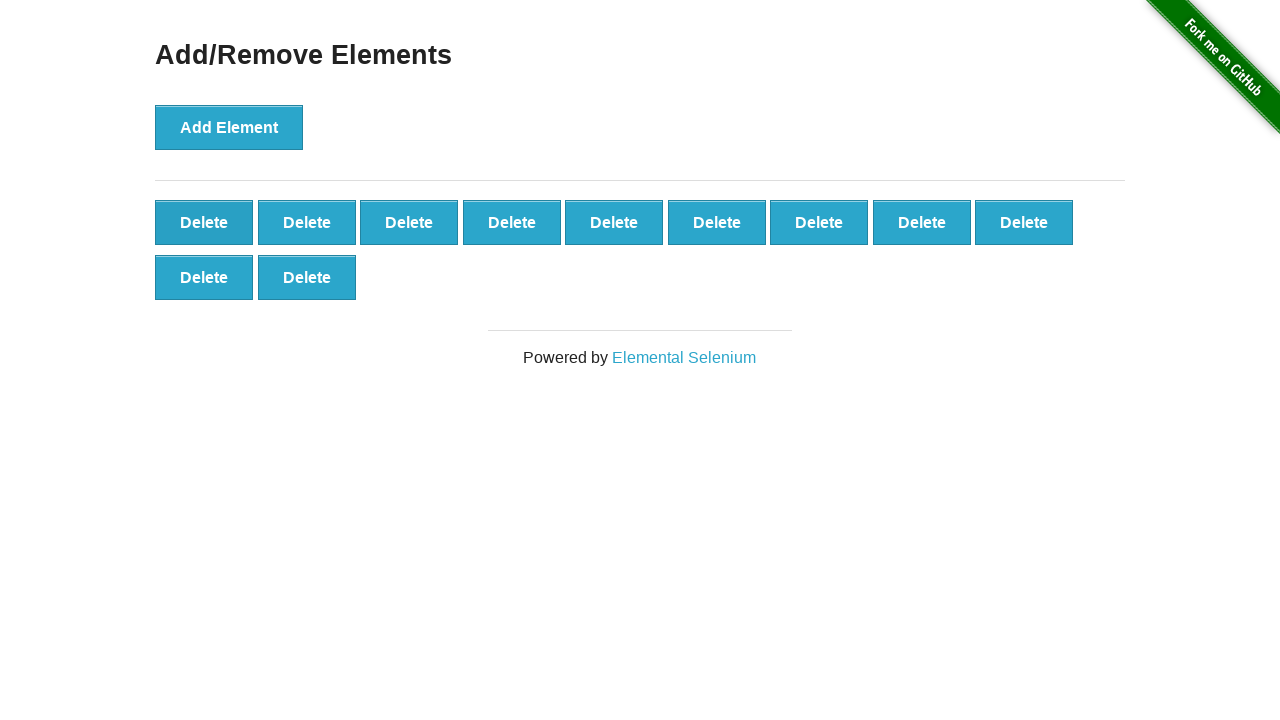

Clicked delete button (iteration 90/90) at (204, 222) on xpath=//*[@onclick='deleteElement()'] >> nth=0
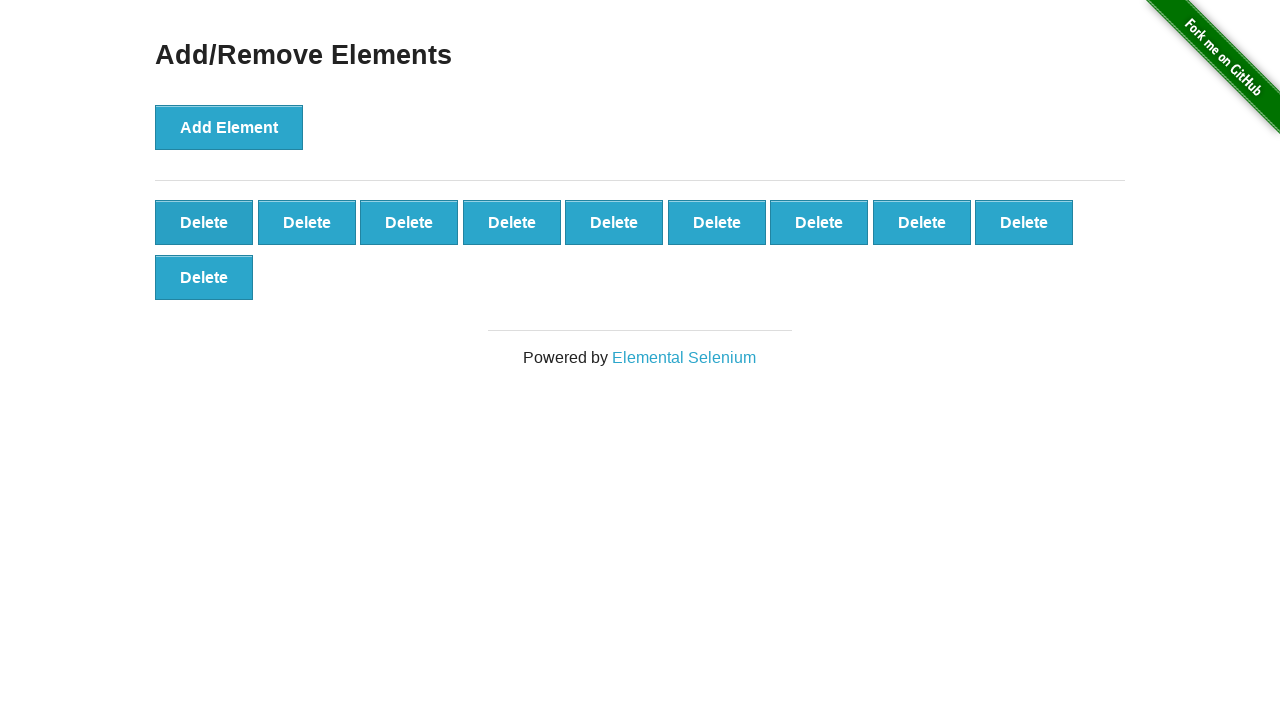

Verified 10 delete buttons remain
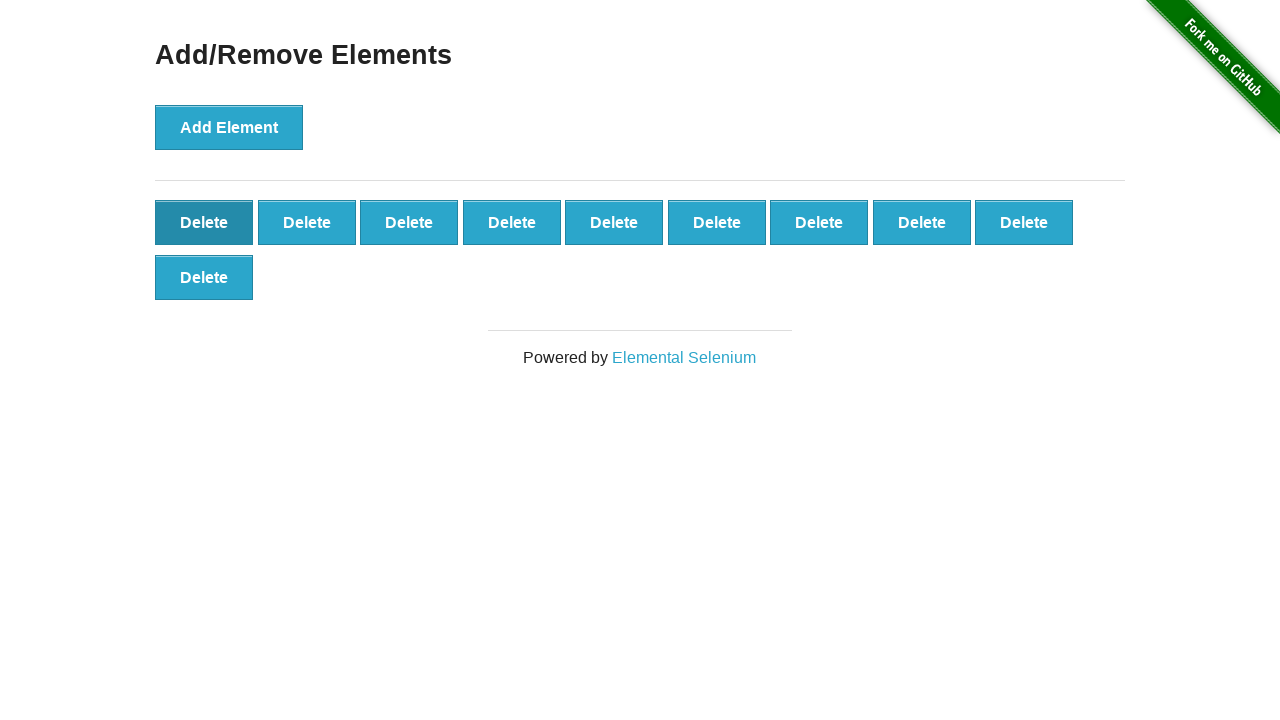

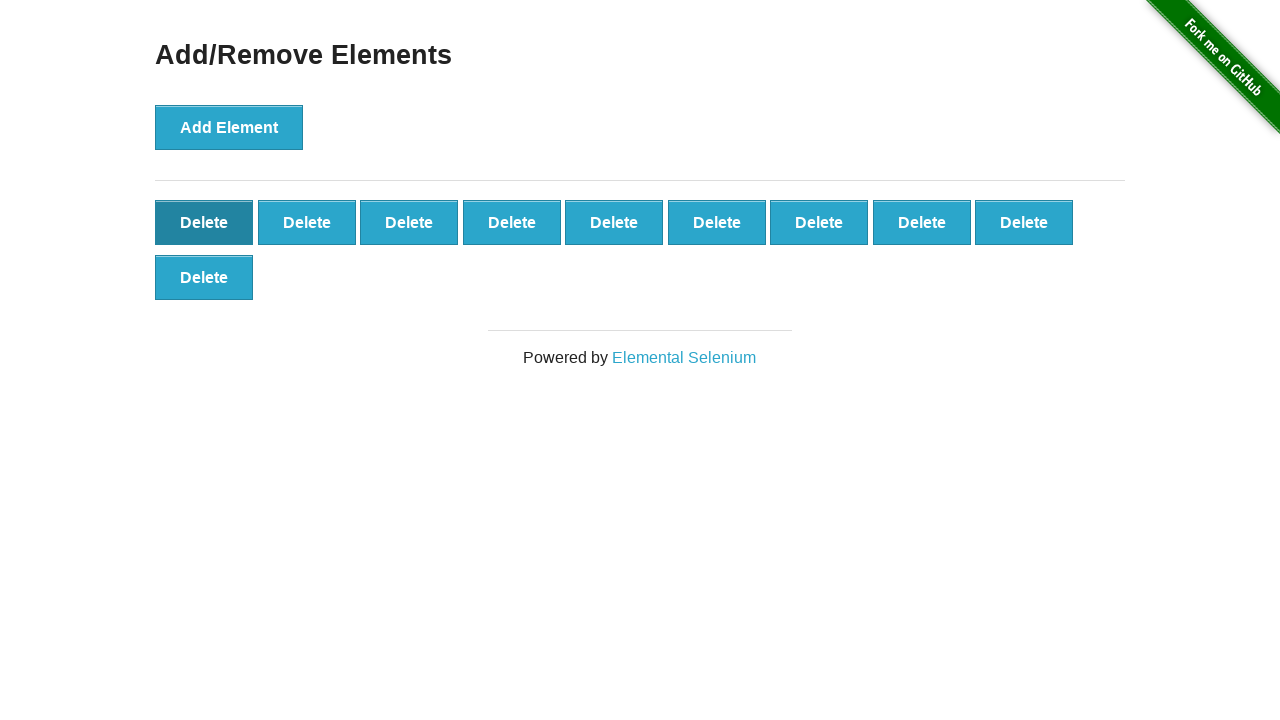